Tests a todo list application by navigating to the todo page, adding 100 todo items, and then deleting all odd-numbered todos (1, 3, 5, etc.) by accepting confirmation dialogs.

Starting URL: https://material.playwrightvn.com/

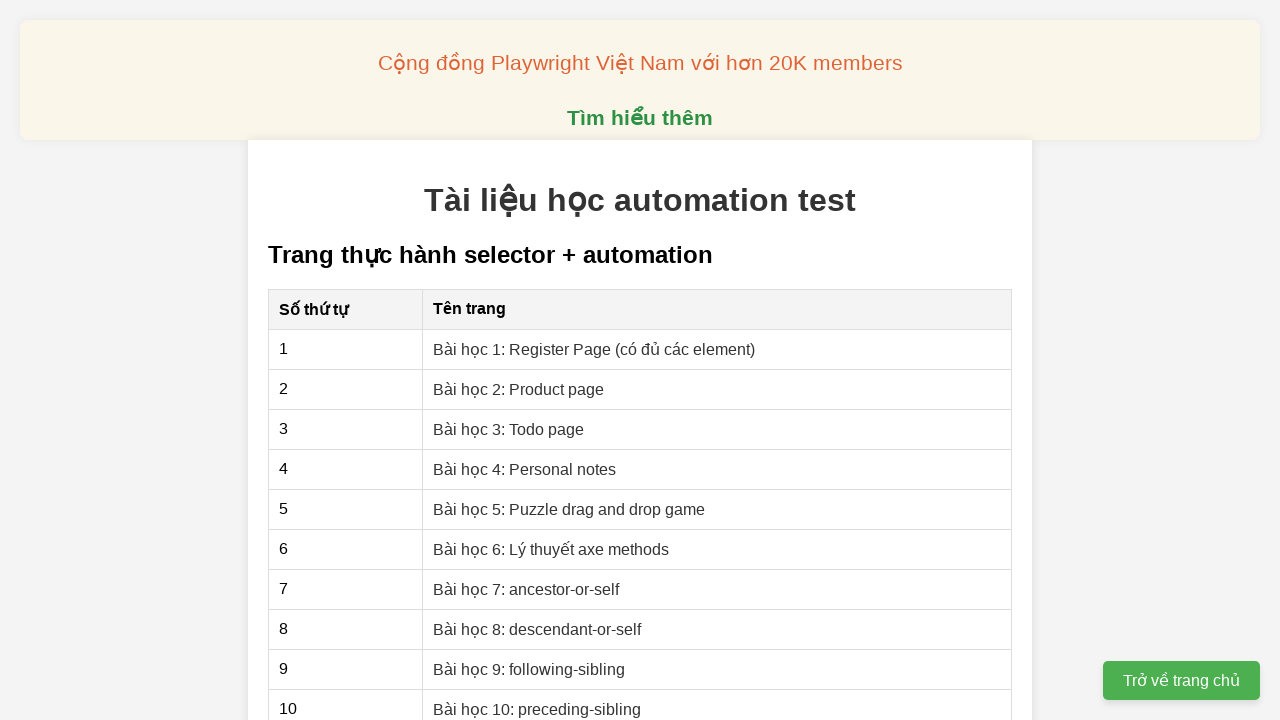

Clicked on the todo list page link at (509, 429) on xpath=//a[@href='03-xpath-todo-list.html']
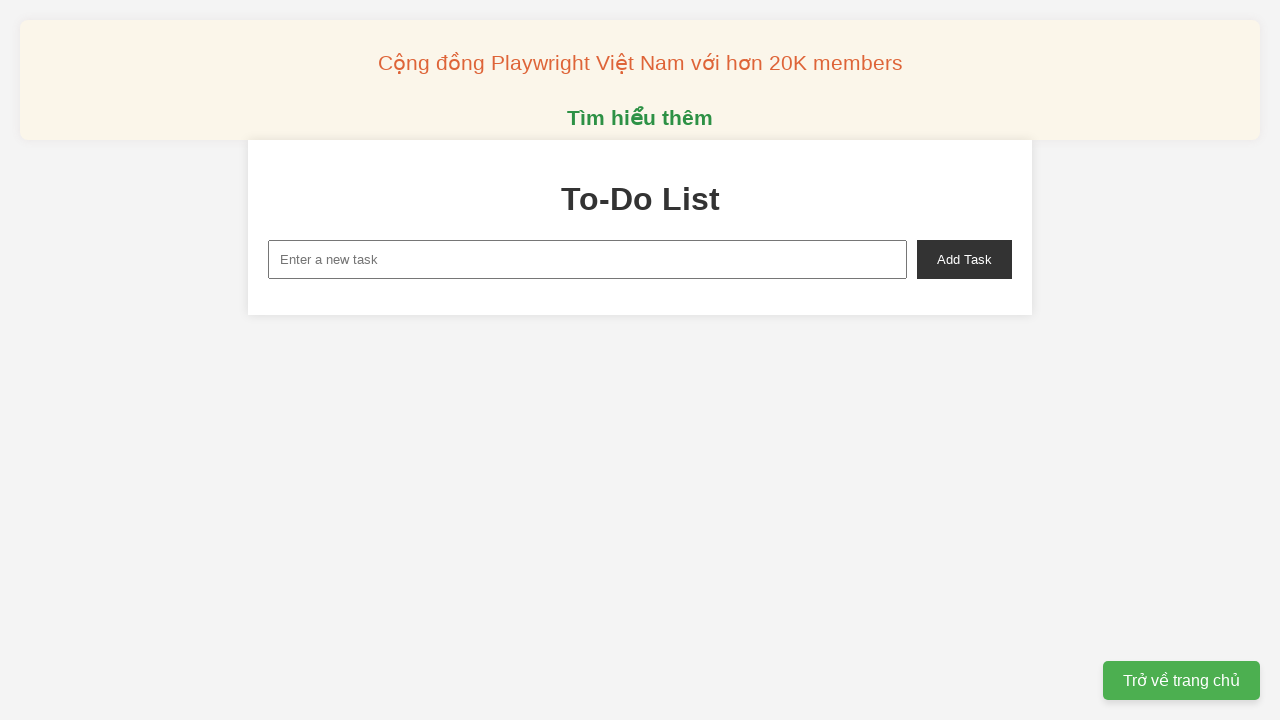

Filled new task input with 'Todo1' on xpath=//input[@id='new-task']
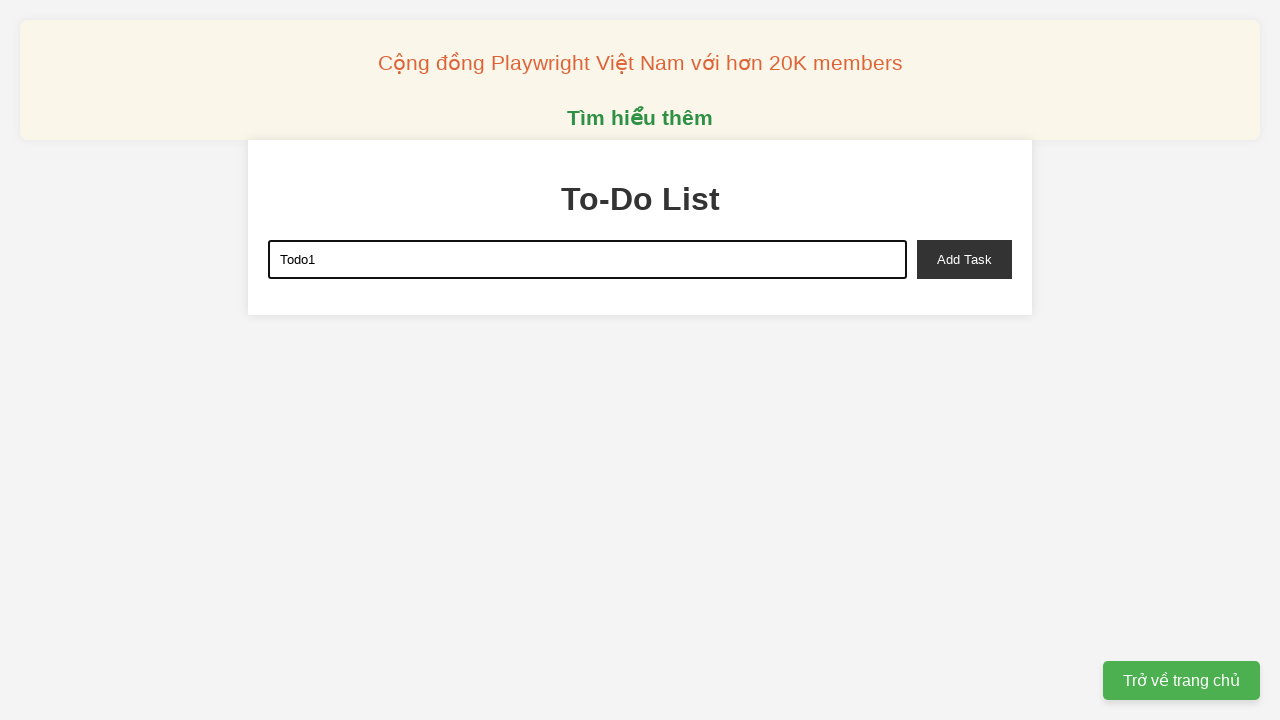

Clicked add task button to add Todo1 at (964, 259) on xpath=//button[@id='add-task']
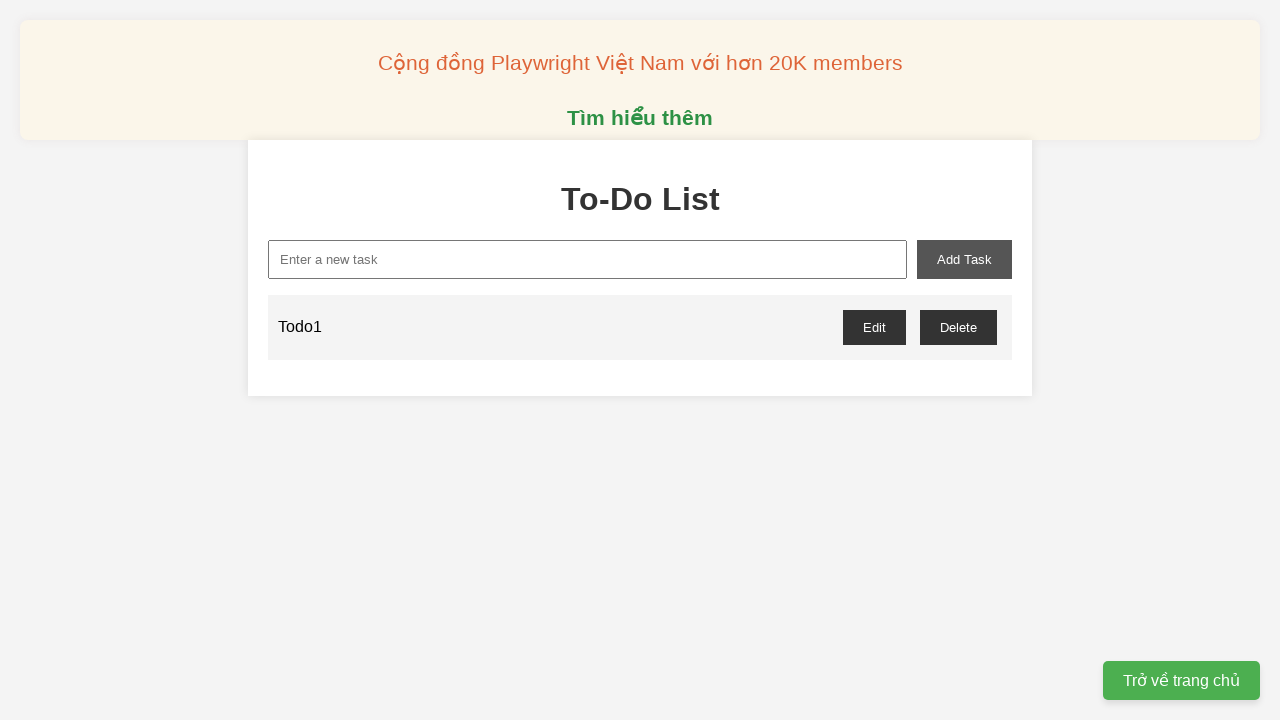

Filled new task input with 'Todo2' on xpath=//input[@id='new-task']
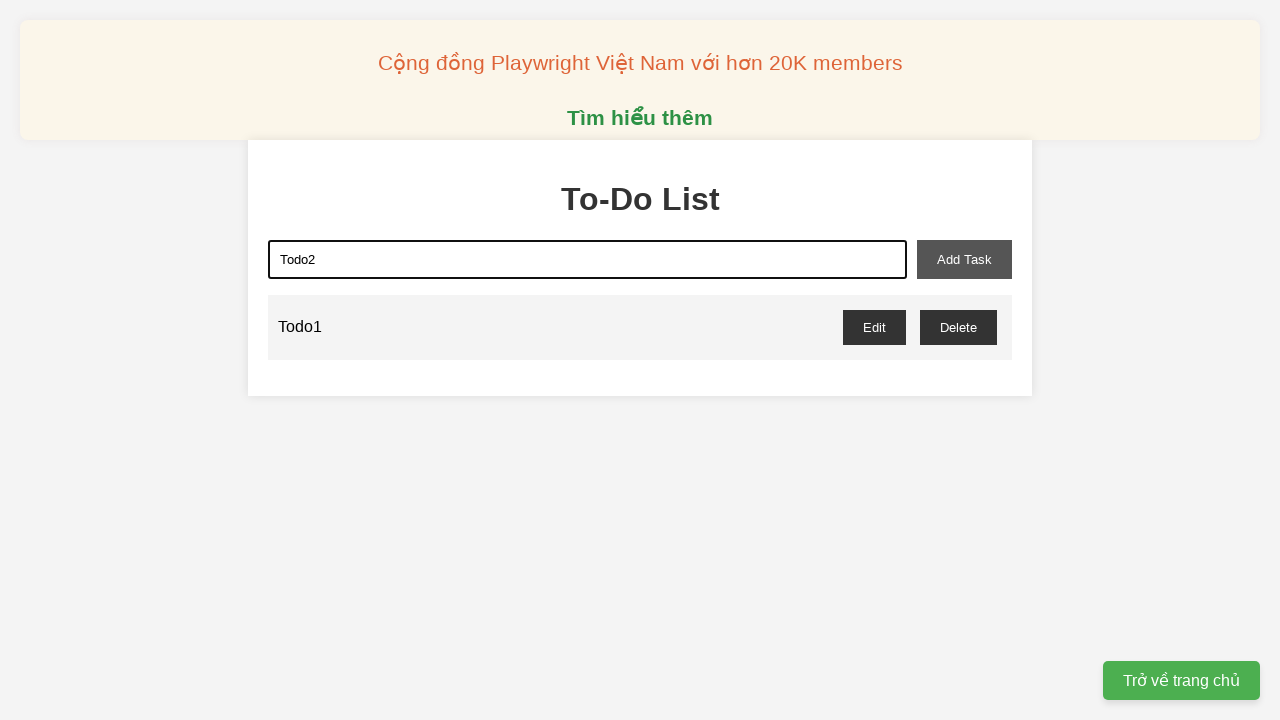

Clicked add task button to add Todo2 at (964, 259) on xpath=//button[@id='add-task']
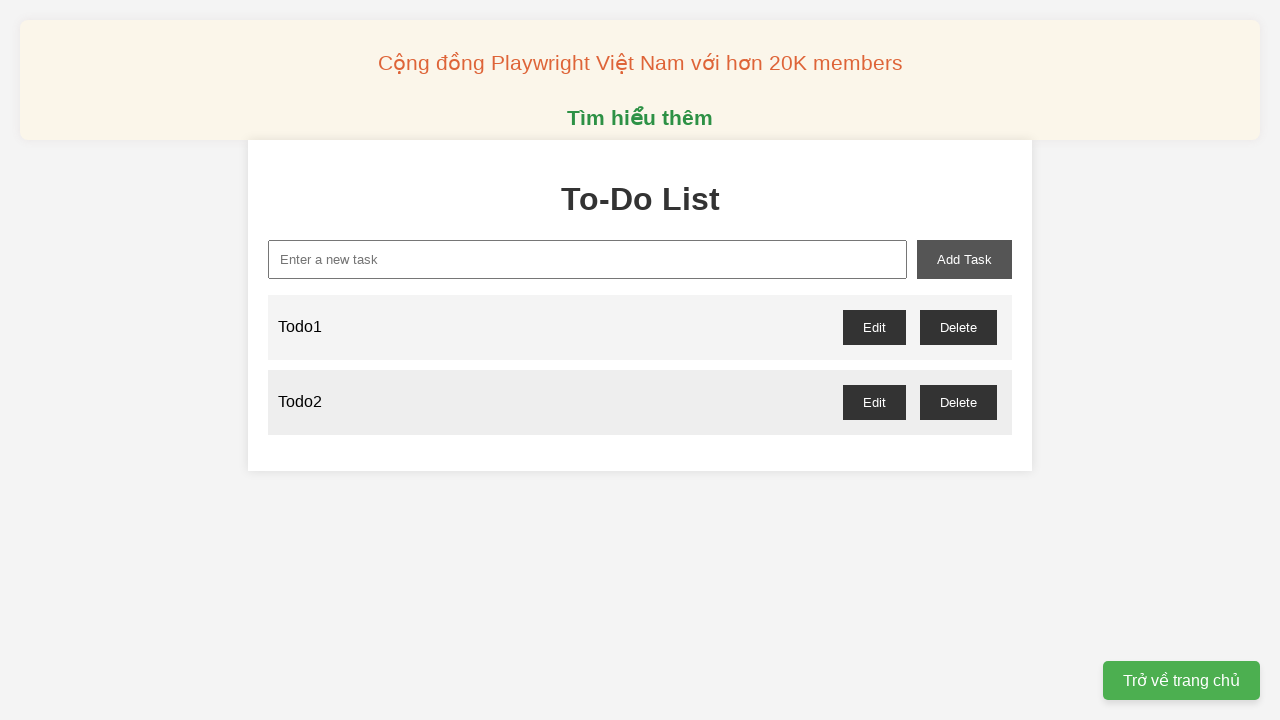

Filled new task input with 'Todo3' on xpath=//input[@id='new-task']
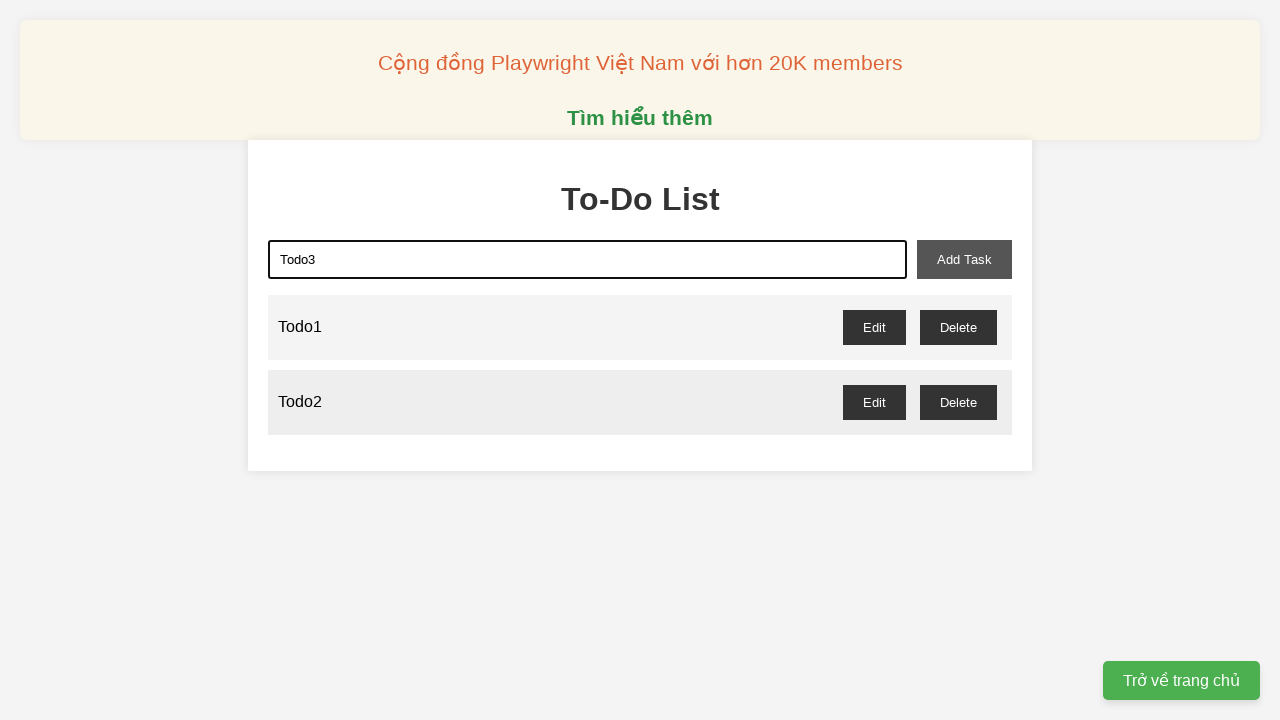

Clicked add task button to add Todo3 at (964, 259) on xpath=//button[@id='add-task']
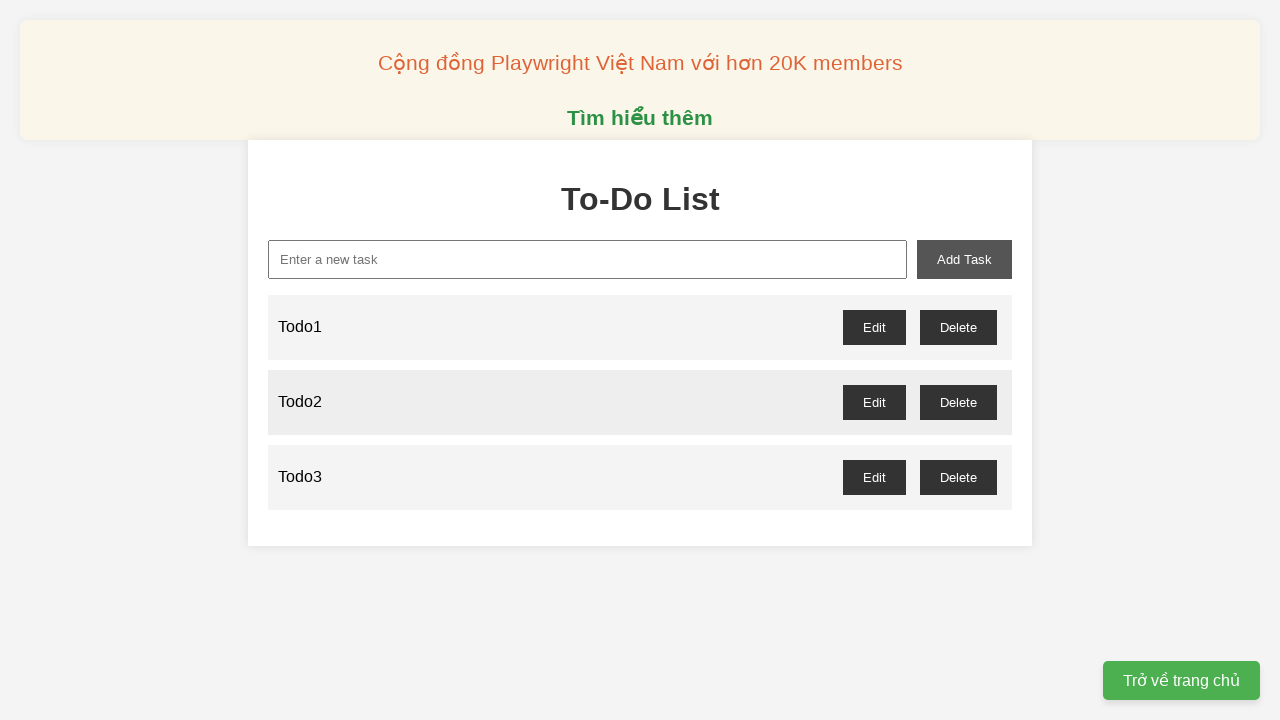

Filled new task input with 'Todo4' on xpath=//input[@id='new-task']
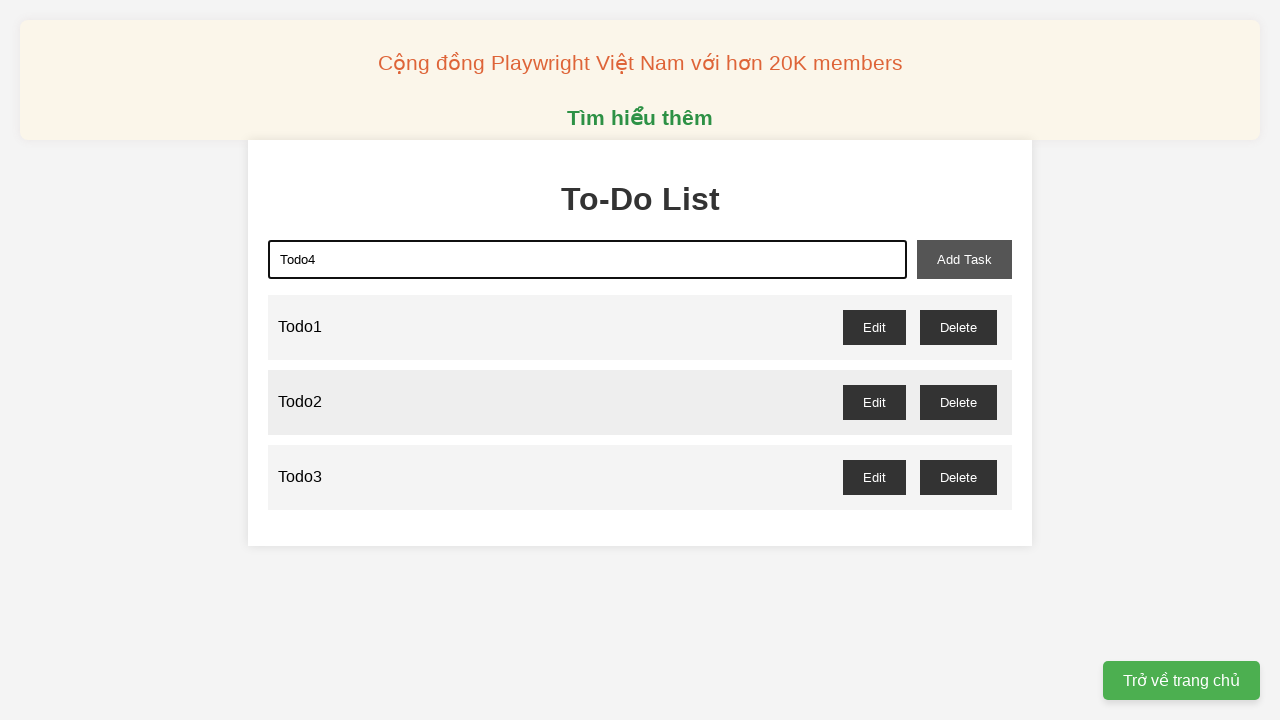

Clicked add task button to add Todo4 at (964, 259) on xpath=//button[@id='add-task']
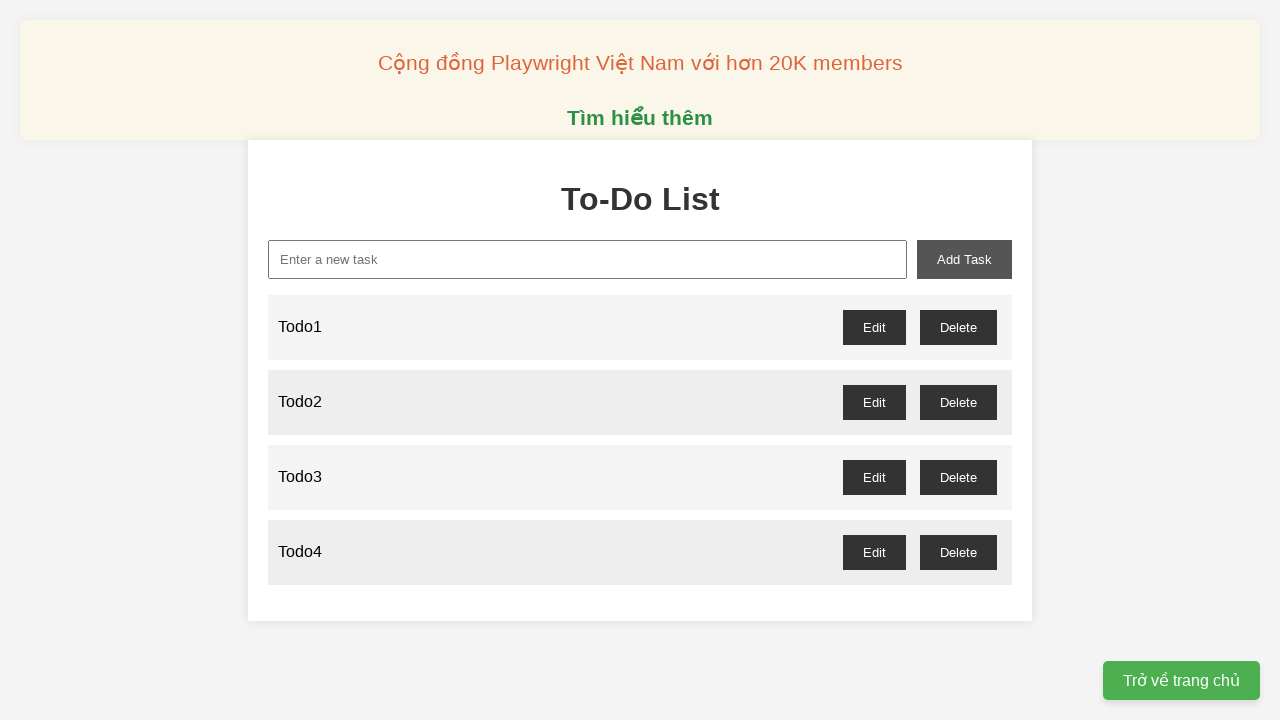

Filled new task input with 'Todo5' on xpath=//input[@id='new-task']
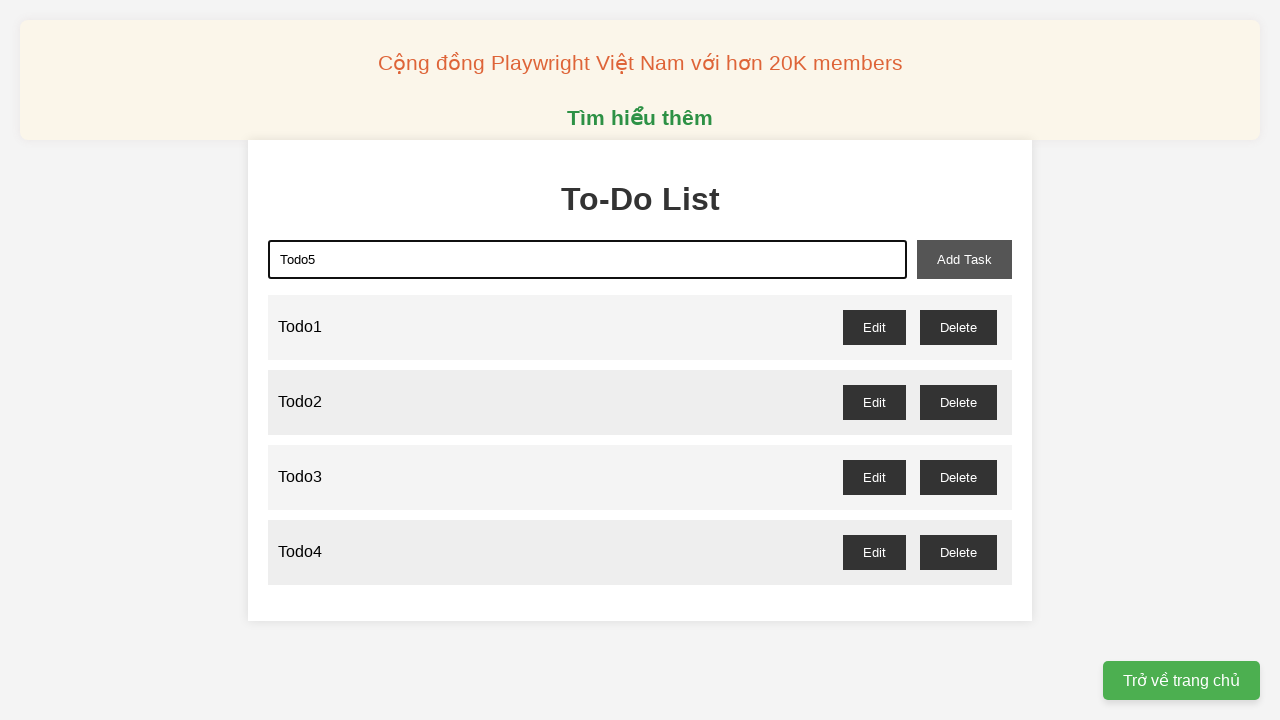

Clicked add task button to add Todo5 at (964, 259) on xpath=//button[@id='add-task']
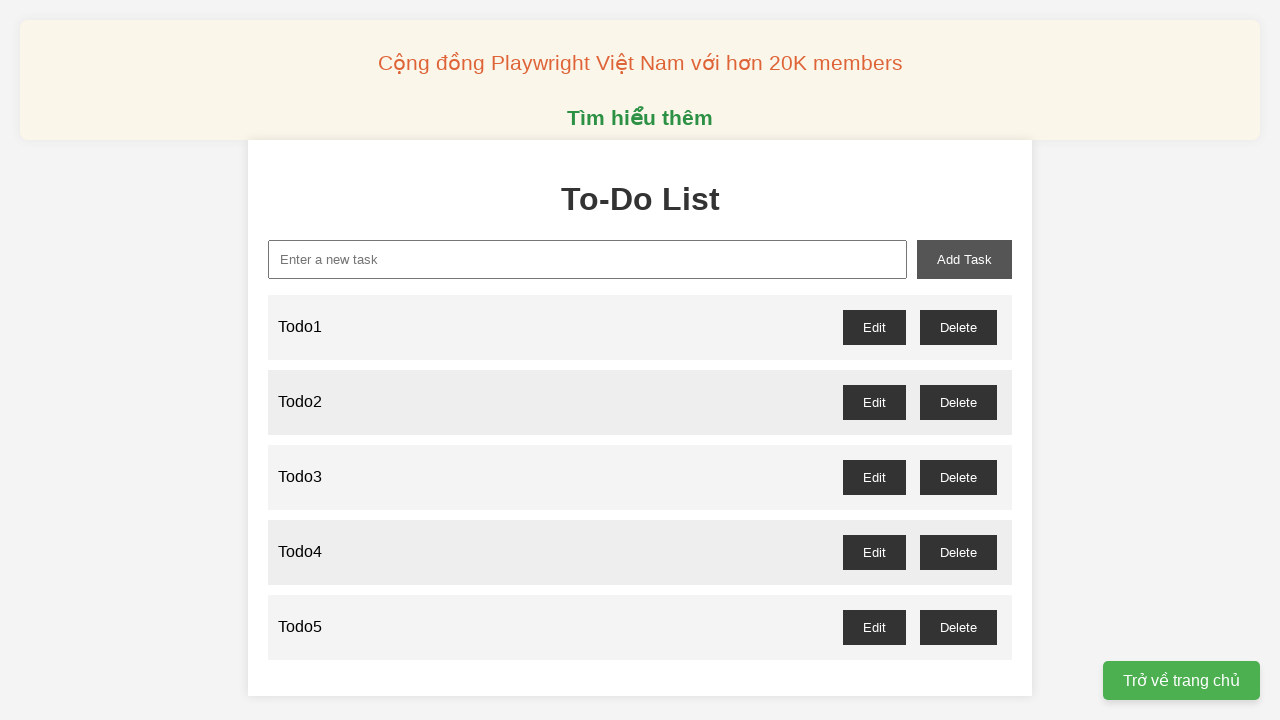

Filled new task input with 'Todo6' on xpath=//input[@id='new-task']
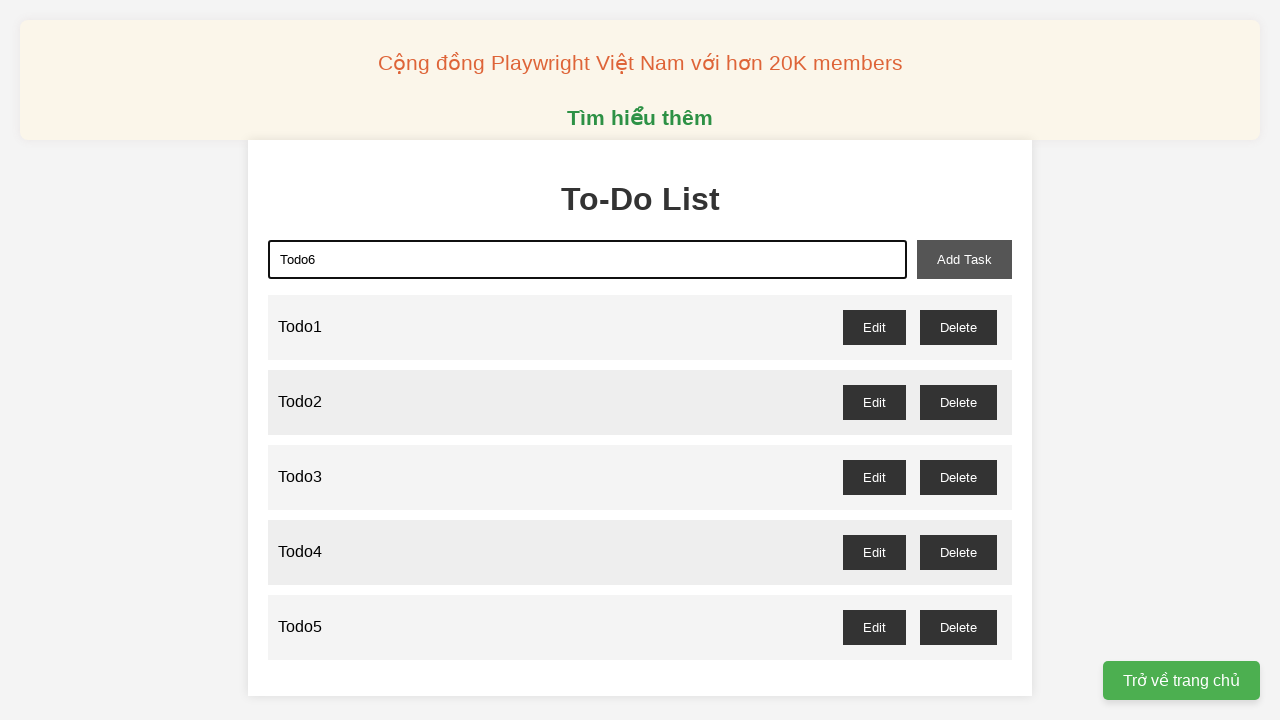

Clicked add task button to add Todo6 at (964, 259) on xpath=//button[@id='add-task']
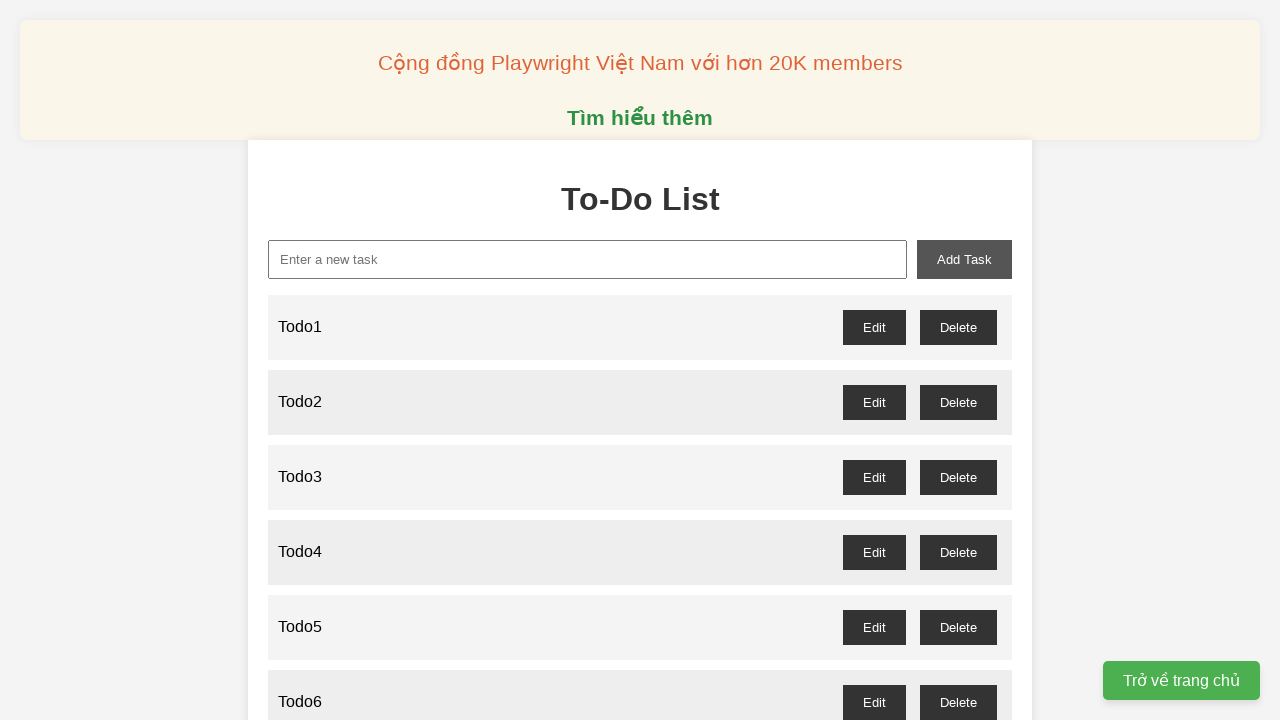

Filled new task input with 'Todo7' on xpath=//input[@id='new-task']
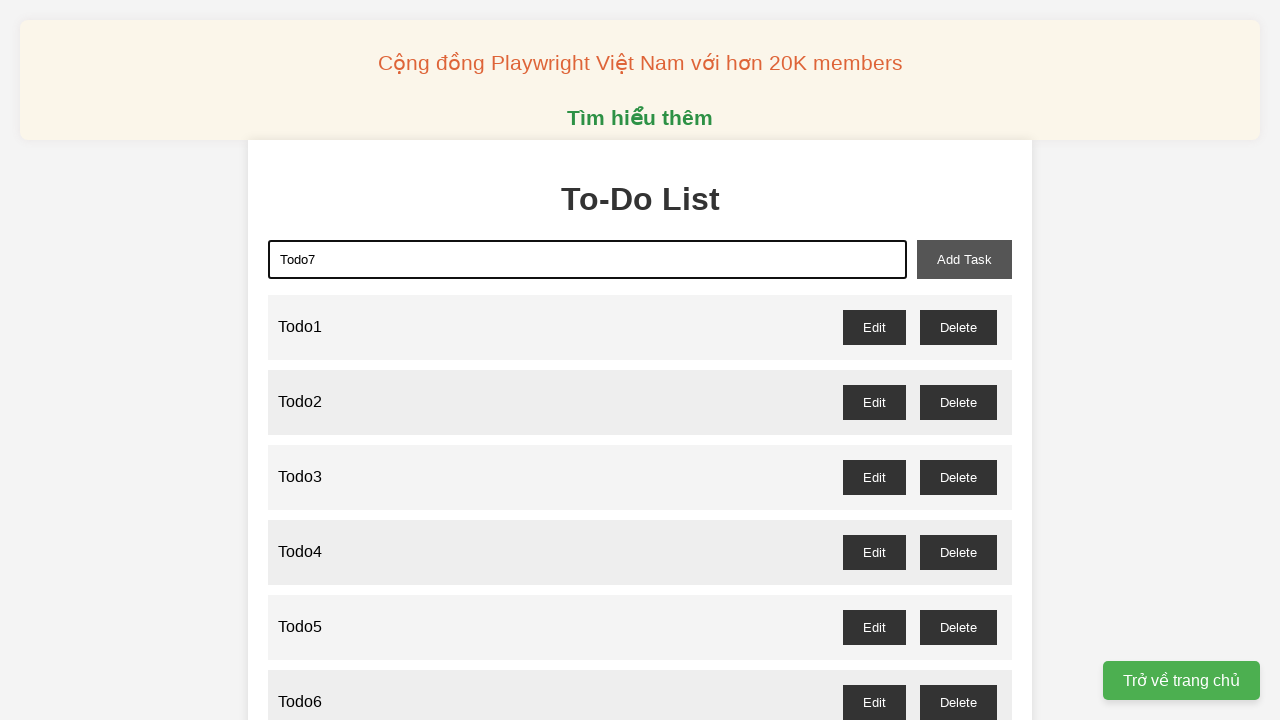

Clicked add task button to add Todo7 at (964, 259) on xpath=//button[@id='add-task']
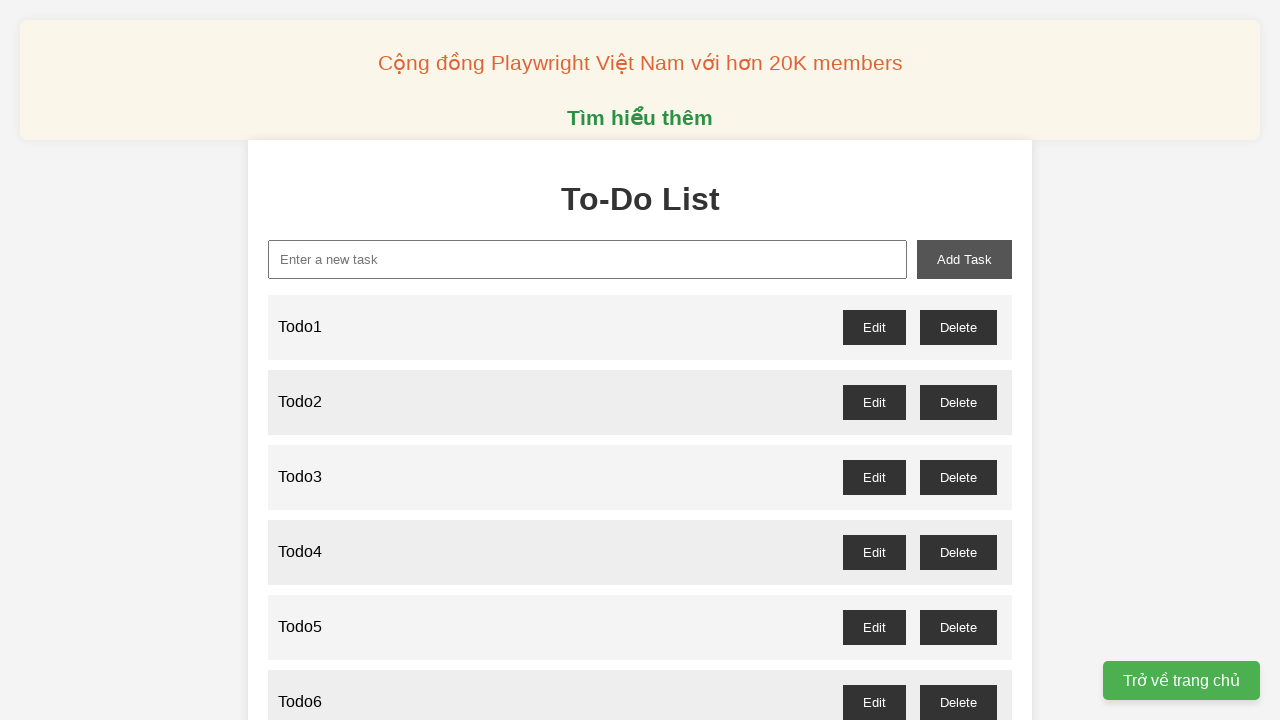

Filled new task input with 'Todo8' on xpath=//input[@id='new-task']
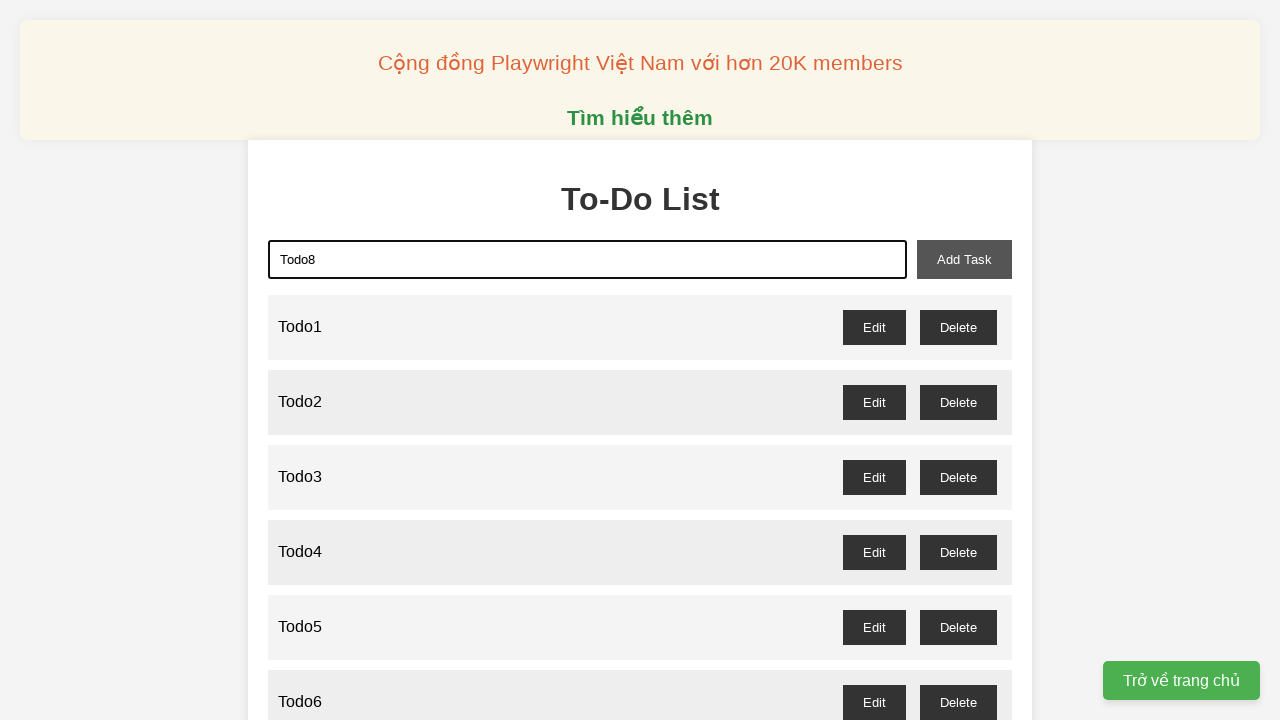

Clicked add task button to add Todo8 at (964, 259) on xpath=//button[@id='add-task']
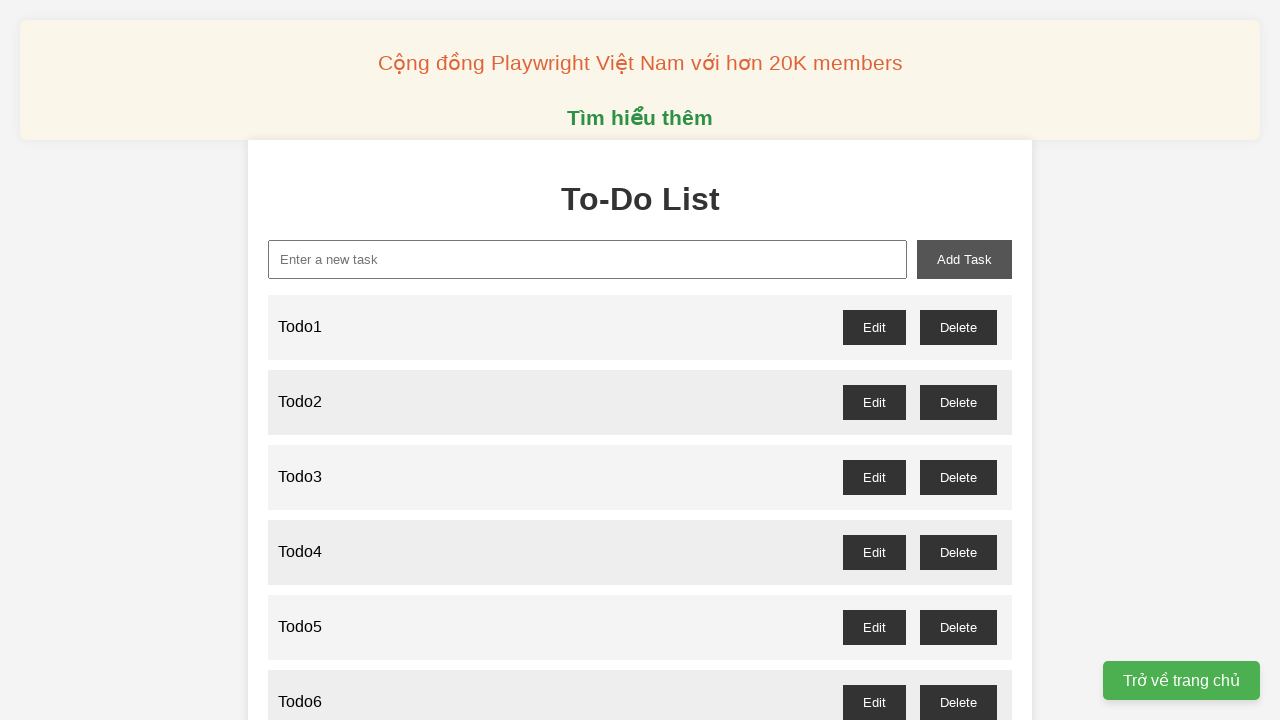

Filled new task input with 'Todo9' on xpath=//input[@id='new-task']
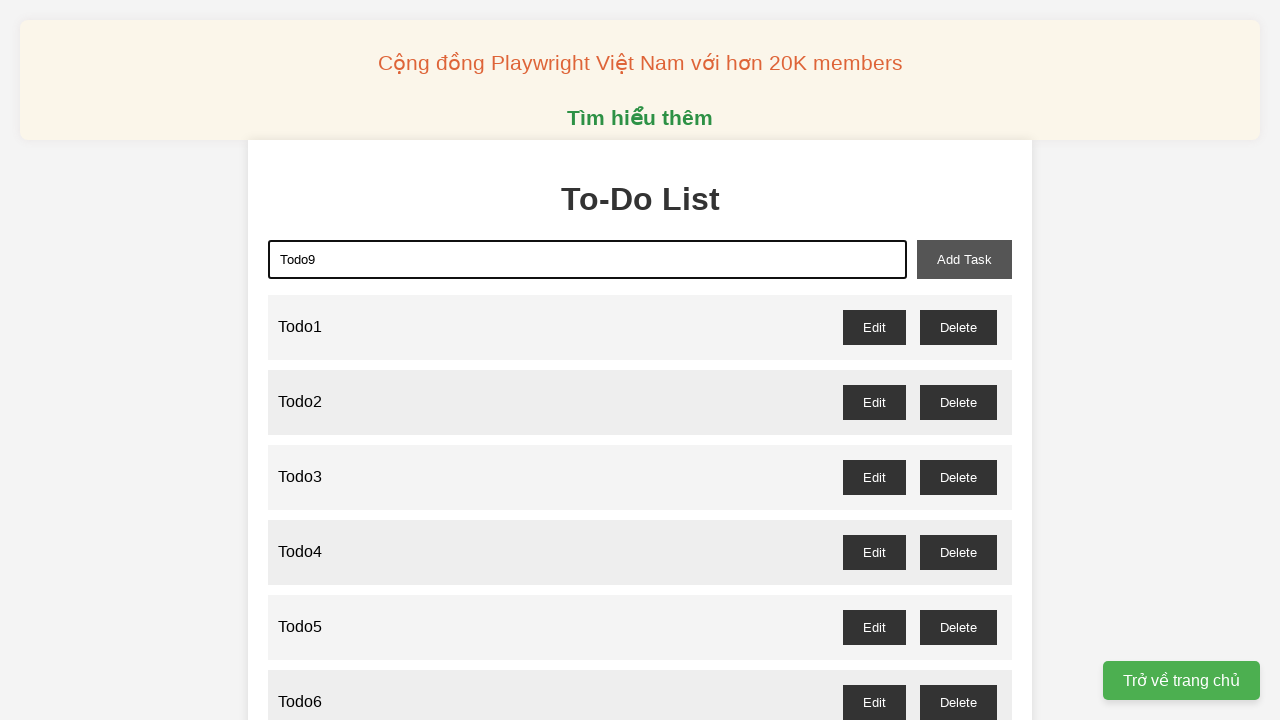

Clicked add task button to add Todo9 at (964, 259) on xpath=//button[@id='add-task']
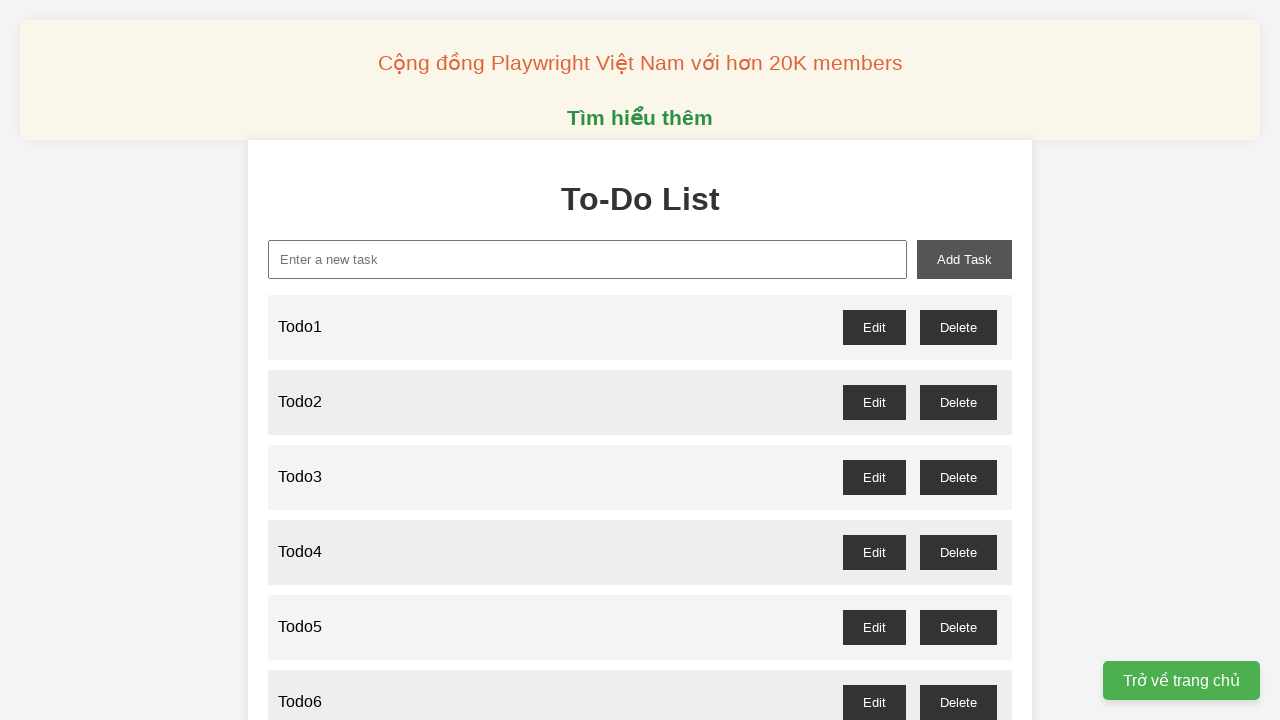

Filled new task input with 'Todo10' on xpath=//input[@id='new-task']
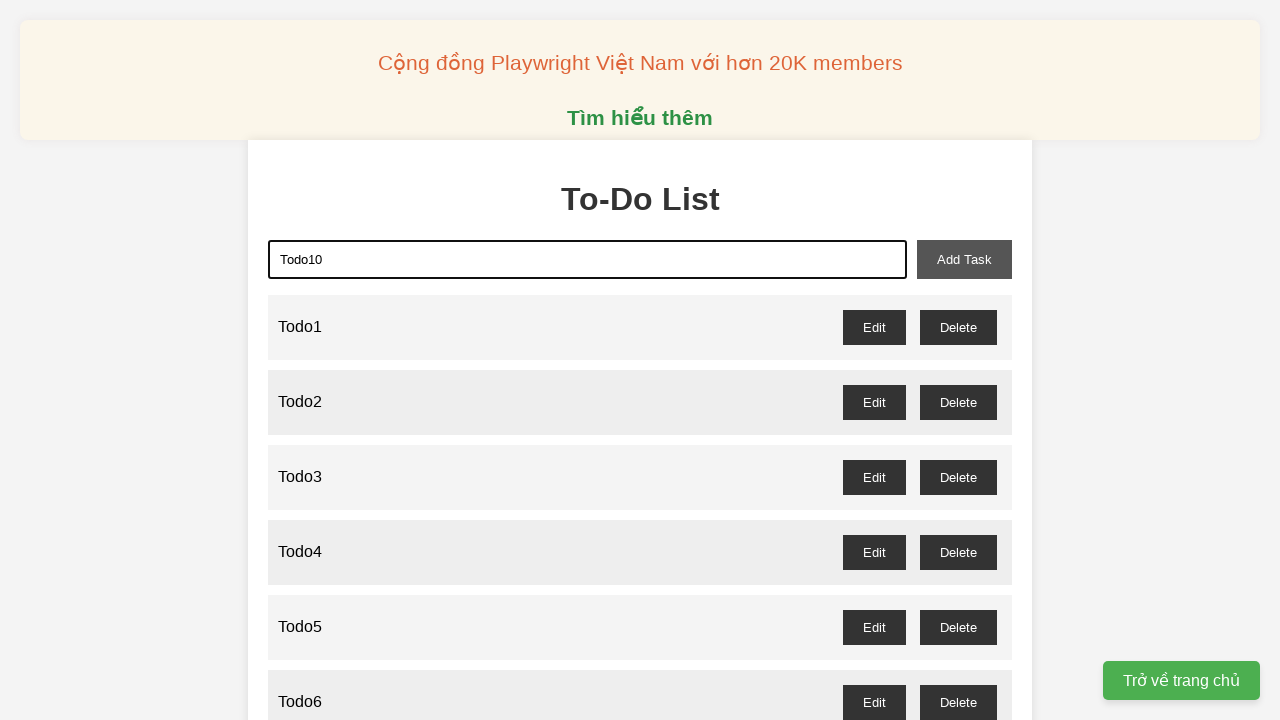

Clicked add task button to add Todo10 at (964, 259) on xpath=//button[@id='add-task']
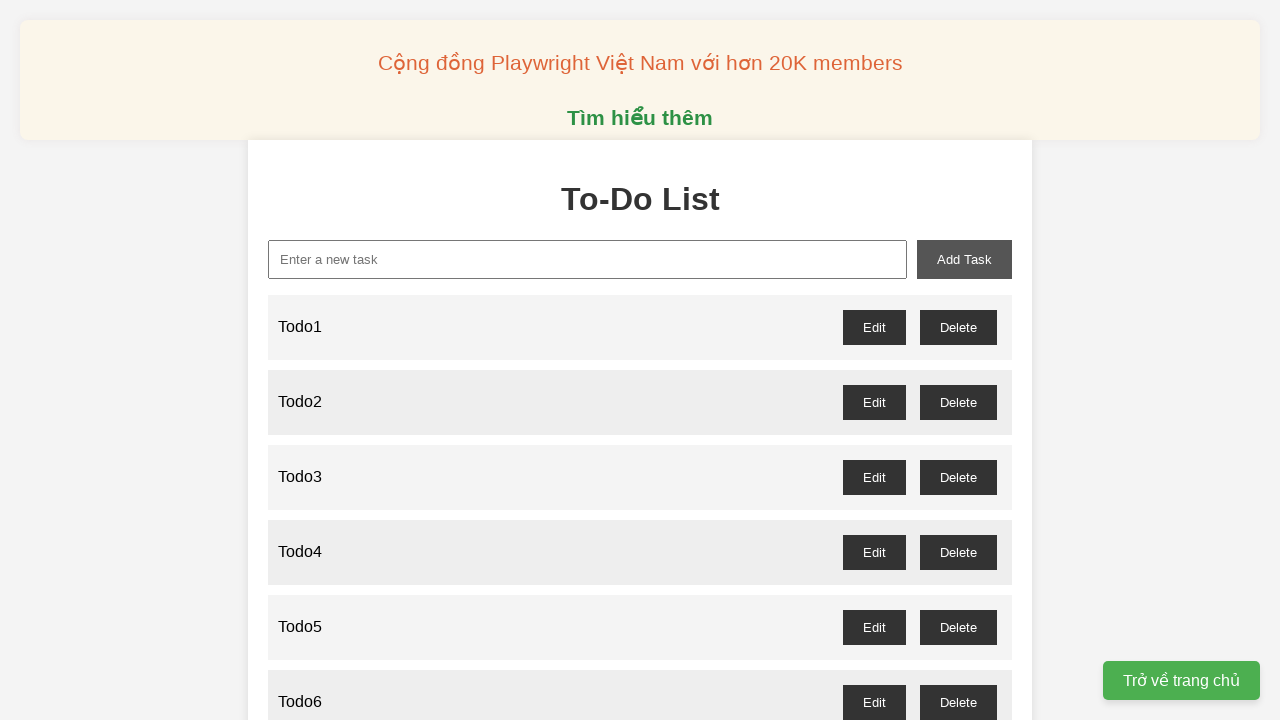

Filled new task input with 'Todo11' on xpath=//input[@id='new-task']
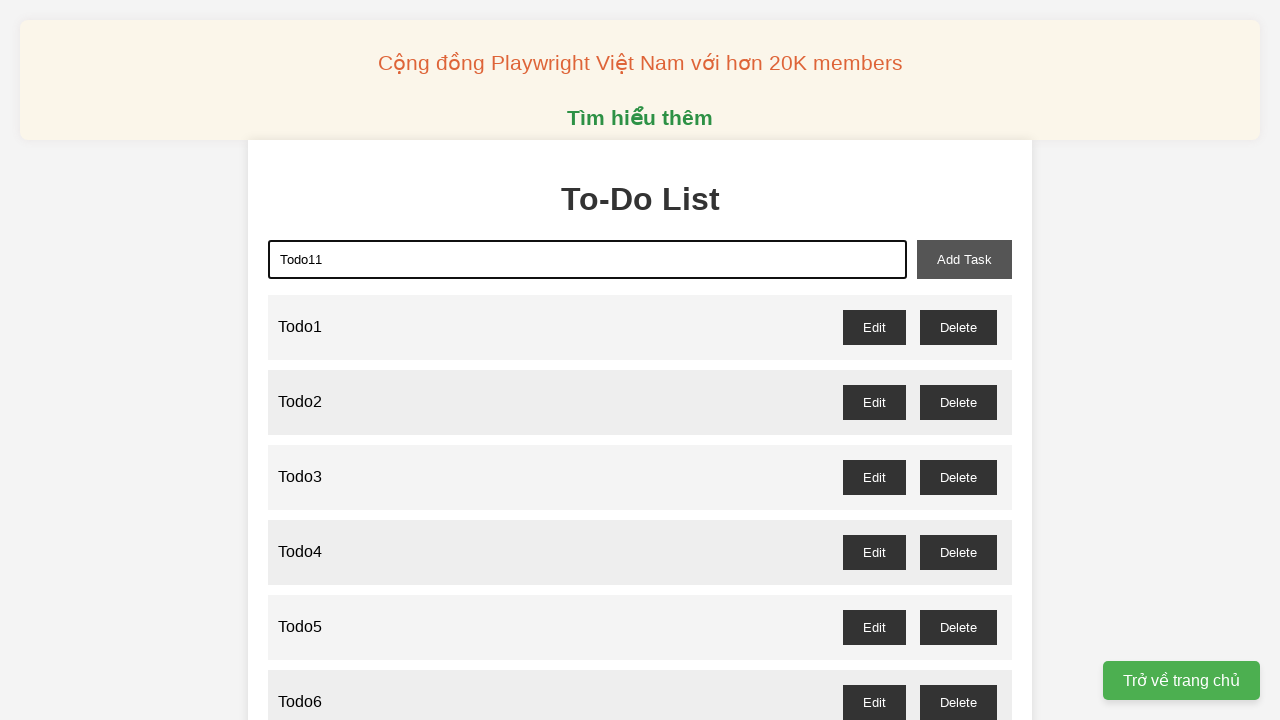

Clicked add task button to add Todo11 at (964, 259) on xpath=//button[@id='add-task']
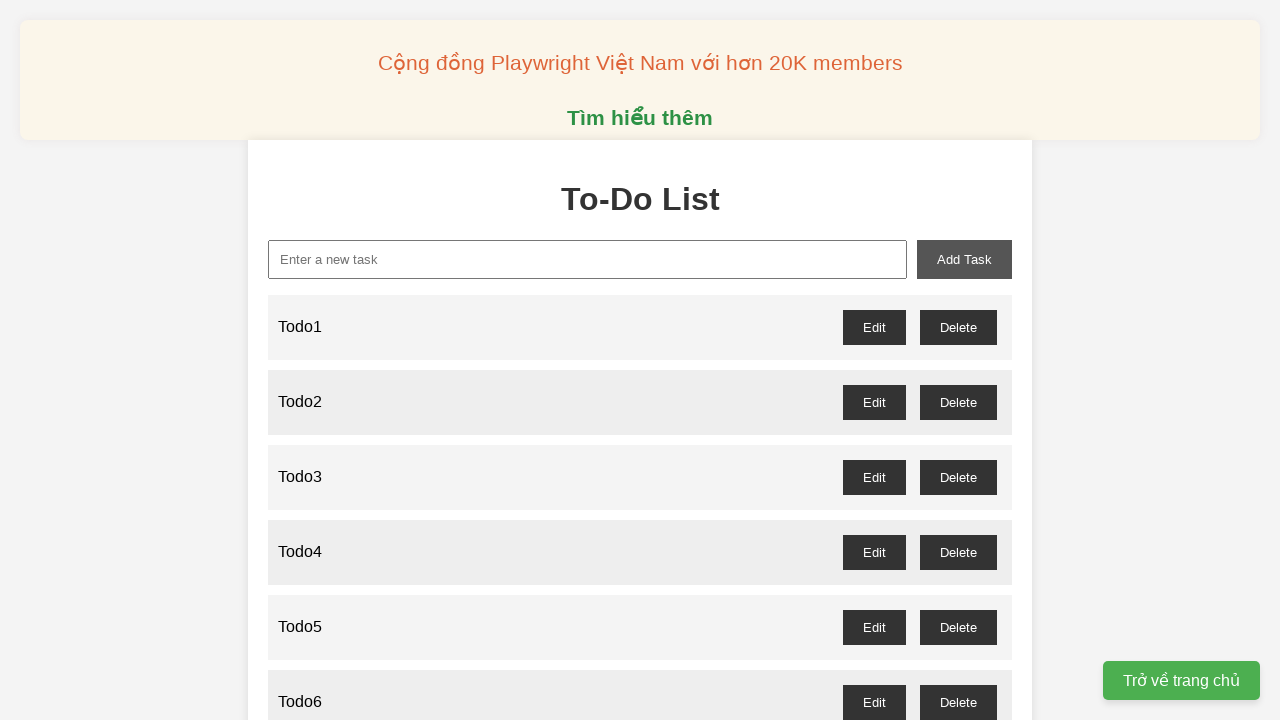

Filled new task input with 'Todo12' on xpath=//input[@id='new-task']
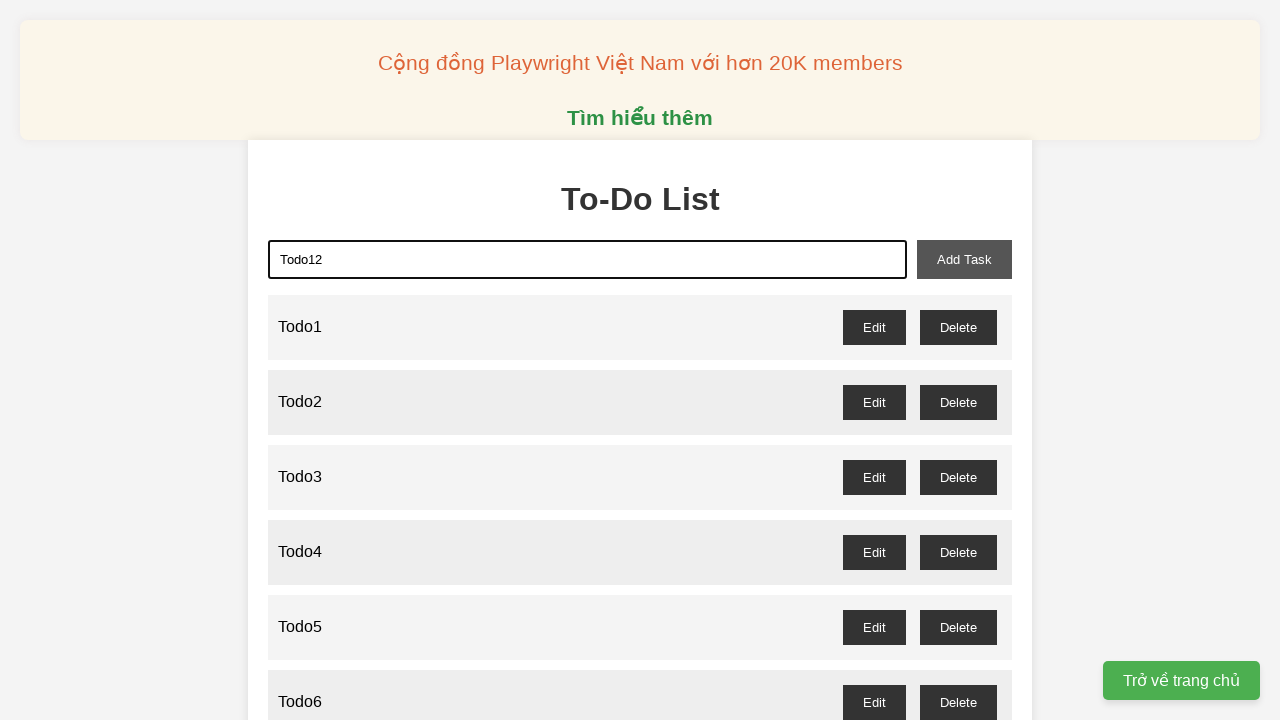

Clicked add task button to add Todo12 at (964, 259) on xpath=//button[@id='add-task']
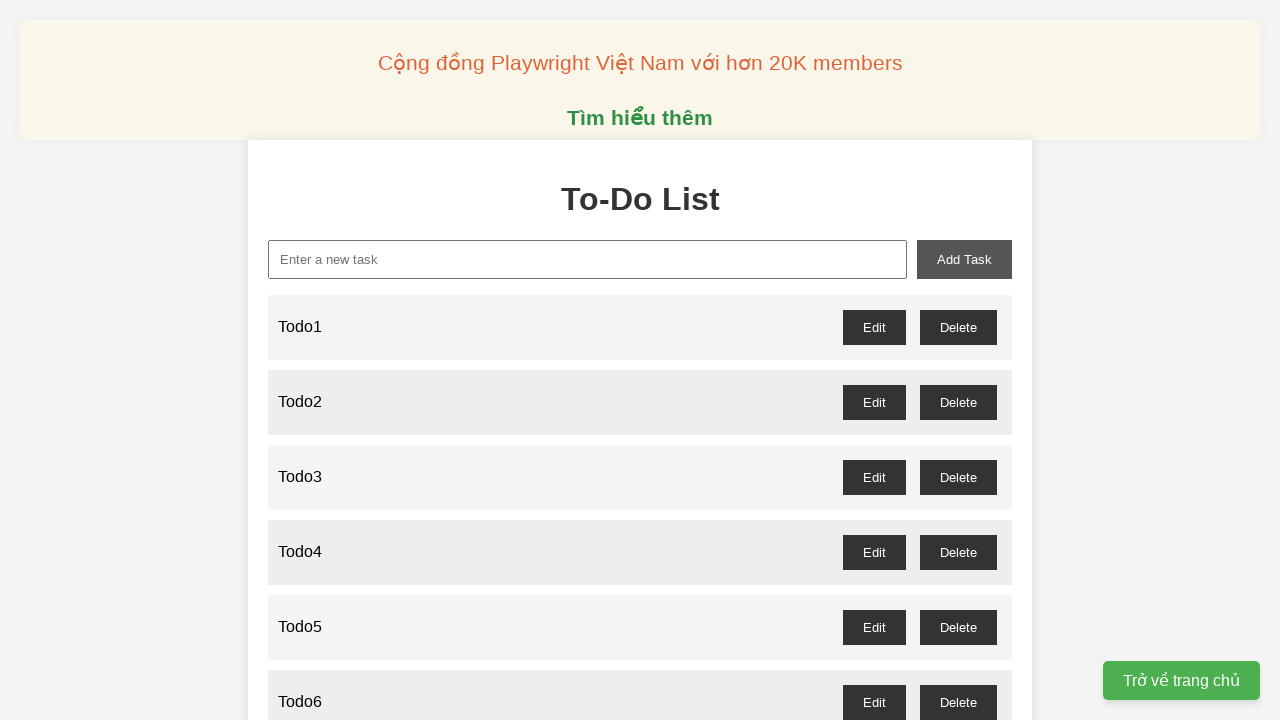

Filled new task input with 'Todo13' on xpath=//input[@id='new-task']
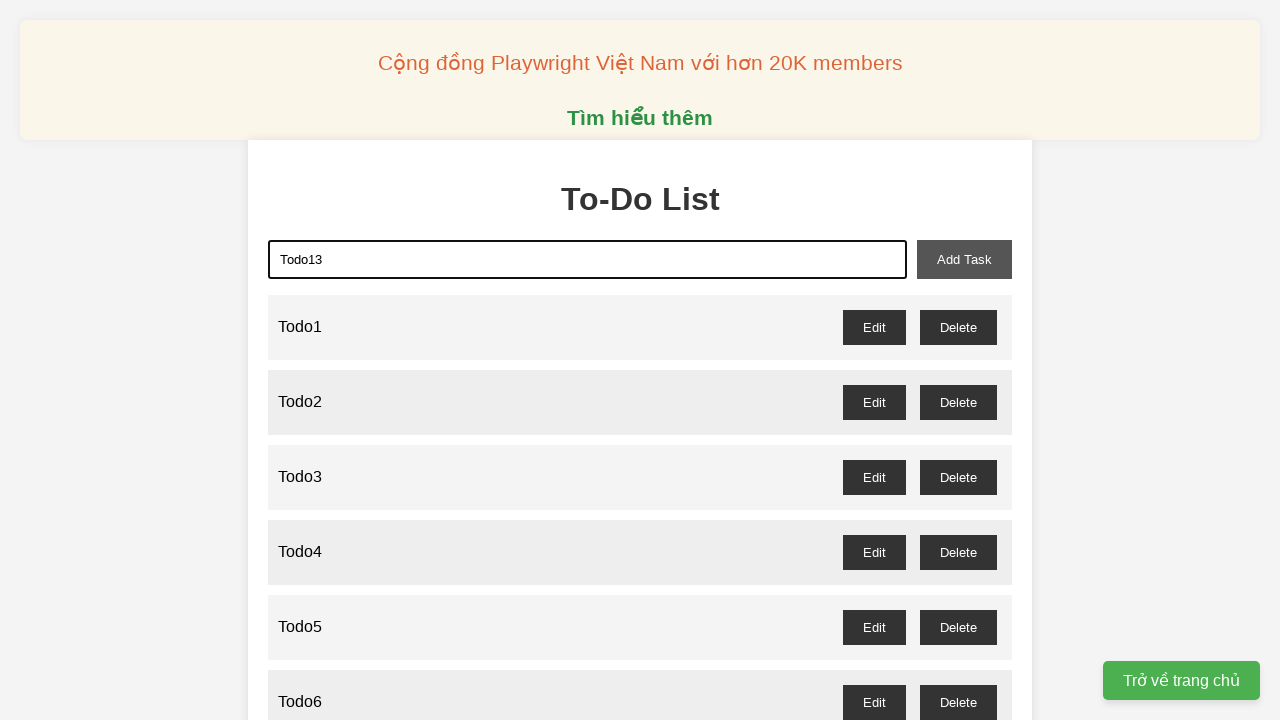

Clicked add task button to add Todo13 at (964, 259) on xpath=//button[@id='add-task']
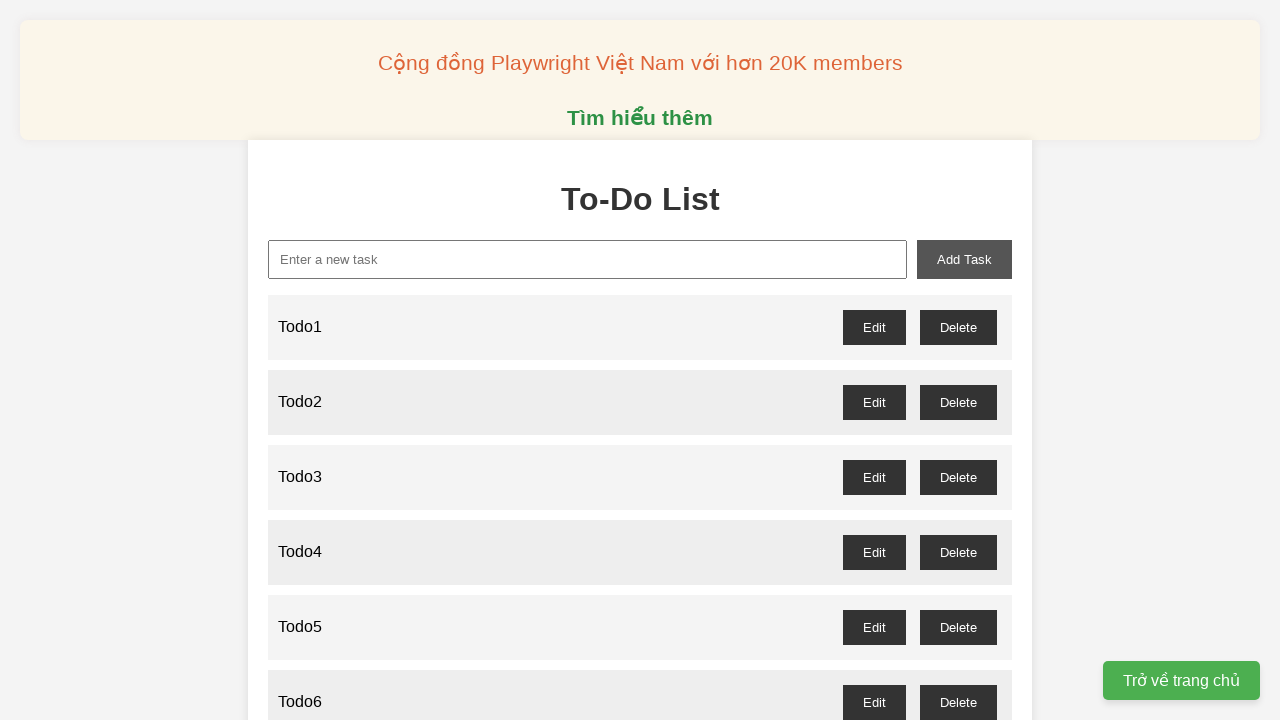

Filled new task input with 'Todo14' on xpath=//input[@id='new-task']
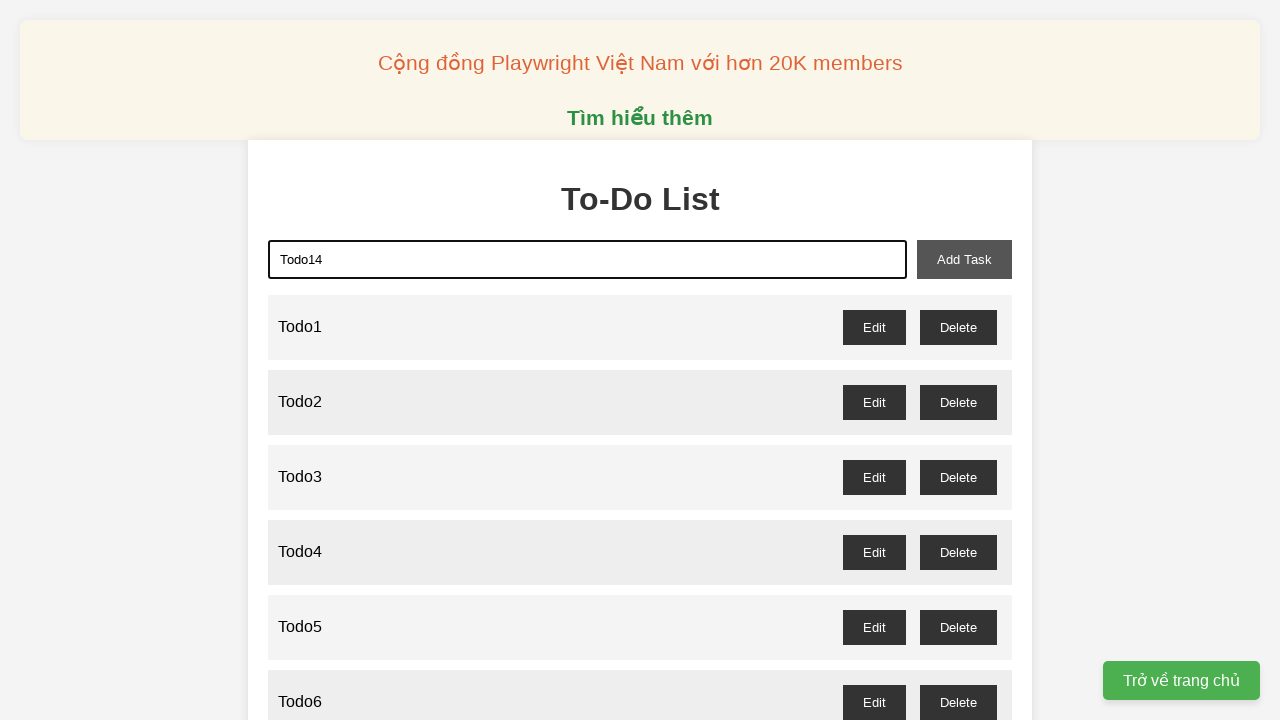

Clicked add task button to add Todo14 at (964, 259) on xpath=//button[@id='add-task']
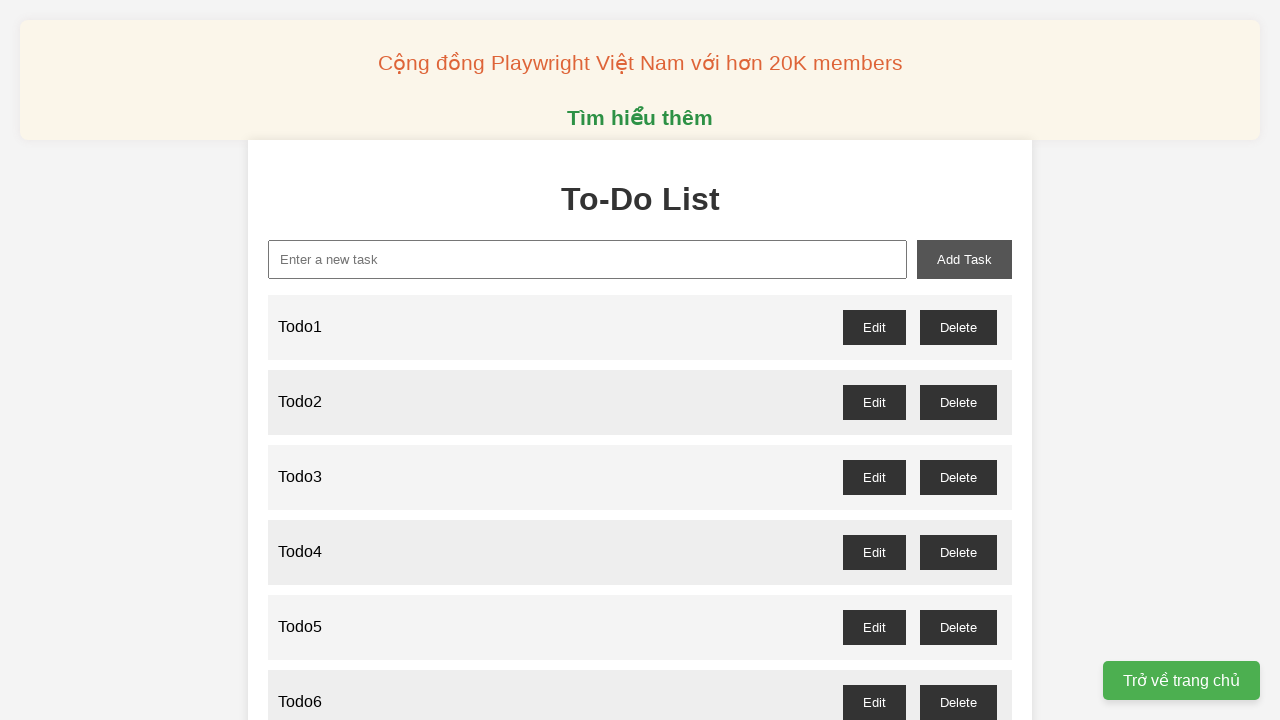

Filled new task input with 'Todo15' on xpath=//input[@id='new-task']
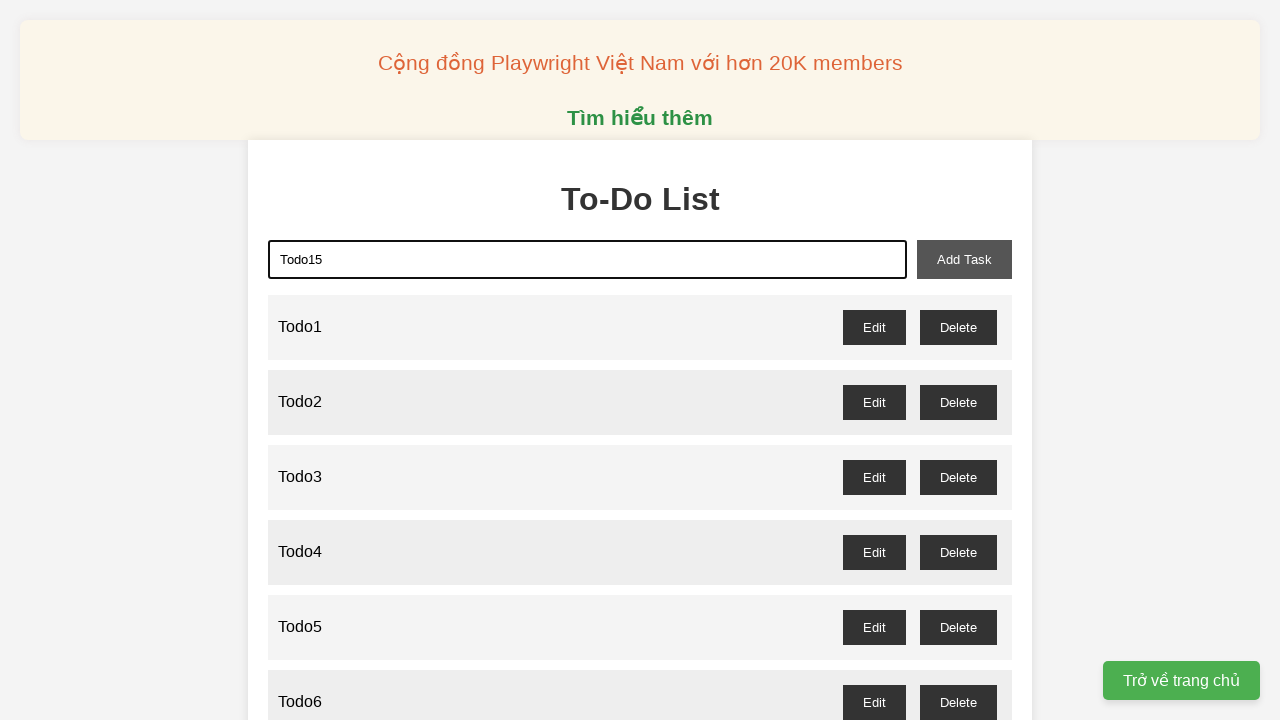

Clicked add task button to add Todo15 at (964, 259) on xpath=//button[@id='add-task']
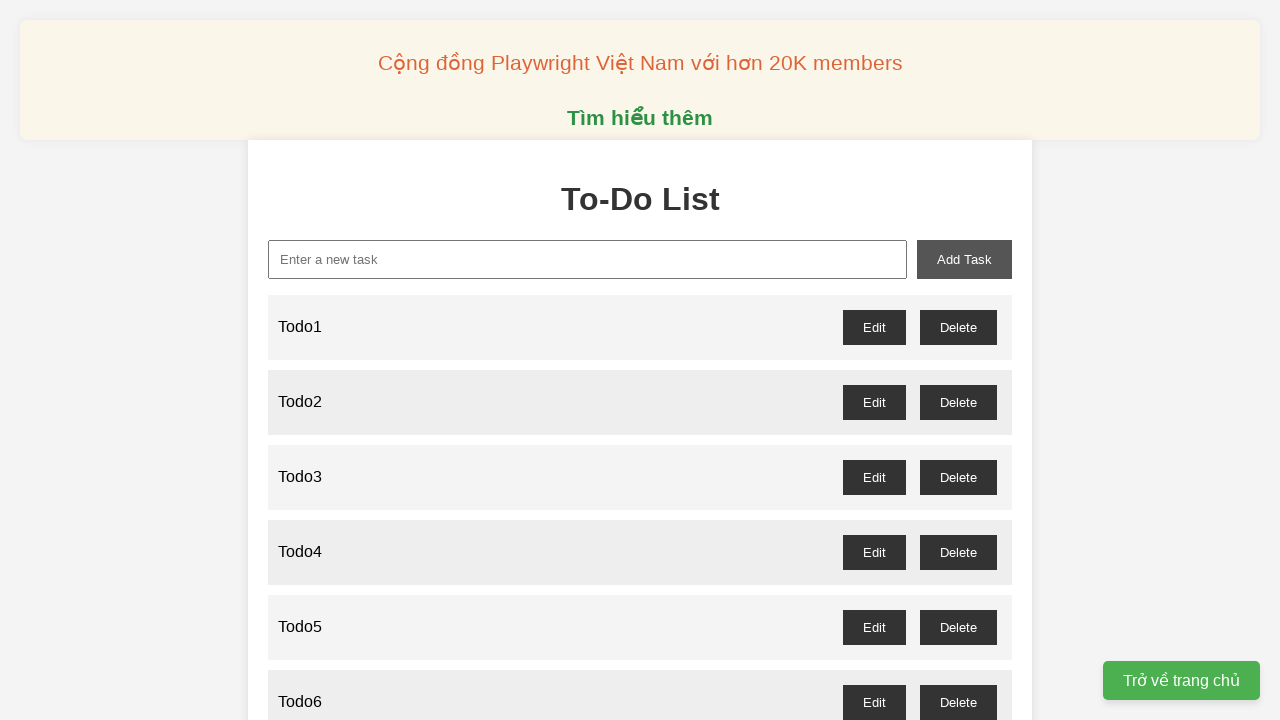

Filled new task input with 'Todo16' on xpath=//input[@id='new-task']
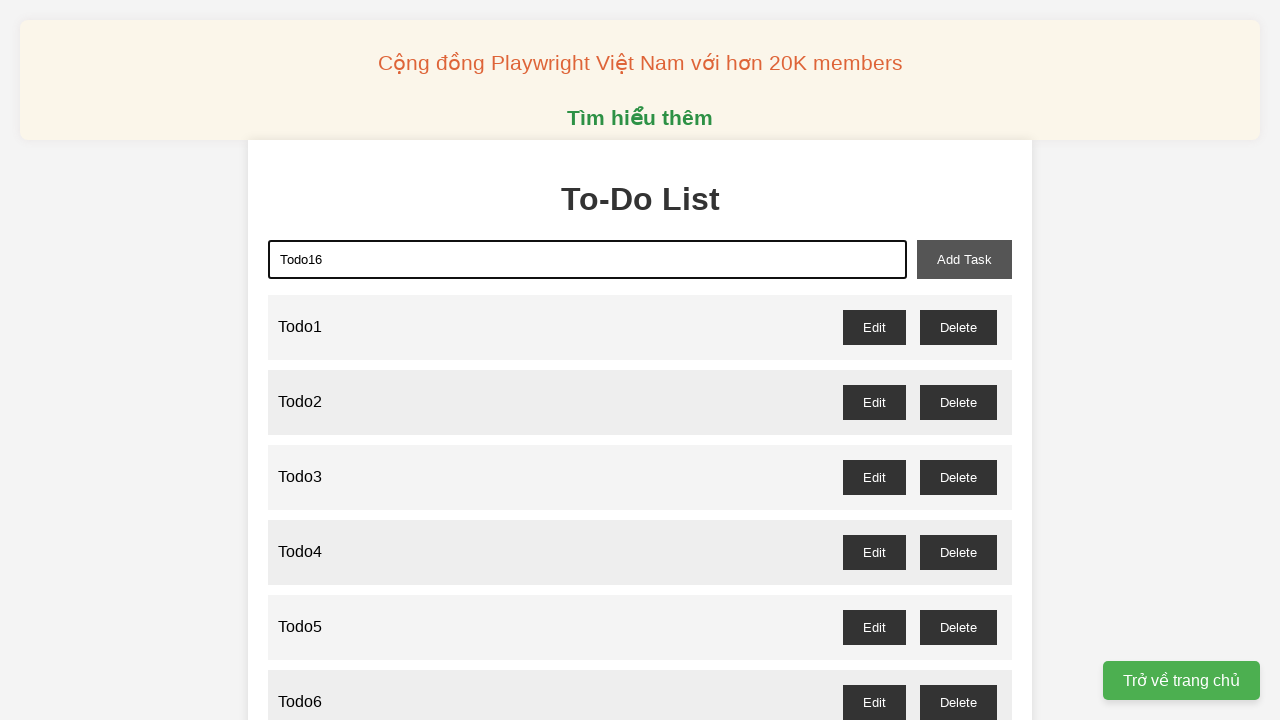

Clicked add task button to add Todo16 at (964, 259) on xpath=//button[@id='add-task']
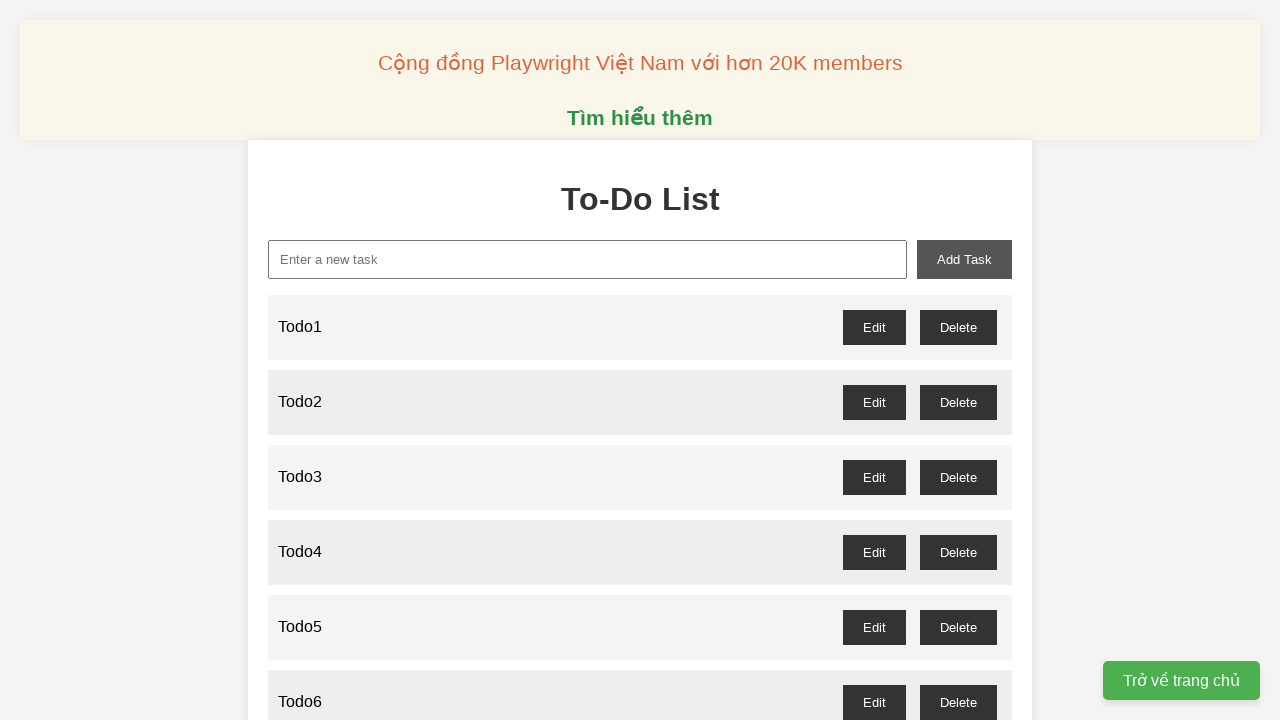

Filled new task input with 'Todo17' on xpath=//input[@id='new-task']
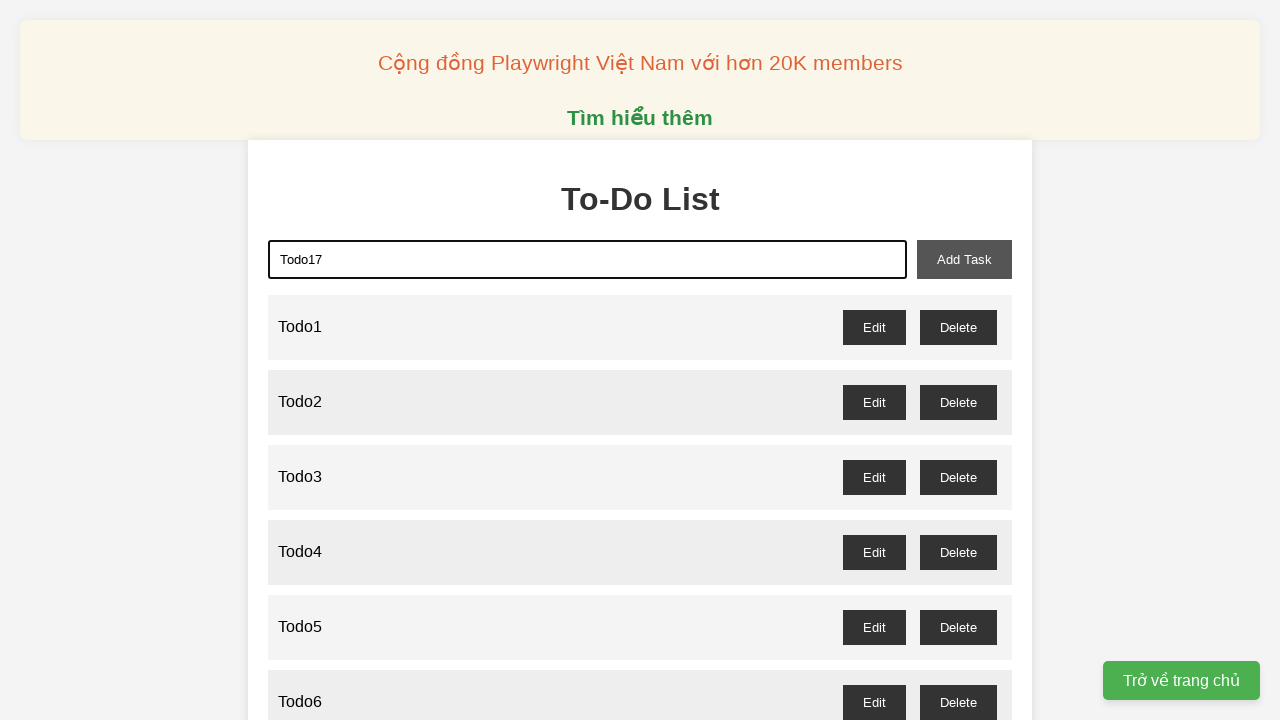

Clicked add task button to add Todo17 at (964, 259) on xpath=//button[@id='add-task']
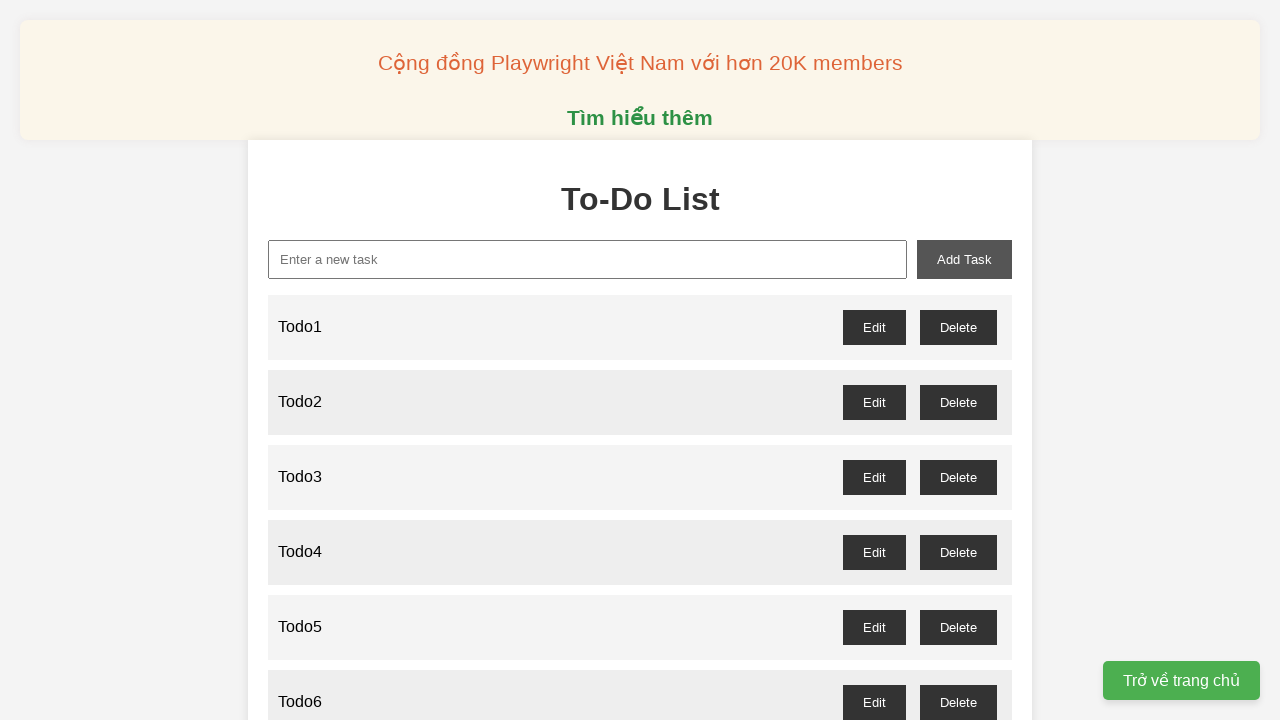

Filled new task input with 'Todo18' on xpath=//input[@id='new-task']
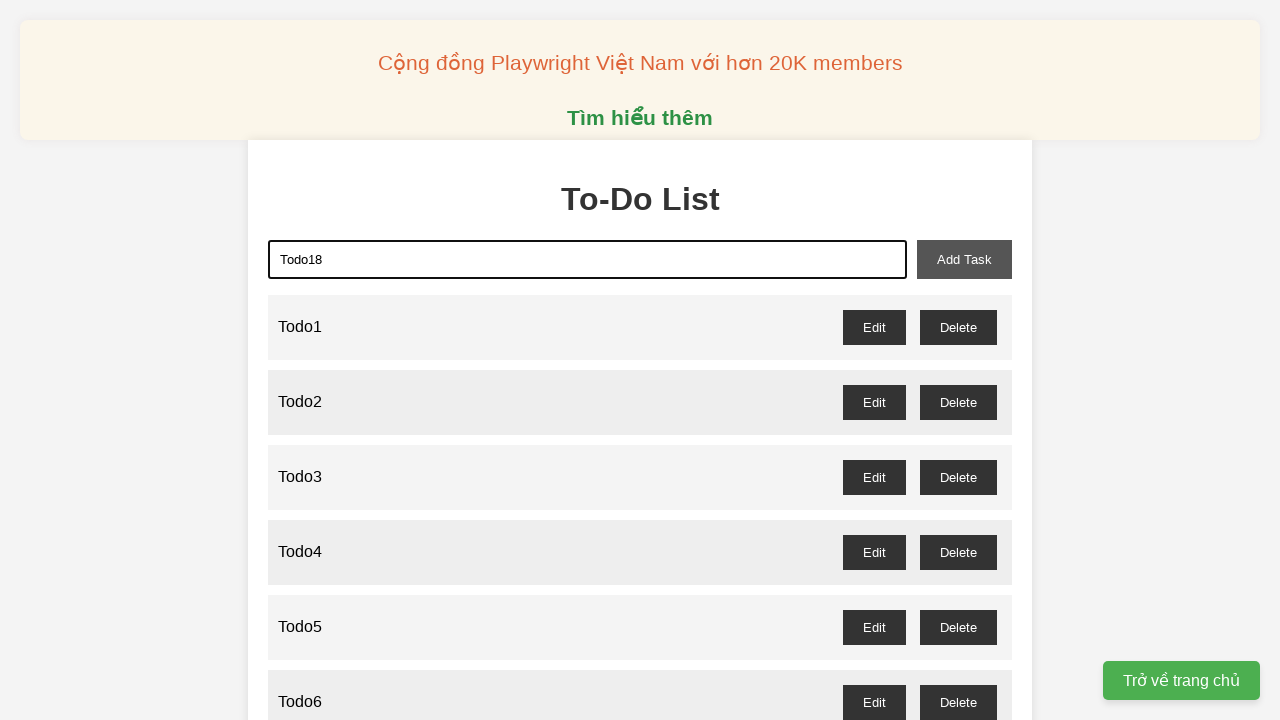

Clicked add task button to add Todo18 at (964, 259) on xpath=//button[@id='add-task']
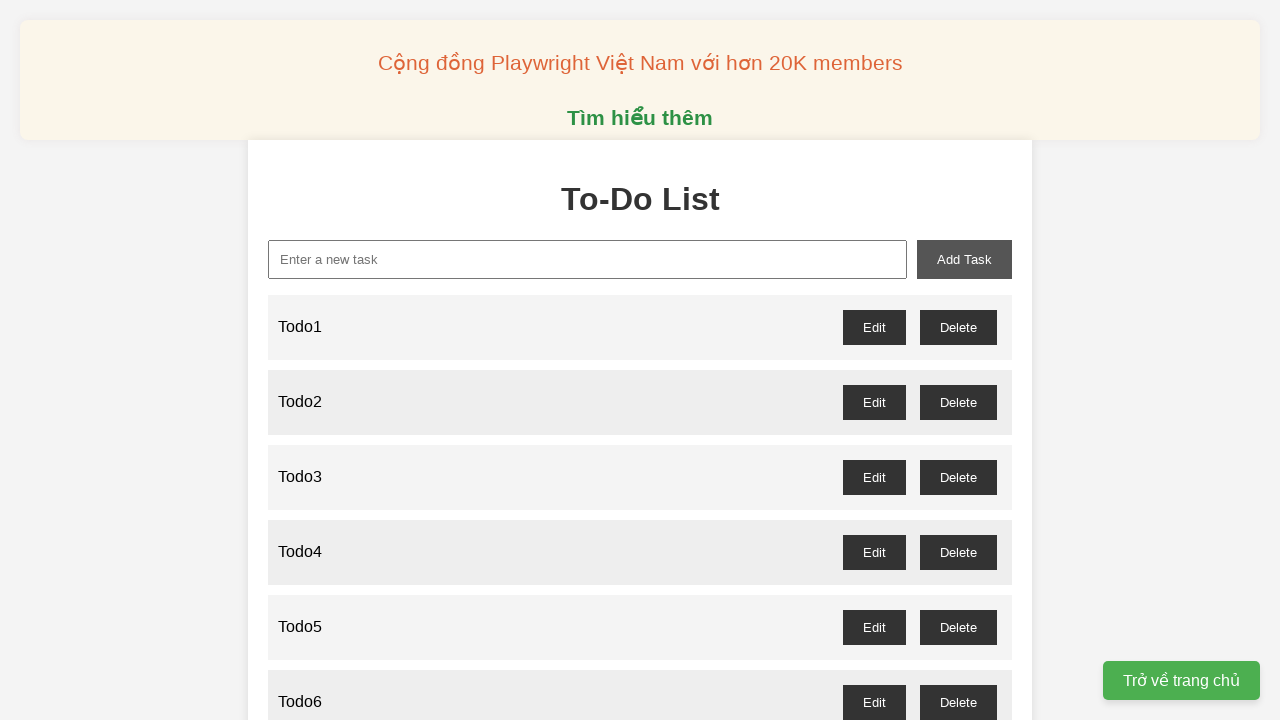

Filled new task input with 'Todo19' on xpath=//input[@id='new-task']
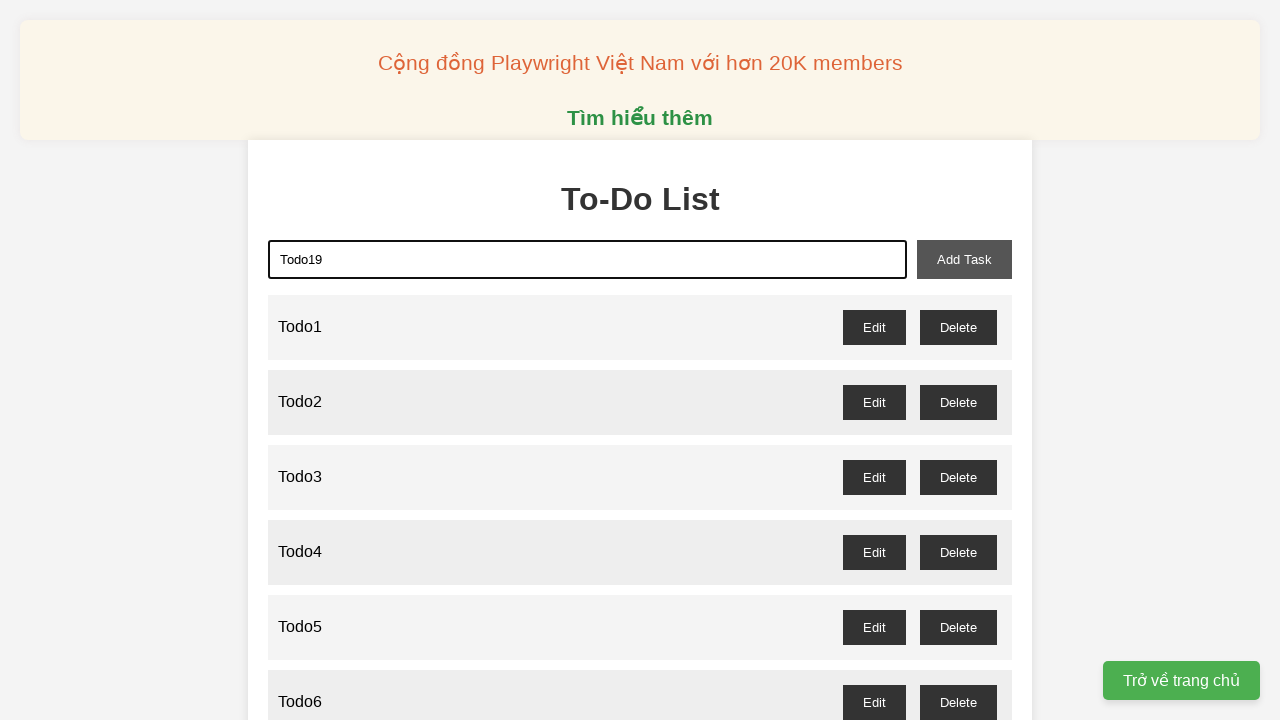

Clicked add task button to add Todo19 at (964, 259) on xpath=//button[@id='add-task']
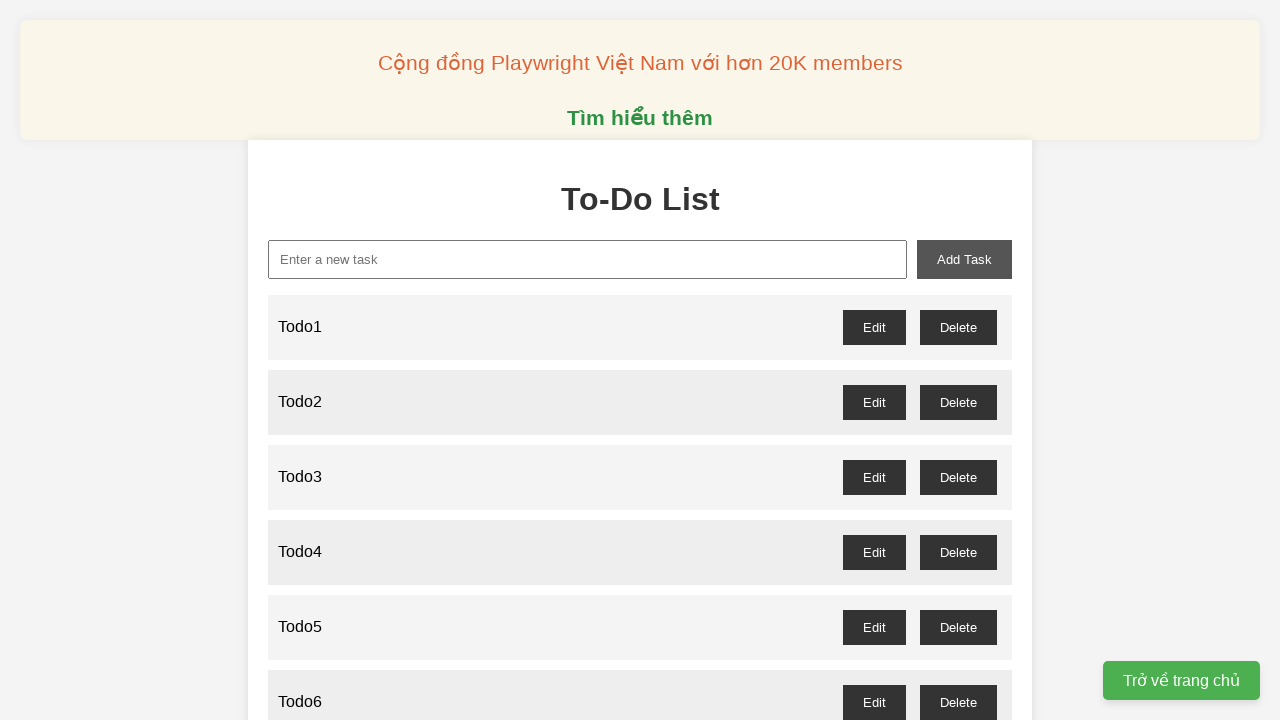

Filled new task input with 'Todo20' on xpath=//input[@id='new-task']
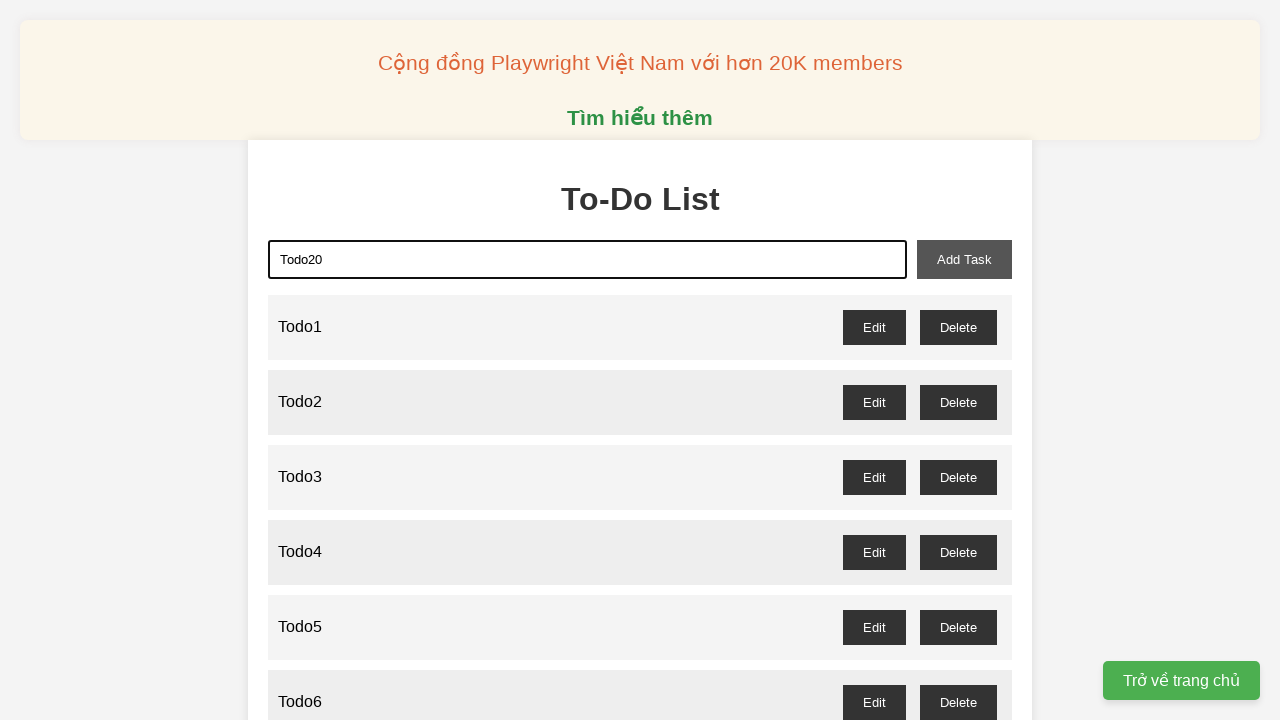

Clicked add task button to add Todo20 at (964, 259) on xpath=//button[@id='add-task']
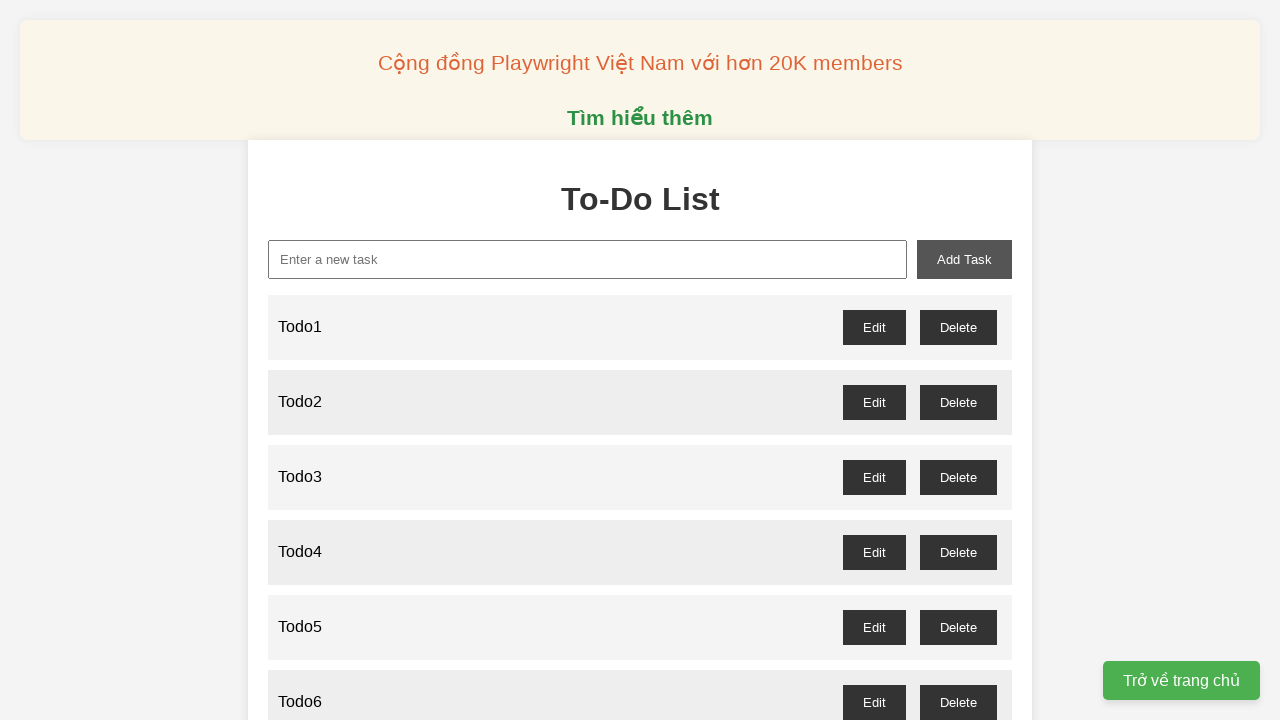

Filled new task input with 'Todo21' on xpath=//input[@id='new-task']
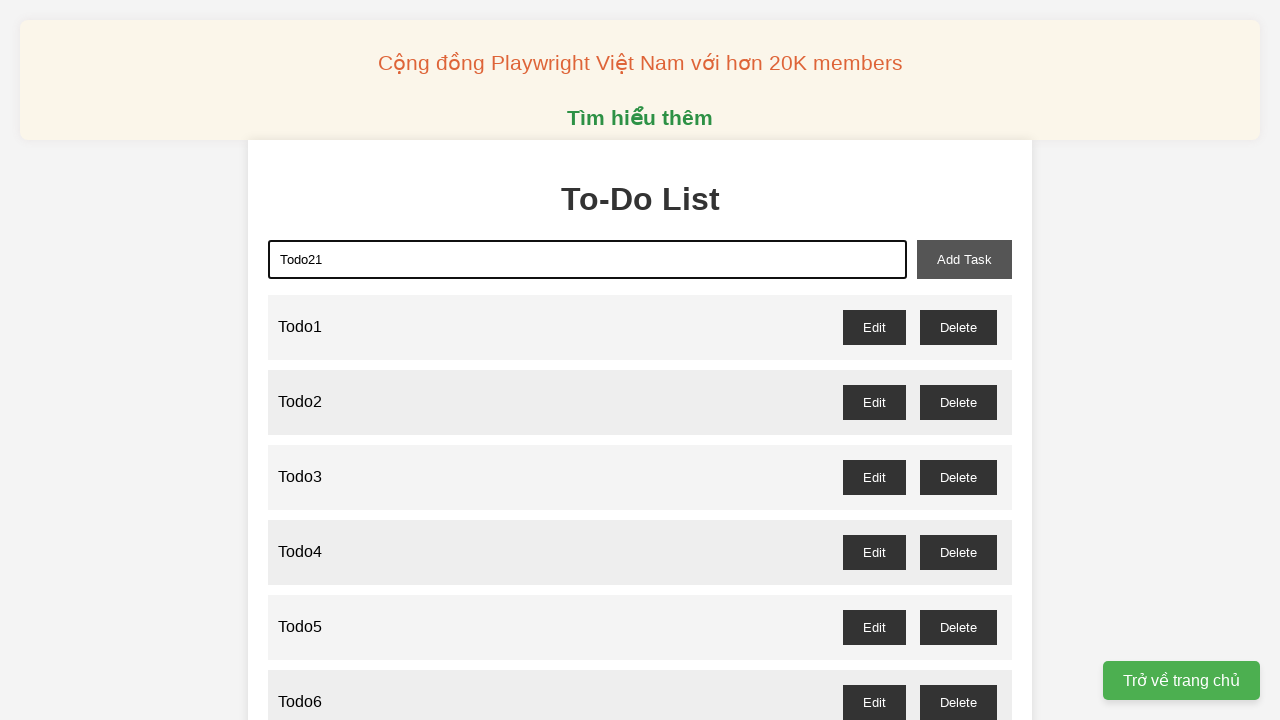

Clicked add task button to add Todo21 at (964, 259) on xpath=//button[@id='add-task']
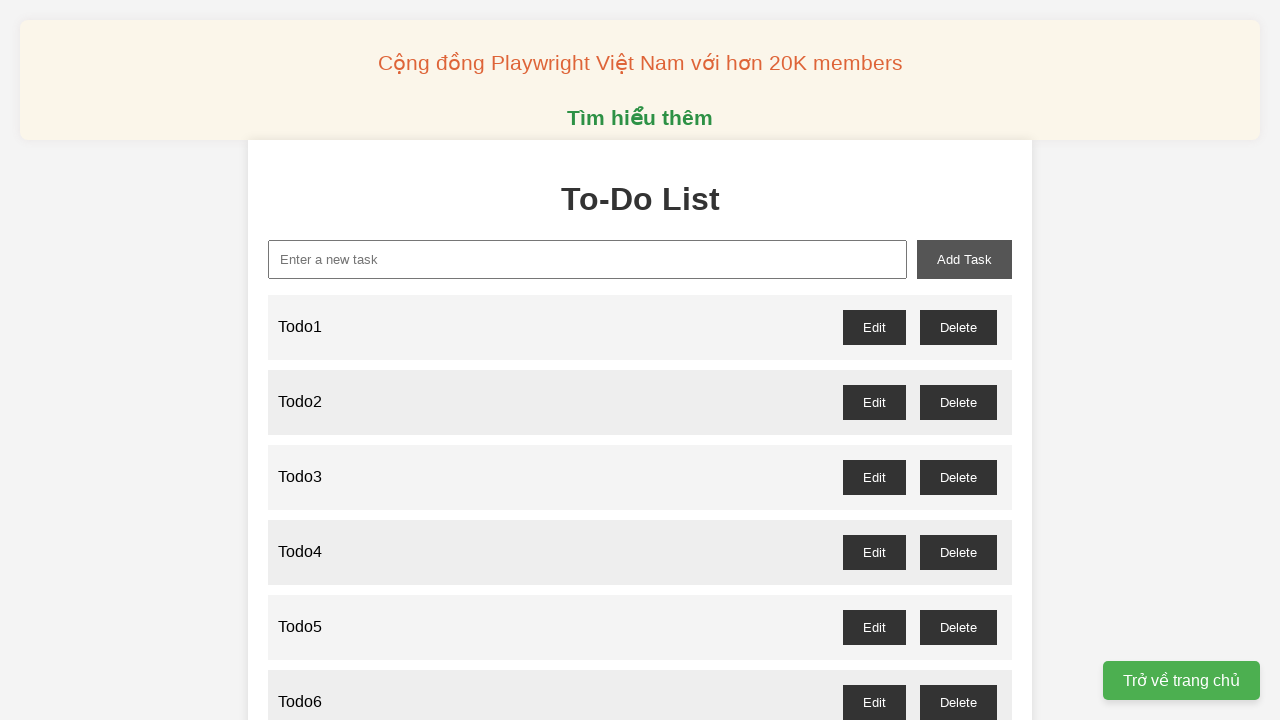

Filled new task input with 'Todo22' on xpath=//input[@id='new-task']
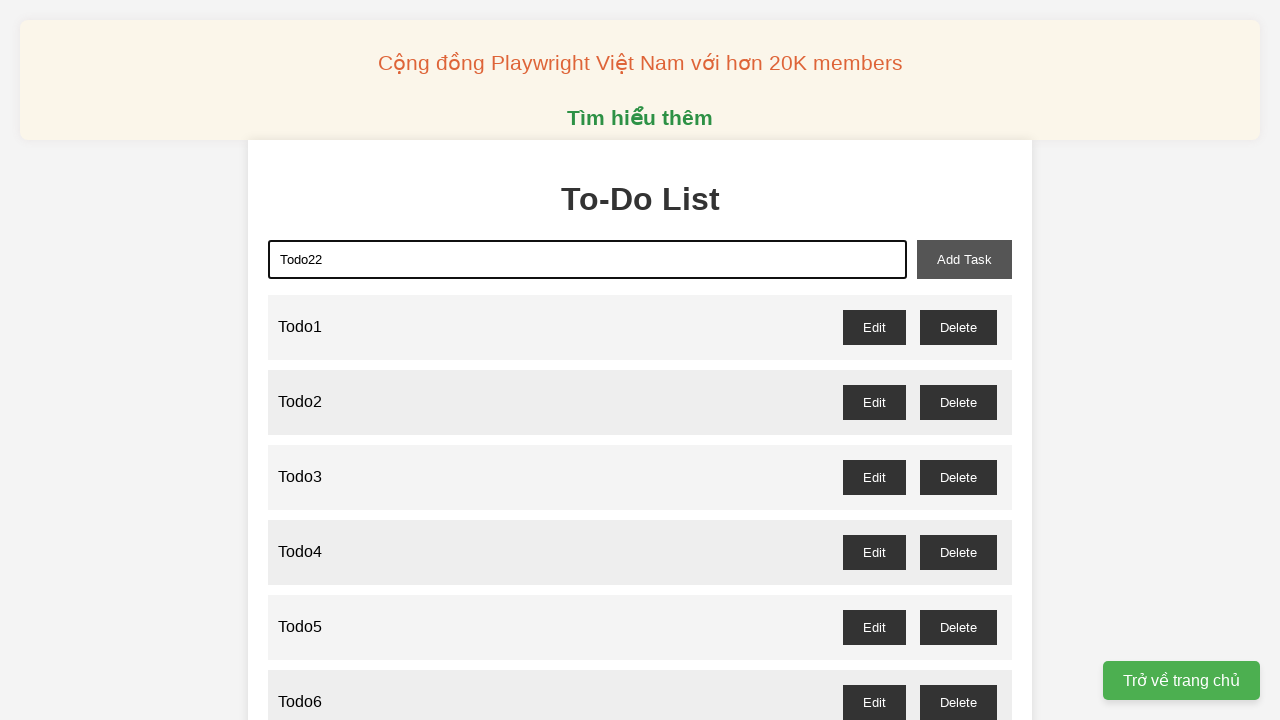

Clicked add task button to add Todo22 at (964, 259) on xpath=//button[@id='add-task']
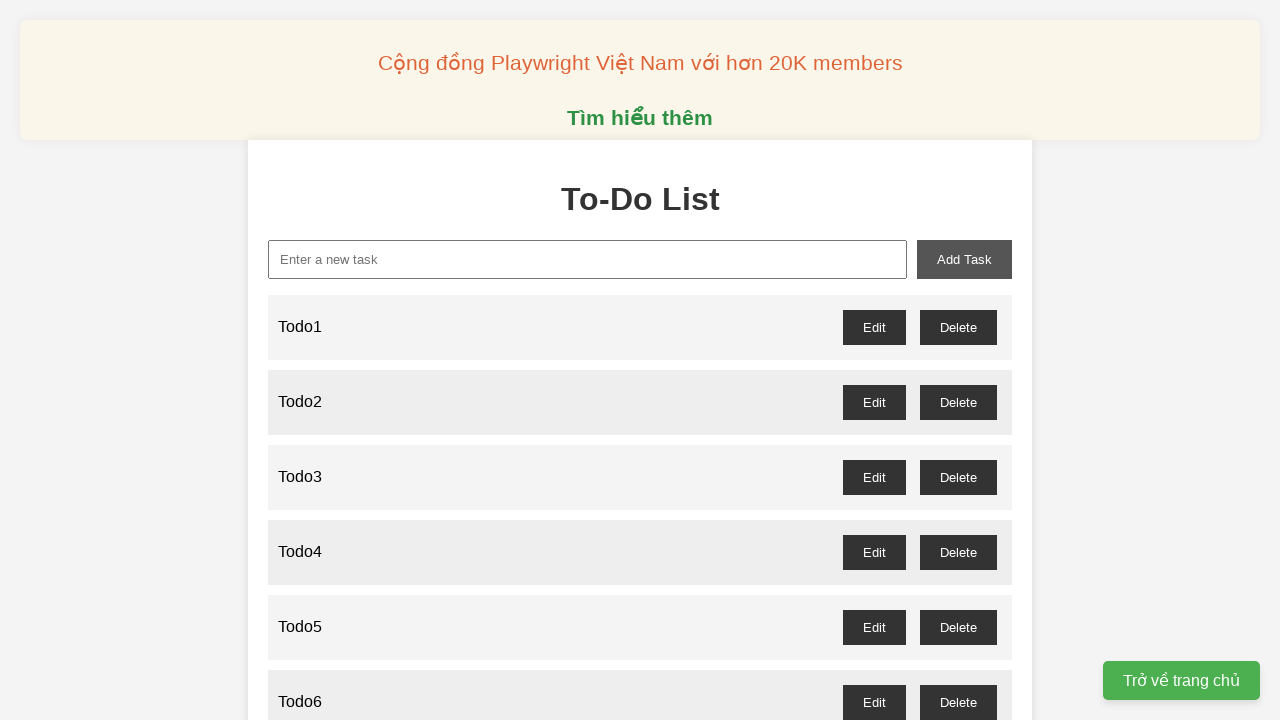

Filled new task input with 'Todo23' on xpath=//input[@id='new-task']
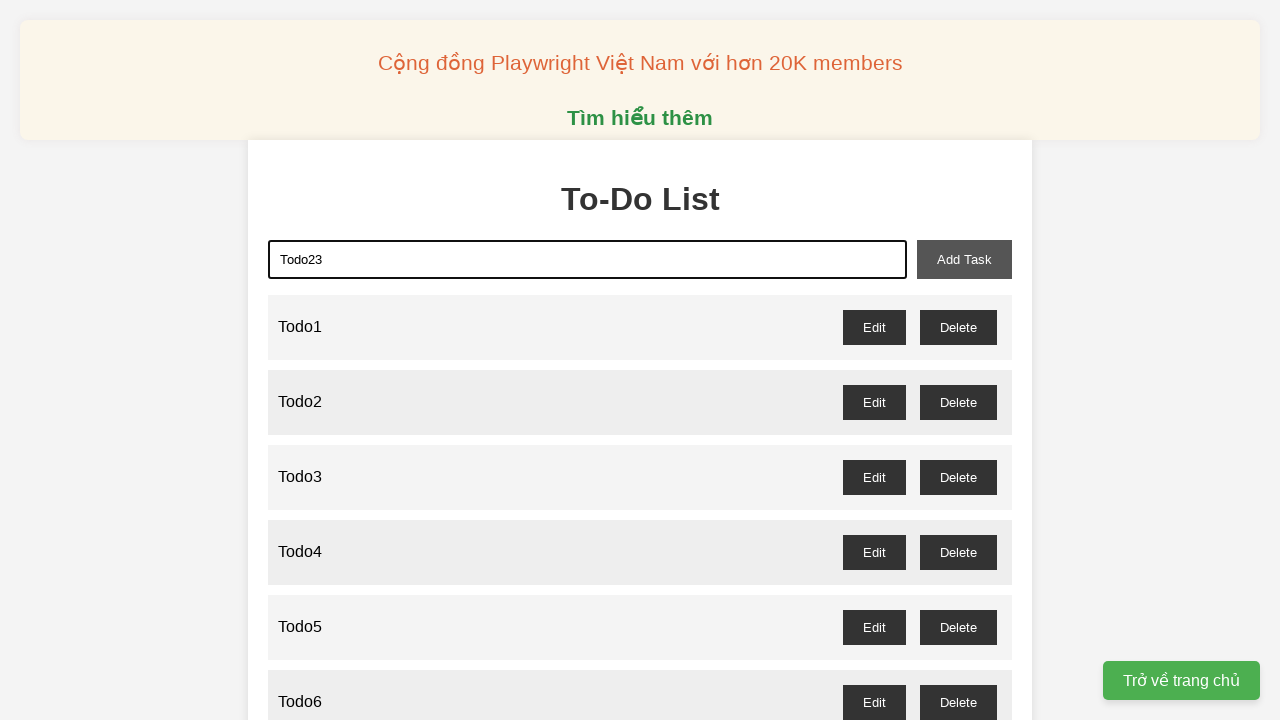

Clicked add task button to add Todo23 at (964, 259) on xpath=//button[@id='add-task']
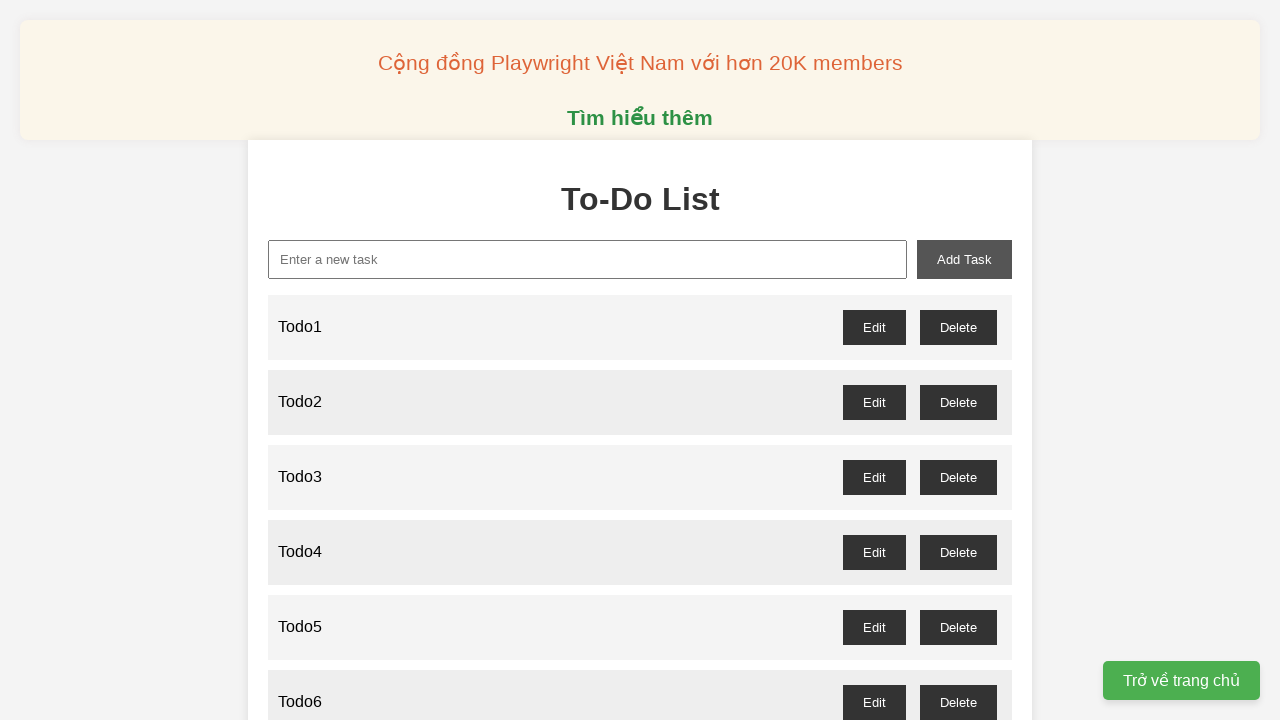

Filled new task input with 'Todo24' on xpath=//input[@id='new-task']
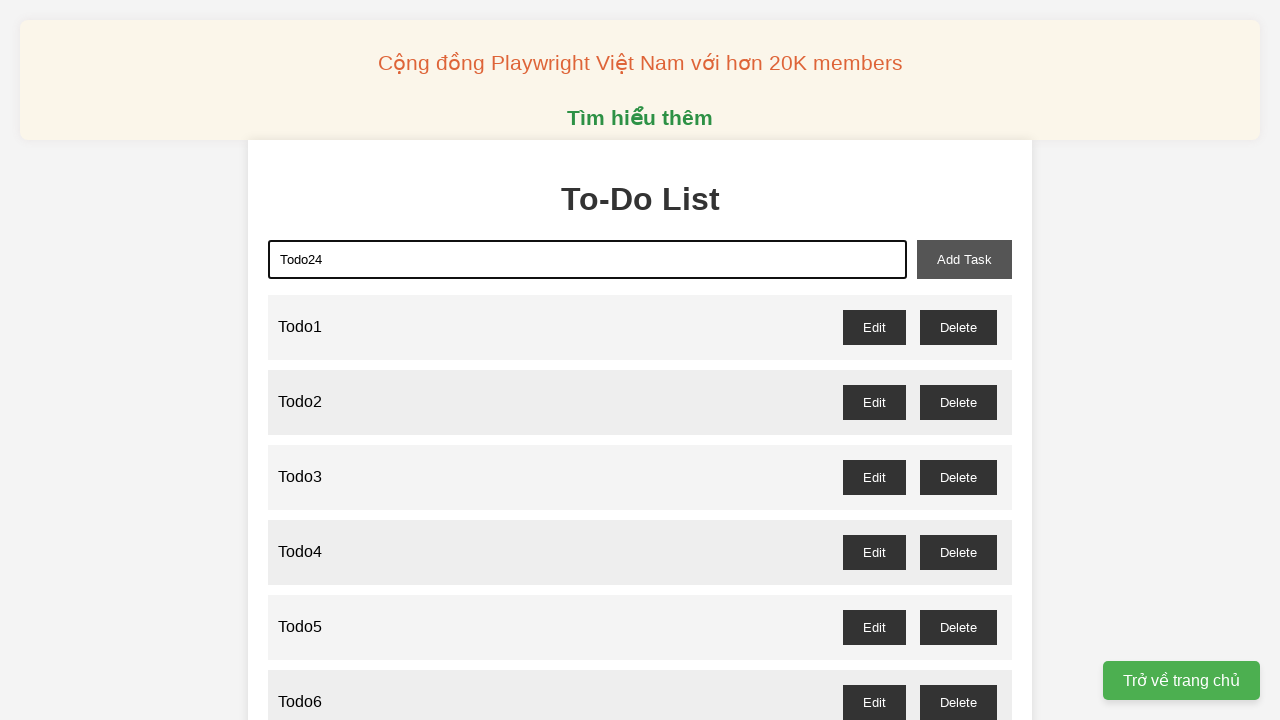

Clicked add task button to add Todo24 at (964, 259) on xpath=//button[@id='add-task']
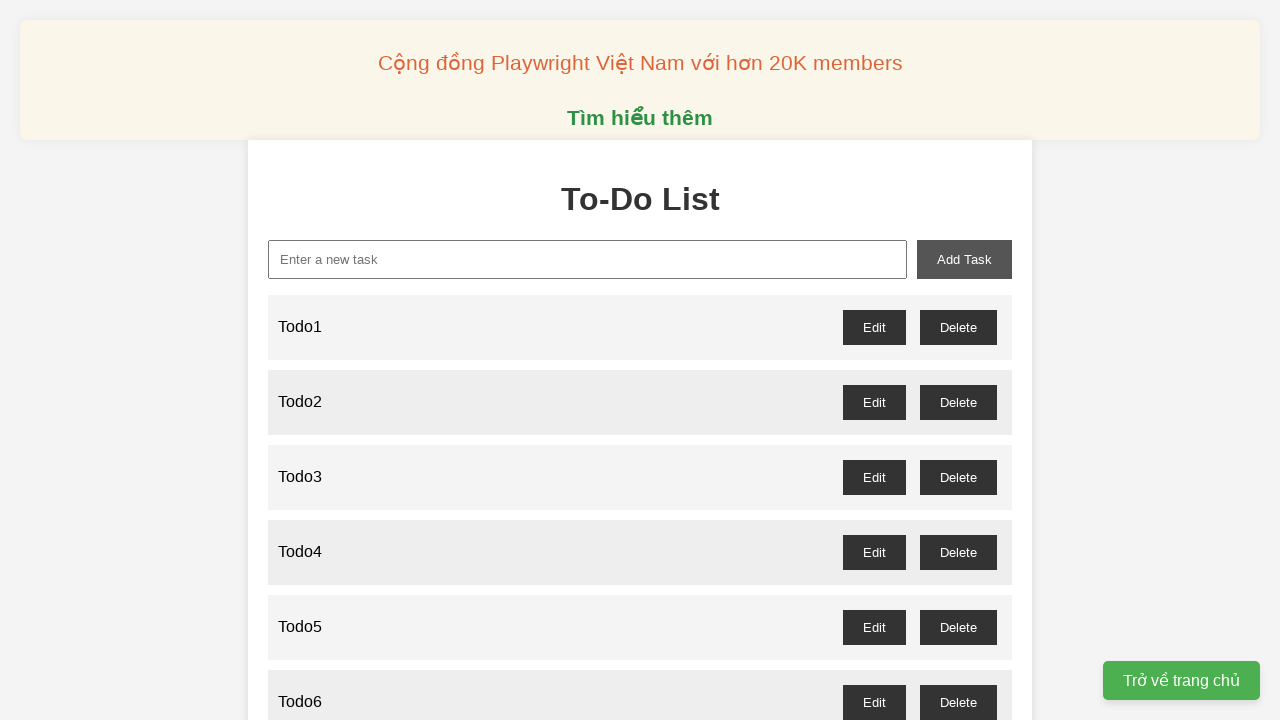

Filled new task input with 'Todo25' on xpath=//input[@id='new-task']
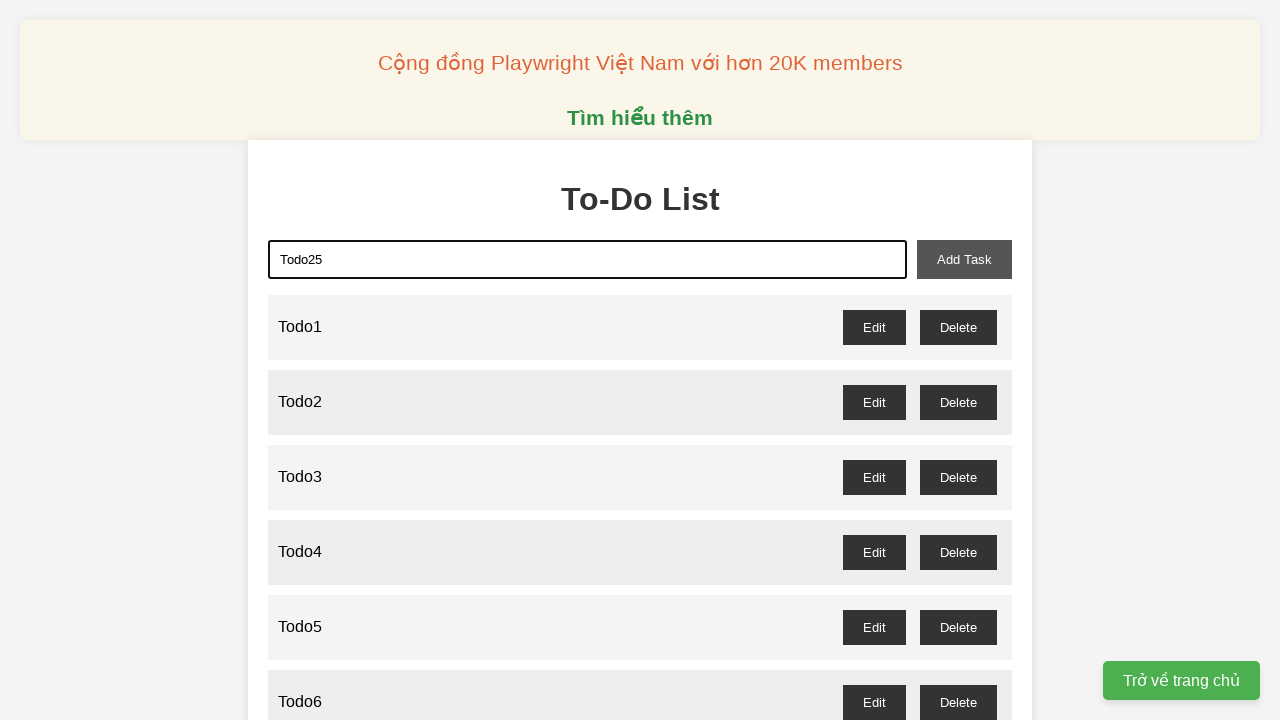

Clicked add task button to add Todo25 at (964, 259) on xpath=//button[@id='add-task']
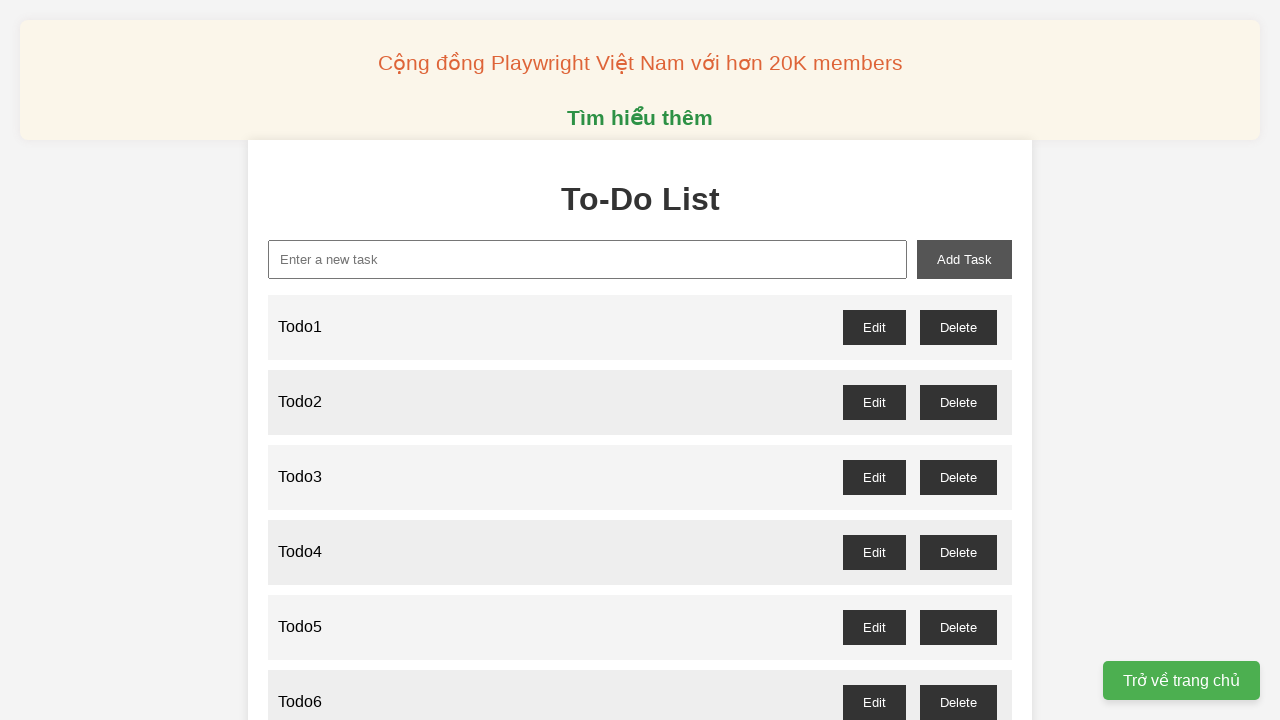

Filled new task input with 'Todo26' on xpath=//input[@id='new-task']
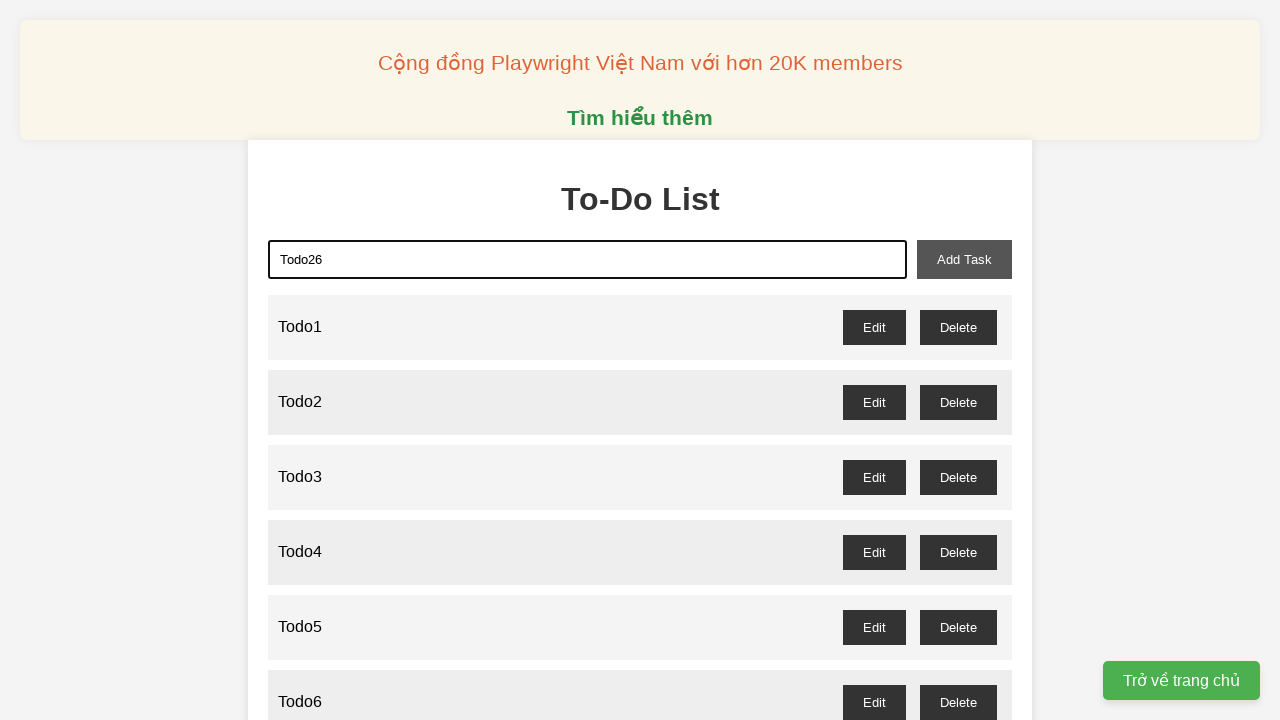

Clicked add task button to add Todo26 at (964, 259) on xpath=//button[@id='add-task']
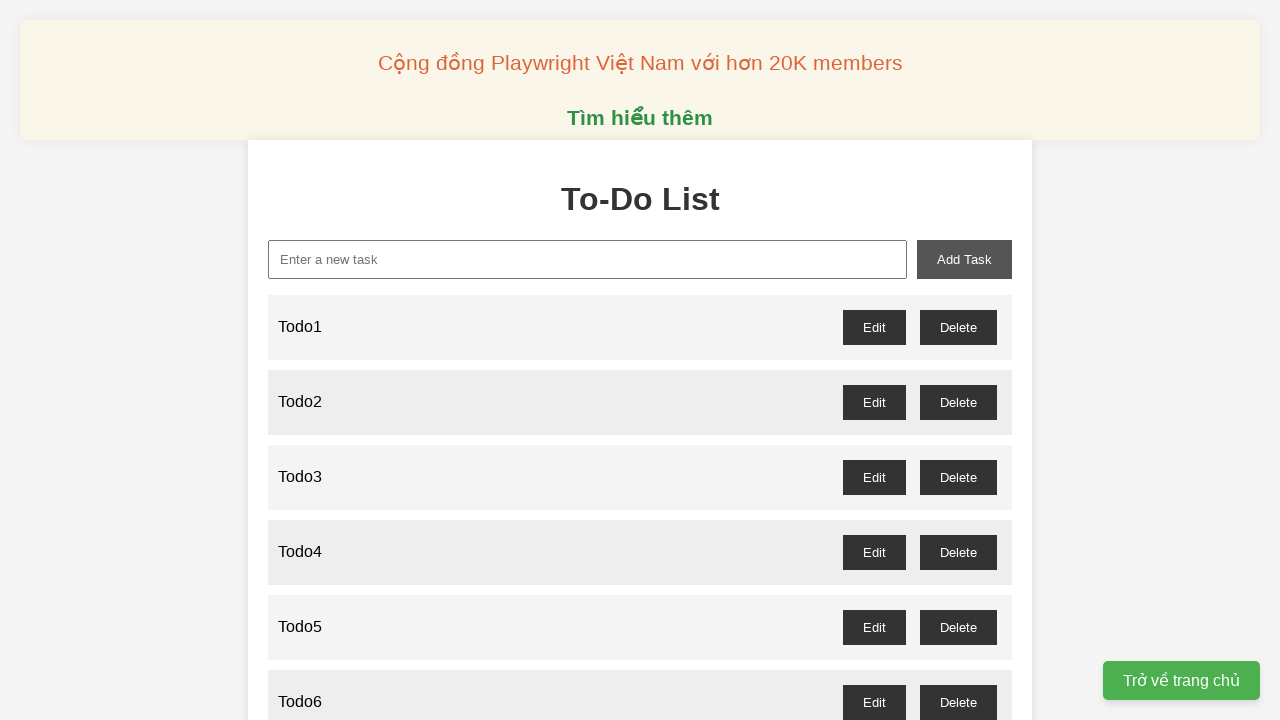

Filled new task input with 'Todo27' on xpath=//input[@id='new-task']
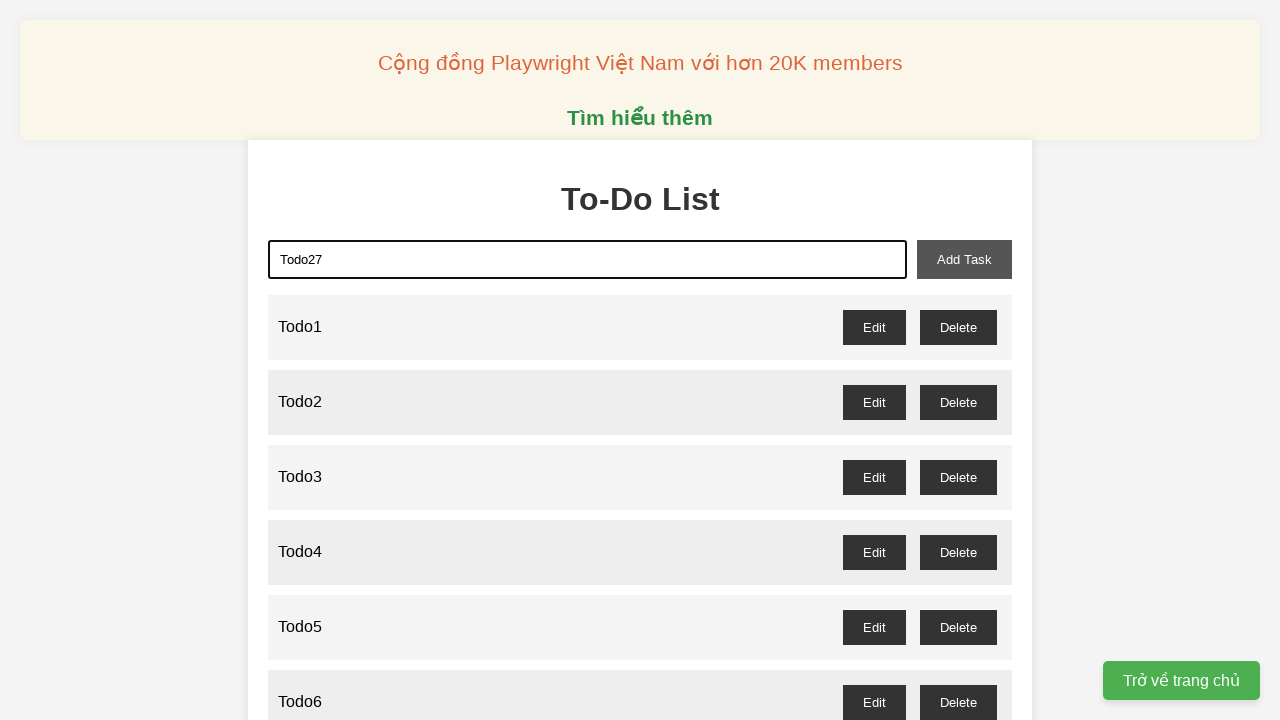

Clicked add task button to add Todo27 at (964, 259) on xpath=//button[@id='add-task']
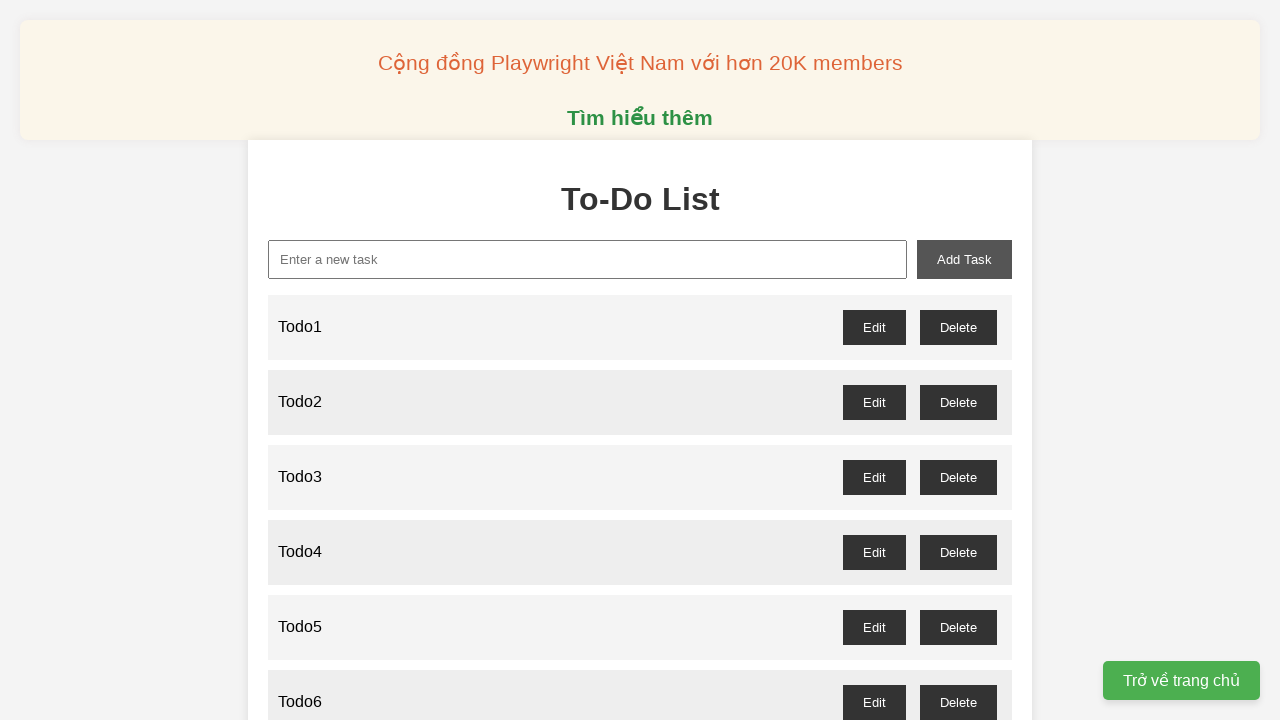

Filled new task input with 'Todo28' on xpath=//input[@id='new-task']
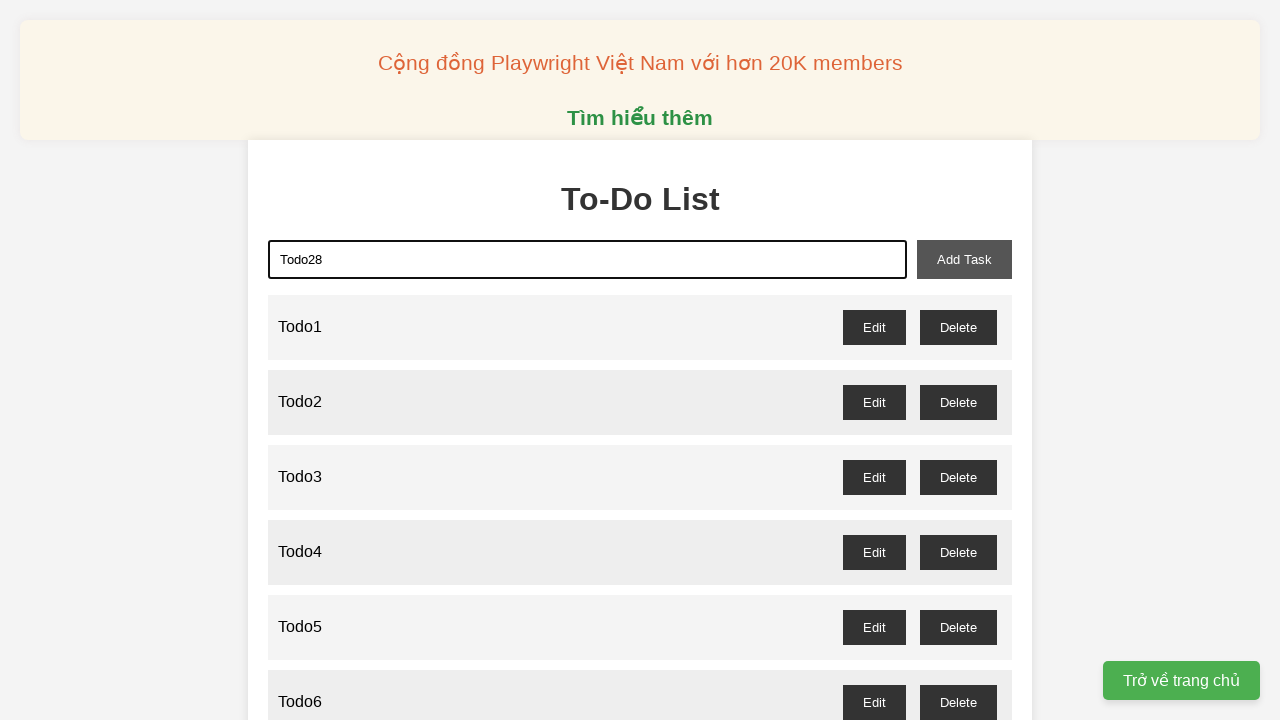

Clicked add task button to add Todo28 at (964, 259) on xpath=//button[@id='add-task']
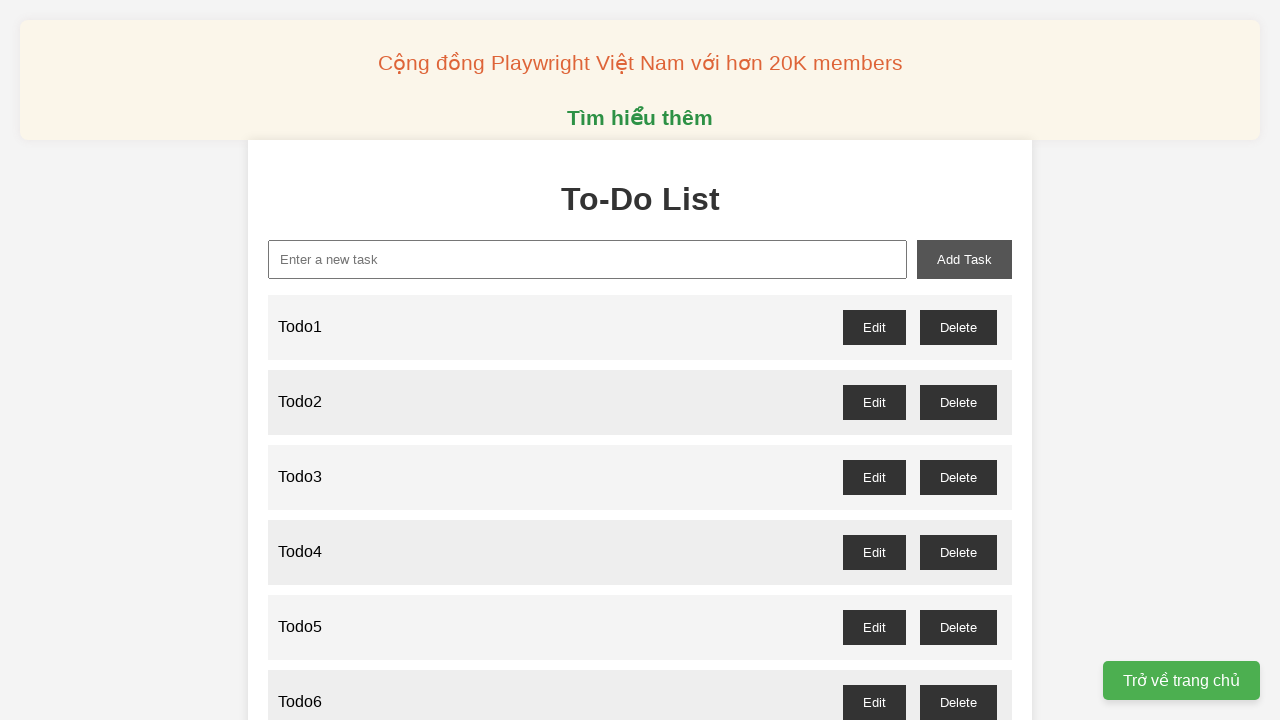

Filled new task input with 'Todo29' on xpath=//input[@id='new-task']
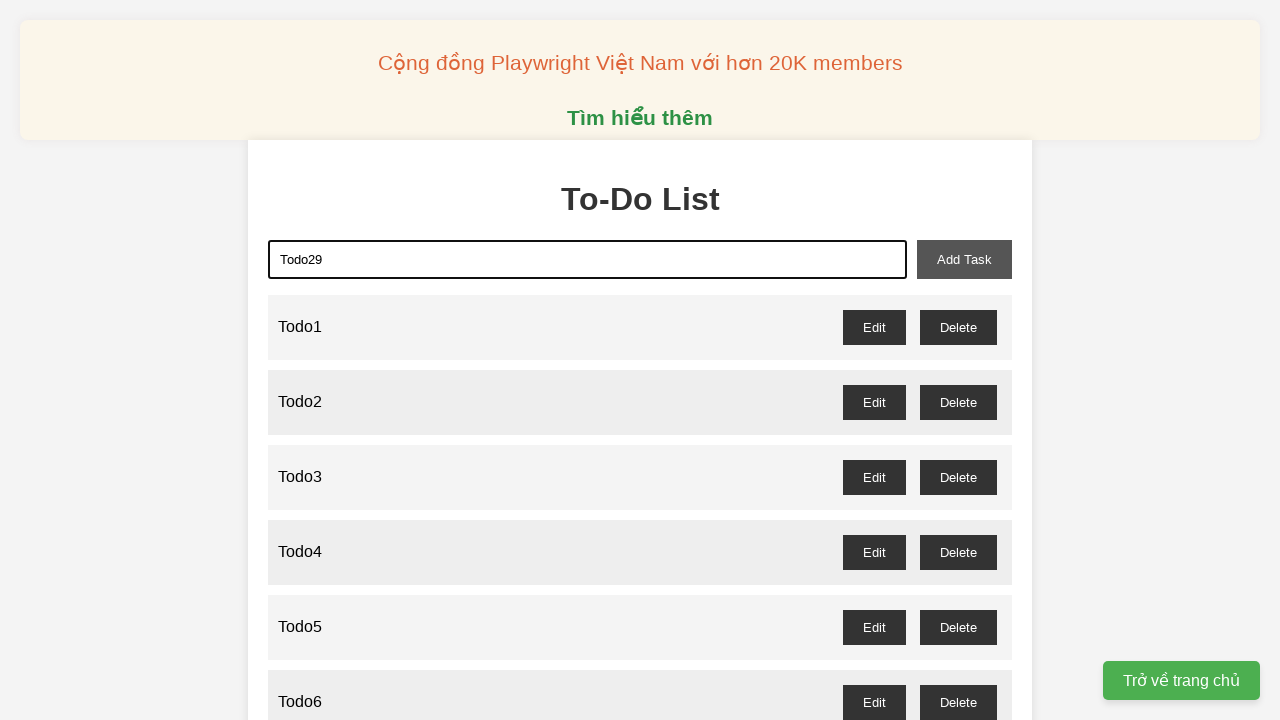

Clicked add task button to add Todo29 at (964, 259) on xpath=//button[@id='add-task']
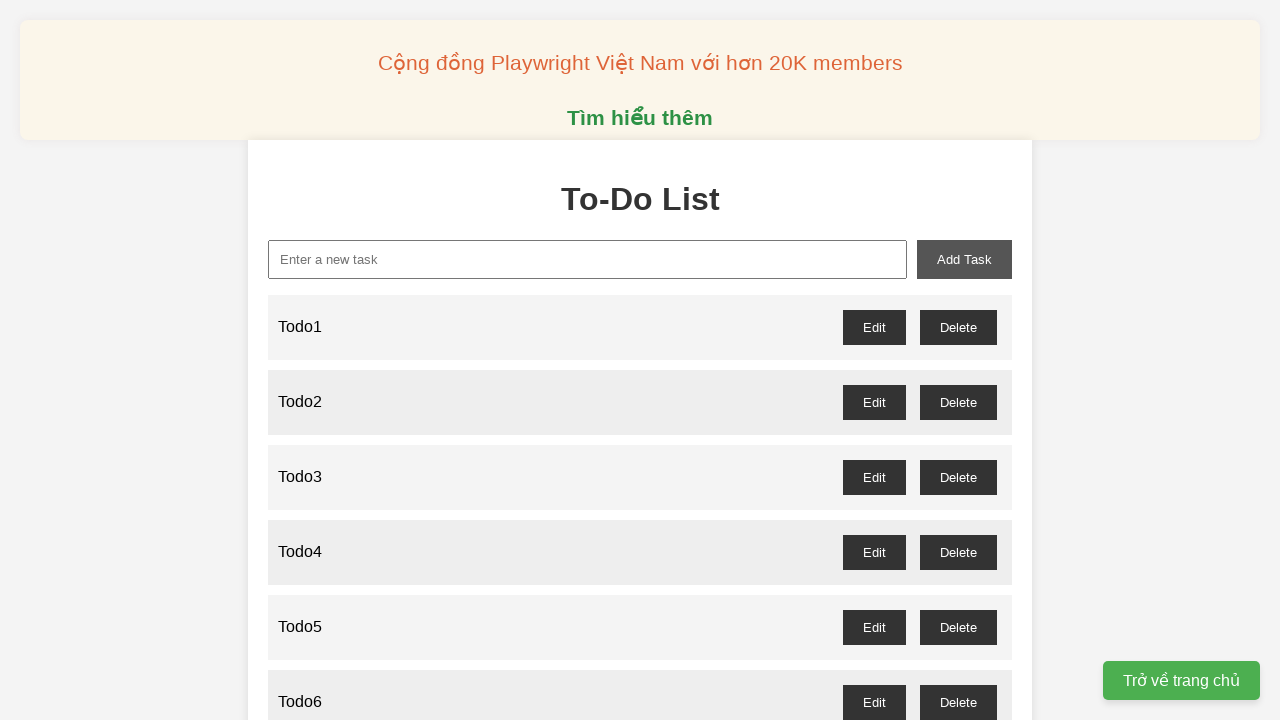

Filled new task input with 'Todo30' on xpath=//input[@id='new-task']
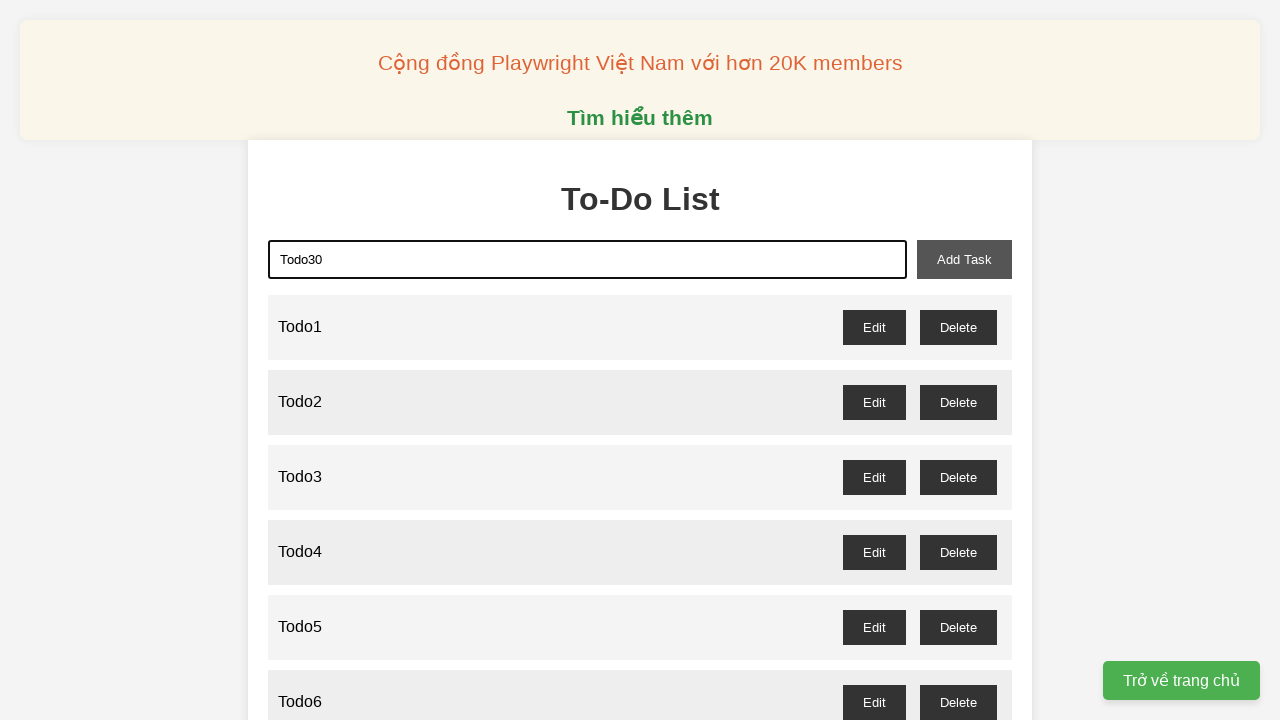

Clicked add task button to add Todo30 at (964, 259) on xpath=//button[@id='add-task']
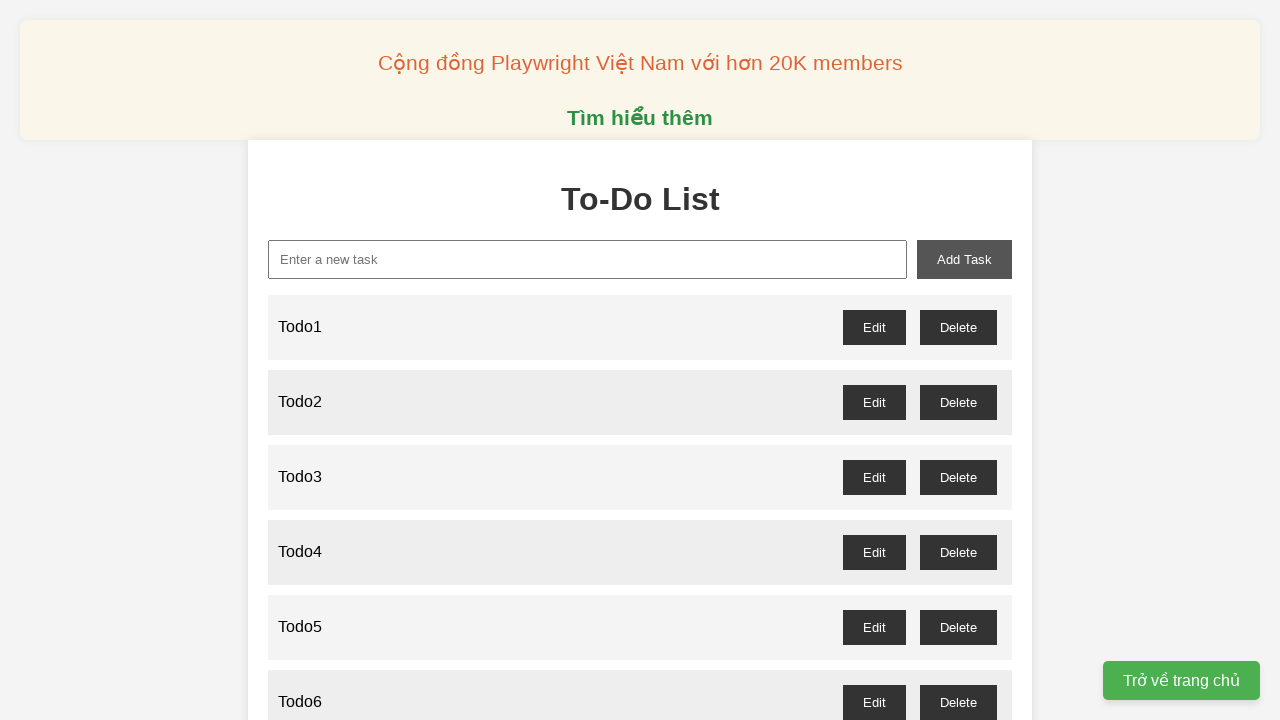

Filled new task input with 'Todo31' on xpath=//input[@id='new-task']
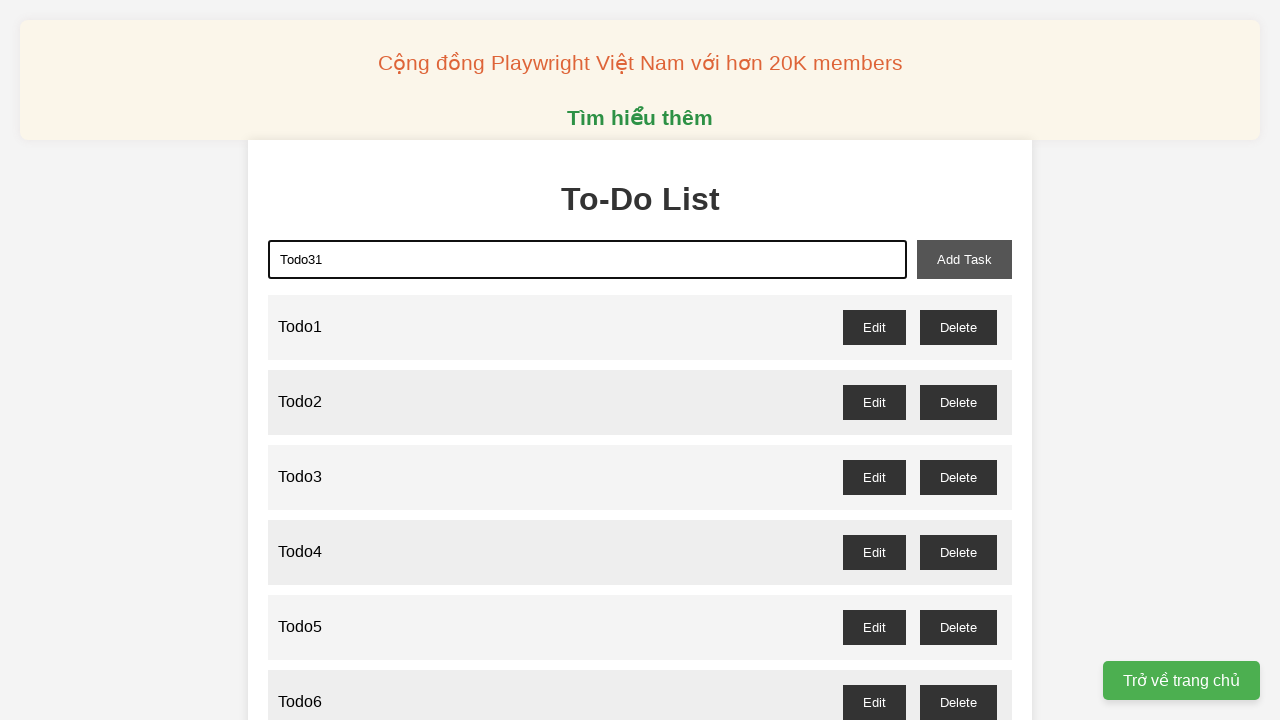

Clicked add task button to add Todo31 at (964, 259) on xpath=//button[@id='add-task']
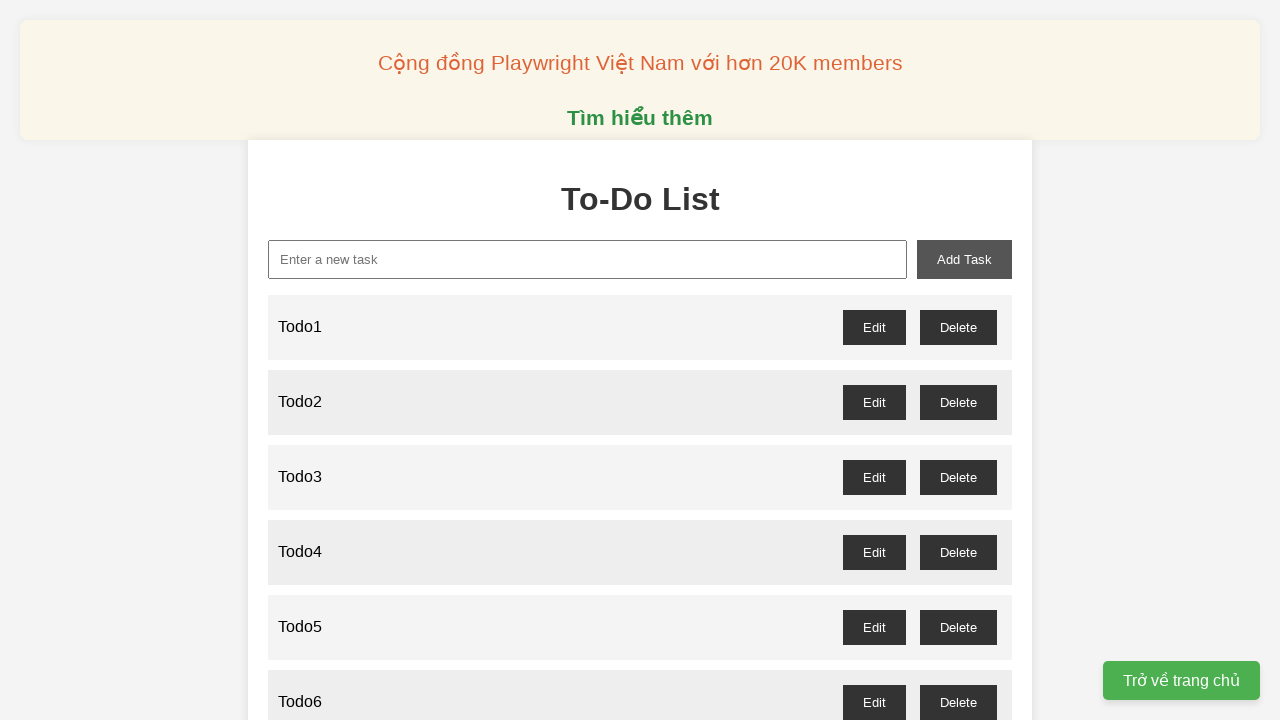

Filled new task input with 'Todo32' on xpath=//input[@id='new-task']
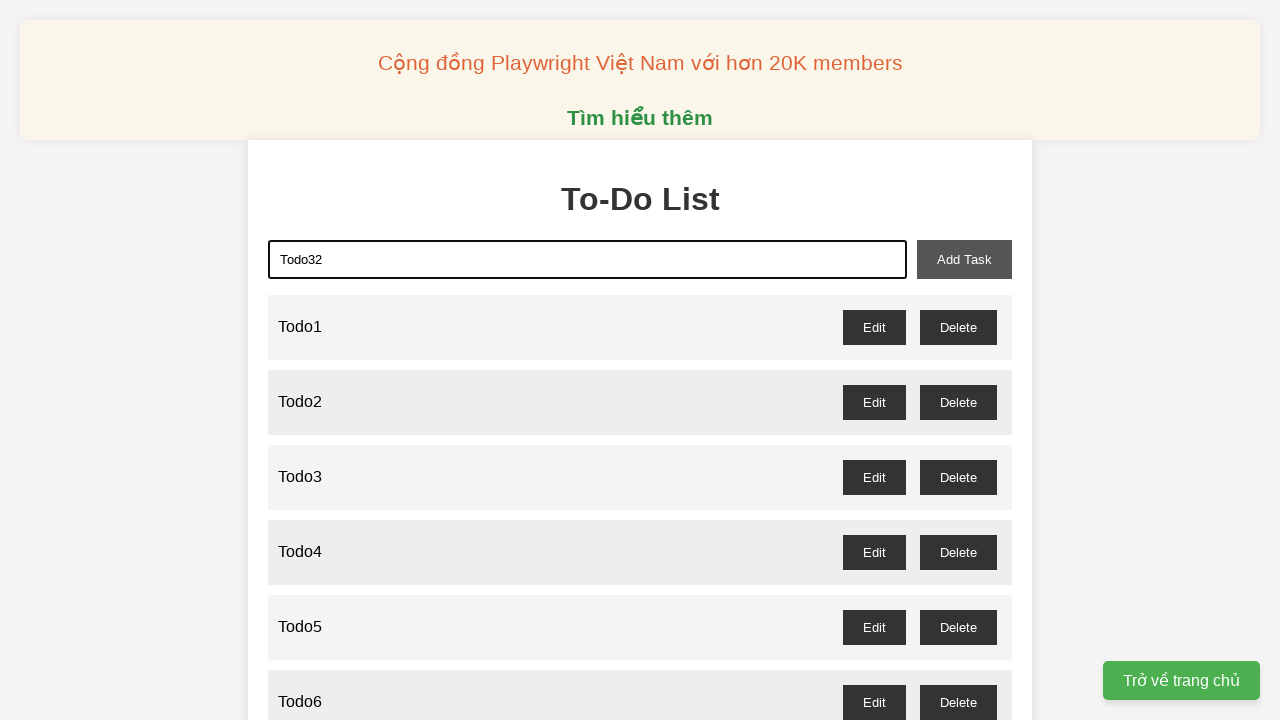

Clicked add task button to add Todo32 at (964, 259) on xpath=//button[@id='add-task']
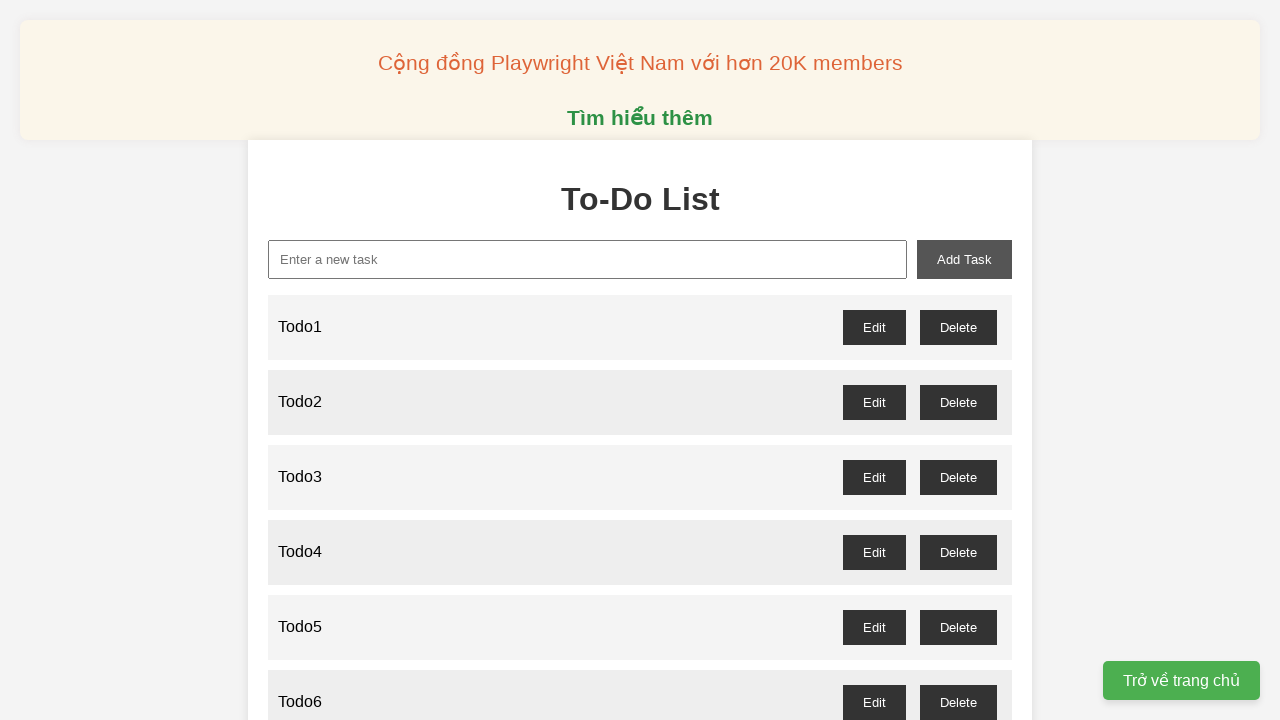

Filled new task input with 'Todo33' on xpath=//input[@id='new-task']
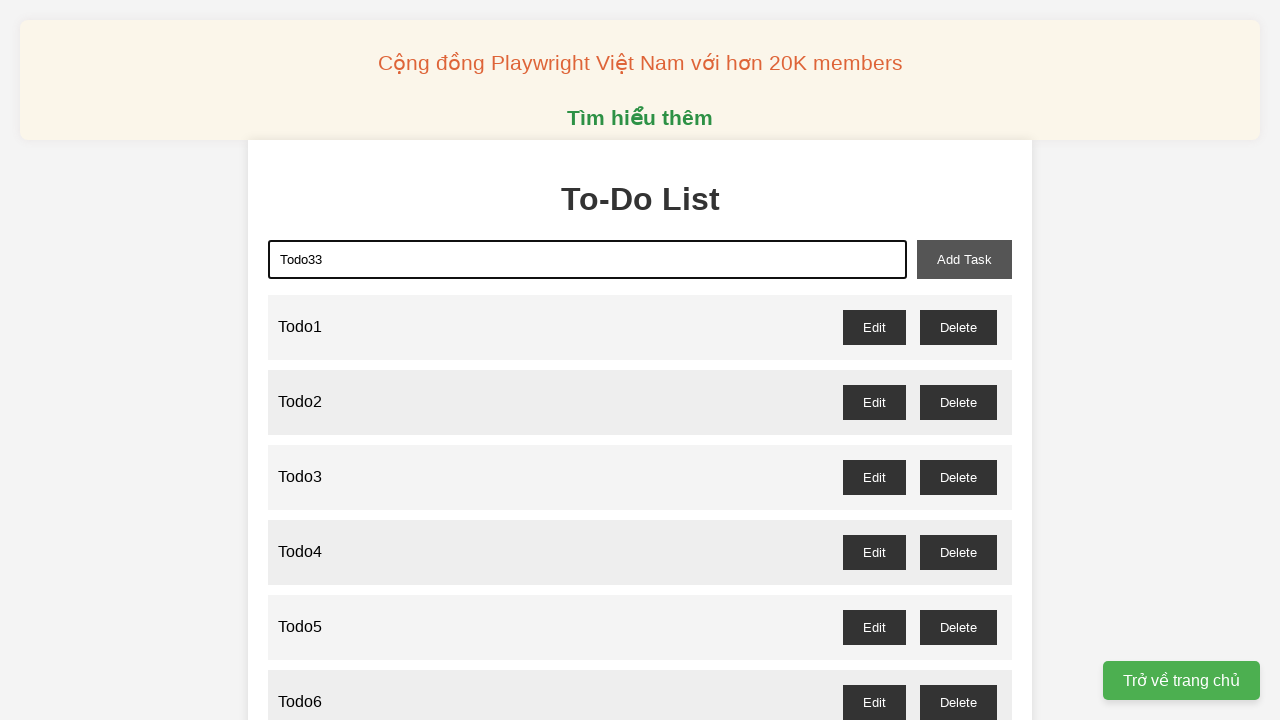

Clicked add task button to add Todo33 at (964, 259) on xpath=//button[@id='add-task']
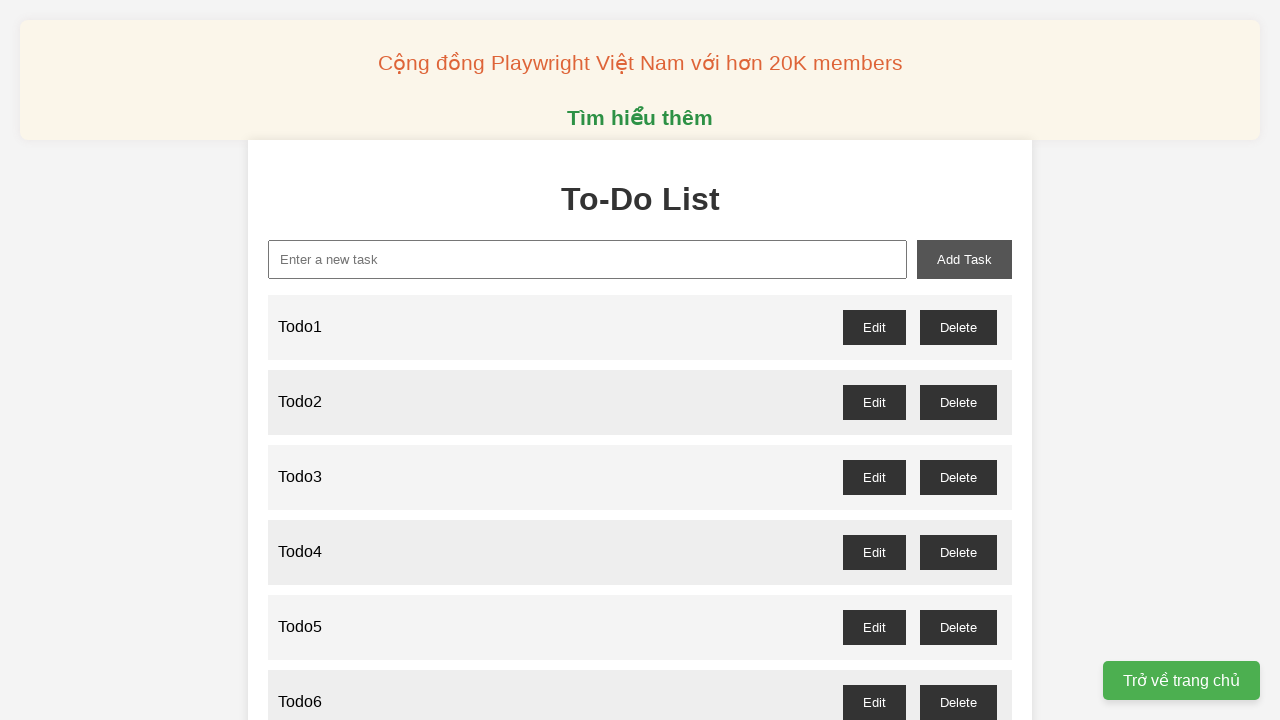

Filled new task input with 'Todo34' on xpath=//input[@id='new-task']
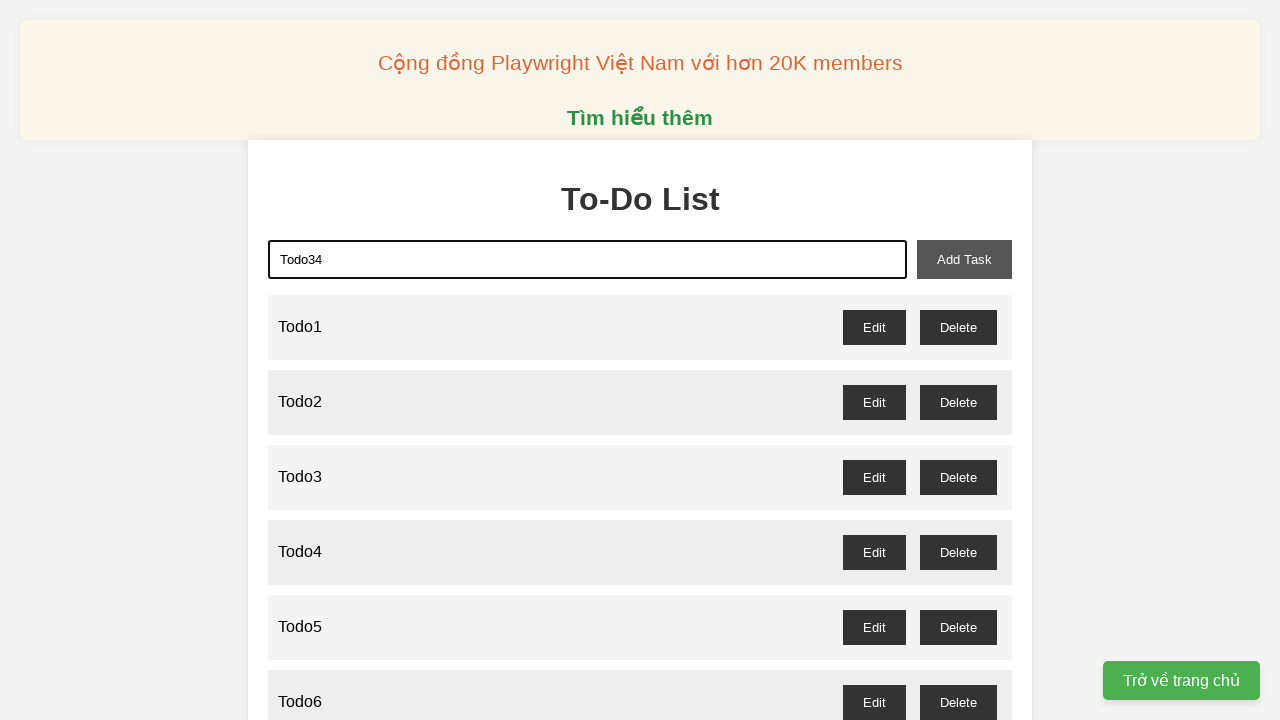

Clicked add task button to add Todo34 at (964, 259) on xpath=//button[@id='add-task']
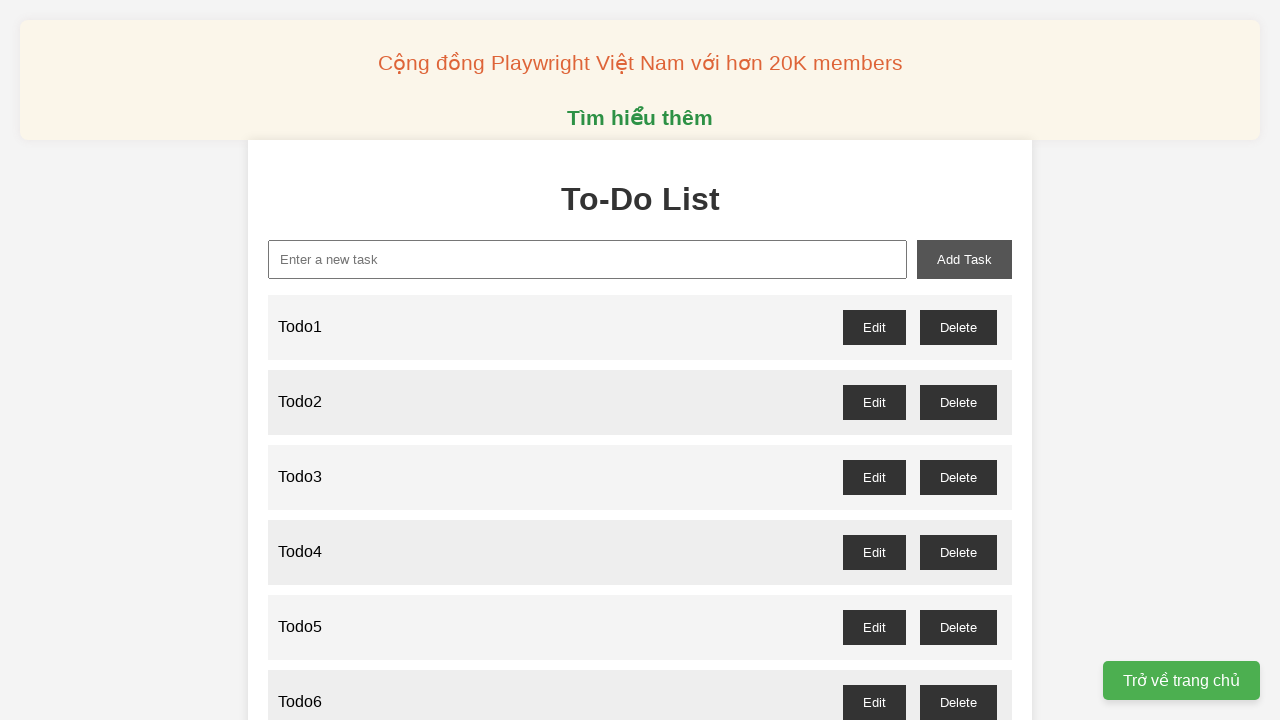

Filled new task input with 'Todo35' on xpath=//input[@id='new-task']
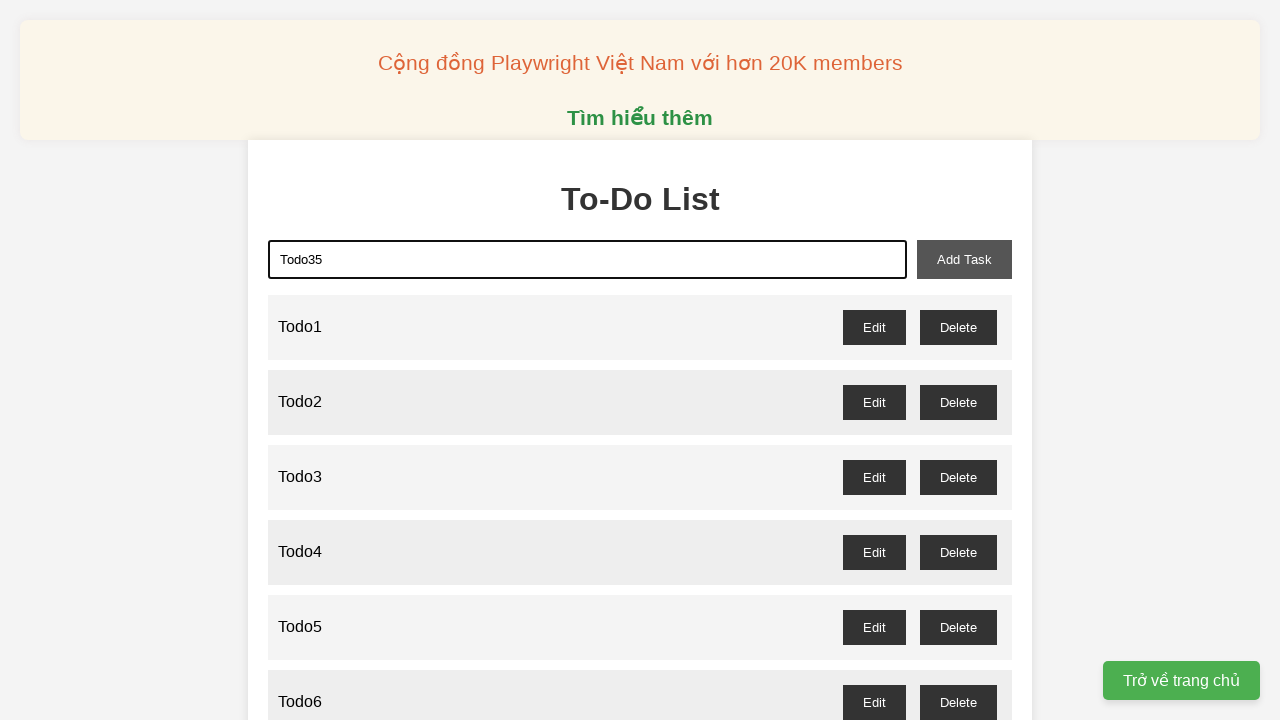

Clicked add task button to add Todo35 at (964, 259) on xpath=//button[@id='add-task']
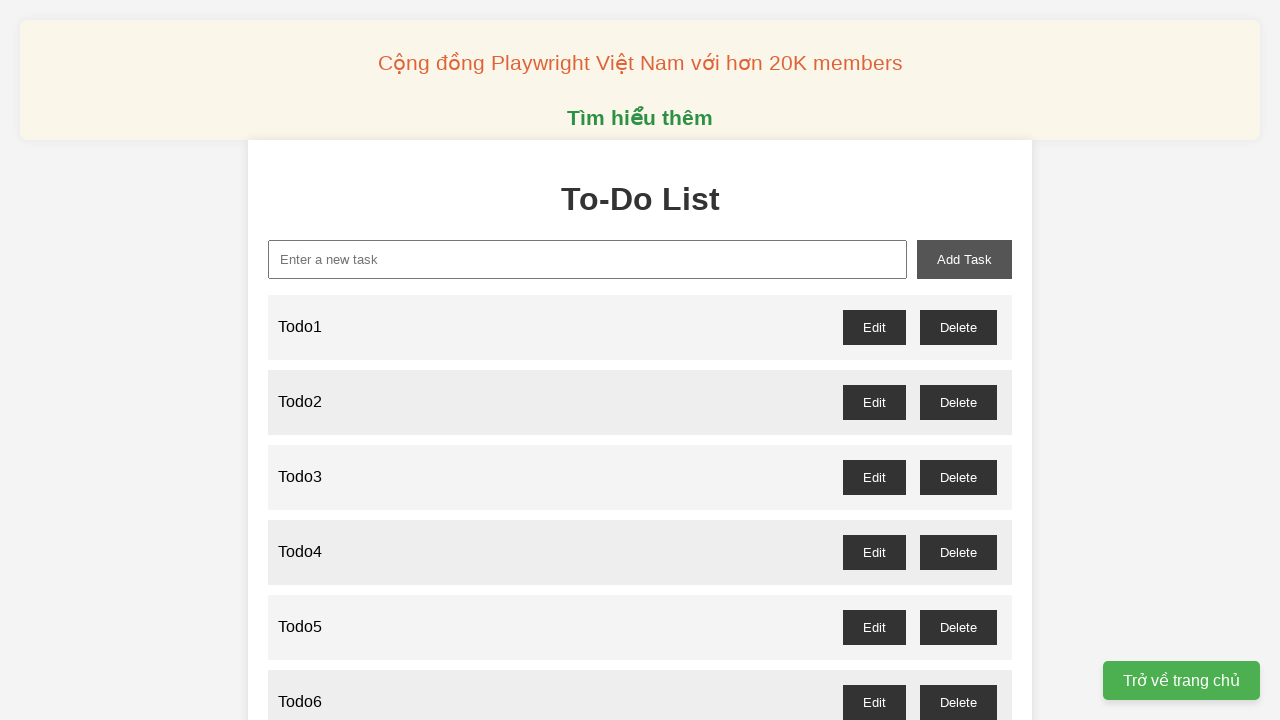

Filled new task input with 'Todo36' on xpath=//input[@id='new-task']
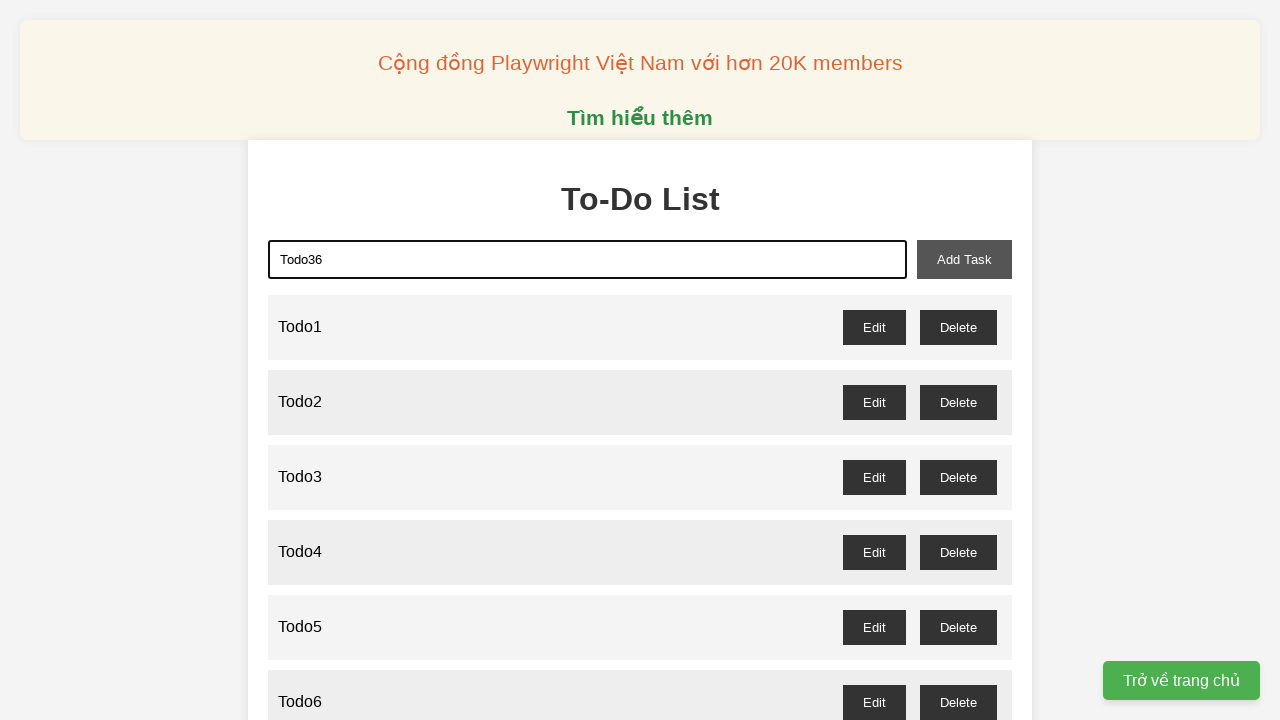

Clicked add task button to add Todo36 at (964, 259) on xpath=//button[@id='add-task']
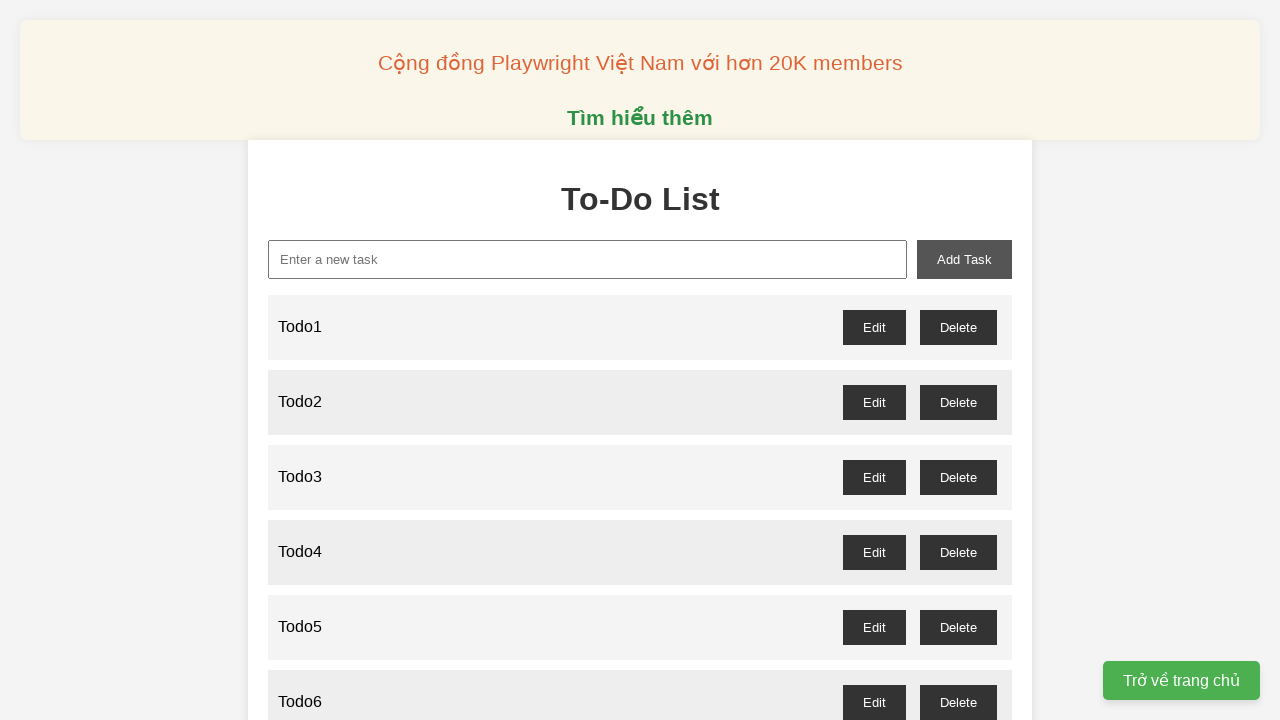

Filled new task input with 'Todo37' on xpath=//input[@id='new-task']
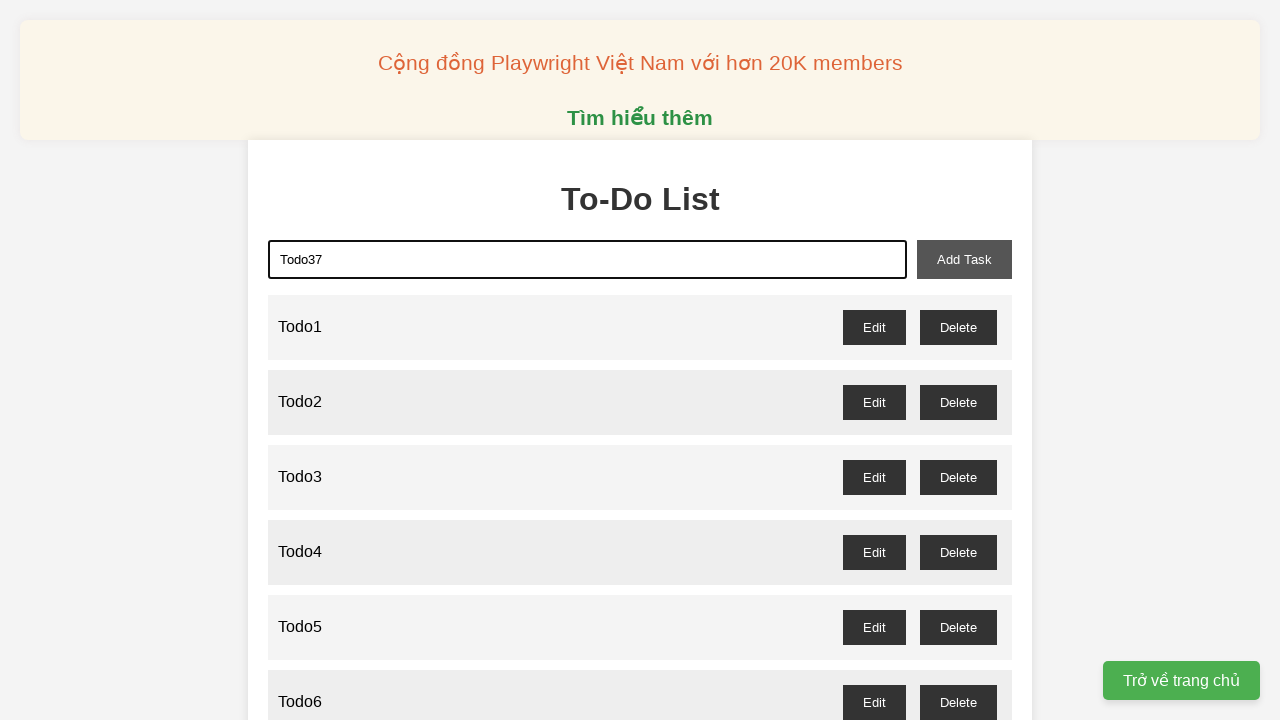

Clicked add task button to add Todo37 at (964, 259) on xpath=//button[@id='add-task']
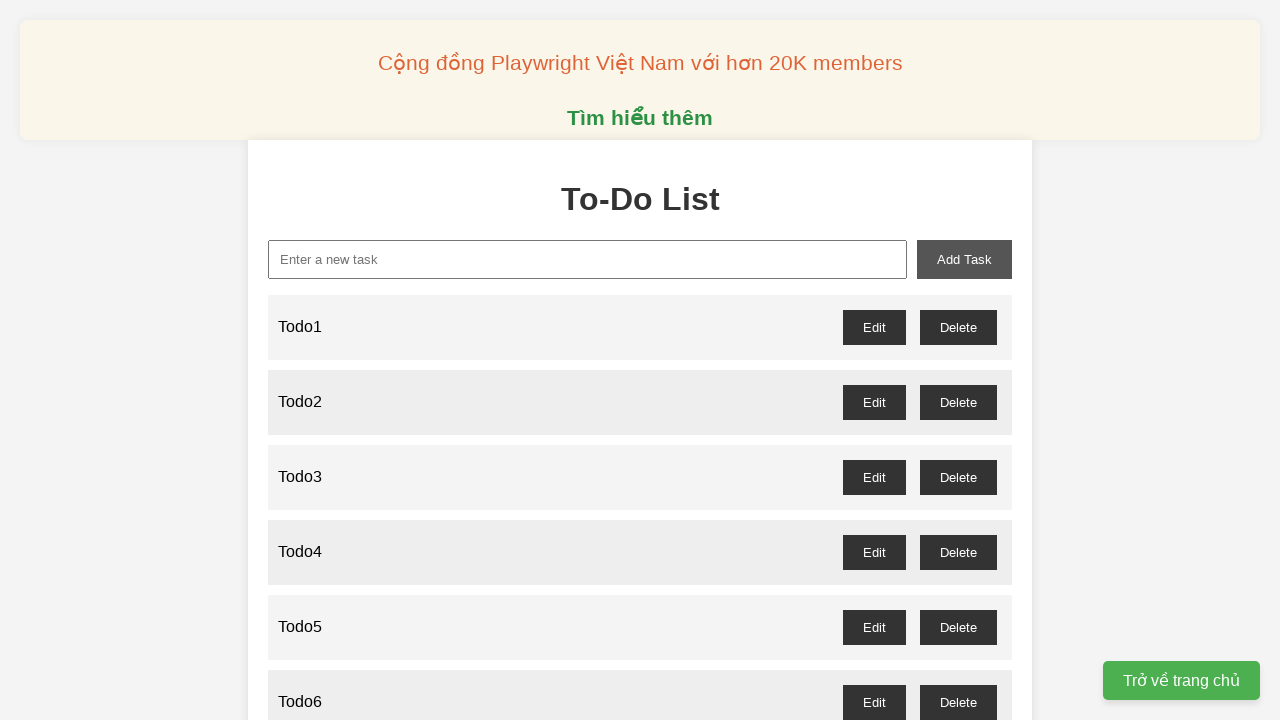

Filled new task input with 'Todo38' on xpath=//input[@id='new-task']
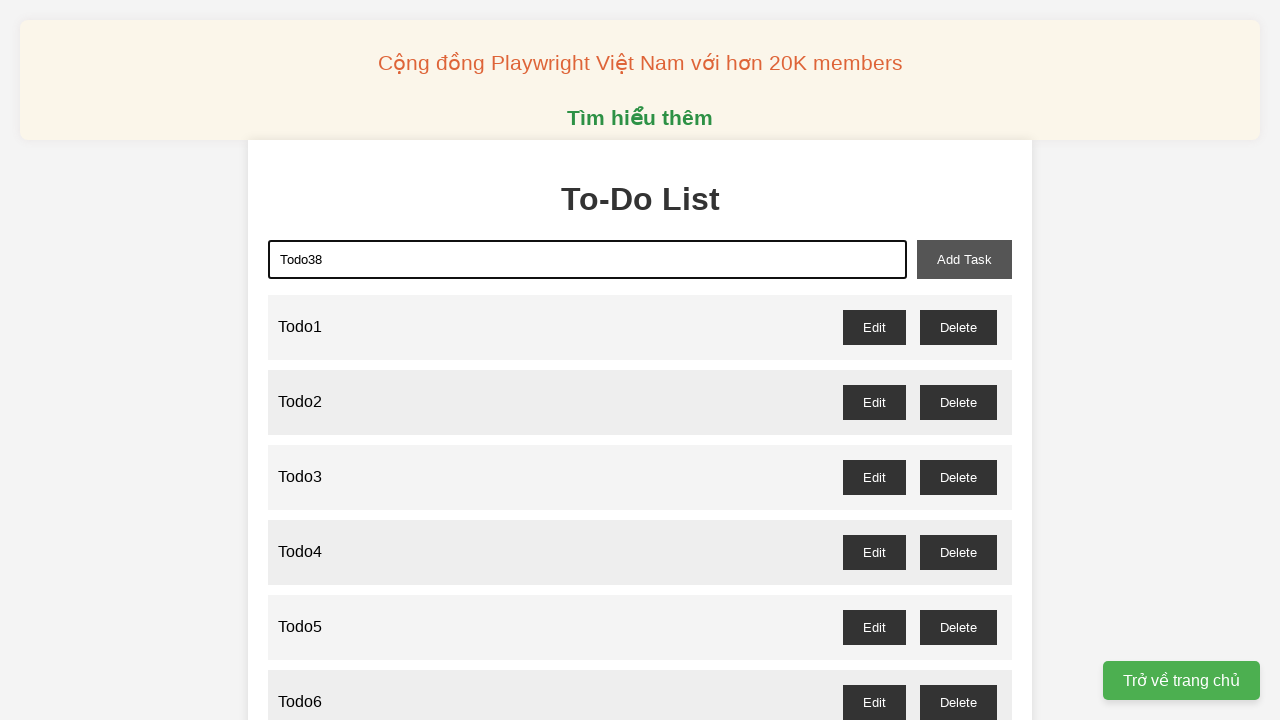

Clicked add task button to add Todo38 at (964, 259) on xpath=//button[@id='add-task']
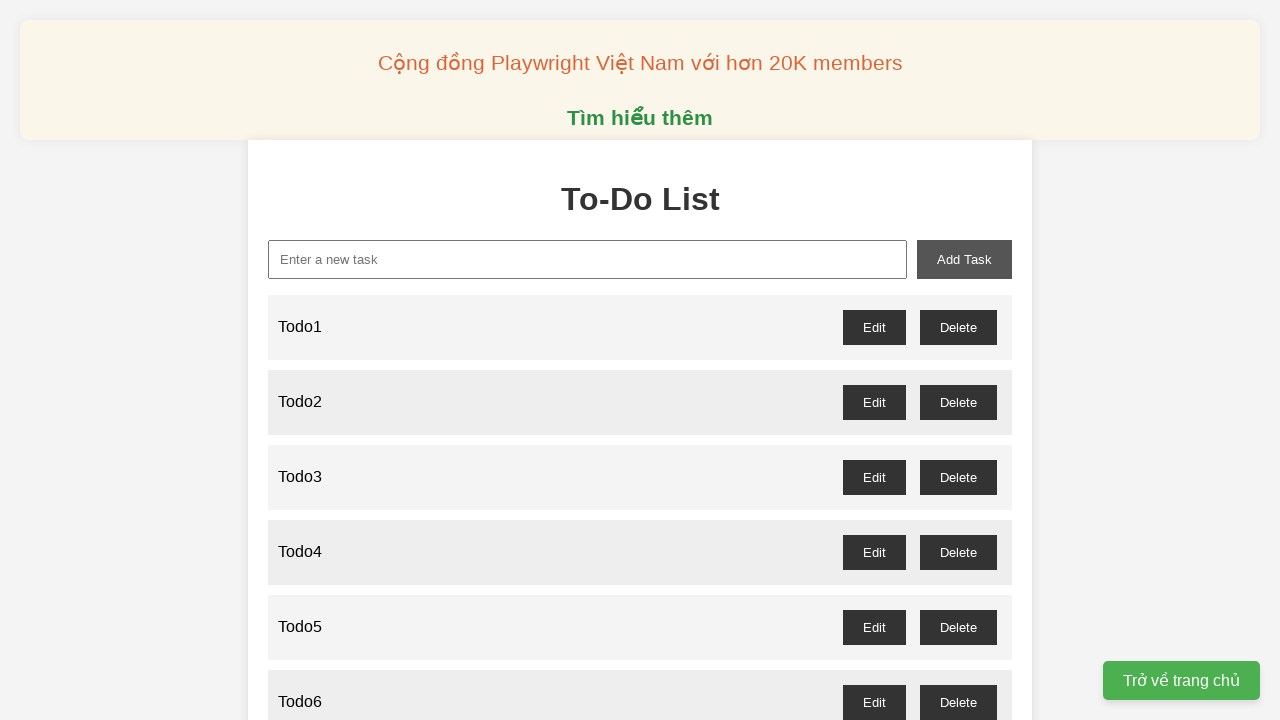

Filled new task input with 'Todo39' on xpath=//input[@id='new-task']
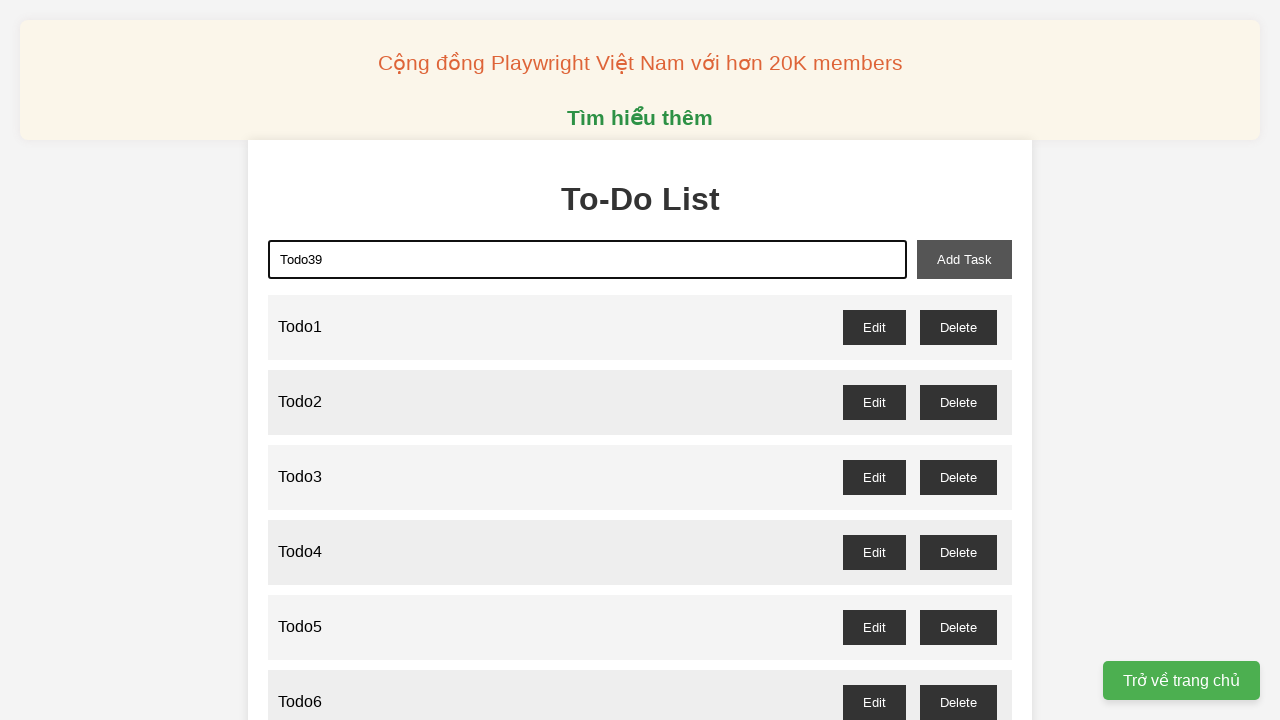

Clicked add task button to add Todo39 at (964, 259) on xpath=//button[@id='add-task']
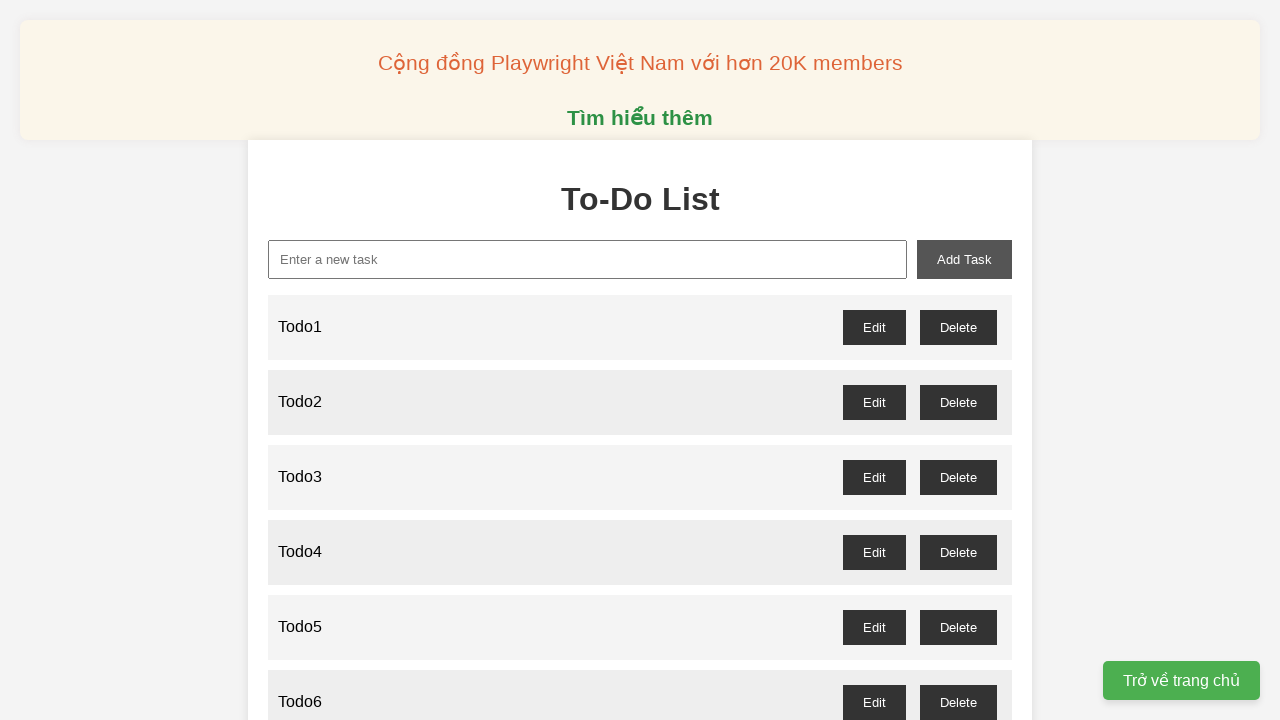

Filled new task input with 'Todo40' on xpath=//input[@id='new-task']
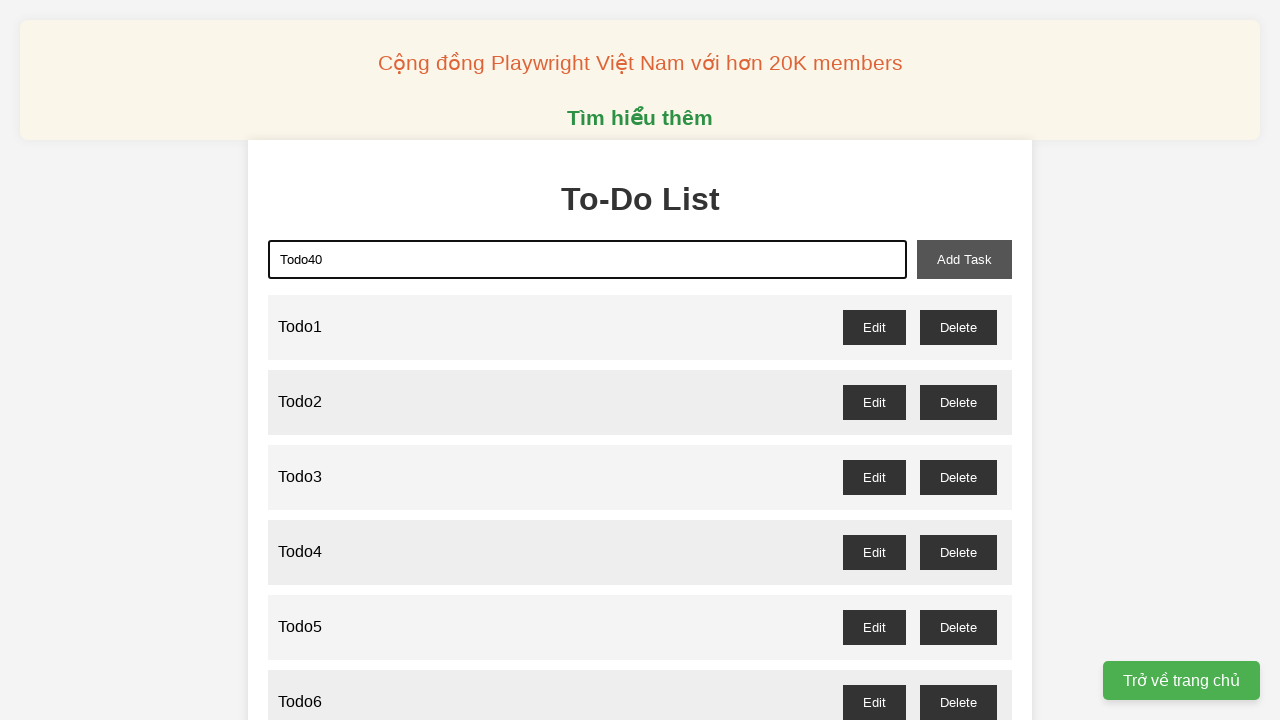

Clicked add task button to add Todo40 at (964, 259) on xpath=//button[@id='add-task']
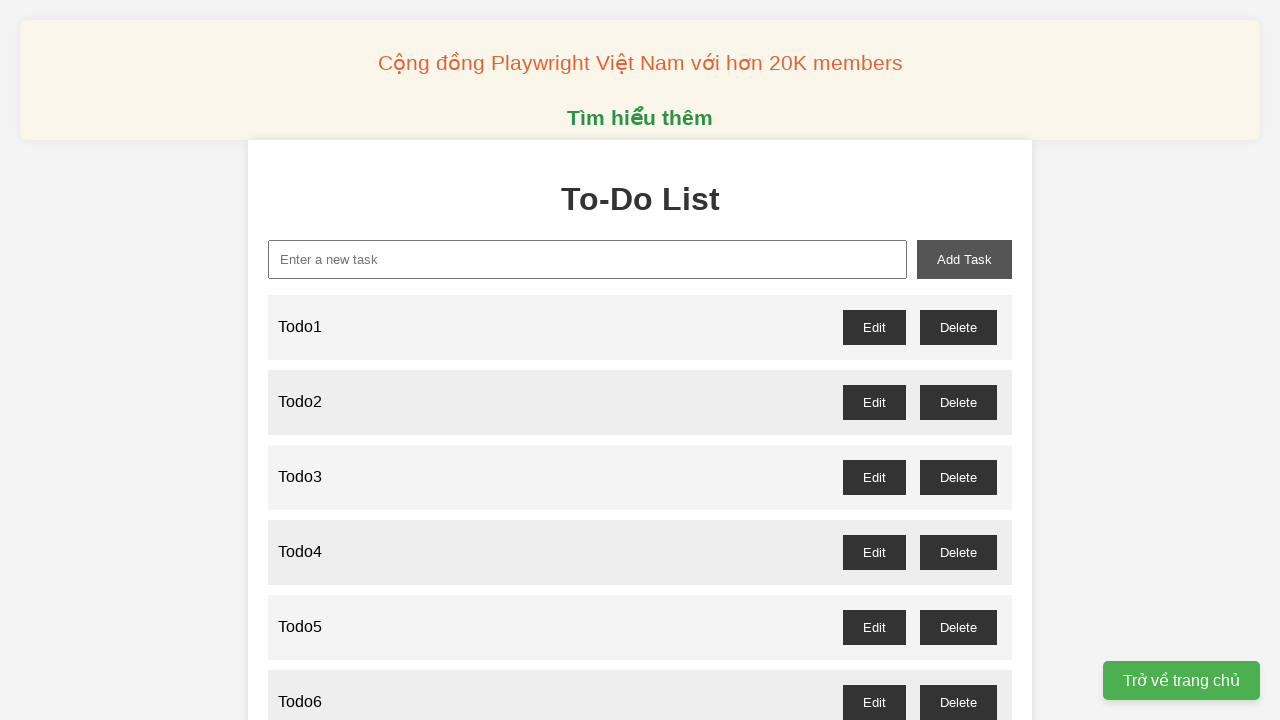

Filled new task input with 'Todo41' on xpath=//input[@id='new-task']
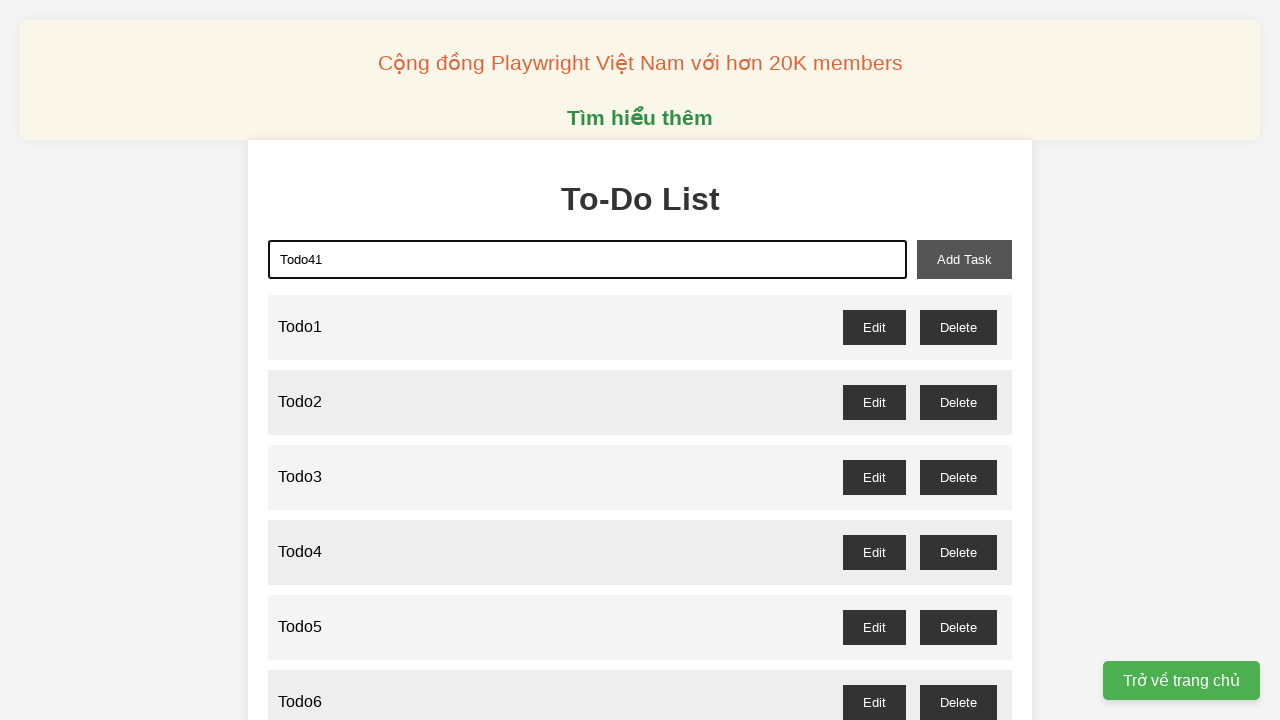

Clicked add task button to add Todo41 at (964, 259) on xpath=//button[@id='add-task']
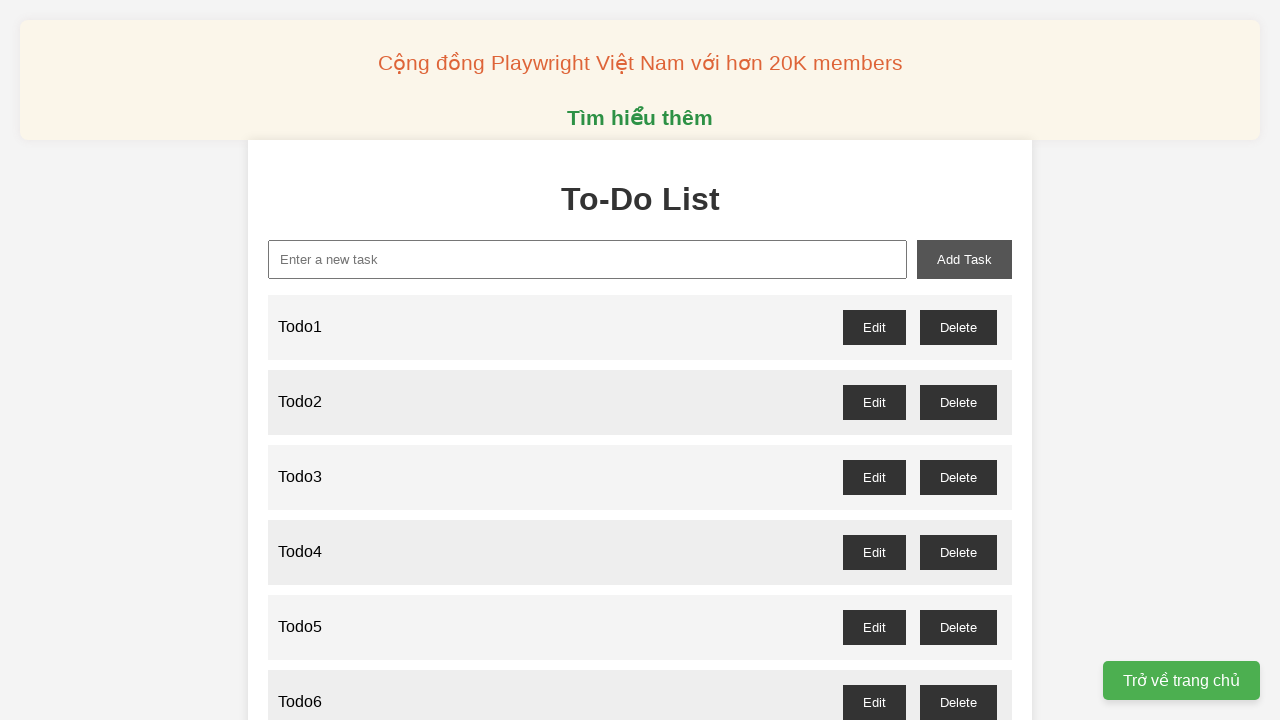

Filled new task input with 'Todo42' on xpath=//input[@id='new-task']
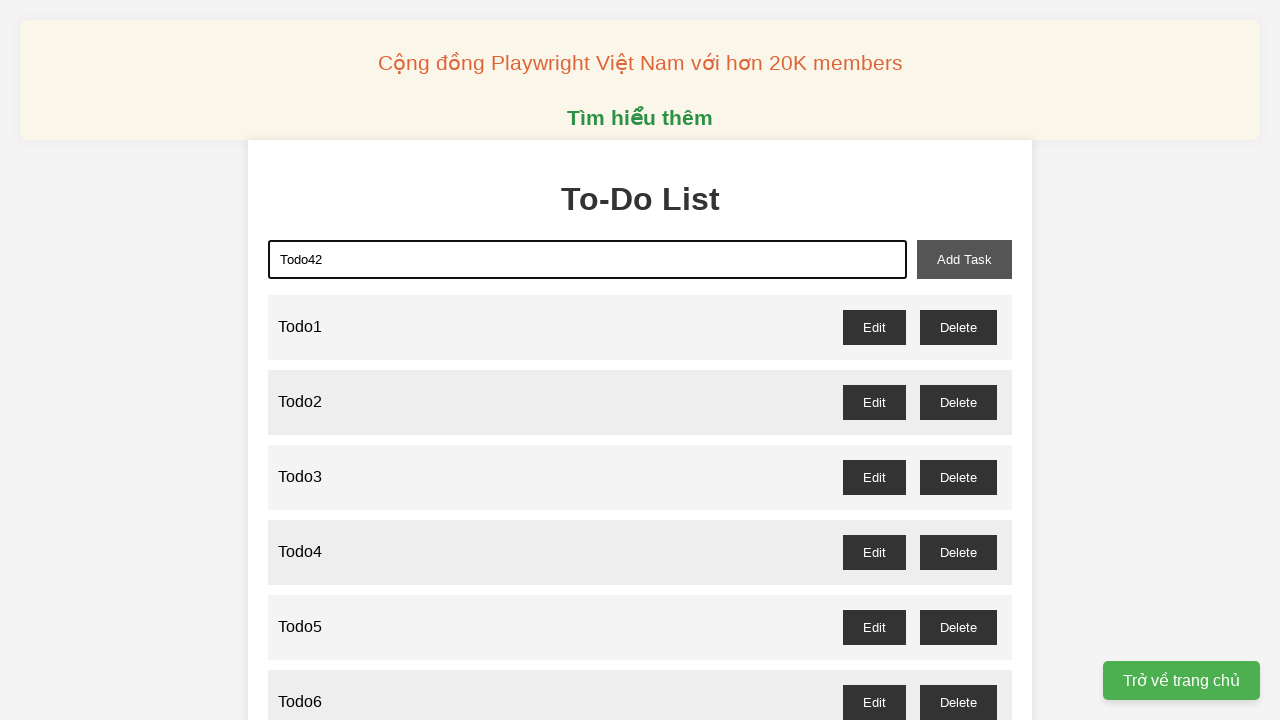

Clicked add task button to add Todo42 at (964, 259) on xpath=//button[@id='add-task']
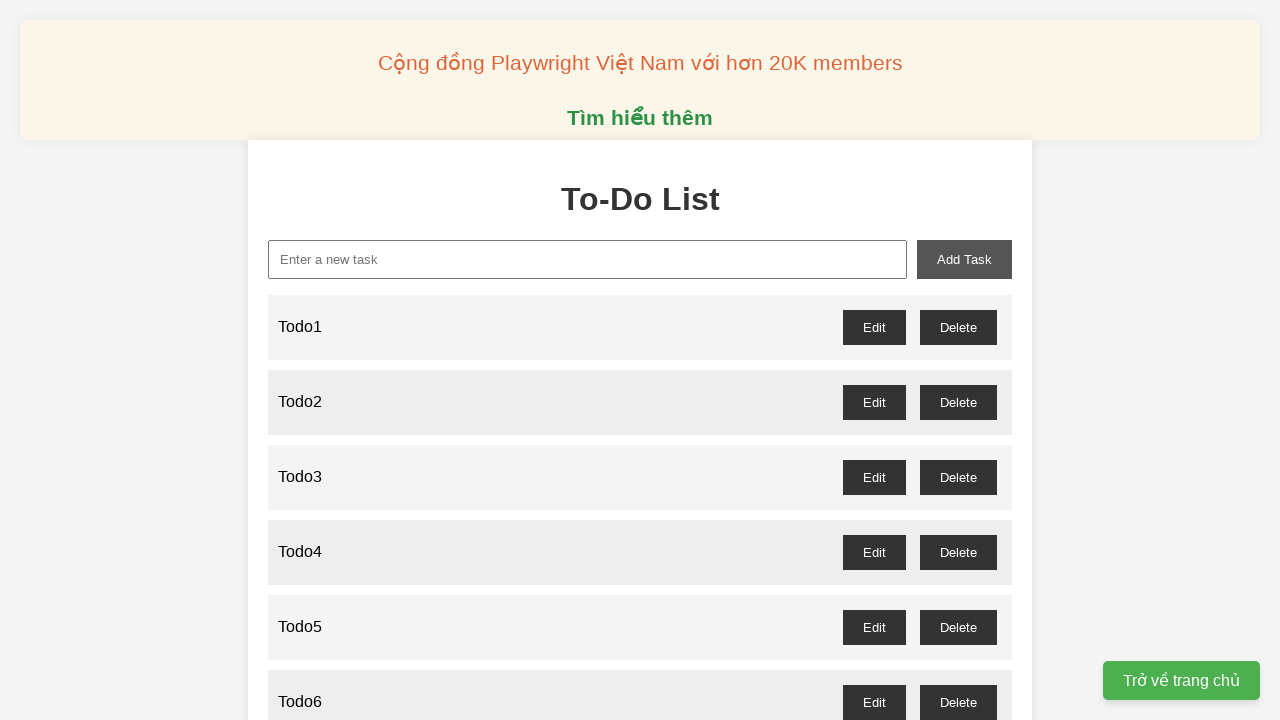

Filled new task input with 'Todo43' on xpath=//input[@id='new-task']
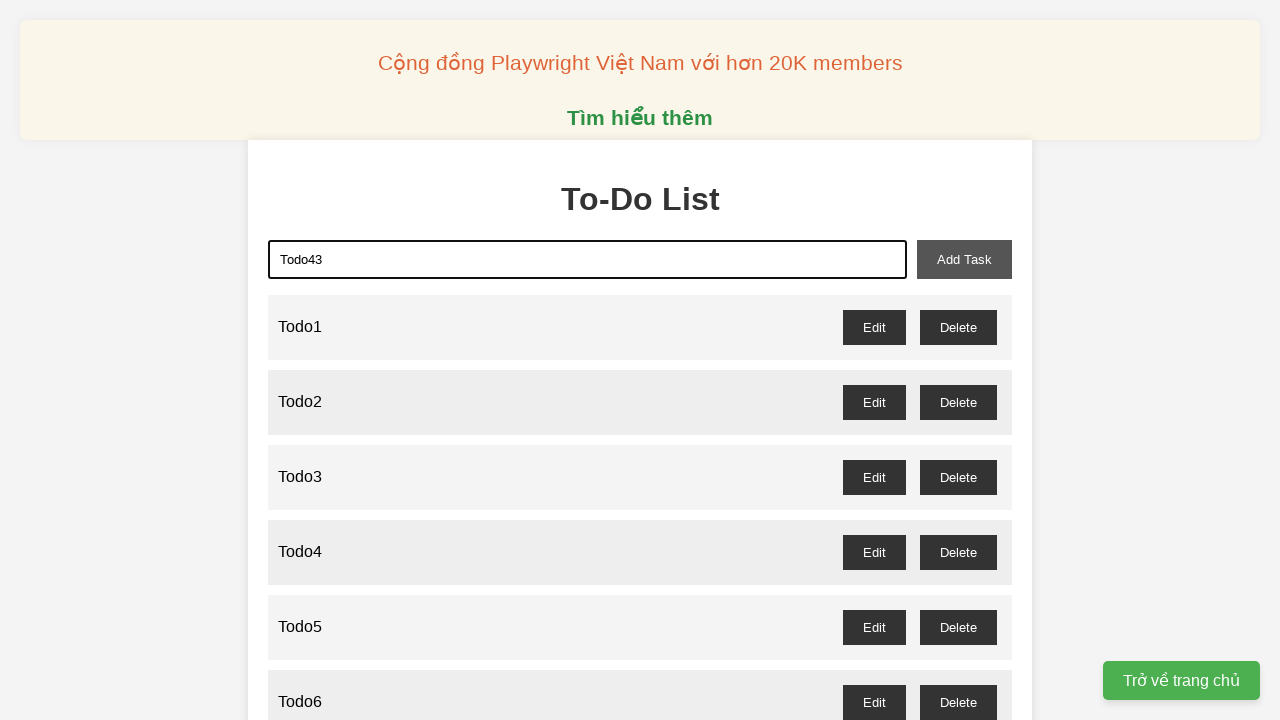

Clicked add task button to add Todo43 at (964, 259) on xpath=//button[@id='add-task']
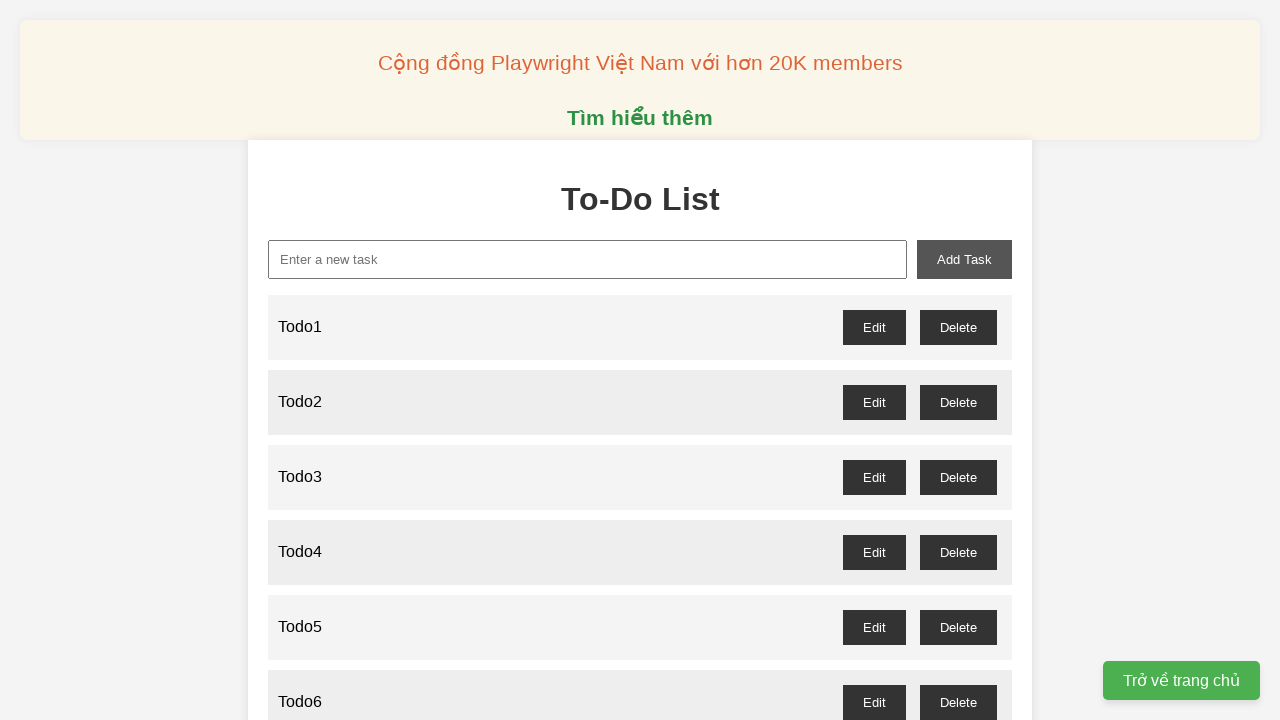

Filled new task input with 'Todo44' on xpath=//input[@id='new-task']
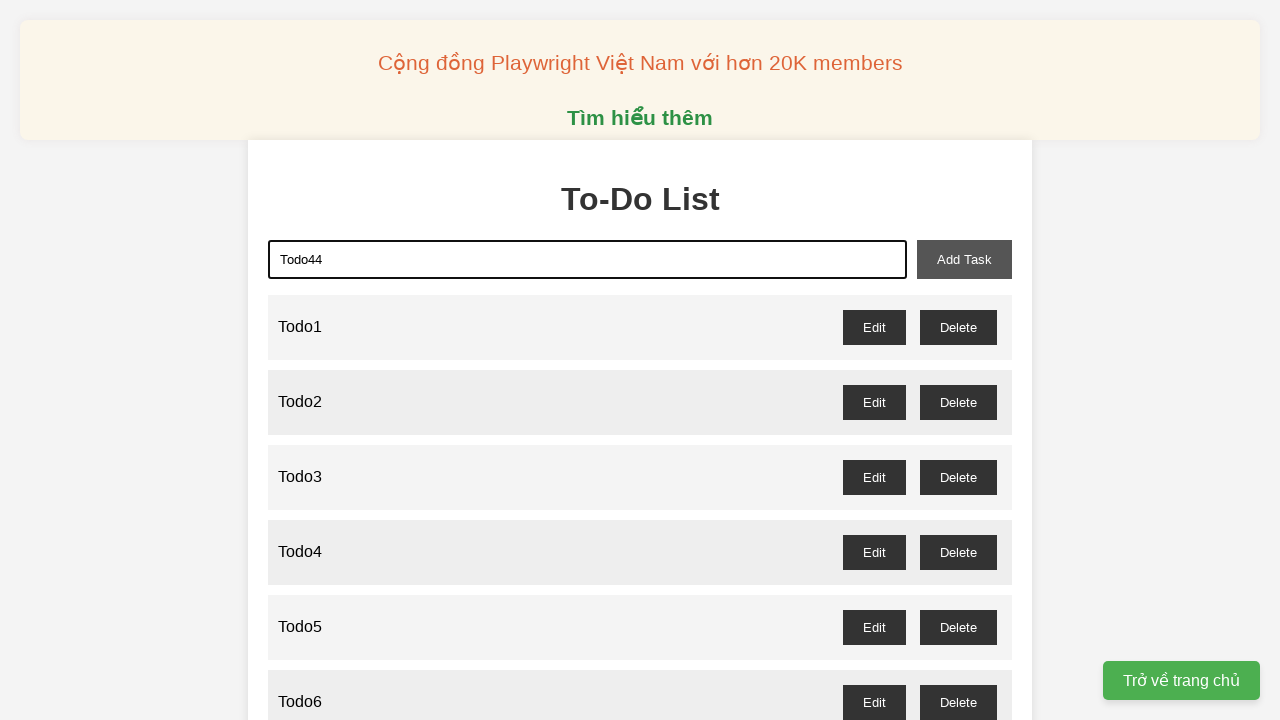

Clicked add task button to add Todo44 at (964, 259) on xpath=//button[@id='add-task']
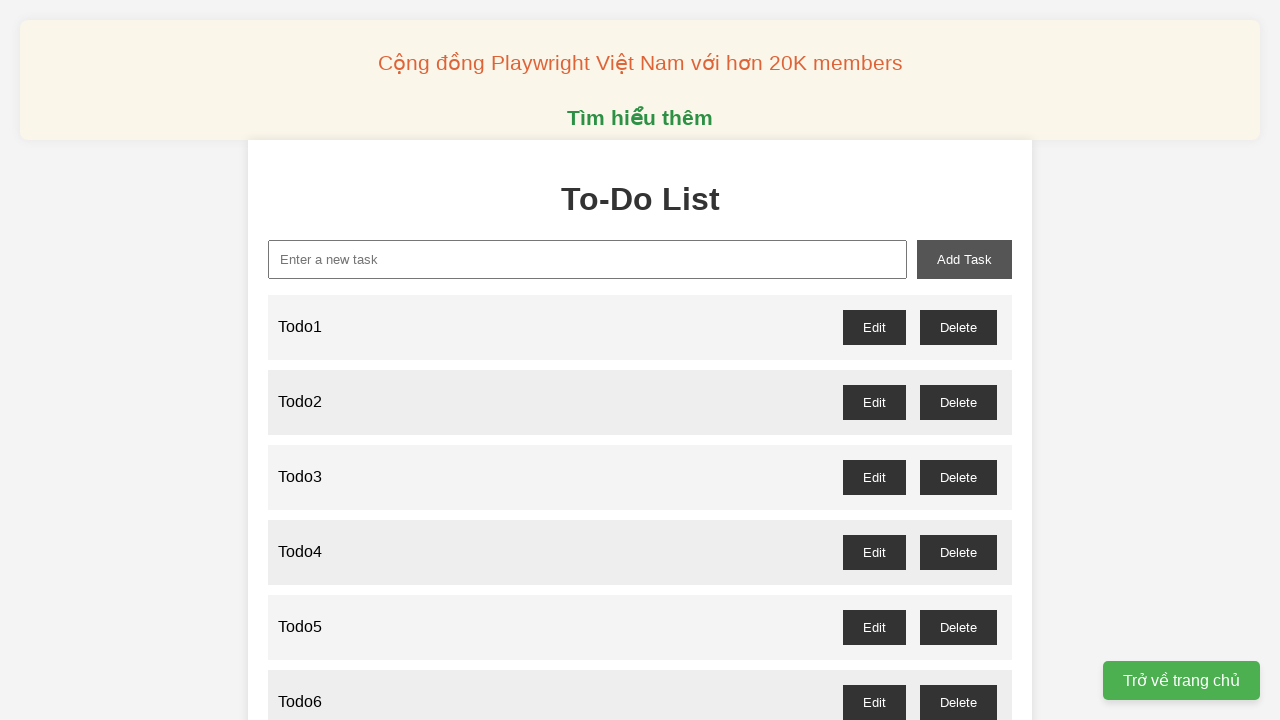

Filled new task input with 'Todo45' on xpath=//input[@id='new-task']
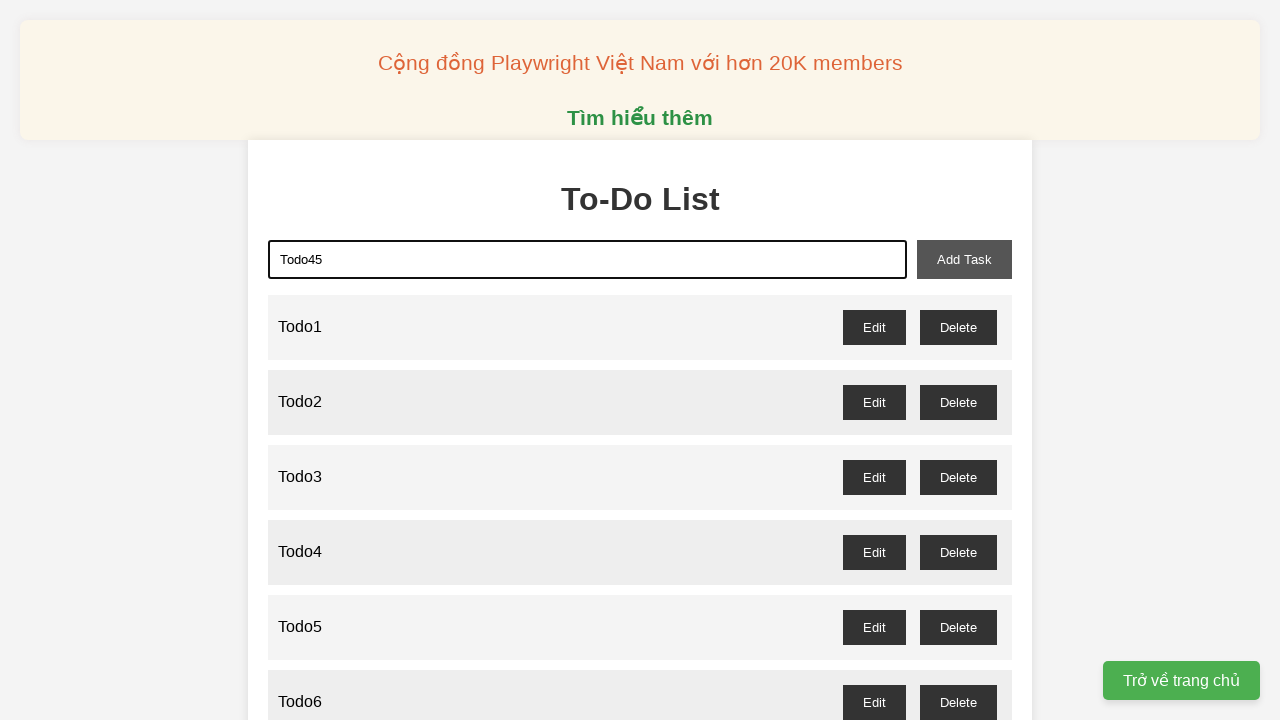

Clicked add task button to add Todo45 at (964, 259) on xpath=//button[@id='add-task']
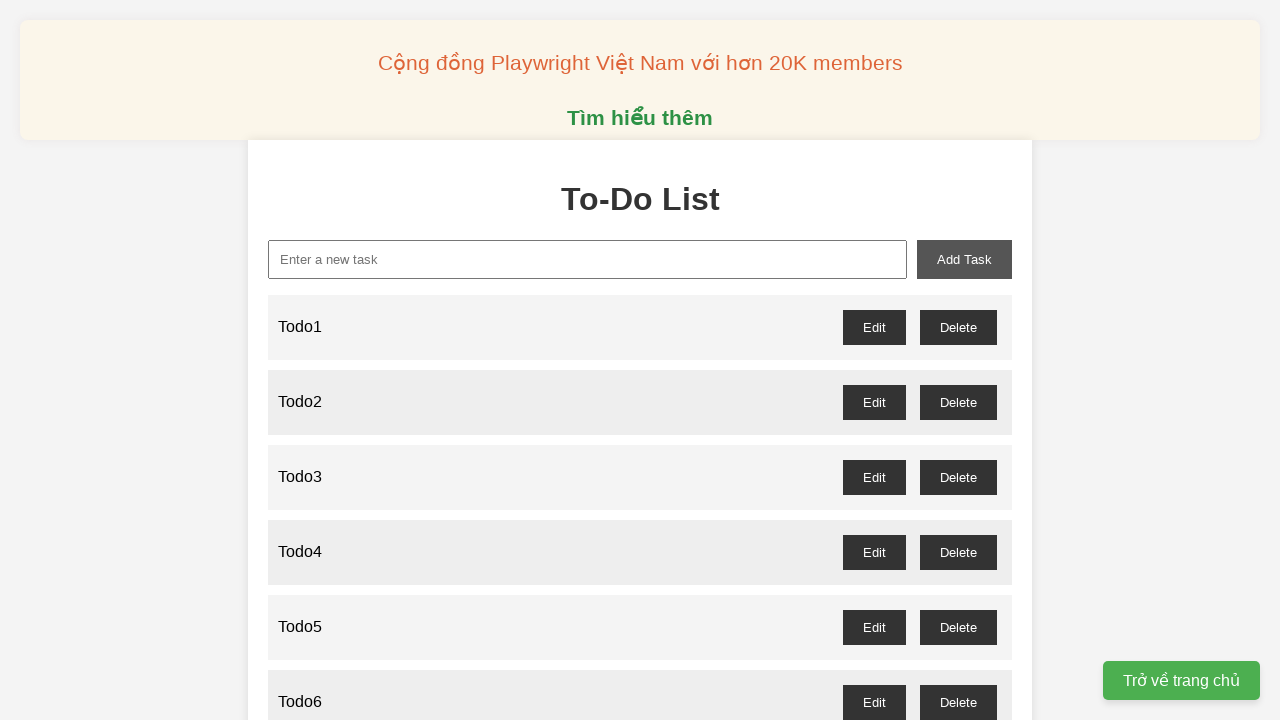

Filled new task input with 'Todo46' on xpath=//input[@id='new-task']
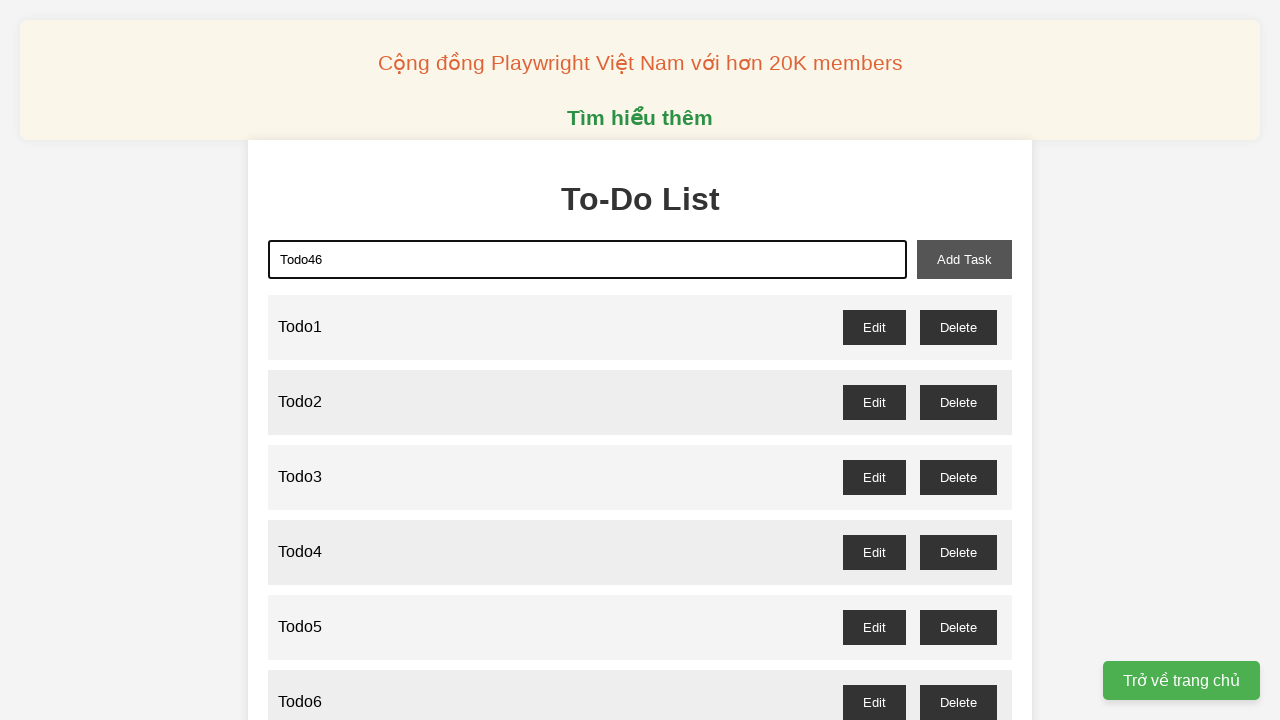

Clicked add task button to add Todo46 at (964, 259) on xpath=//button[@id='add-task']
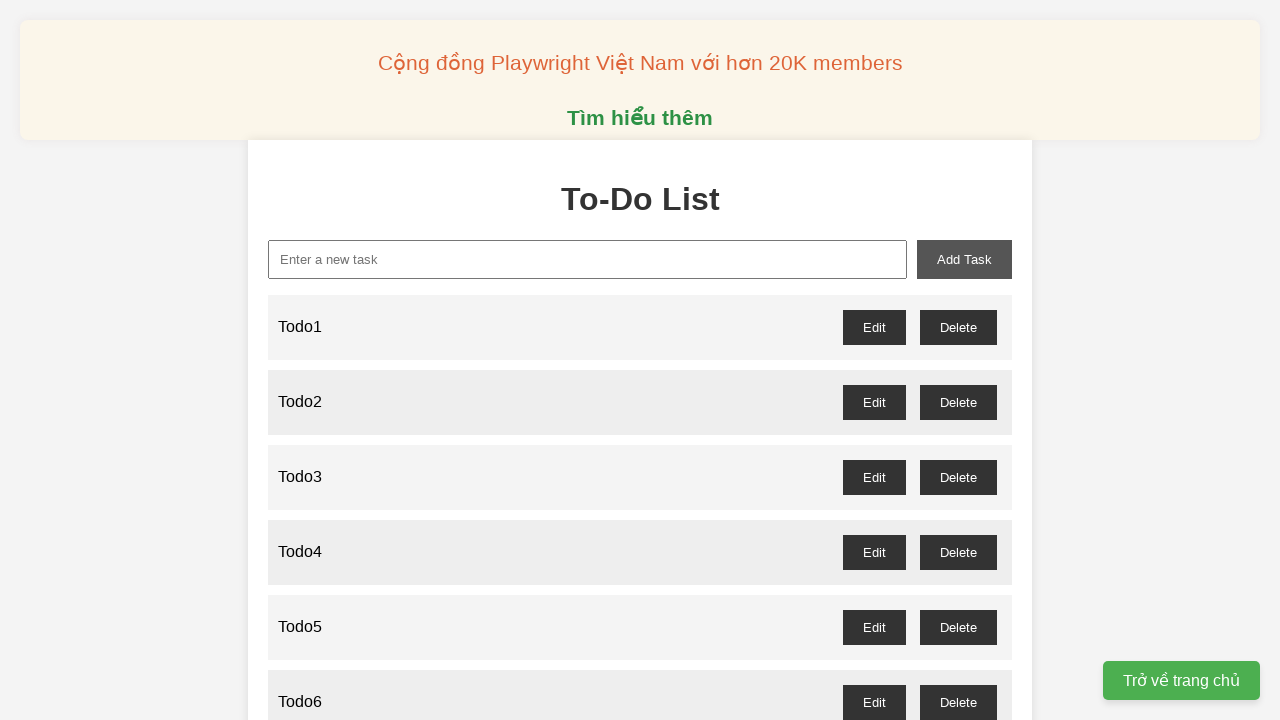

Filled new task input with 'Todo47' on xpath=//input[@id='new-task']
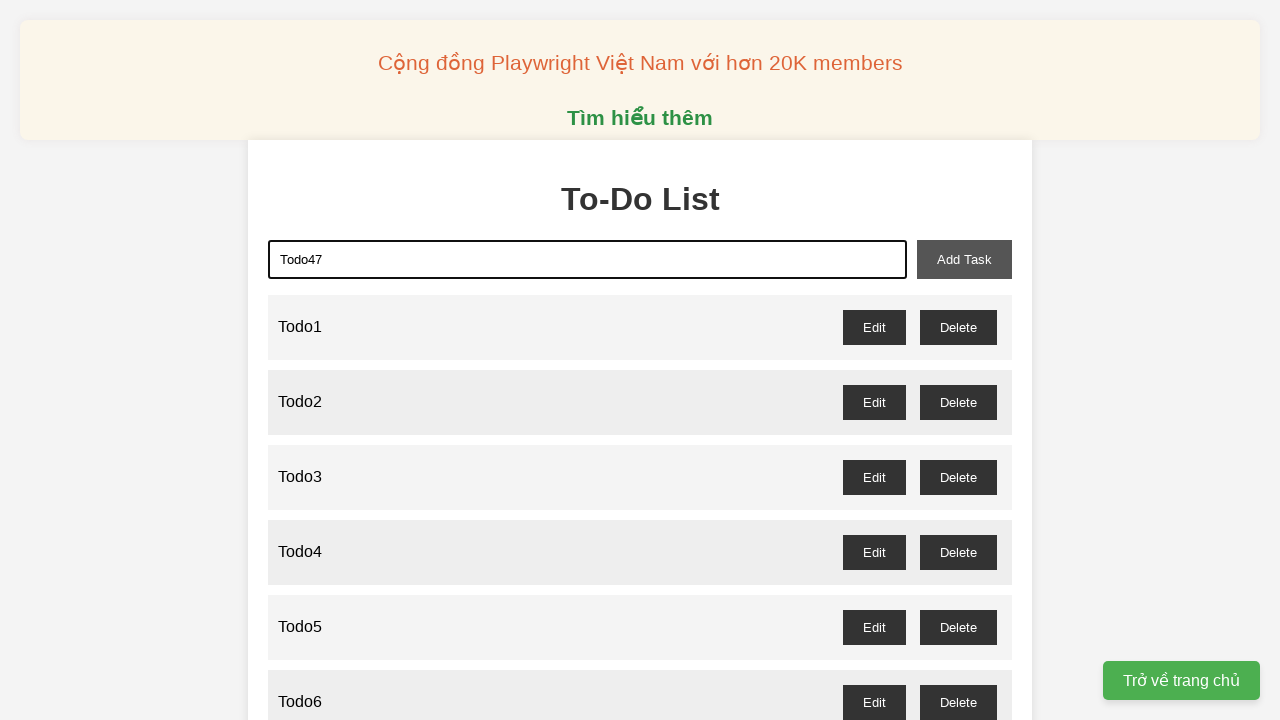

Clicked add task button to add Todo47 at (964, 259) on xpath=//button[@id='add-task']
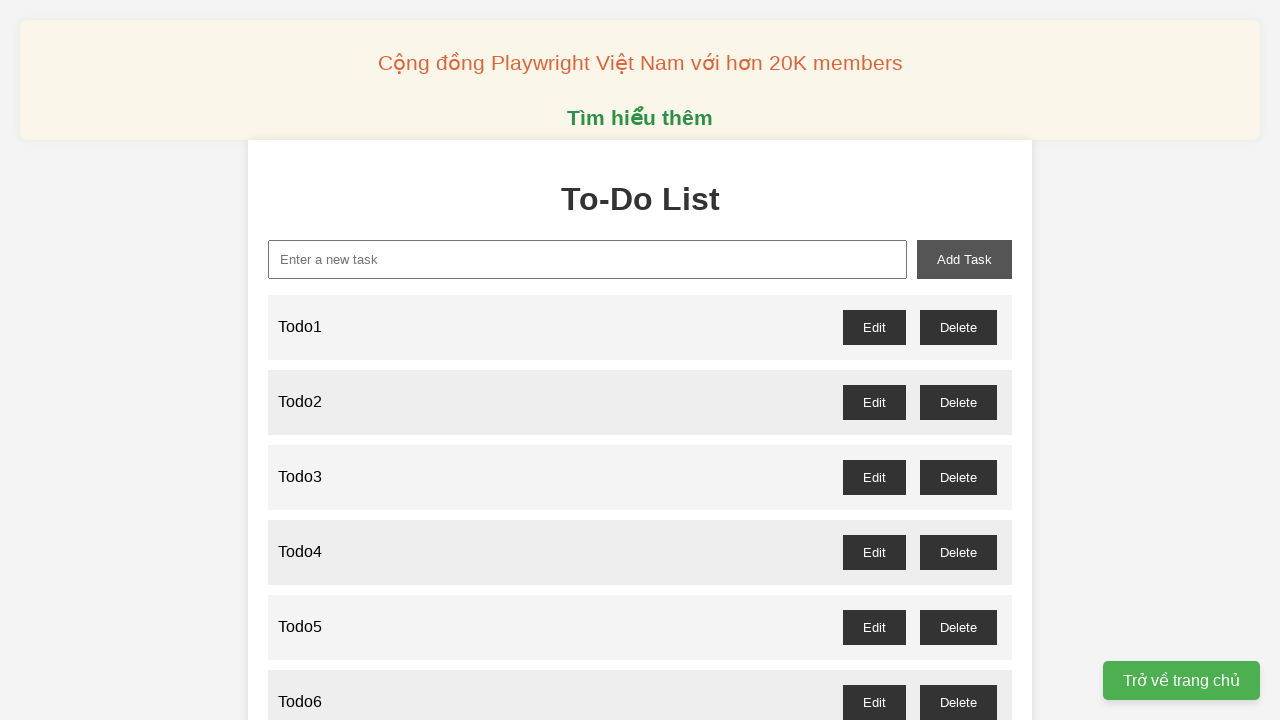

Filled new task input with 'Todo48' on xpath=//input[@id='new-task']
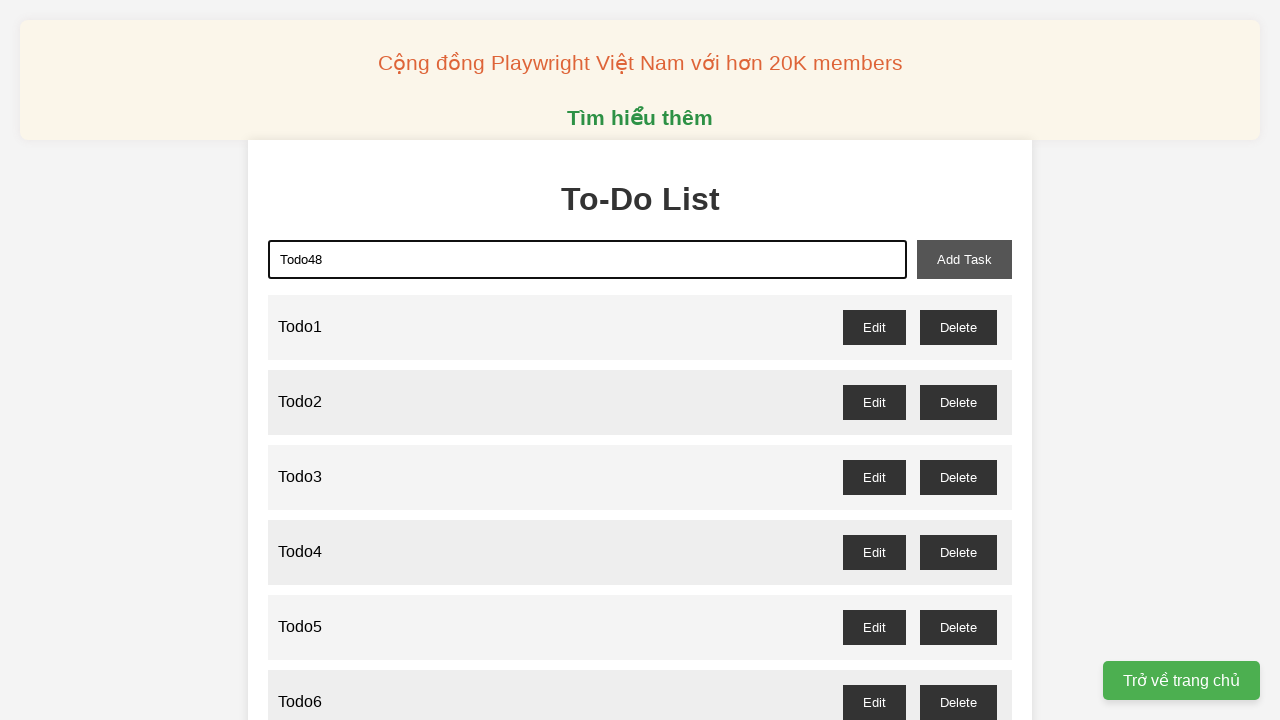

Clicked add task button to add Todo48 at (964, 259) on xpath=//button[@id='add-task']
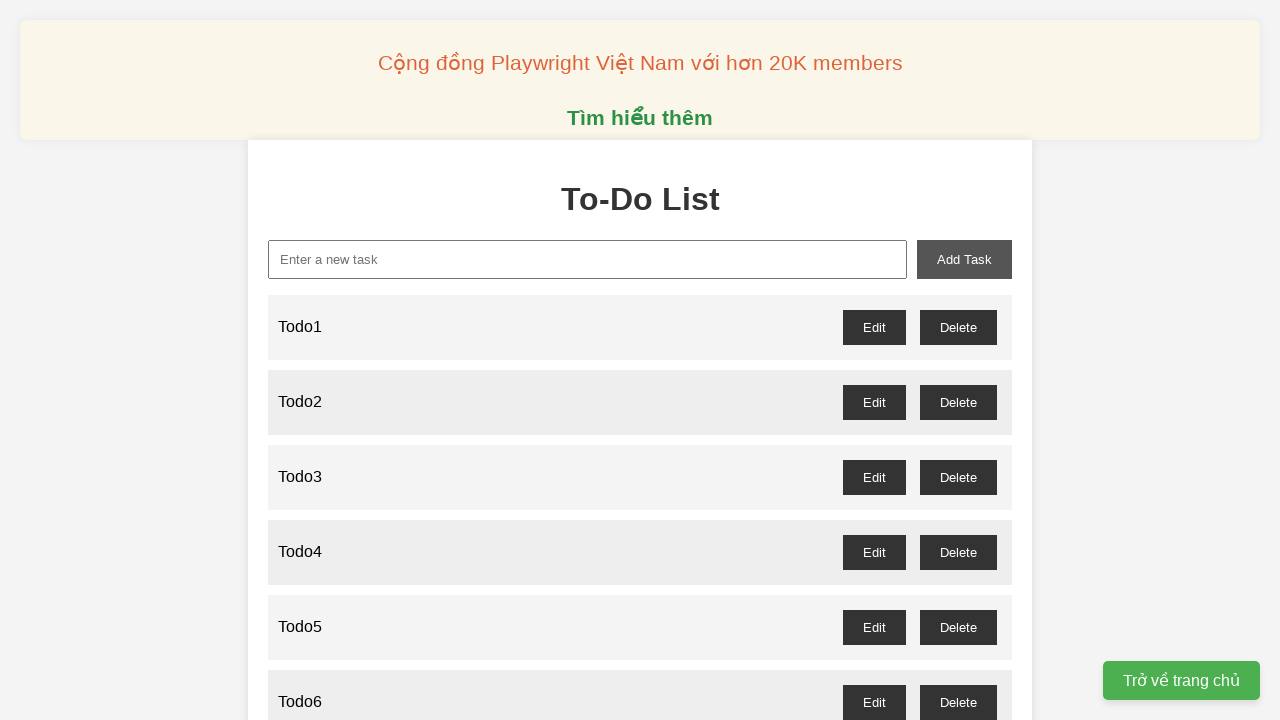

Filled new task input with 'Todo49' on xpath=//input[@id='new-task']
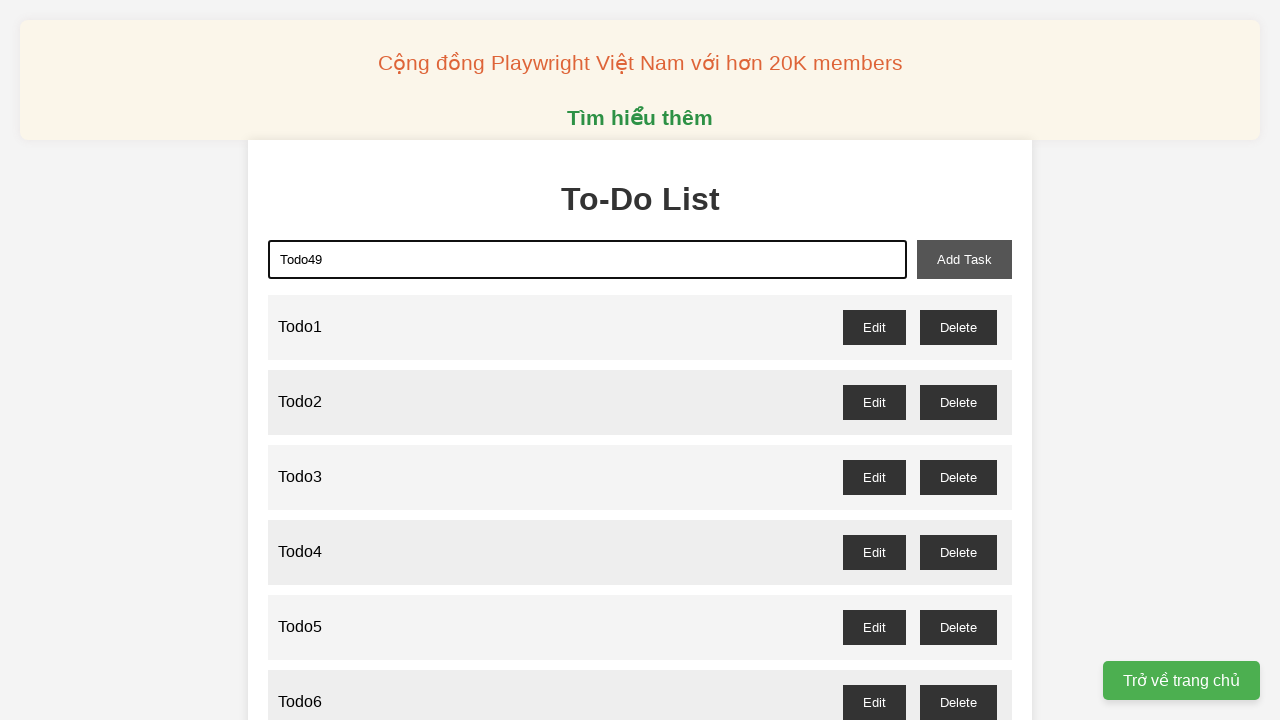

Clicked add task button to add Todo49 at (964, 259) on xpath=//button[@id='add-task']
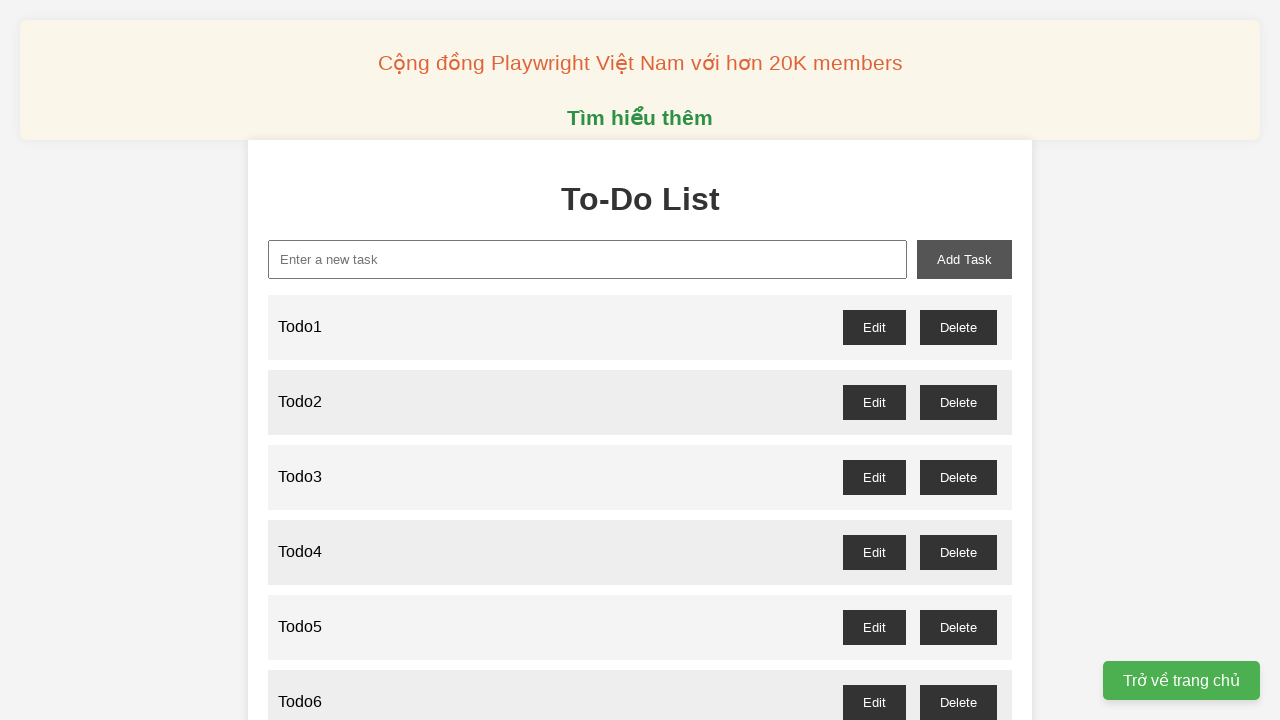

Filled new task input with 'Todo50' on xpath=//input[@id='new-task']
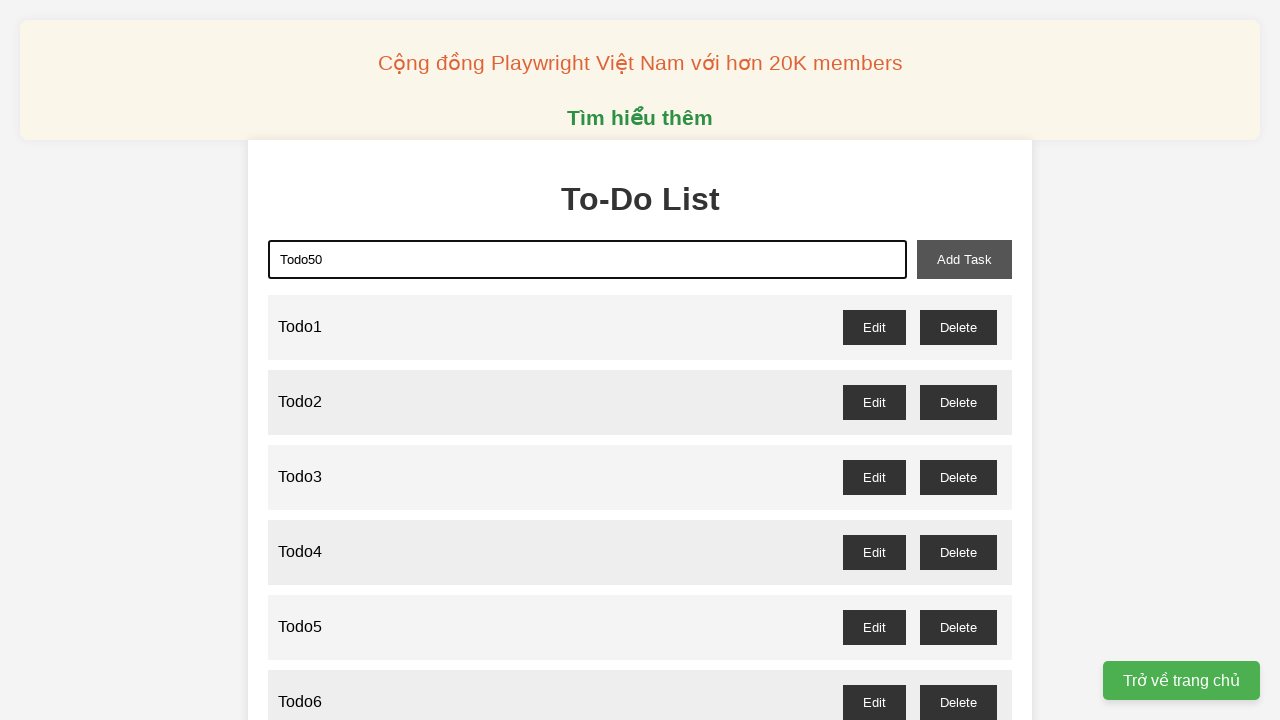

Clicked add task button to add Todo50 at (964, 259) on xpath=//button[@id='add-task']
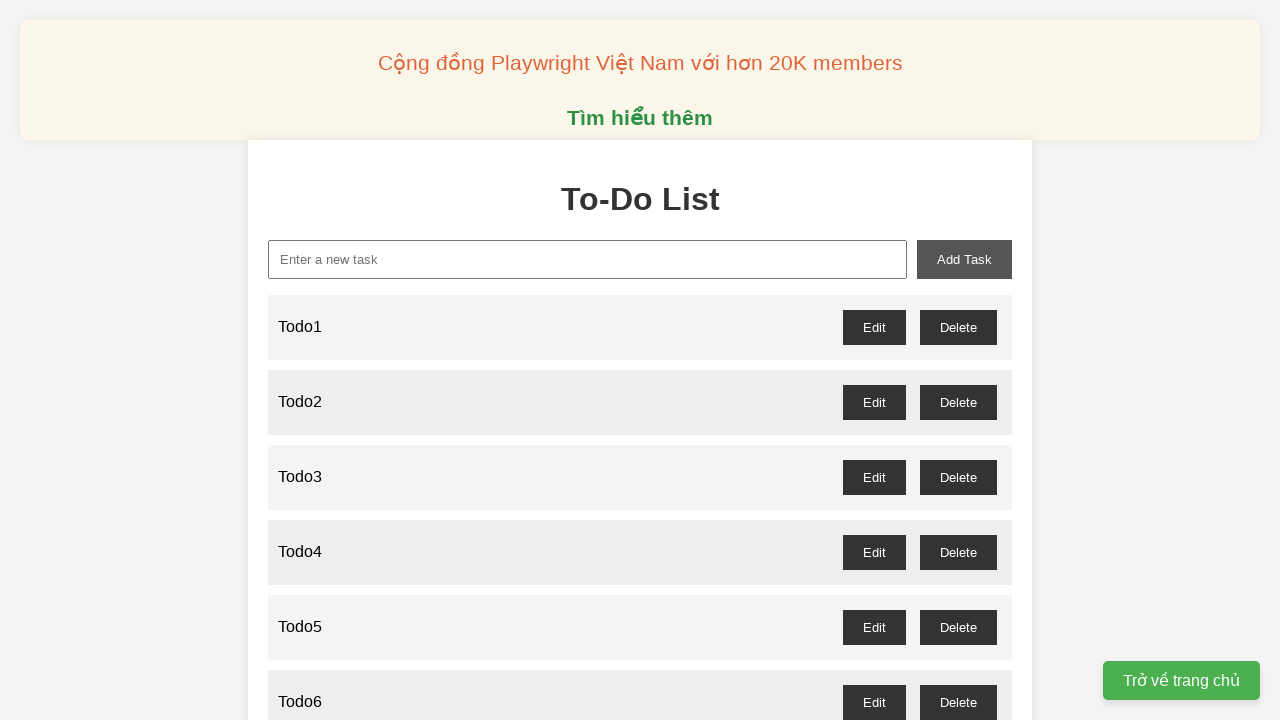

Filled new task input with 'Todo51' on xpath=//input[@id='new-task']
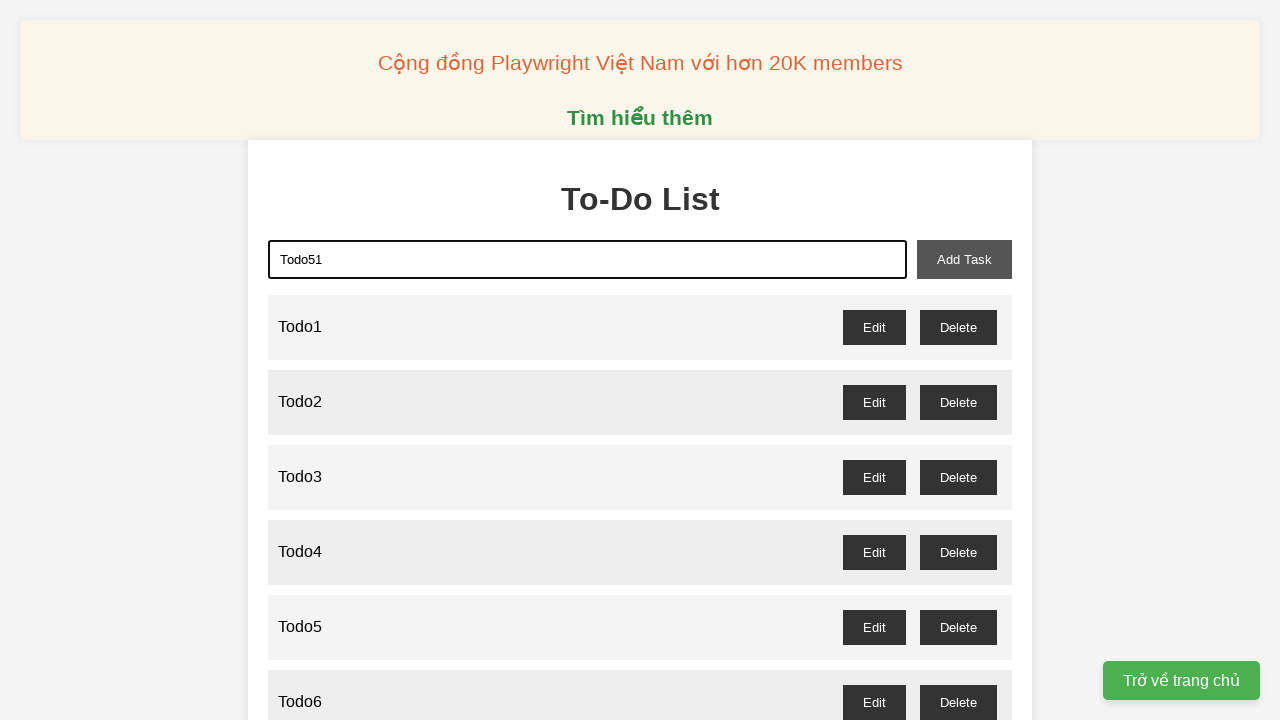

Clicked add task button to add Todo51 at (964, 259) on xpath=//button[@id='add-task']
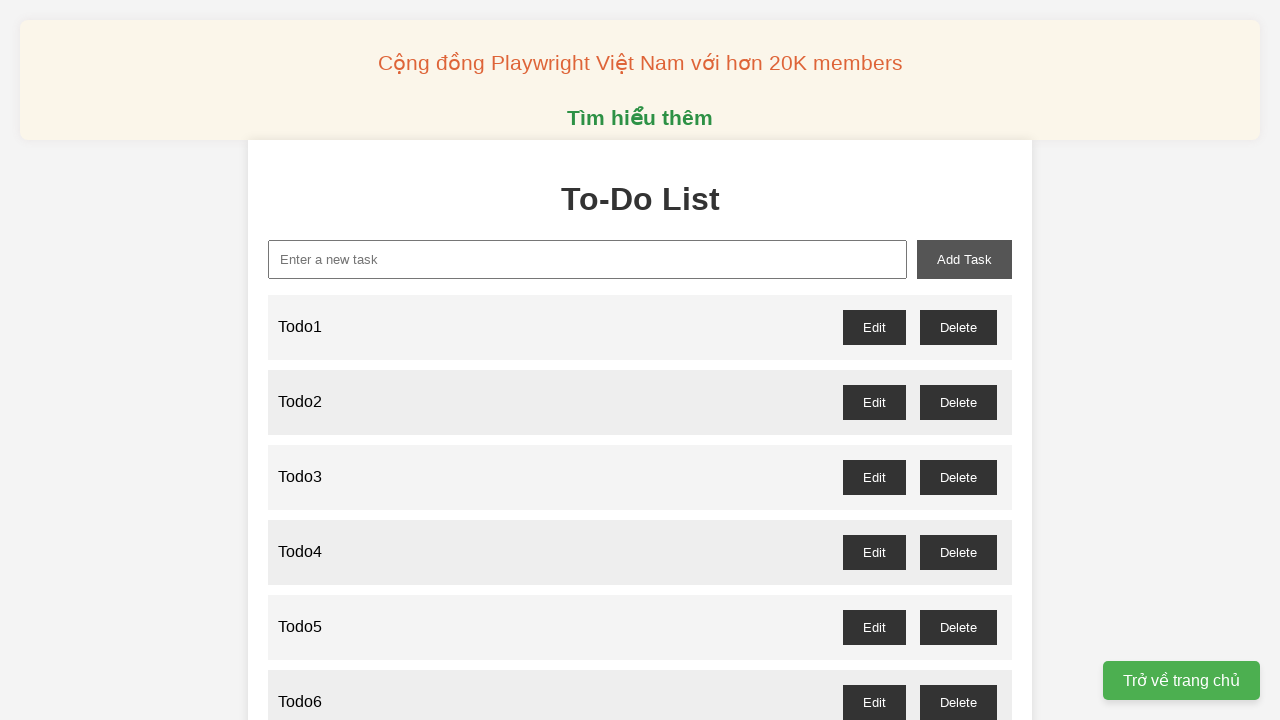

Filled new task input with 'Todo52' on xpath=//input[@id='new-task']
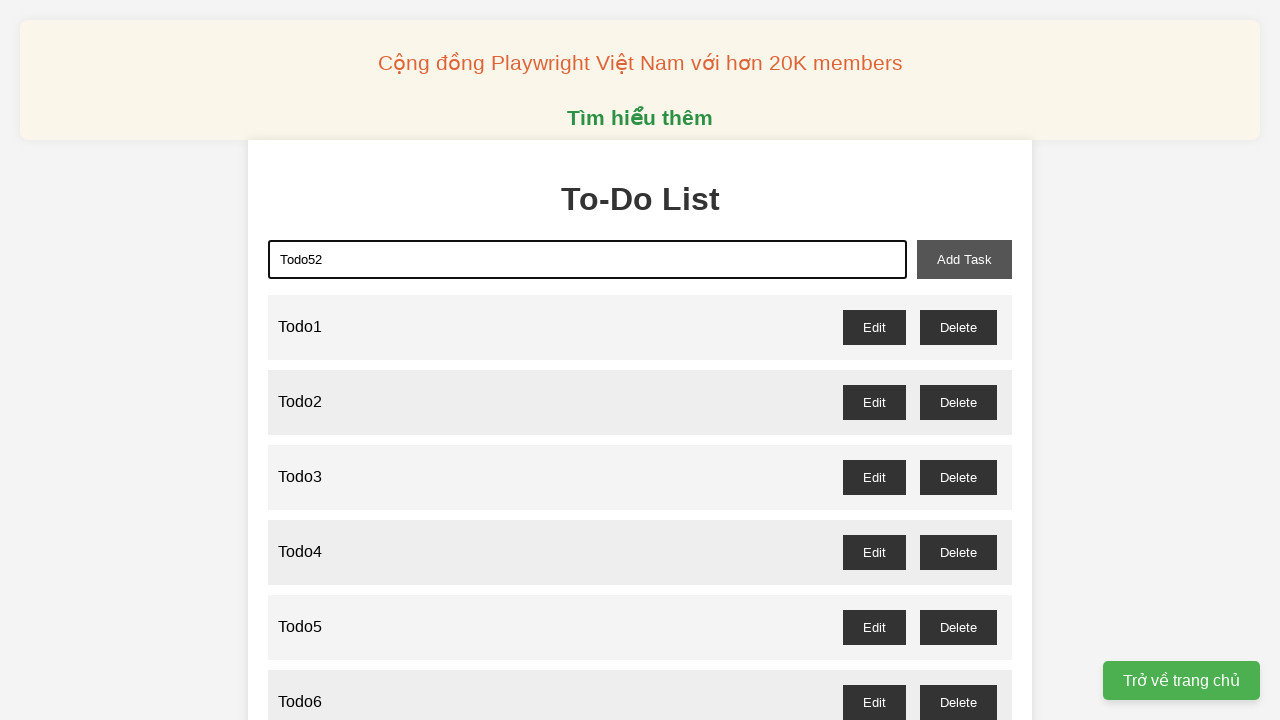

Clicked add task button to add Todo52 at (964, 259) on xpath=//button[@id='add-task']
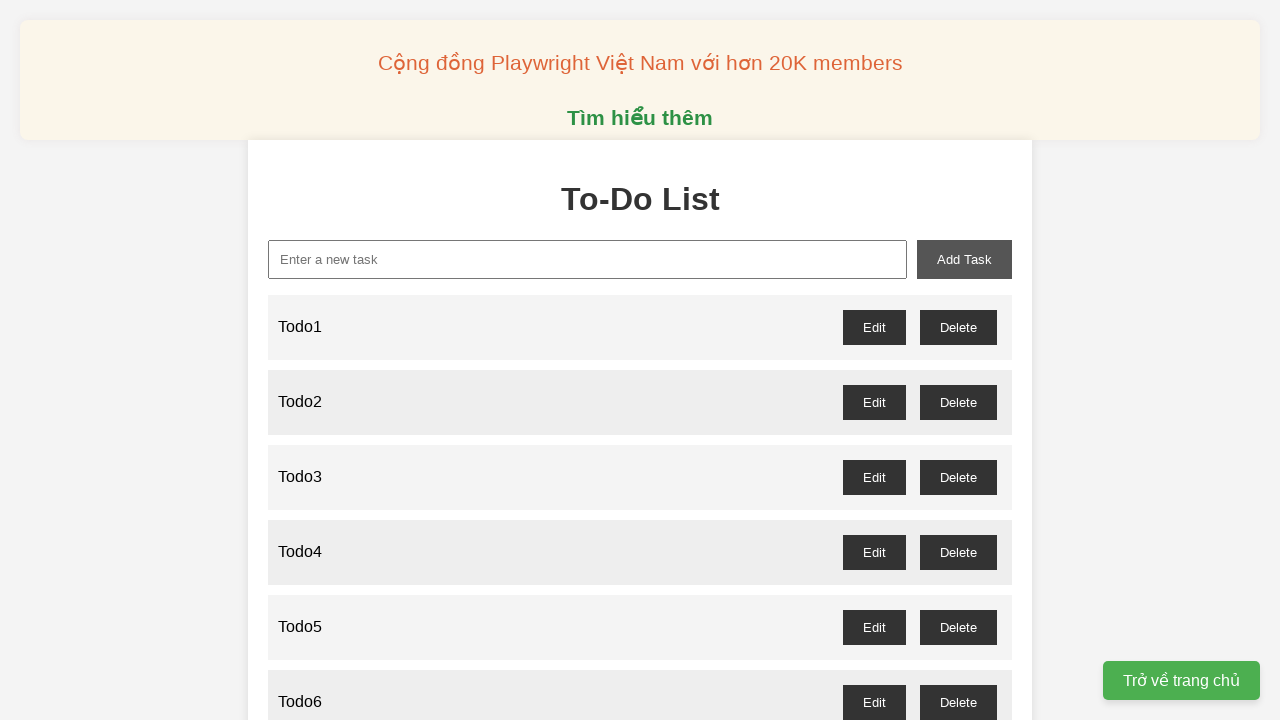

Filled new task input with 'Todo53' on xpath=//input[@id='new-task']
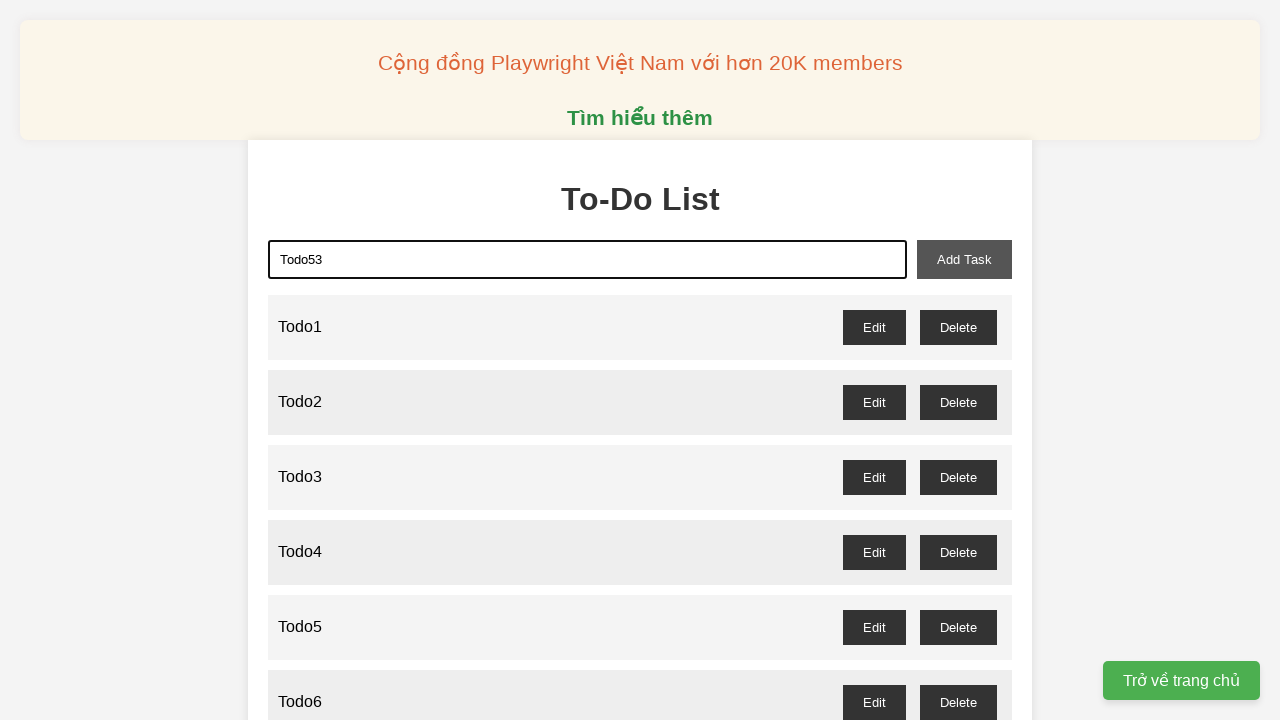

Clicked add task button to add Todo53 at (964, 259) on xpath=//button[@id='add-task']
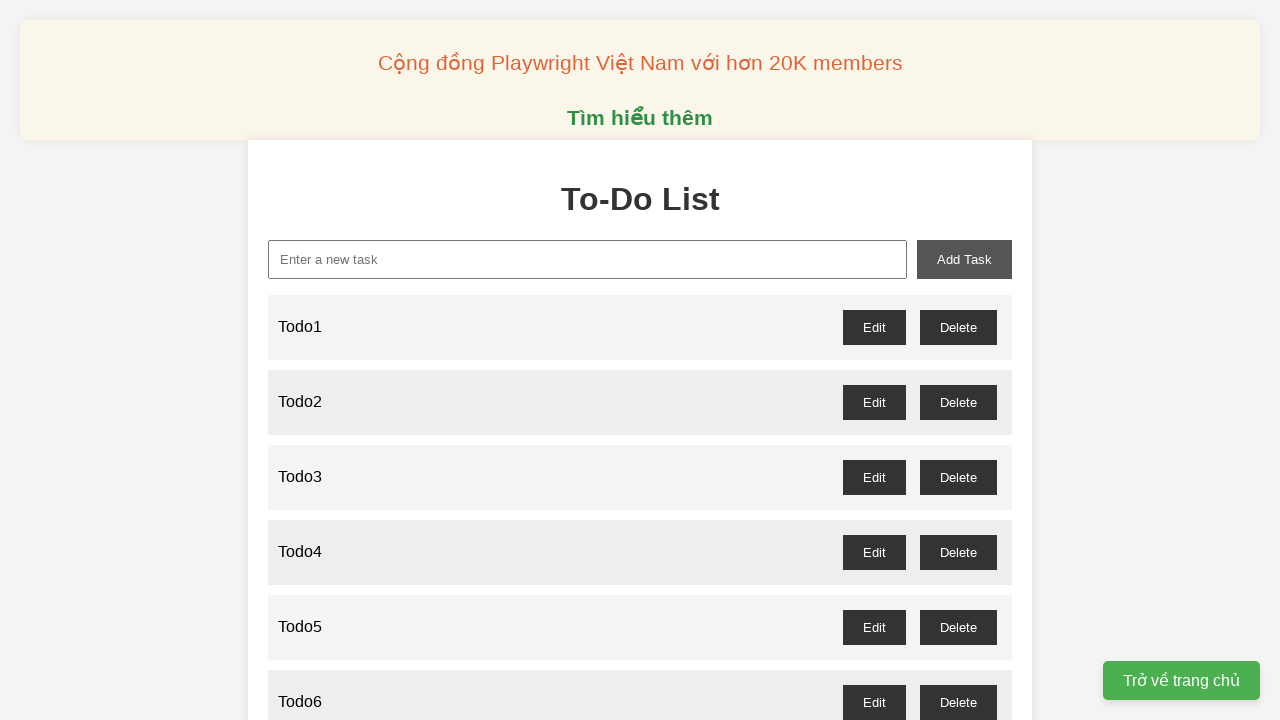

Filled new task input with 'Todo54' on xpath=//input[@id='new-task']
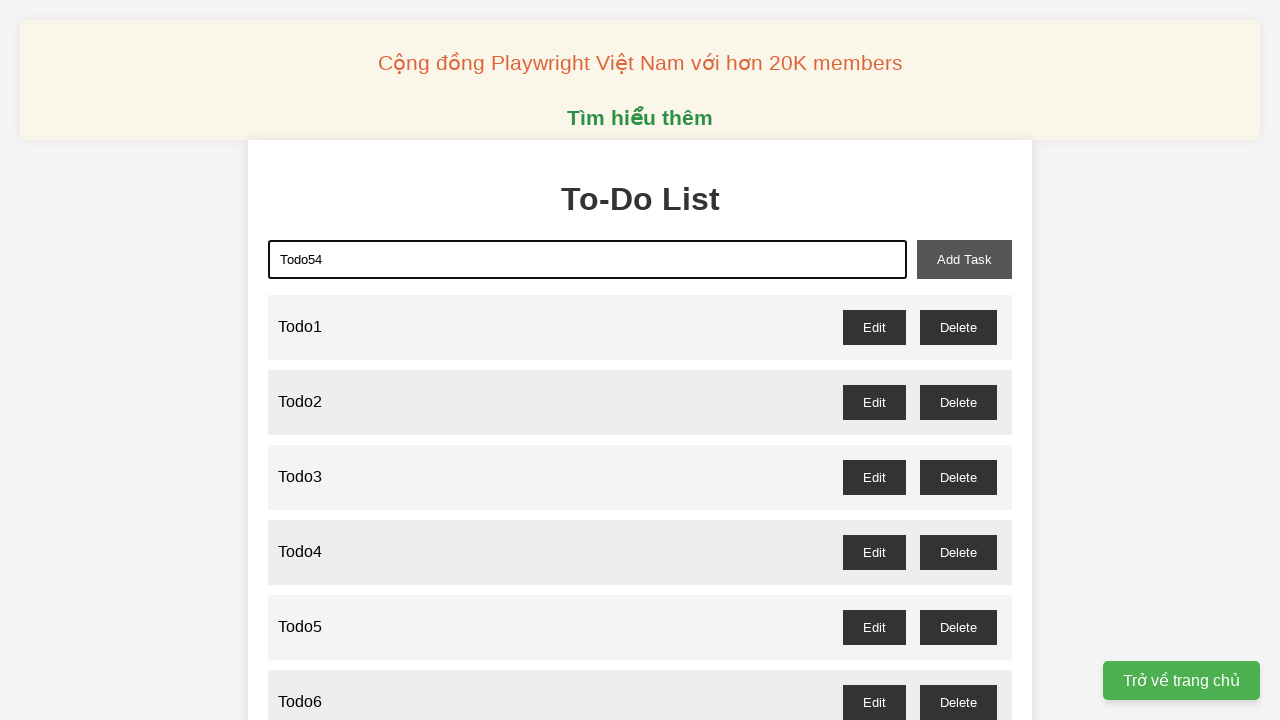

Clicked add task button to add Todo54 at (964, 259) on xpath=//button[@id='add-task']
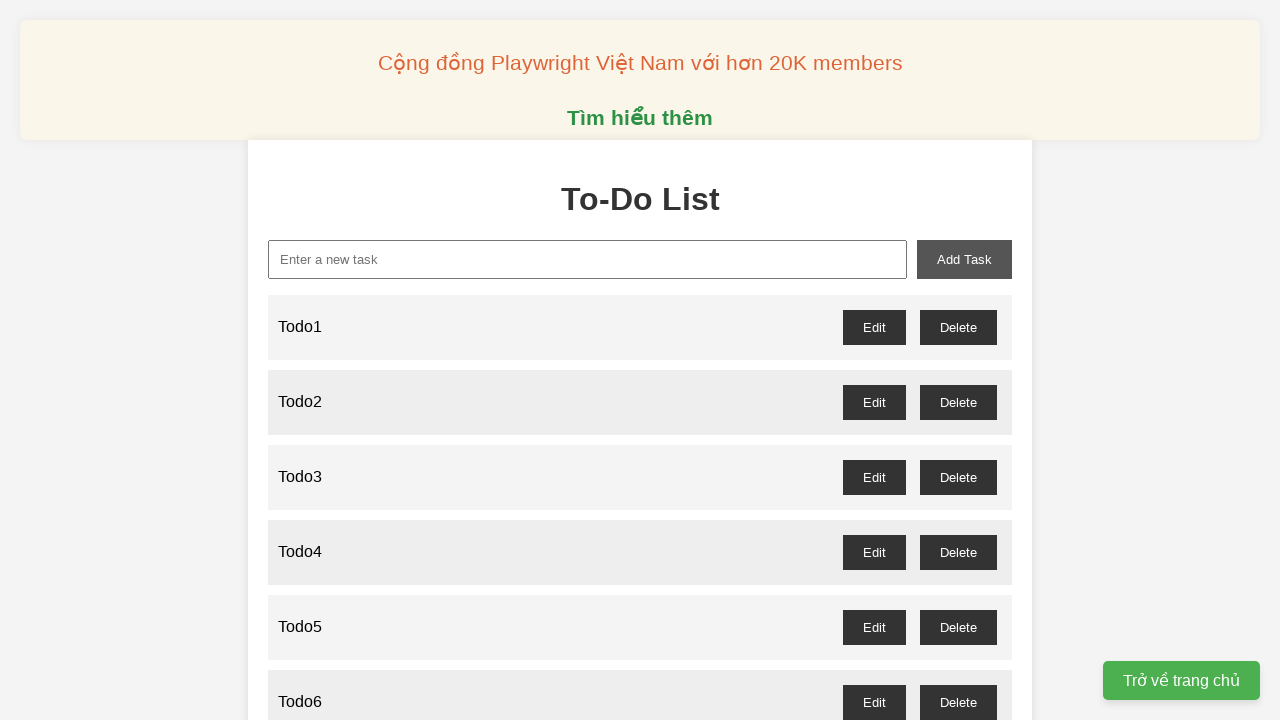

Filled new task input with 'Todo55' on xpath=//input[@id='new-task']
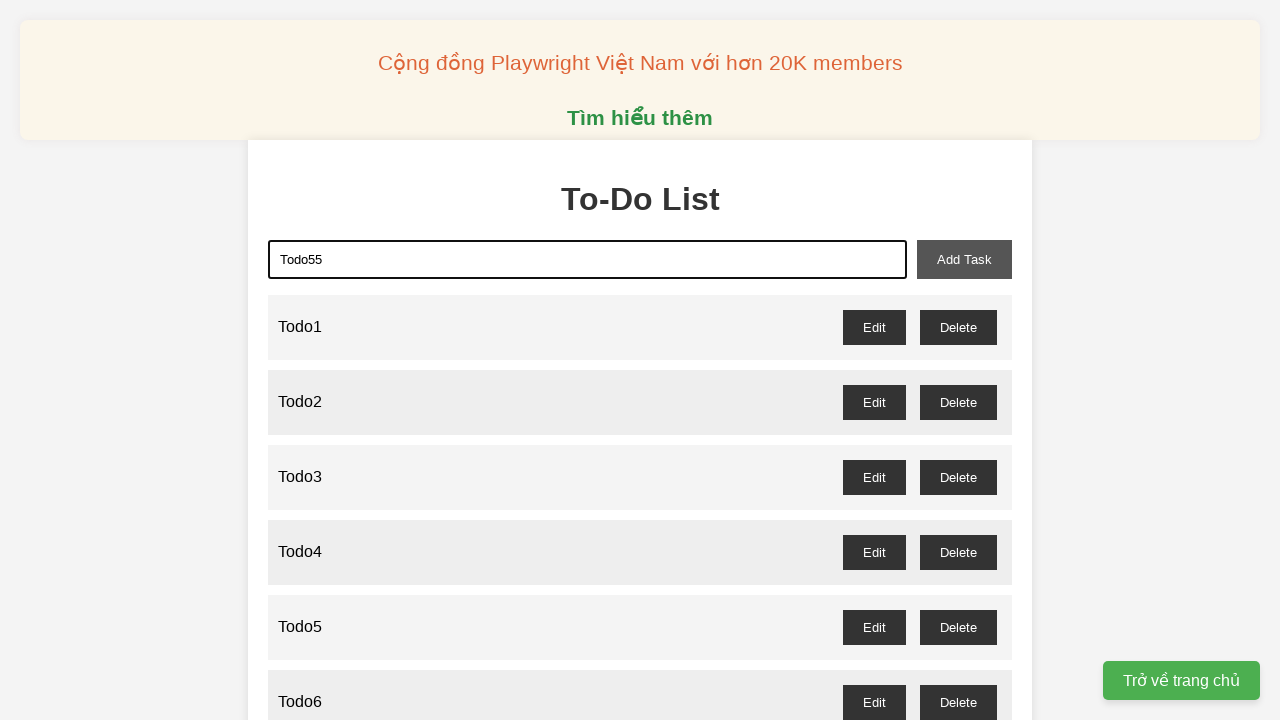

Clicked add task button to add Todo55 at (964, 259) on xpath=//button[@id='add-task']
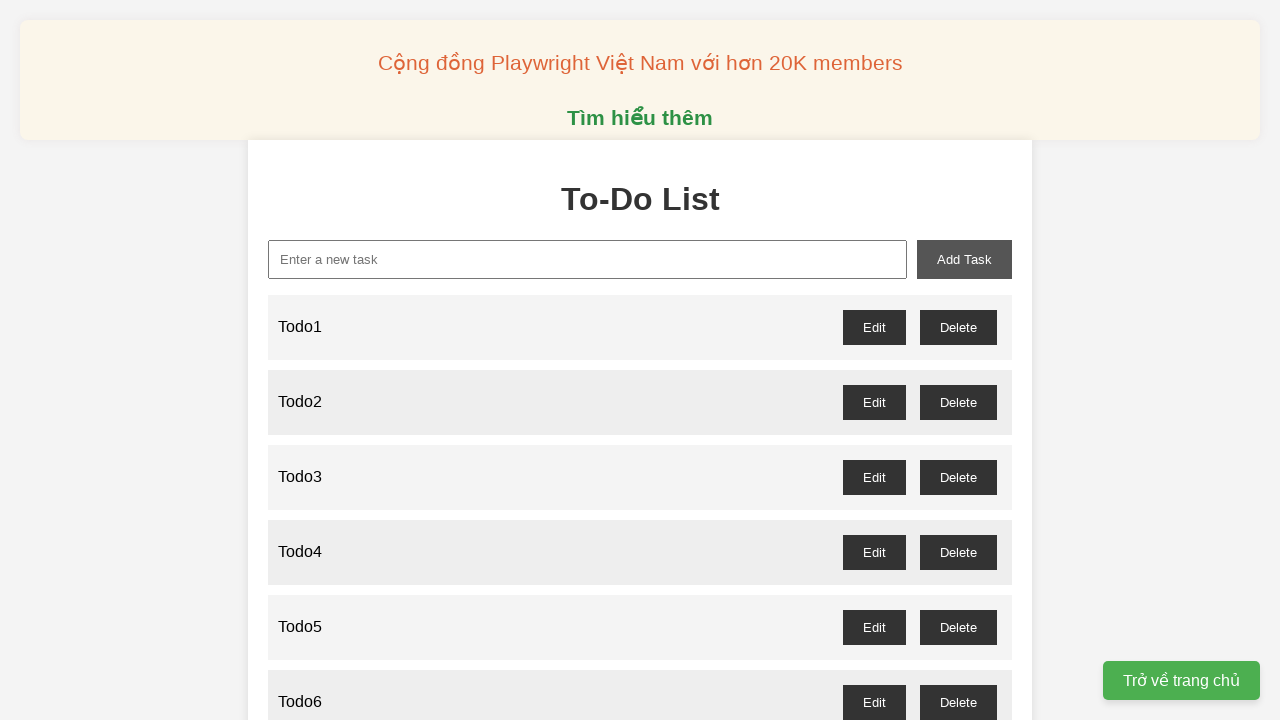

Filled new task input with 'Todo56' on xpath=//input[@id='new-task']
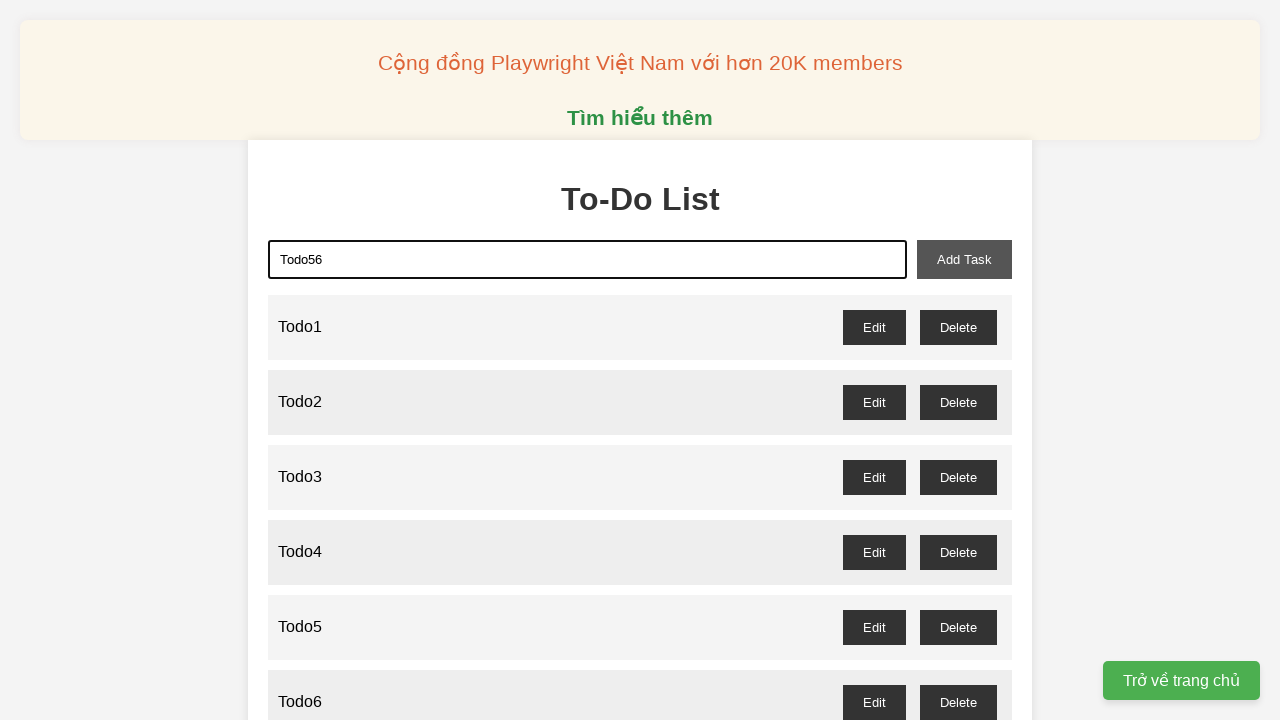

Clicked add task button to add Todo56 at (964, 259) on xpath=//button[@id='add-task']
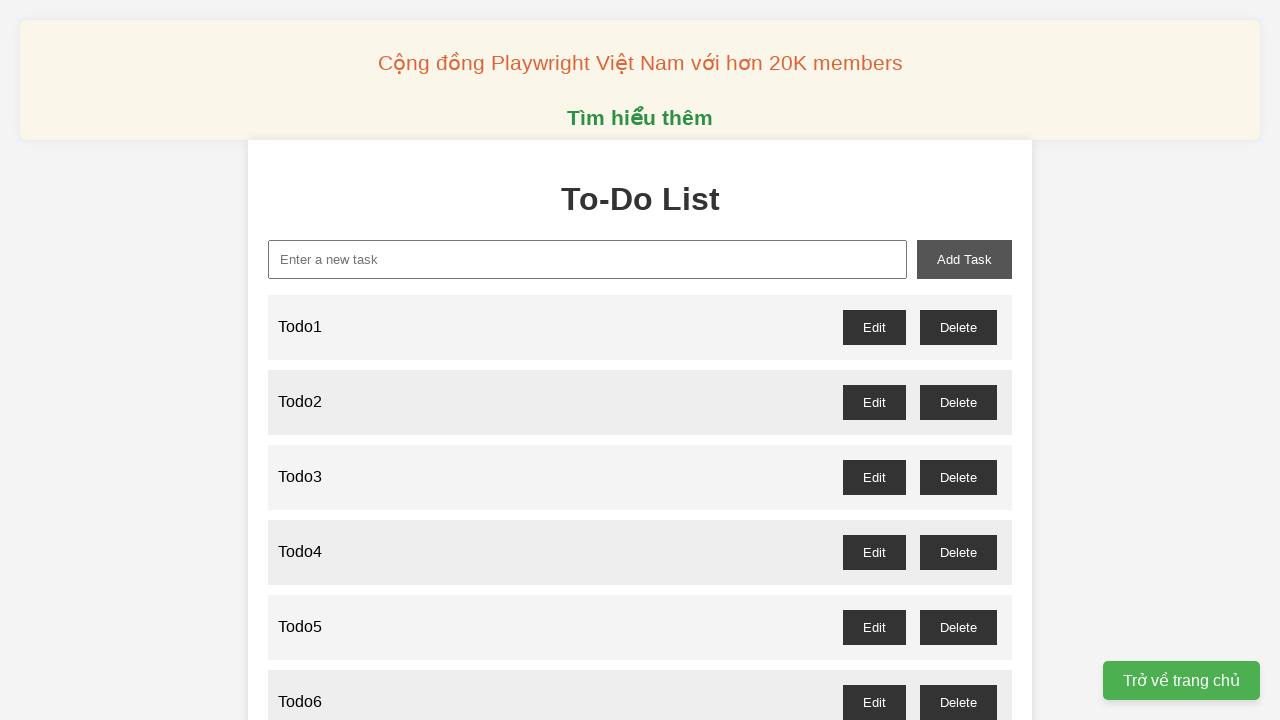

Filled new task input with 'Todo57' on xpath=//input[@id='new-task']
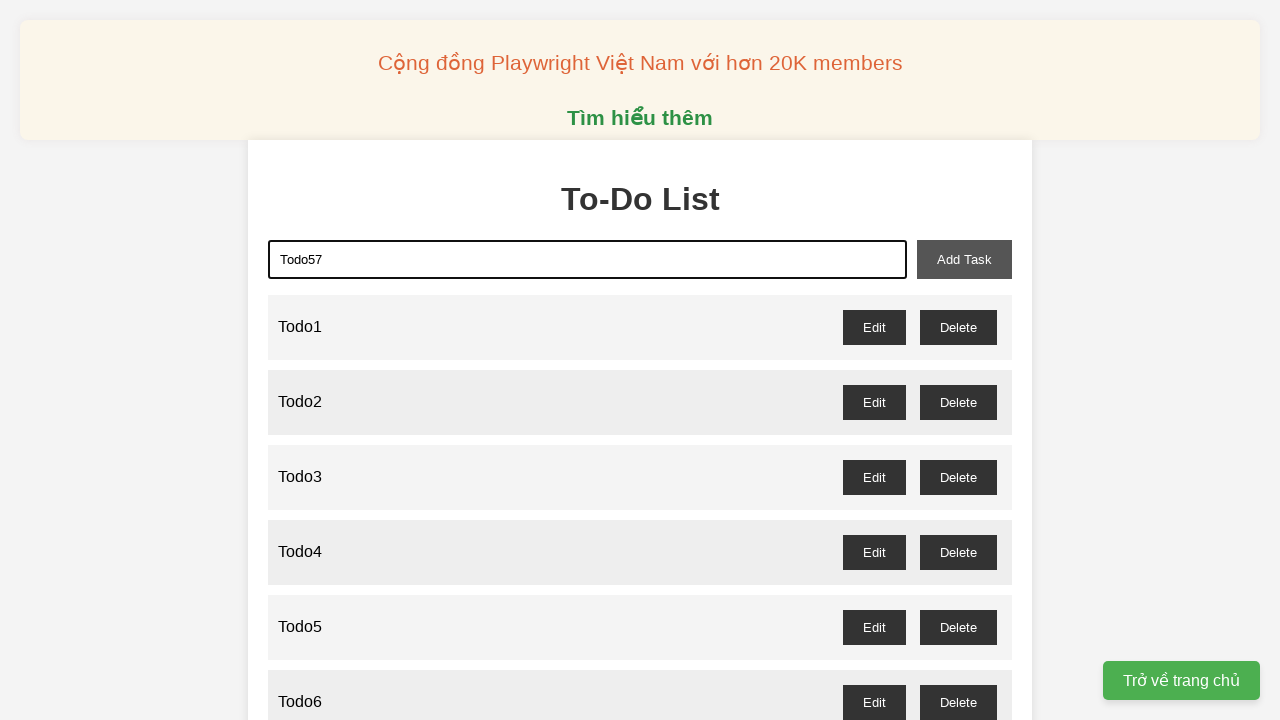

Clicked add task button to add Todo57 at (964, 259) on xpath=//button[@id='add-task']
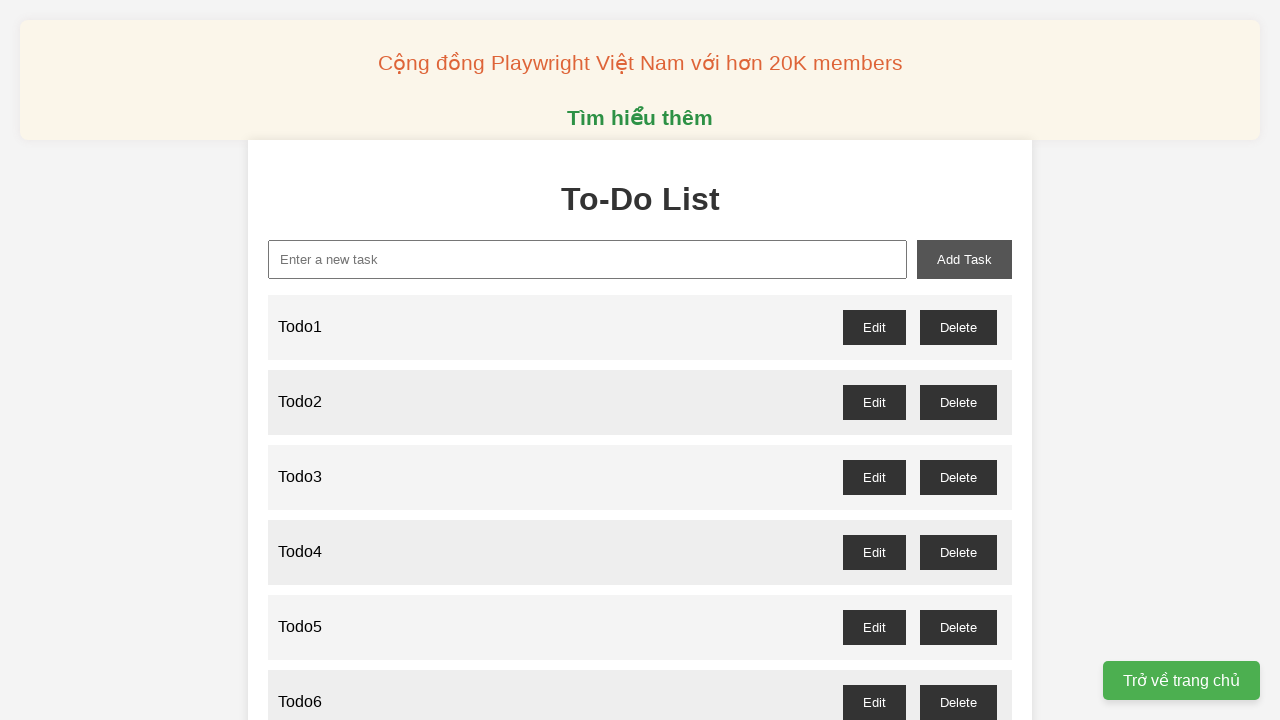

Filled new task input with 'Todo58' on xpath=//input[@id='new-task']
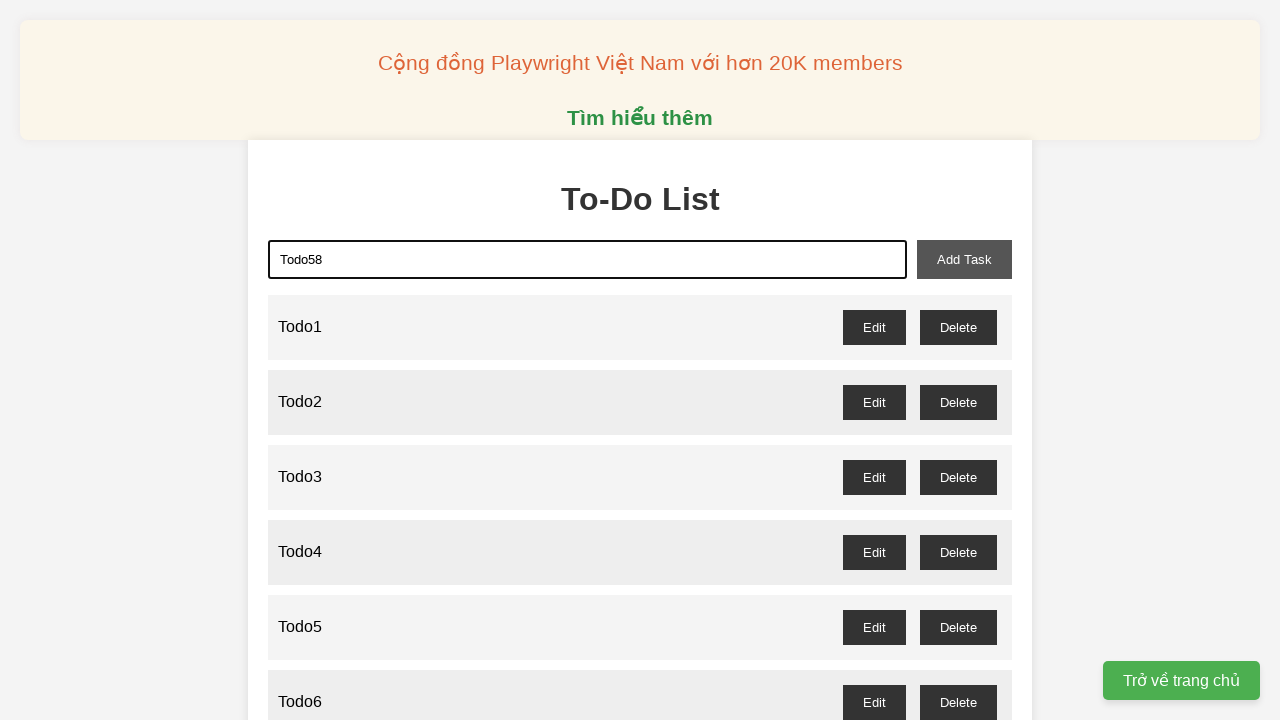

Clicked add task button to add Todo58 at (964, 259) on xpath=//button[@id='add-task']
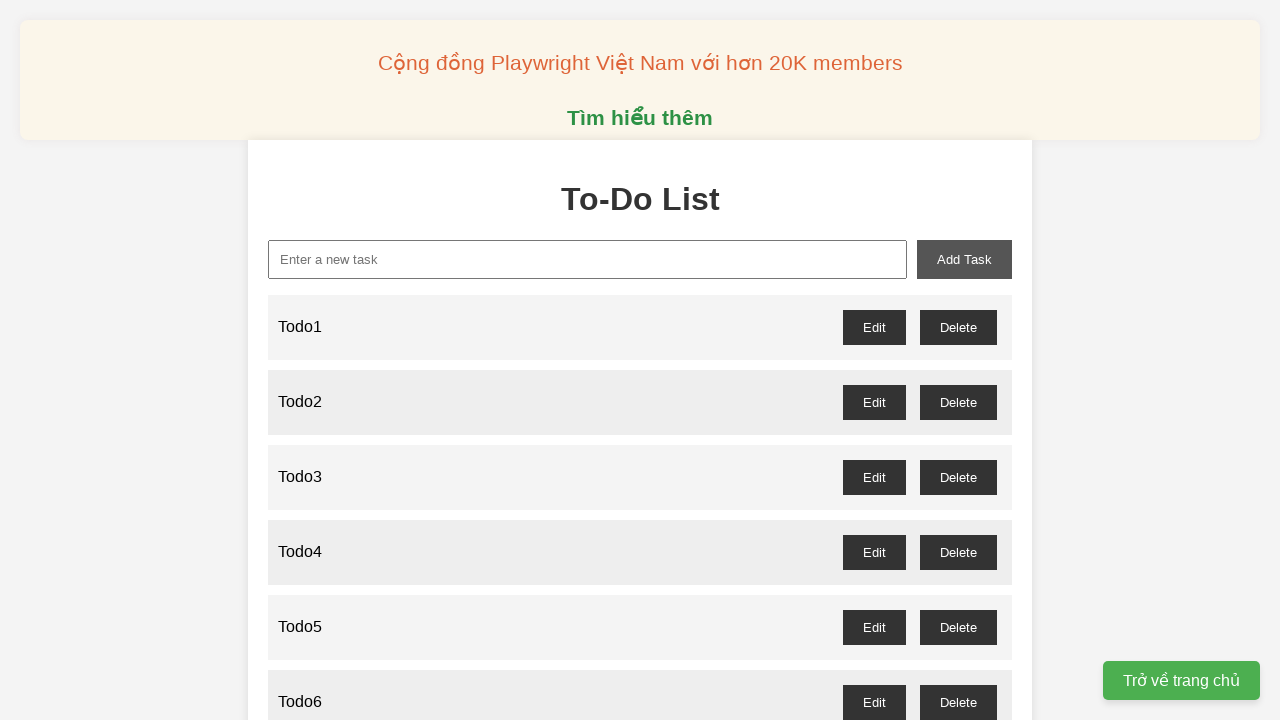

Filled new task input with 'Todo59' on xpath=//input[@id='new-task']
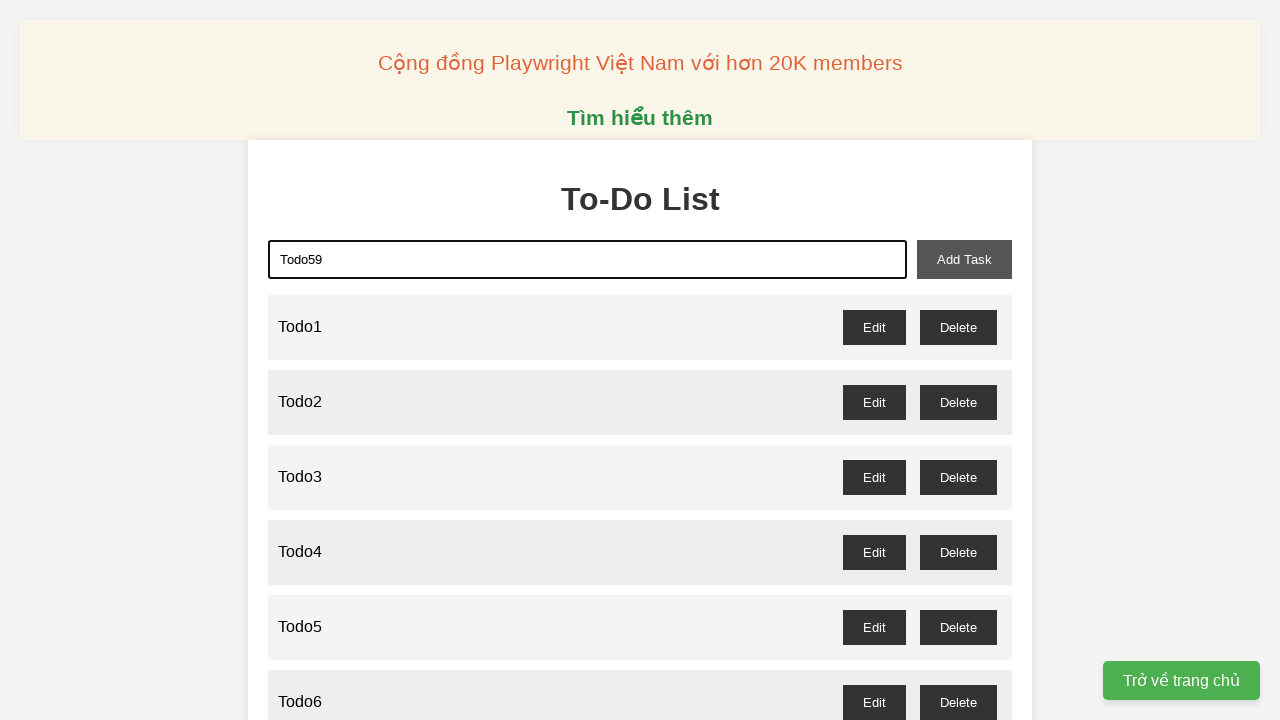

Clicked add task button to add Todo59 at (964, 259) on xpath=//button[@id='add-task']
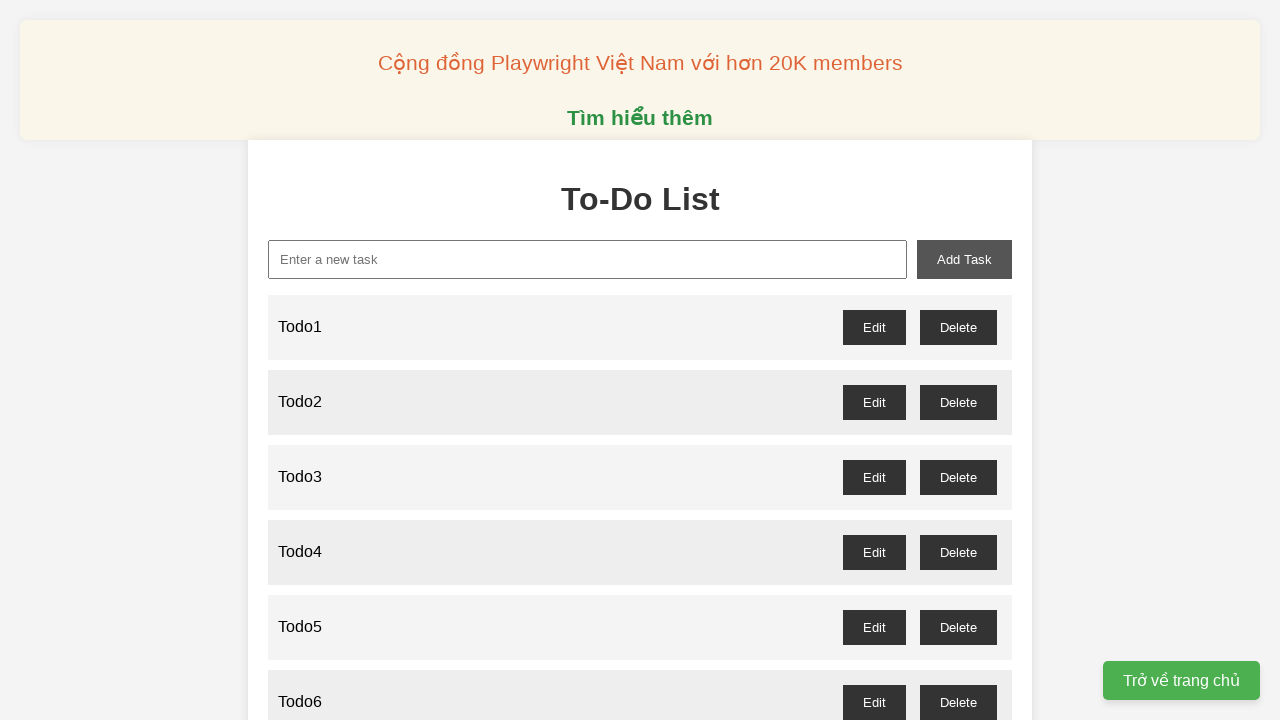

Filled new task input with 'Todo60' on xpath=//input[@id='new-task']
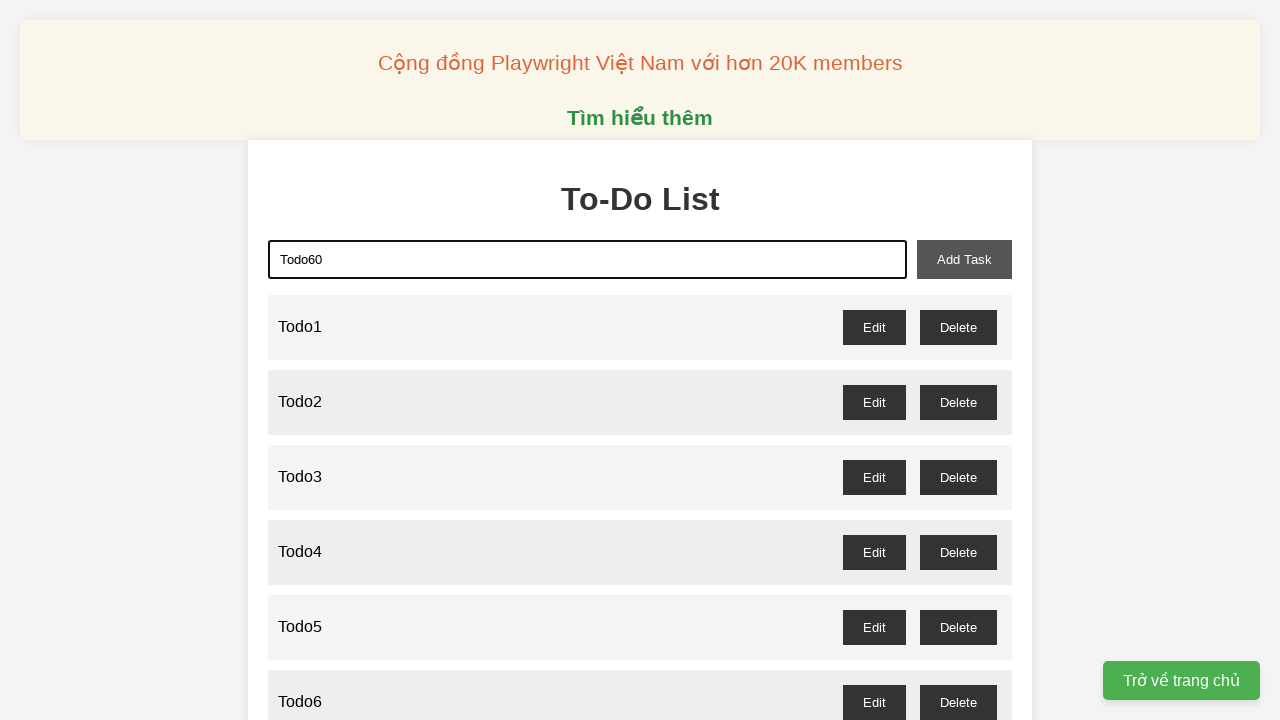

Clicked add task button to add Todo60 at (964, 259) on xpath=//button[@id='add-task']
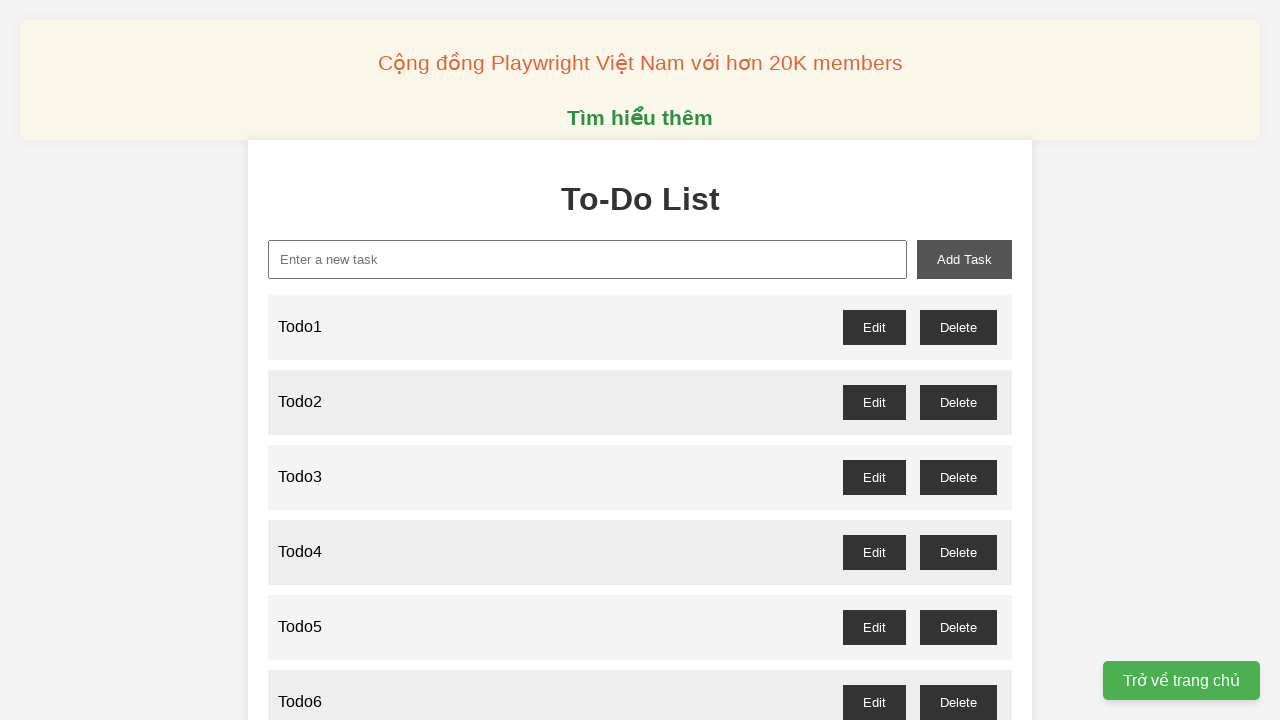

Filled new task input with 'Todo61' on xpath=//input[@id='new-task']
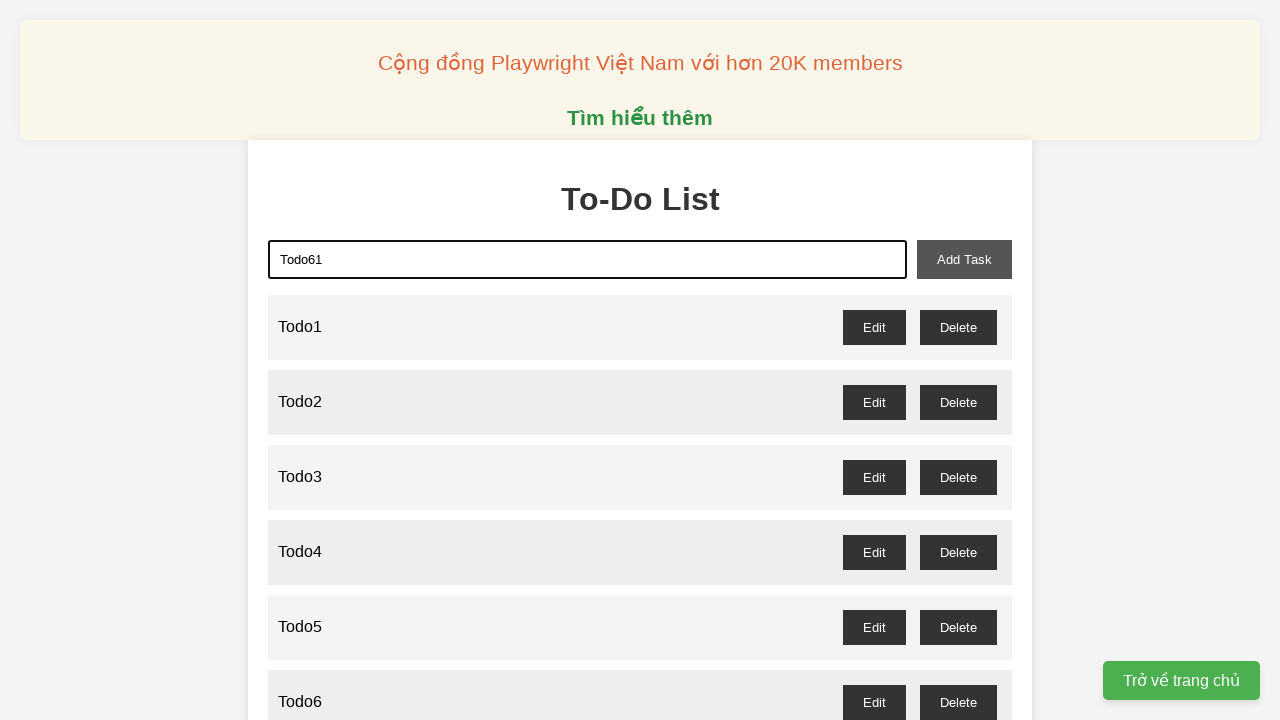

Clicked add task button to add Todo61 at (964, 259) on xpath=//button[@id='add-task']
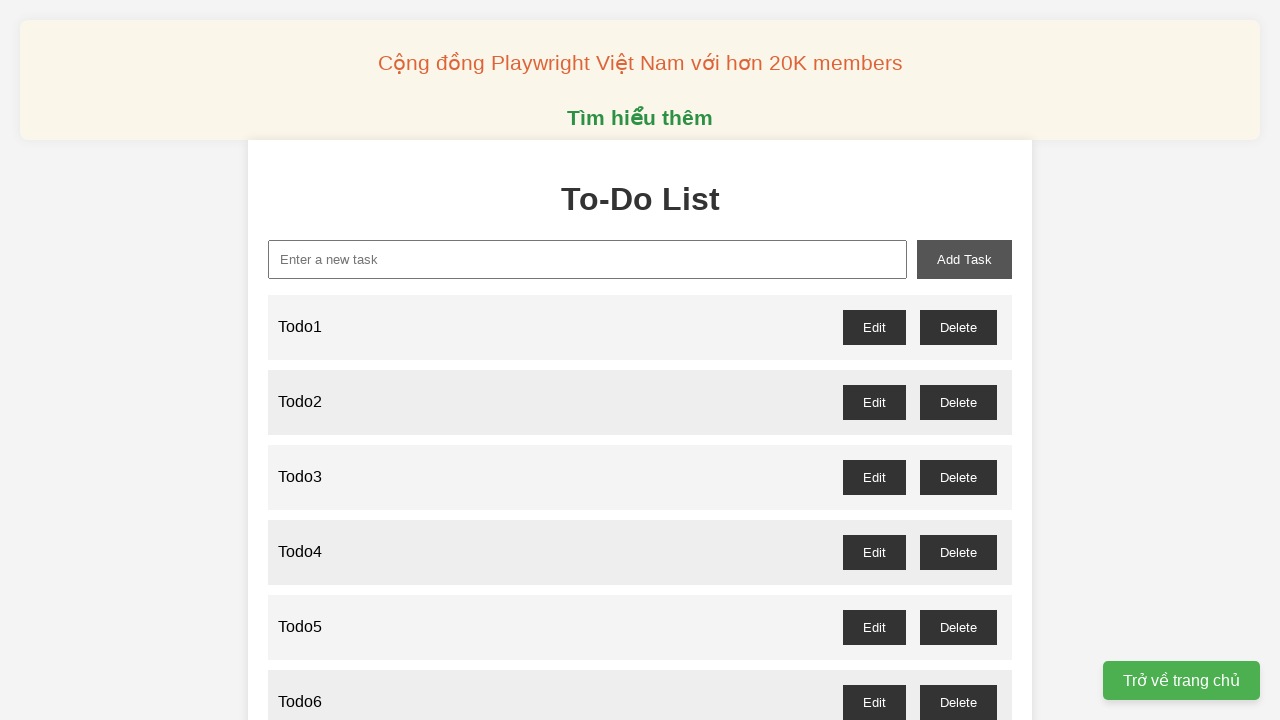

Filled new task input with 'Todo62' on xpath=//input[@id='new-task']
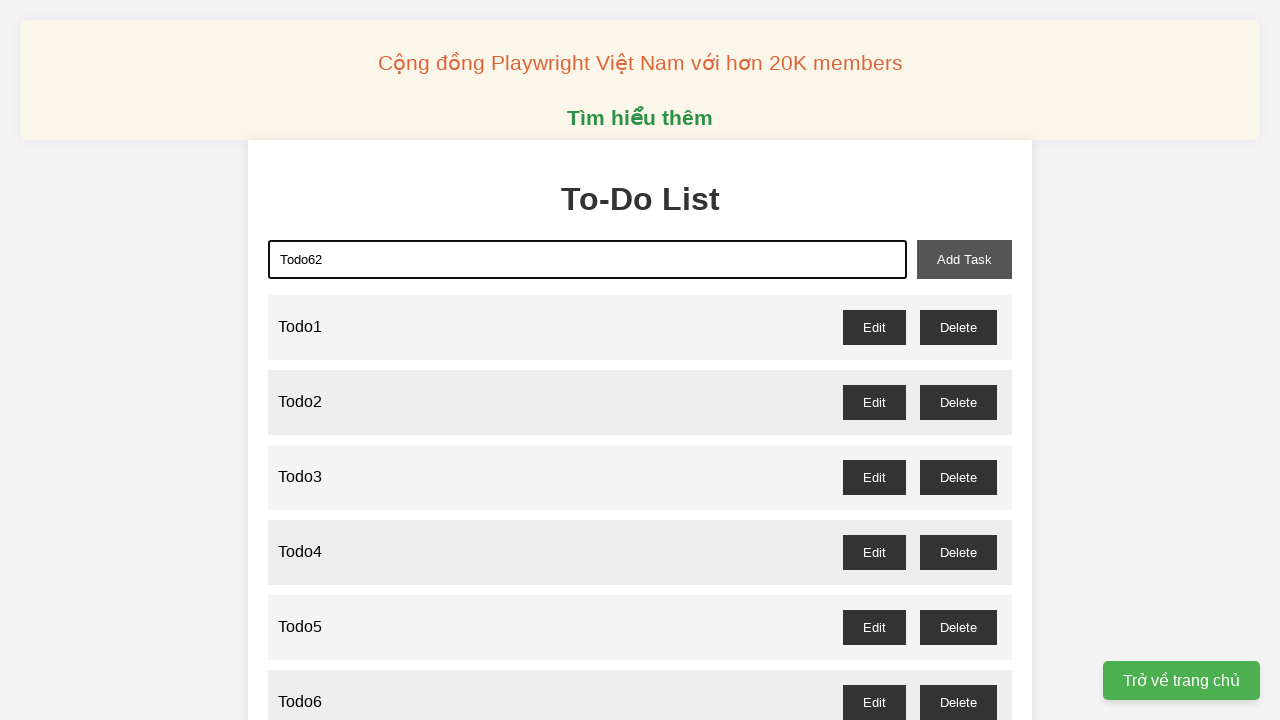

Clicked add task button to add Todo62 at (964, 259) on xpath=//button[@id='add-task']
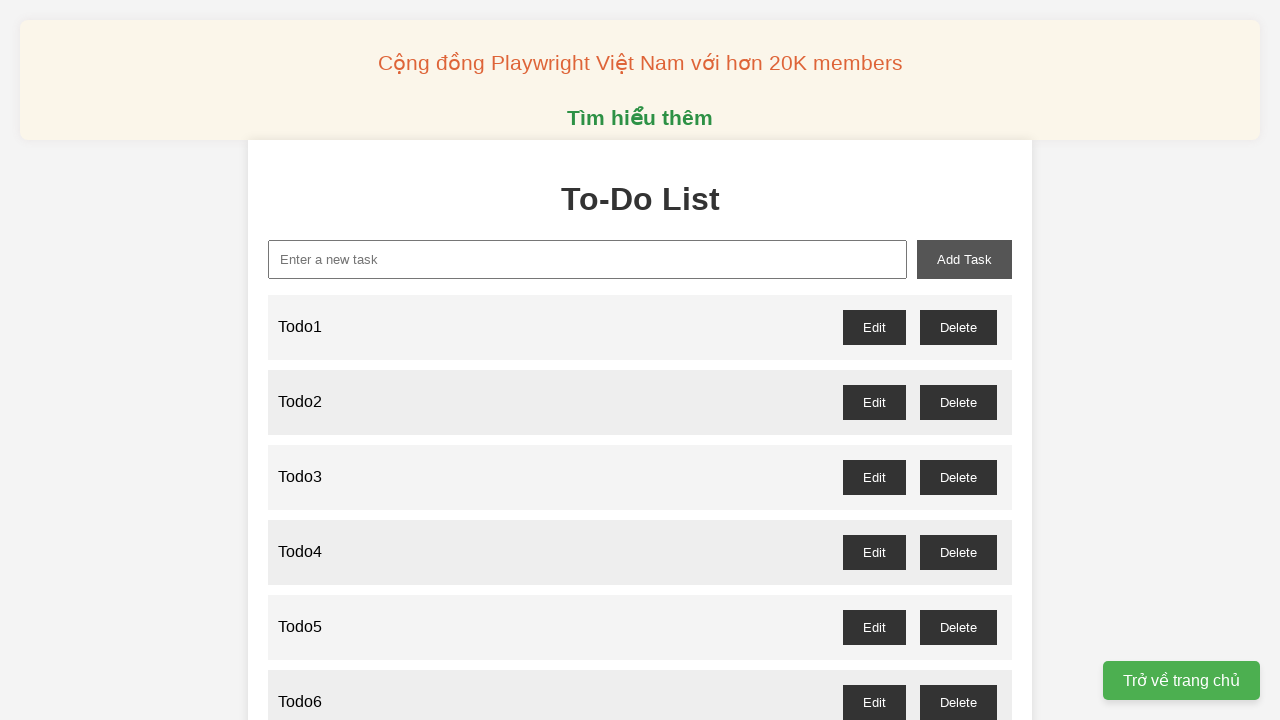

Filled new task input with 'Todo63' on xpath=//input[@id='new-task']
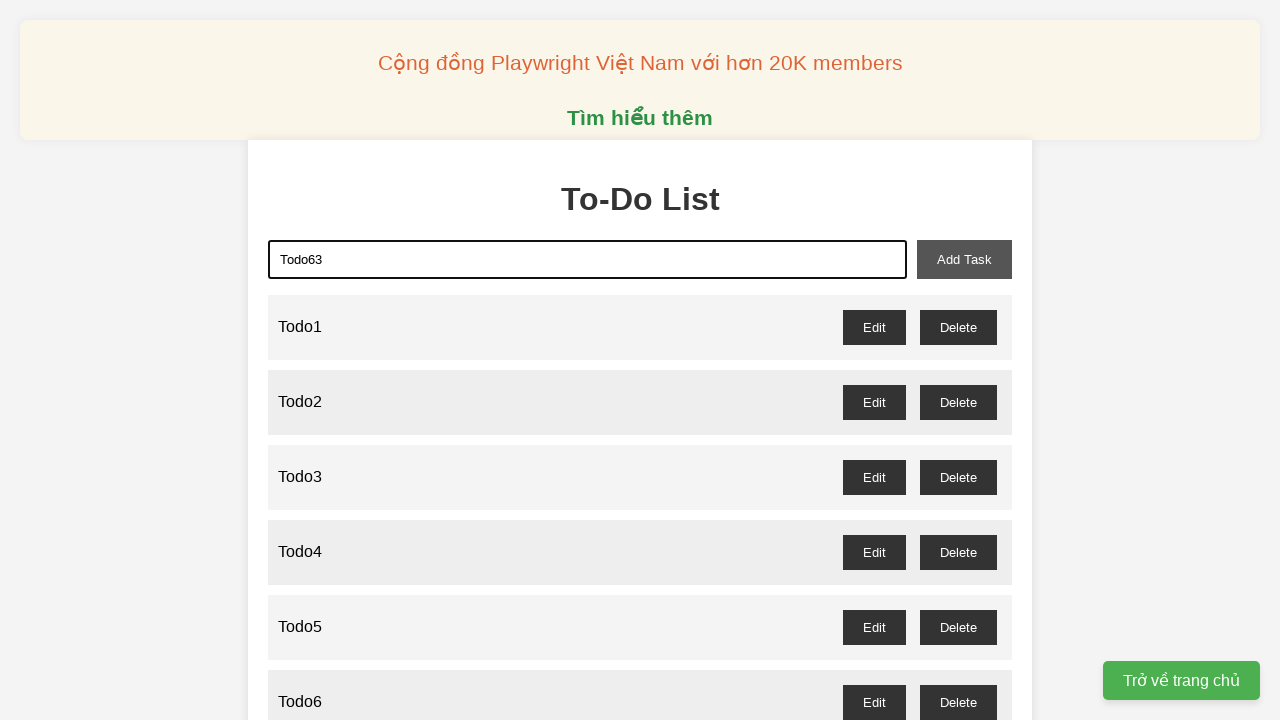

Clicked add task button to add Todo63 at (964, 259) on xpath=//button[@id='add-task']
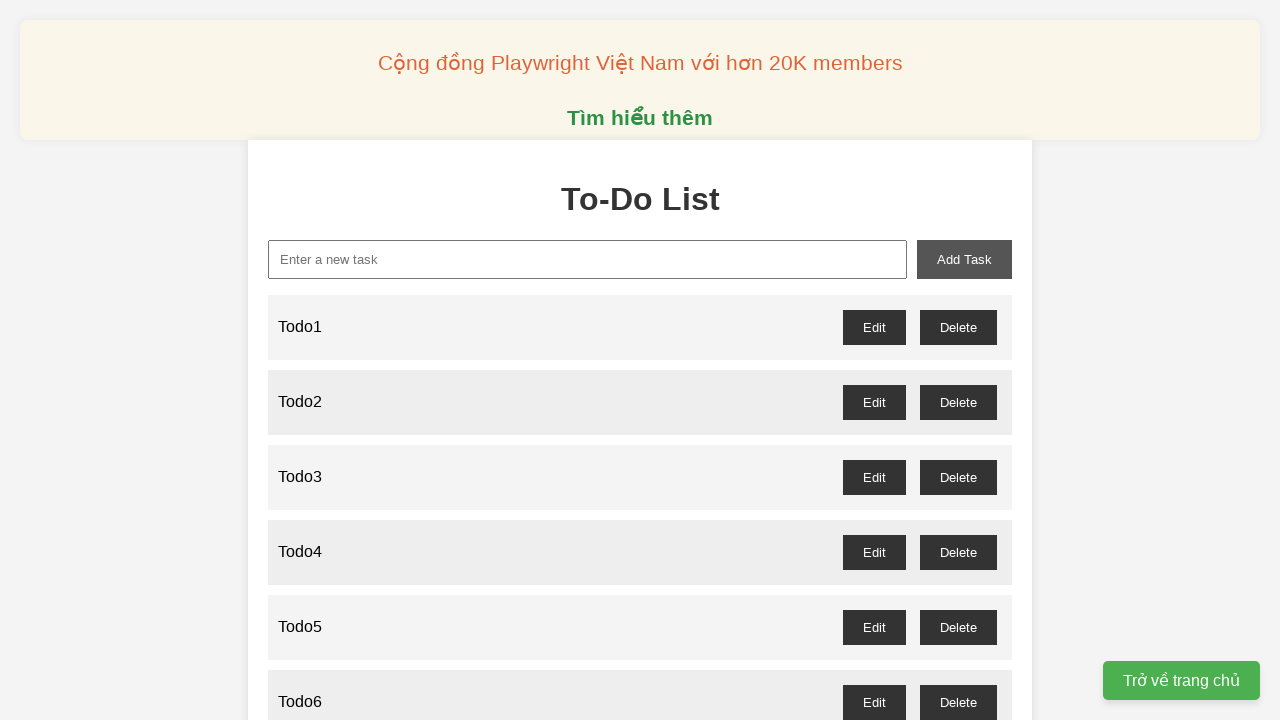

Filled new task input with 'Todo64' on xpath=//input[@id='new-task']
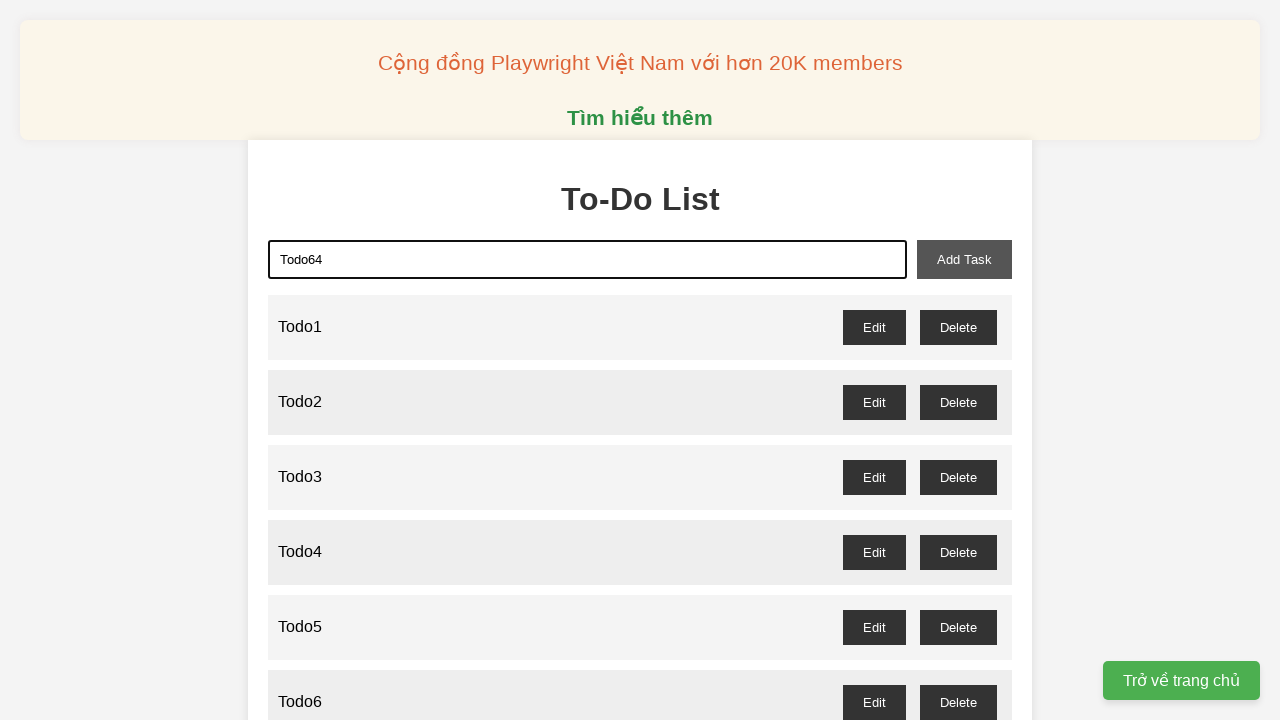

Clicked add task button to add Todo64 at (964, 259) on xpath=//button[@id='add-task']
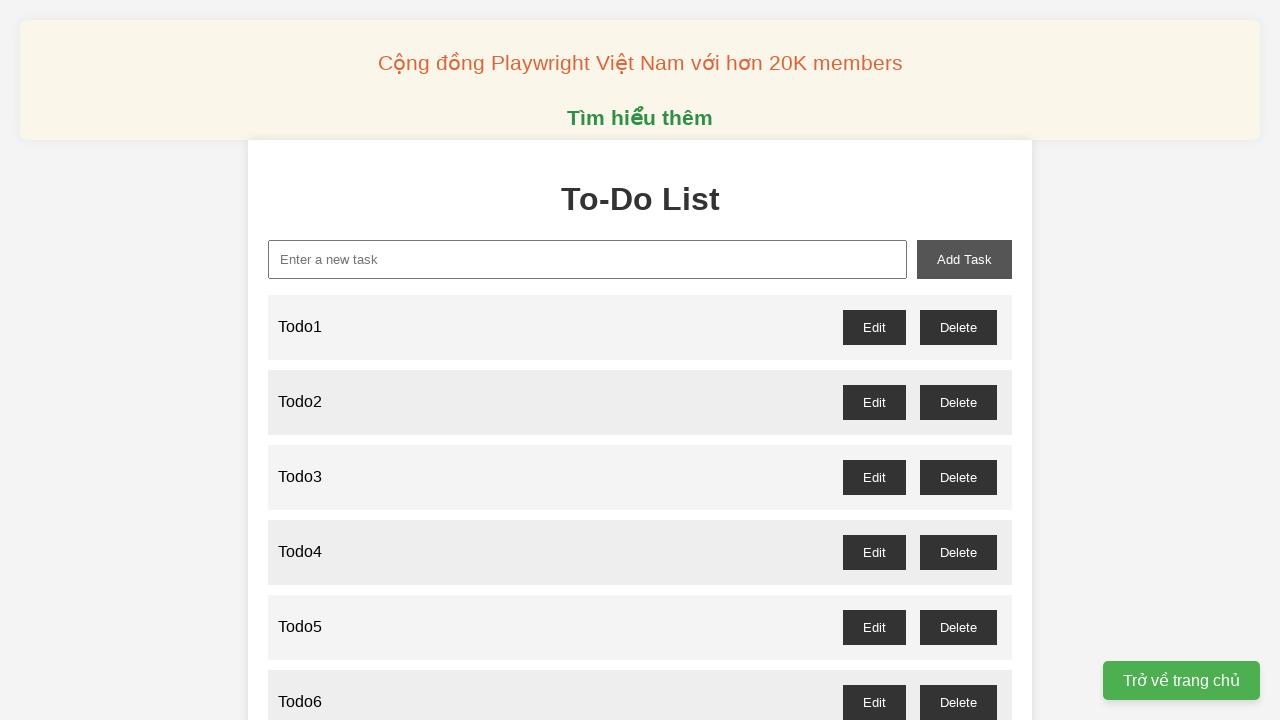

Filled new task input with 'Todo65' on xpath=//input[@id='new-task']
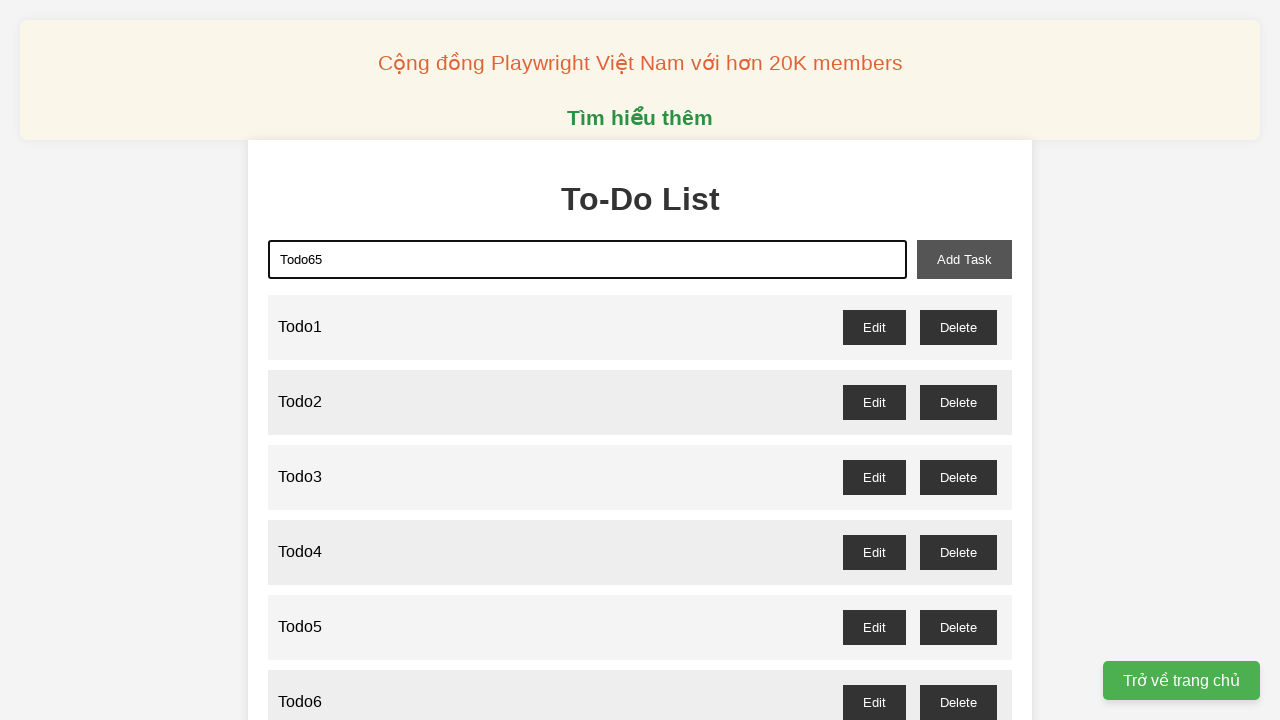

Clicked add task button to add Todo65 at (964, 259) on xpath=//button[@id='add-task']
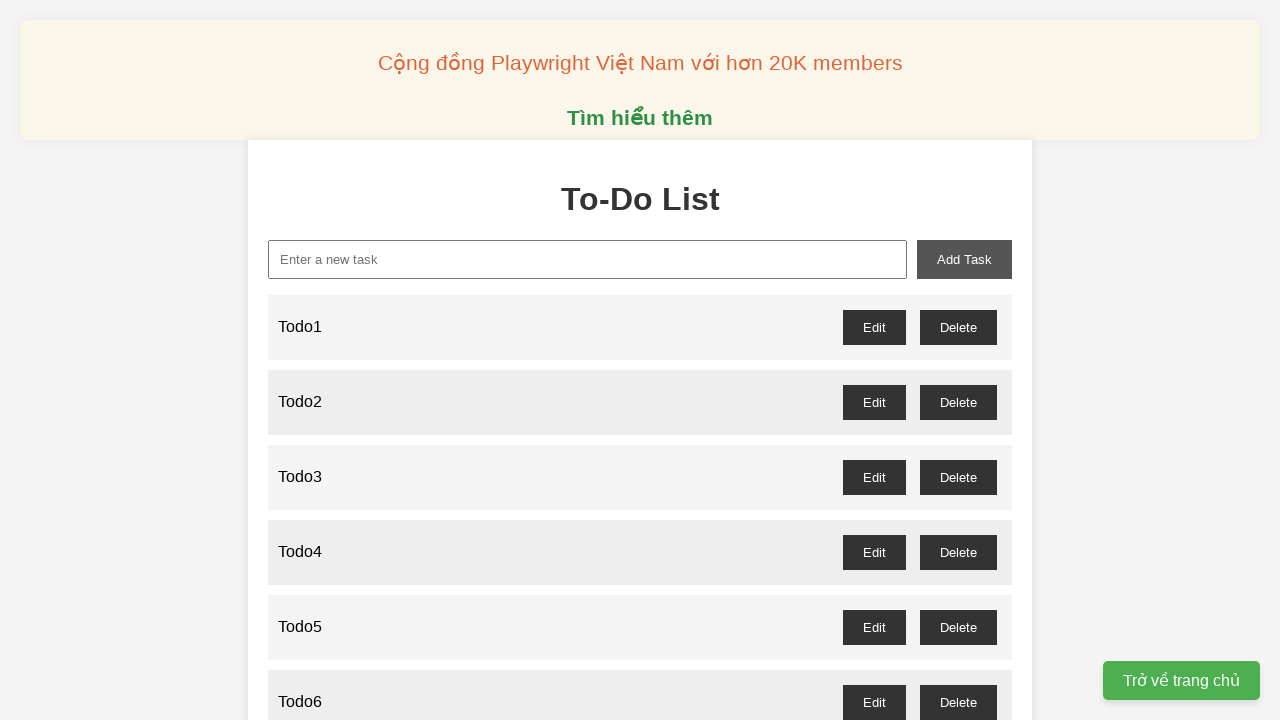

Filled new task input with 'Todo66' on xpath=//input[@id='new-task']
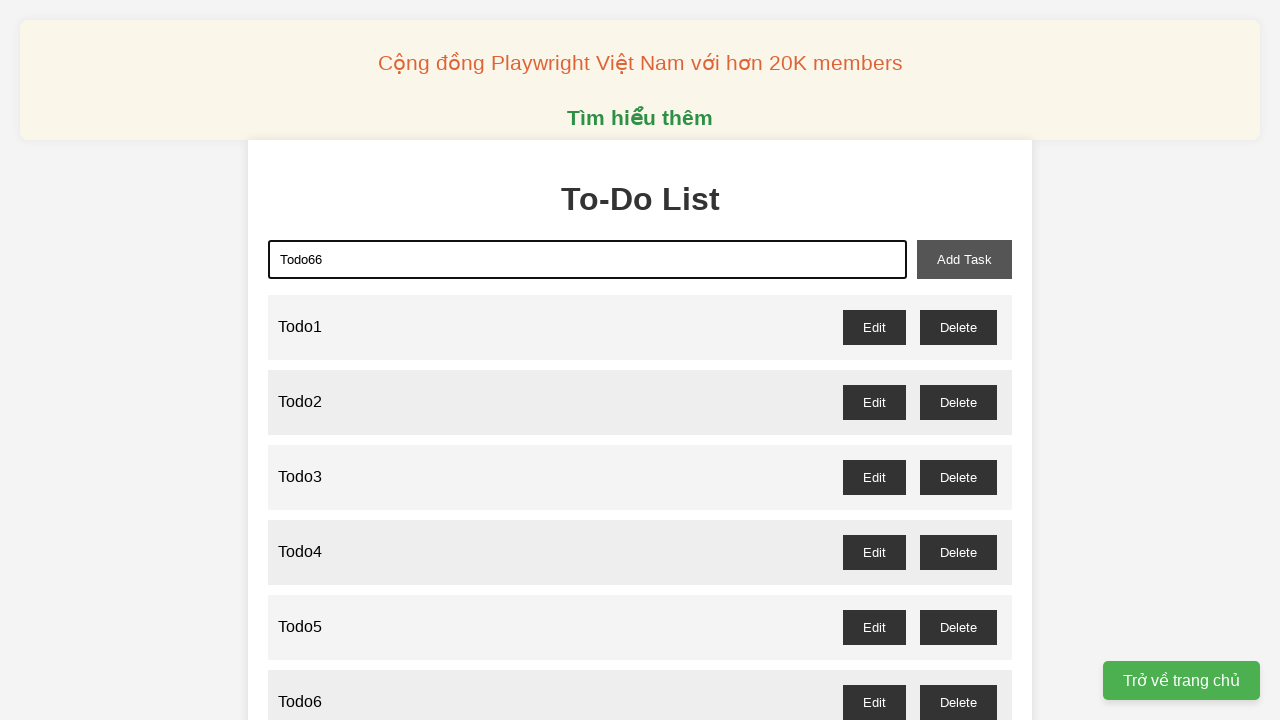

Clicked add task button to add Todo66 at (964, 259) on xpath=//button[@id='add-task']
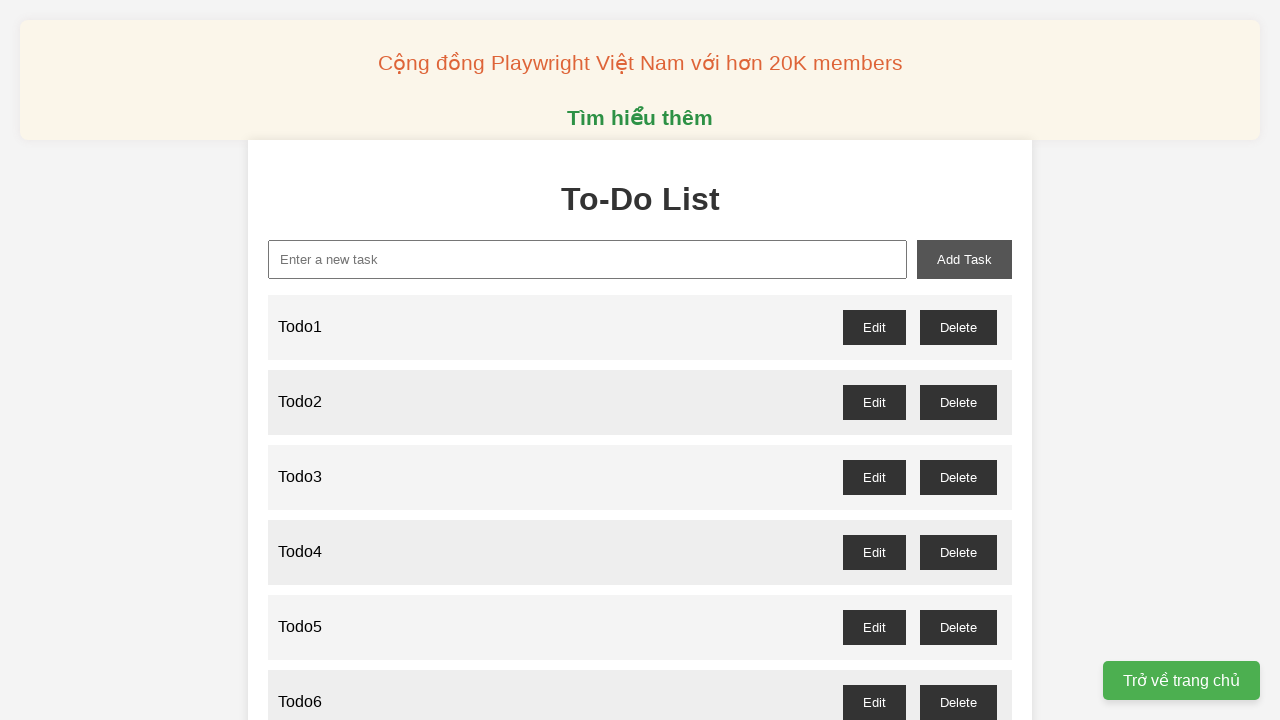

Filled new task input with 'Todo67' on xpath=//input[@id='new-task']
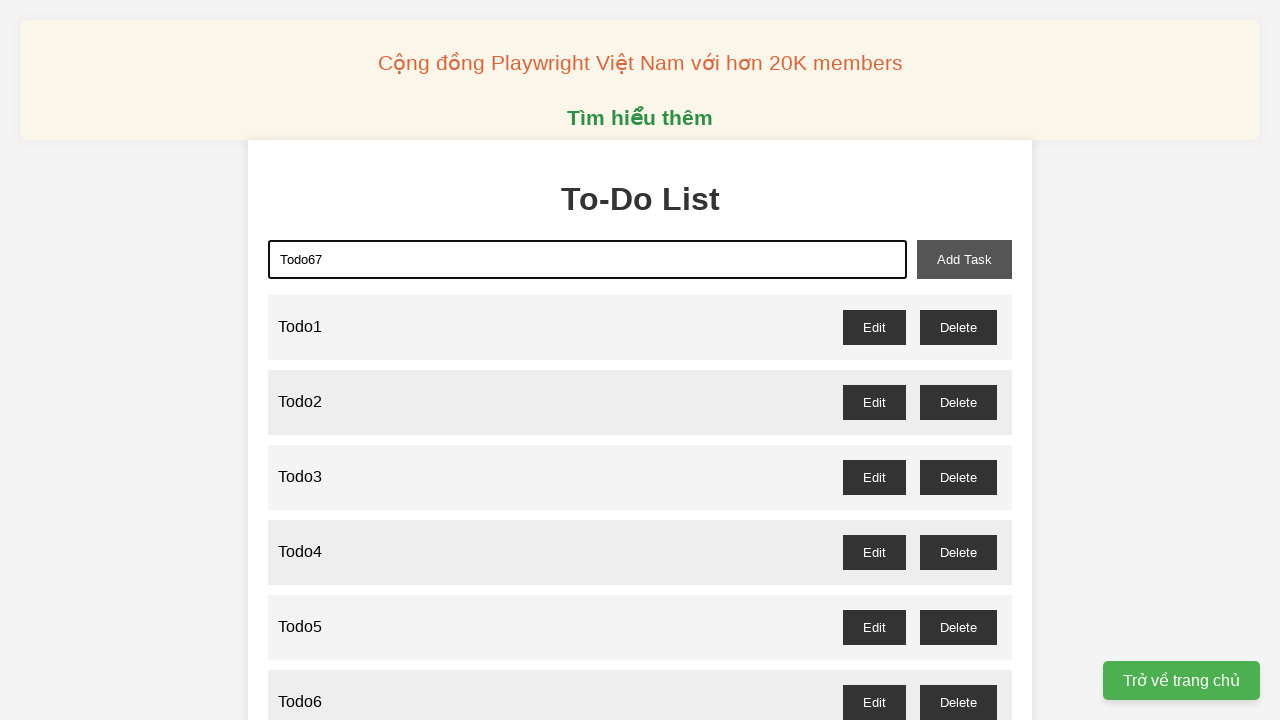

Clicked add task button to add Todo67 at (964, 259) on xpath=//button[@id='add-task']
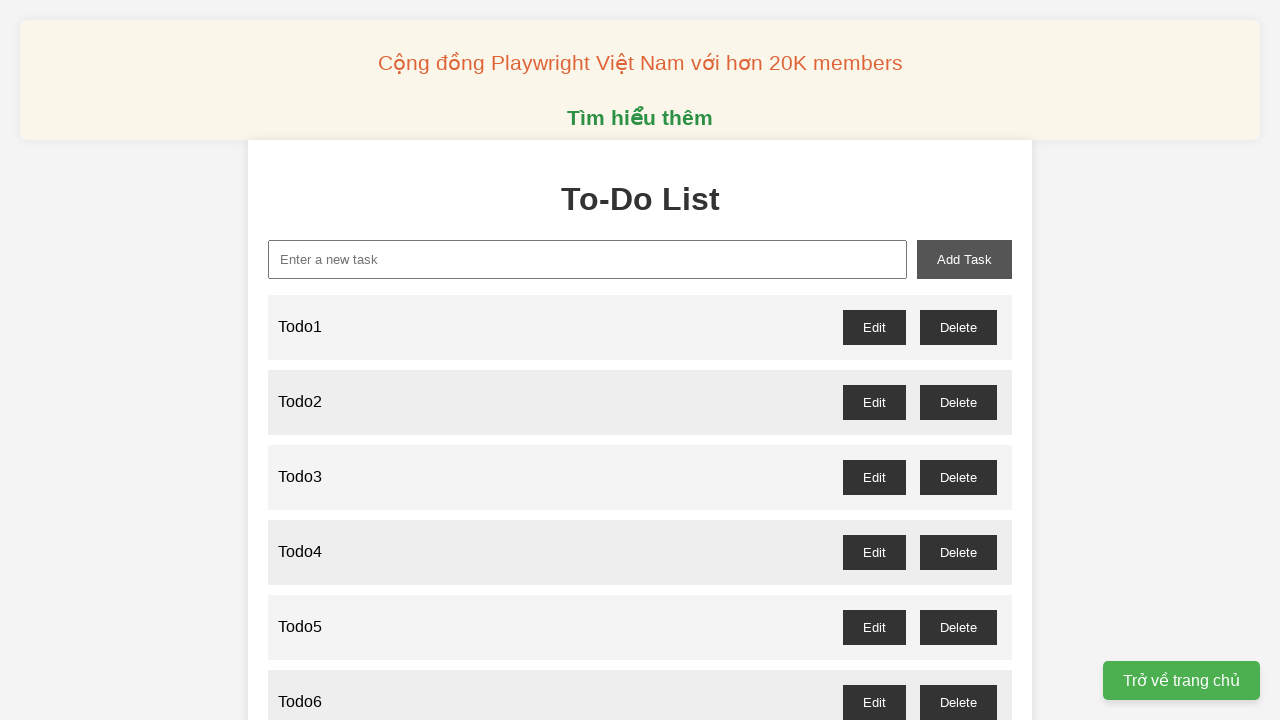

Filled new task input with 'Todo68' on xpath=//input[@id='new-task']
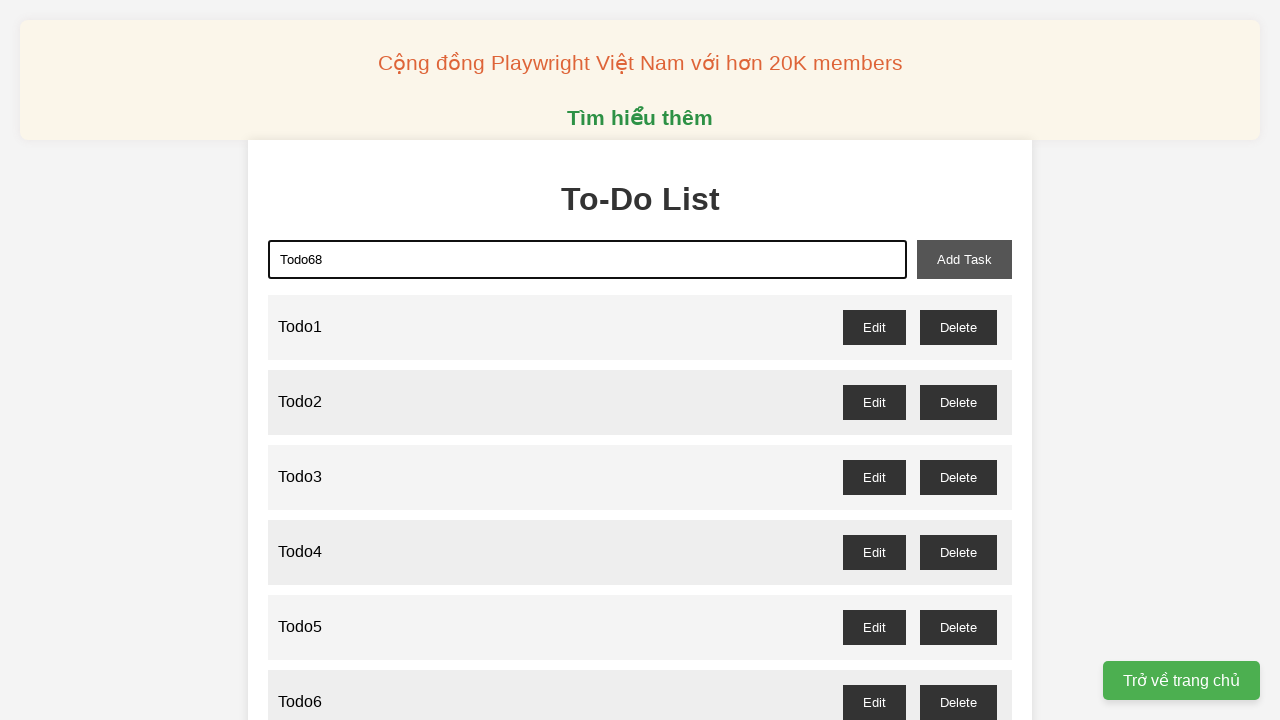

Clicked add task button to add Todo68 at (964, 259) on xpath=//button[@id='add-task']
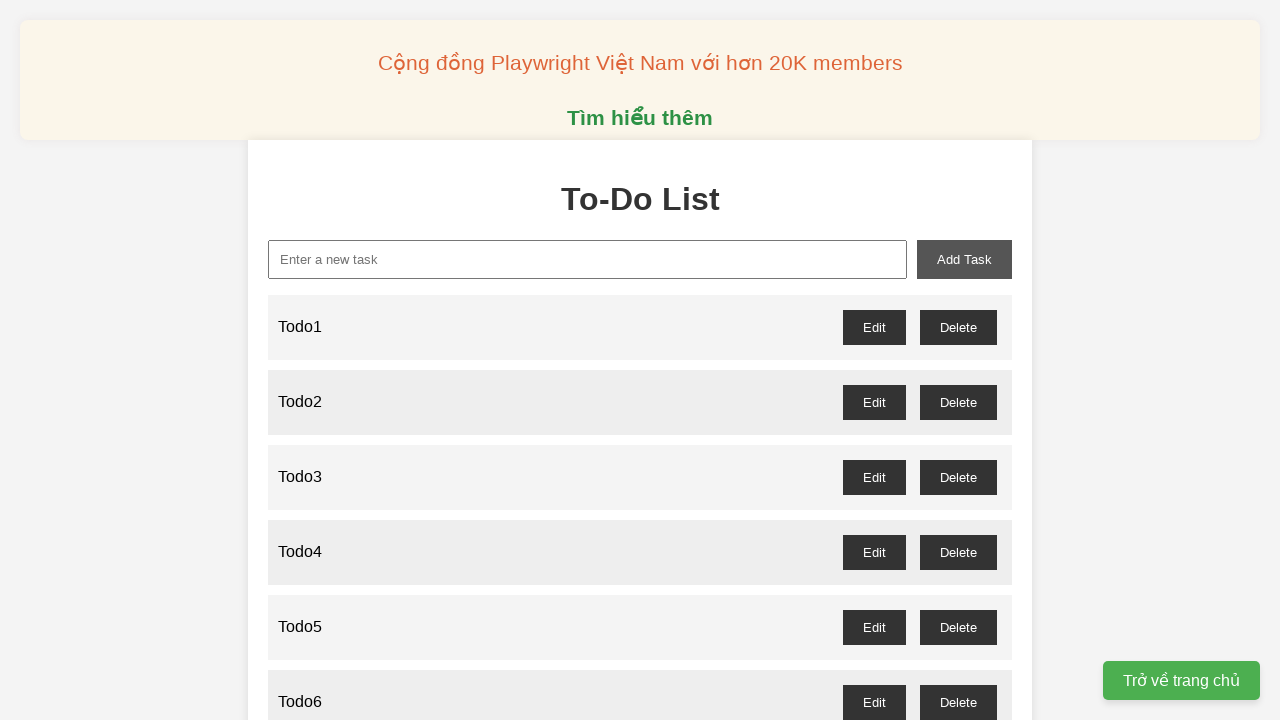

Filled new task input with 'Todo69' on xpath=//input[@id='new-task']
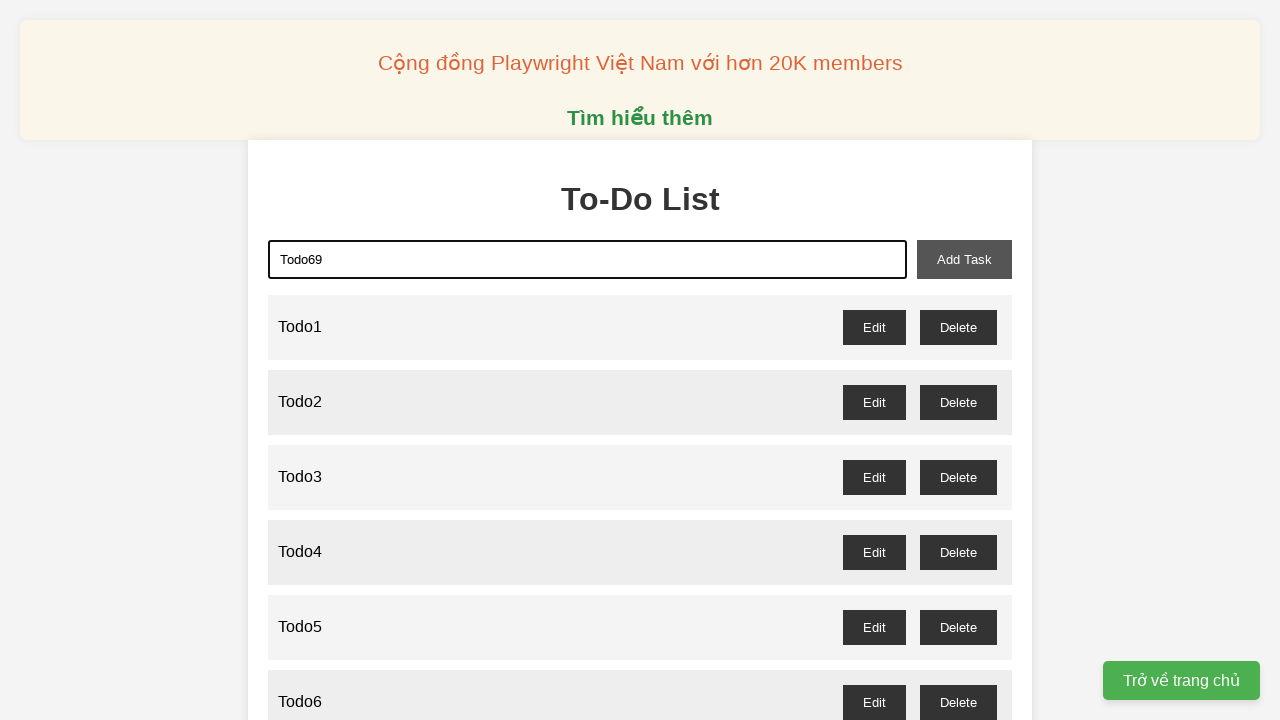

Clicked add task button to add Todo69 at (964, 259) on xpath=//button[@id='add-task']
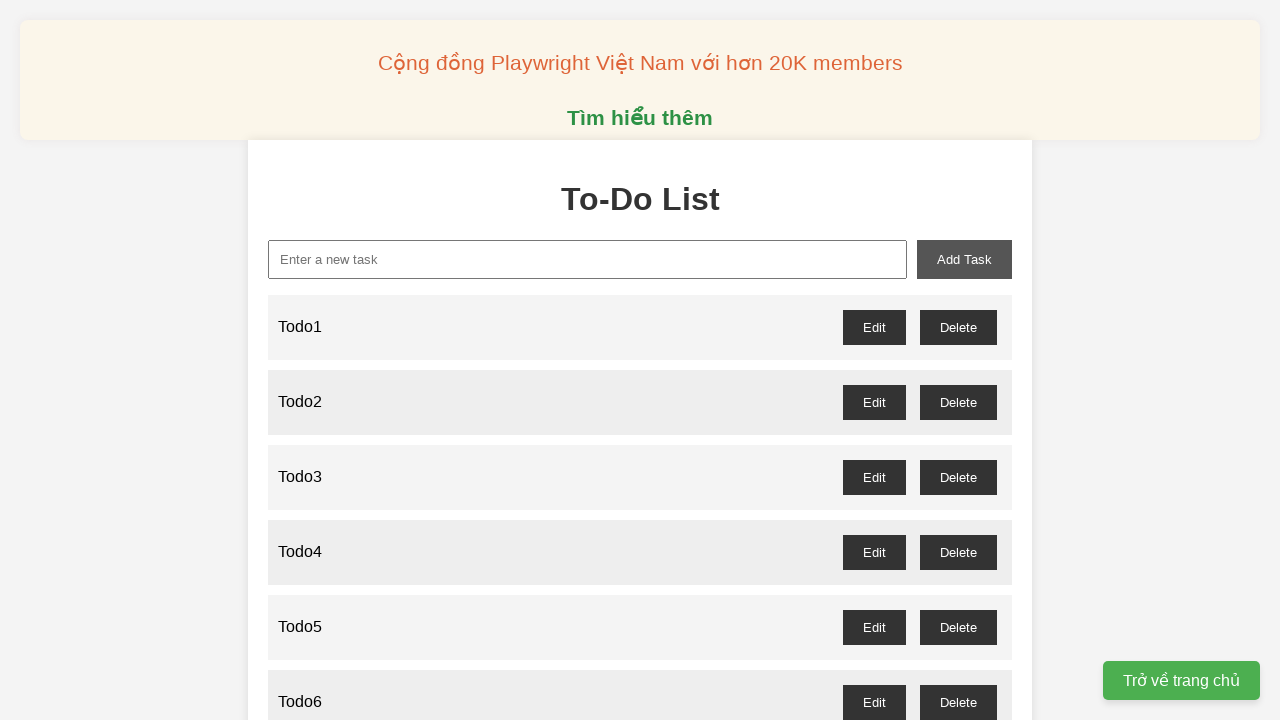

Filled new task input with 'Todo70' on xpath=//input[@id='new-task']
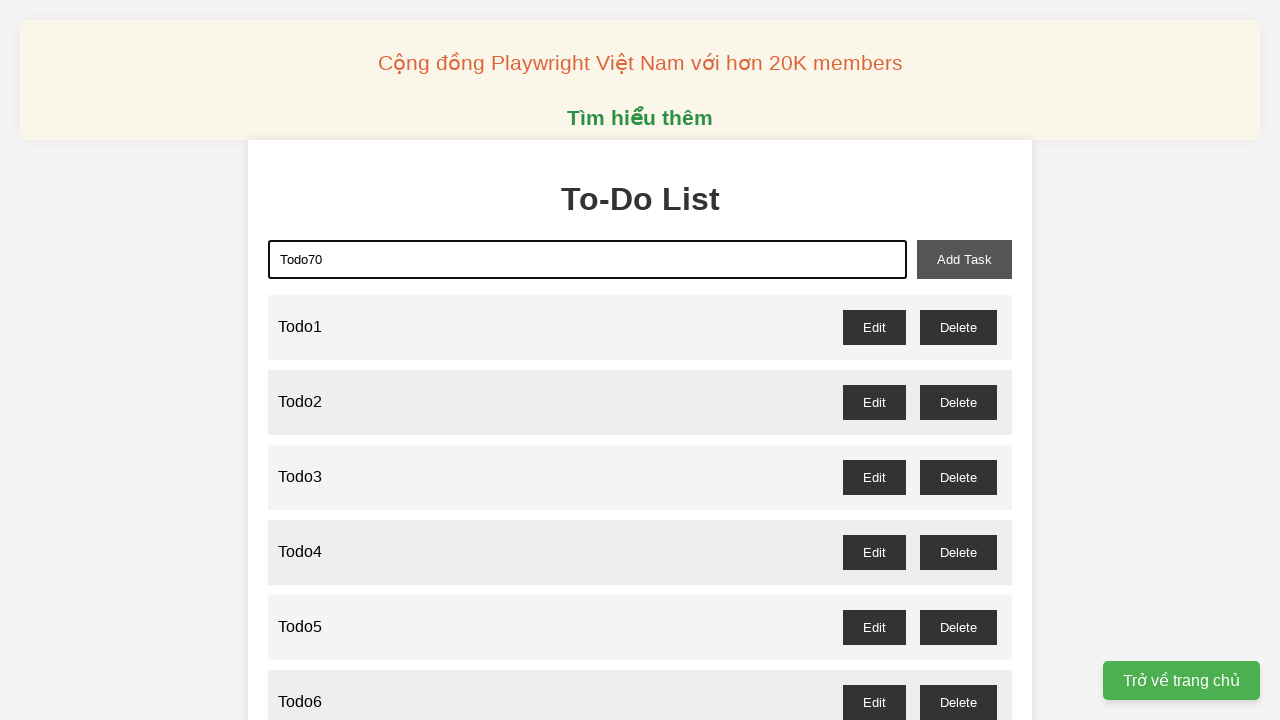

Clicked add task button to add Todo70 at (964, 259) on xpath=//button[@id='add-task']
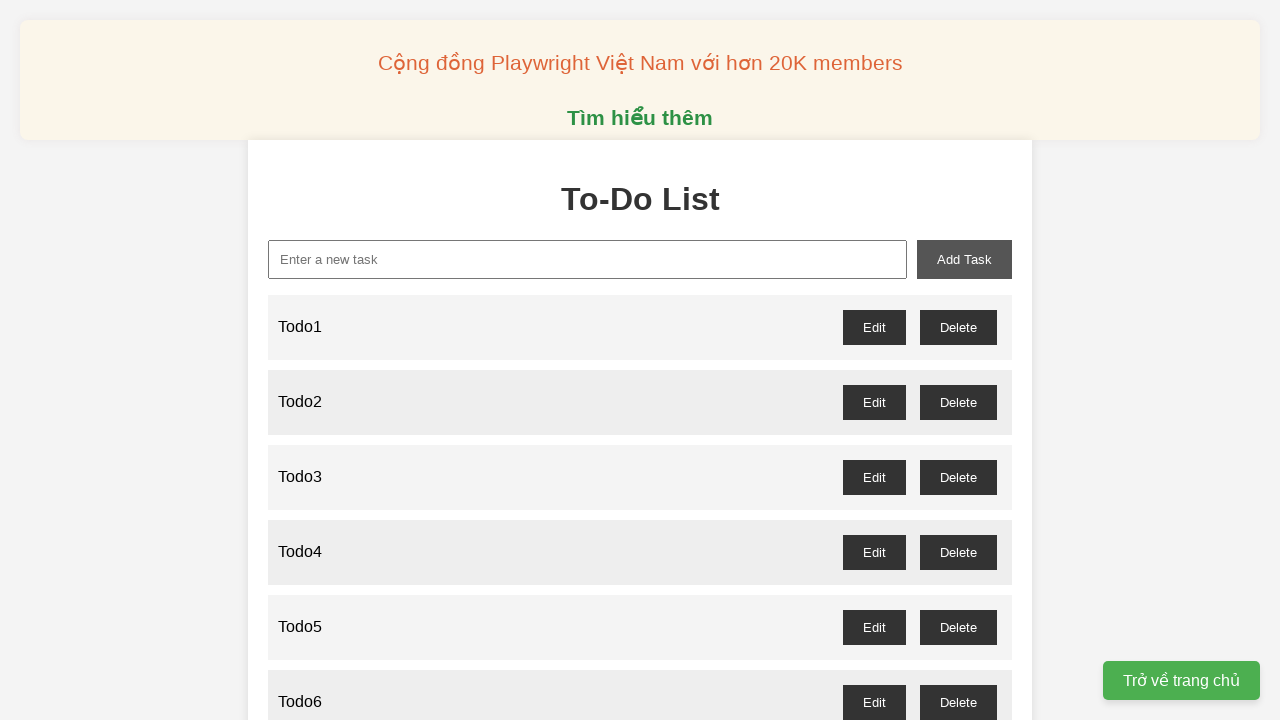

Filled new task input with 'Todo71' on xpath=//input[@id='new-task']
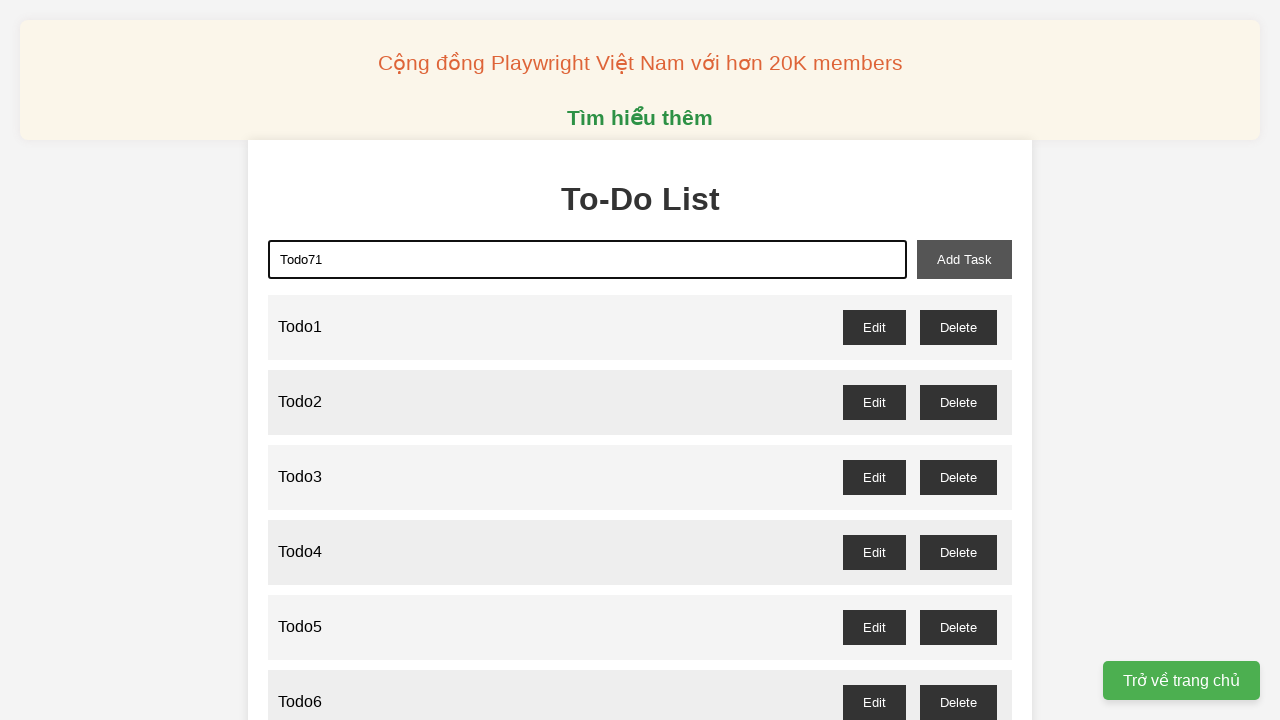

Clicked add task button to add Todo71 at (964, 259) on xpath=//button[@id='add-task']
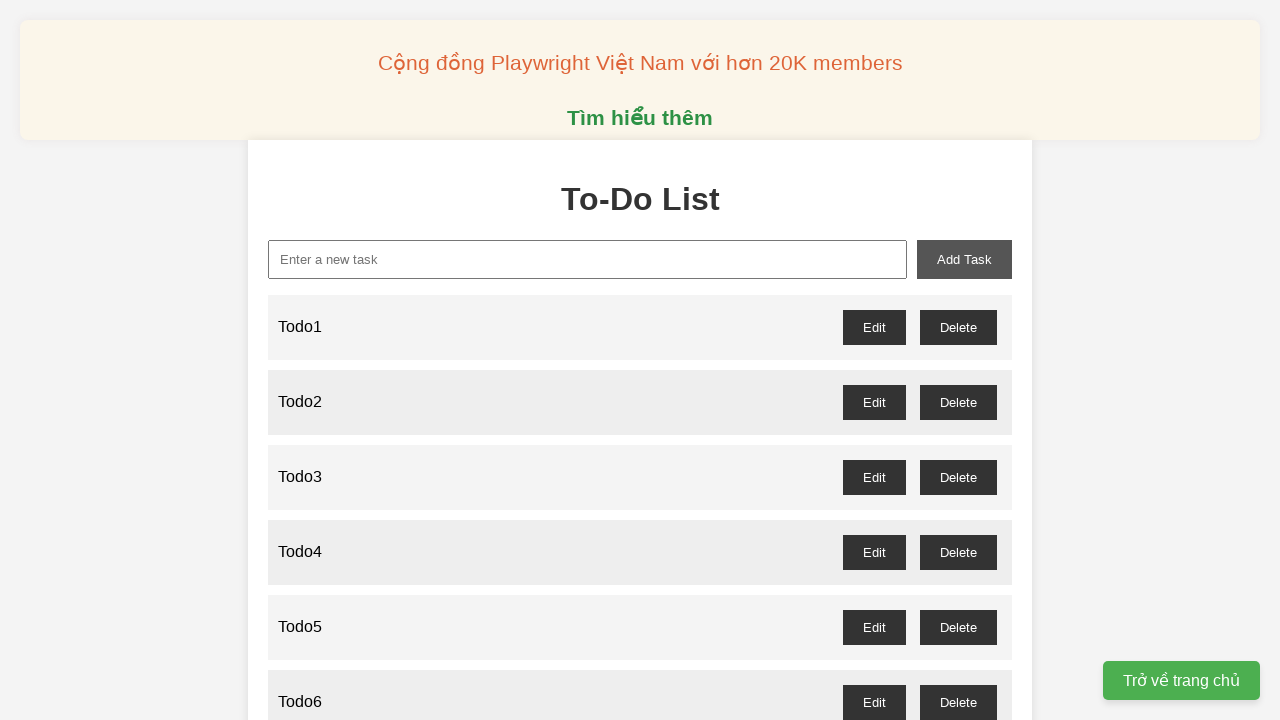

Filled new task input with 'Todo72' on xpath=//input[@id='new-task']
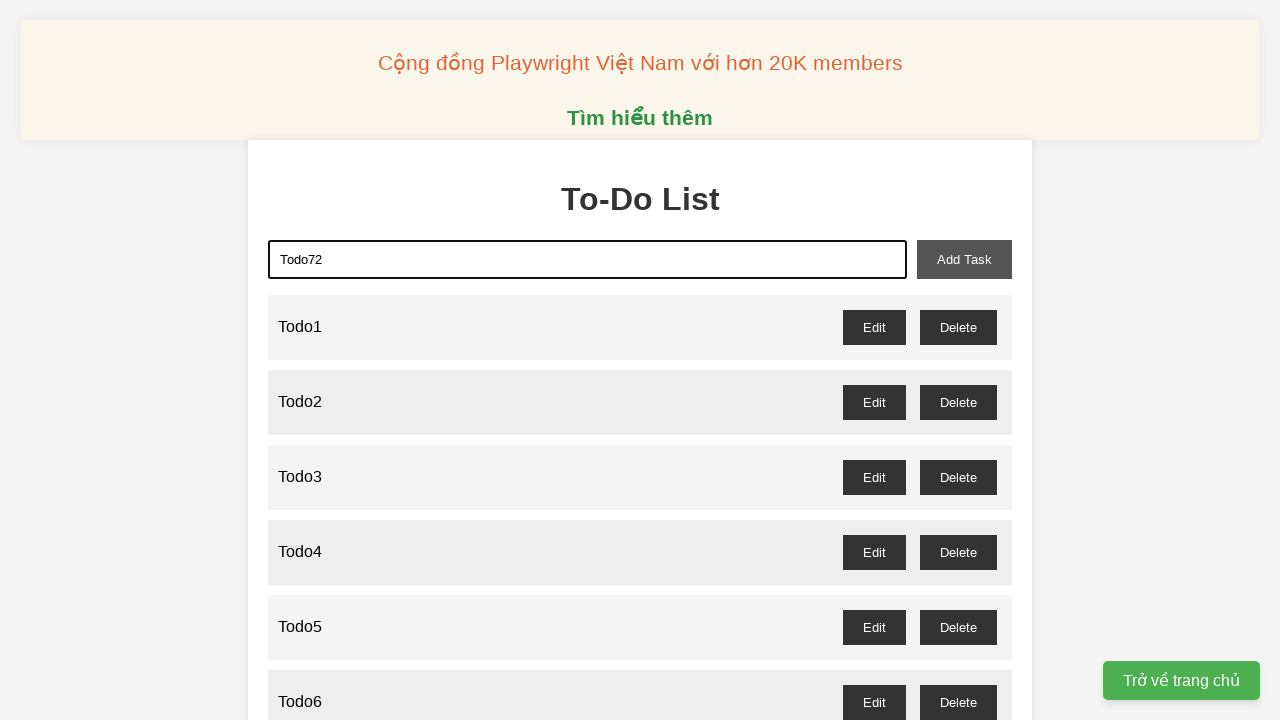

Clicked add task button to add Todo72 at (964, 259) on xpath=//button[@id='add-task']
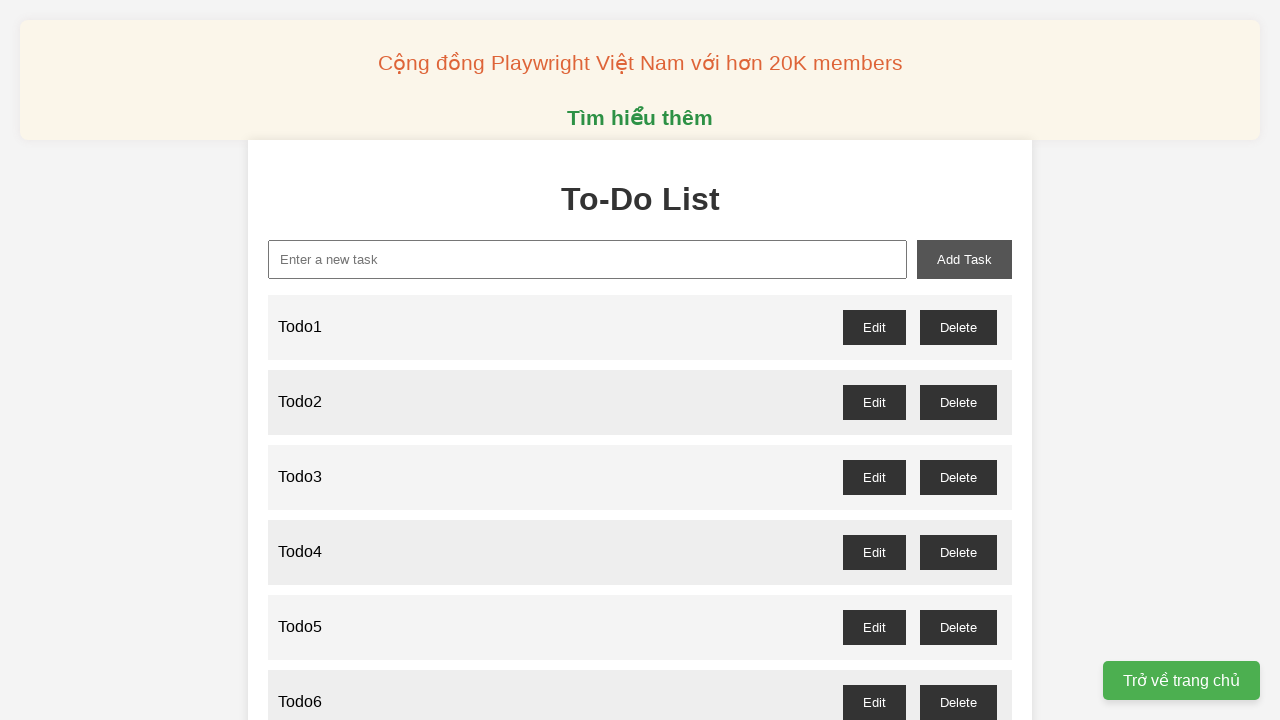

Filled new task input with 'Todo73' on xpath=//input[@id='new-task']
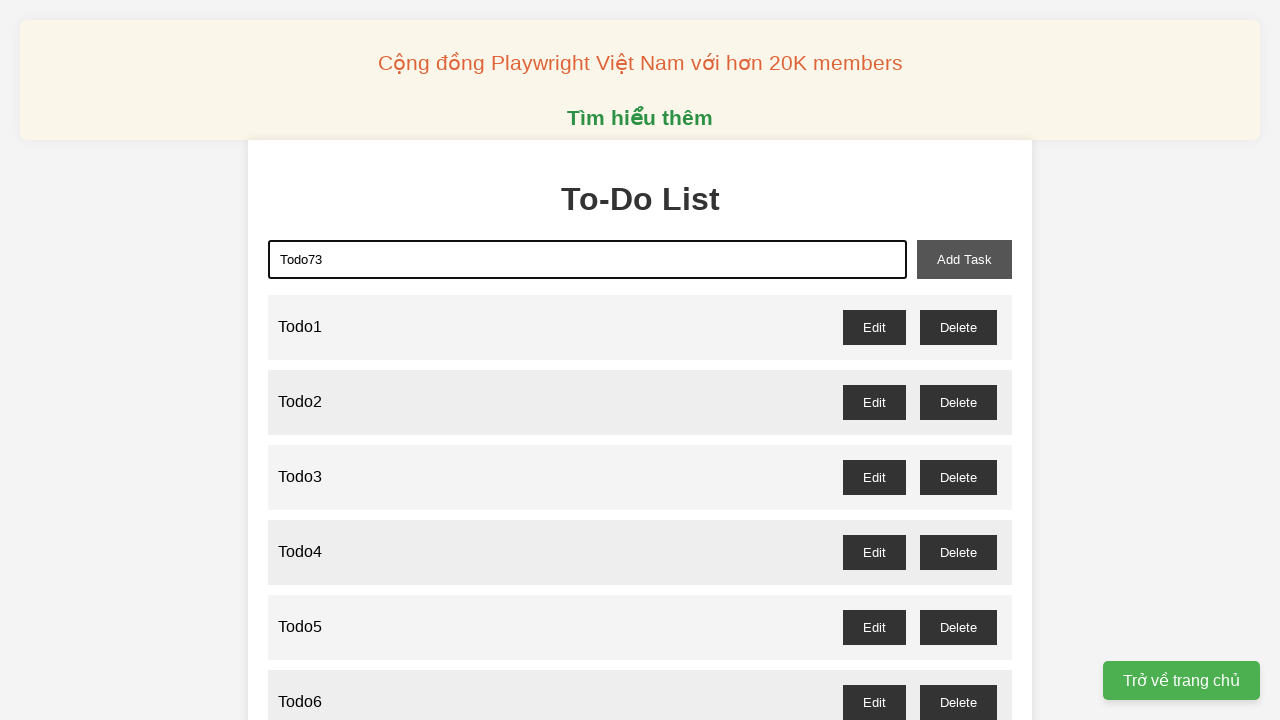

Clicked add task button to add Todo73 at (964, 259) on xpath=//button[@id='add-task']
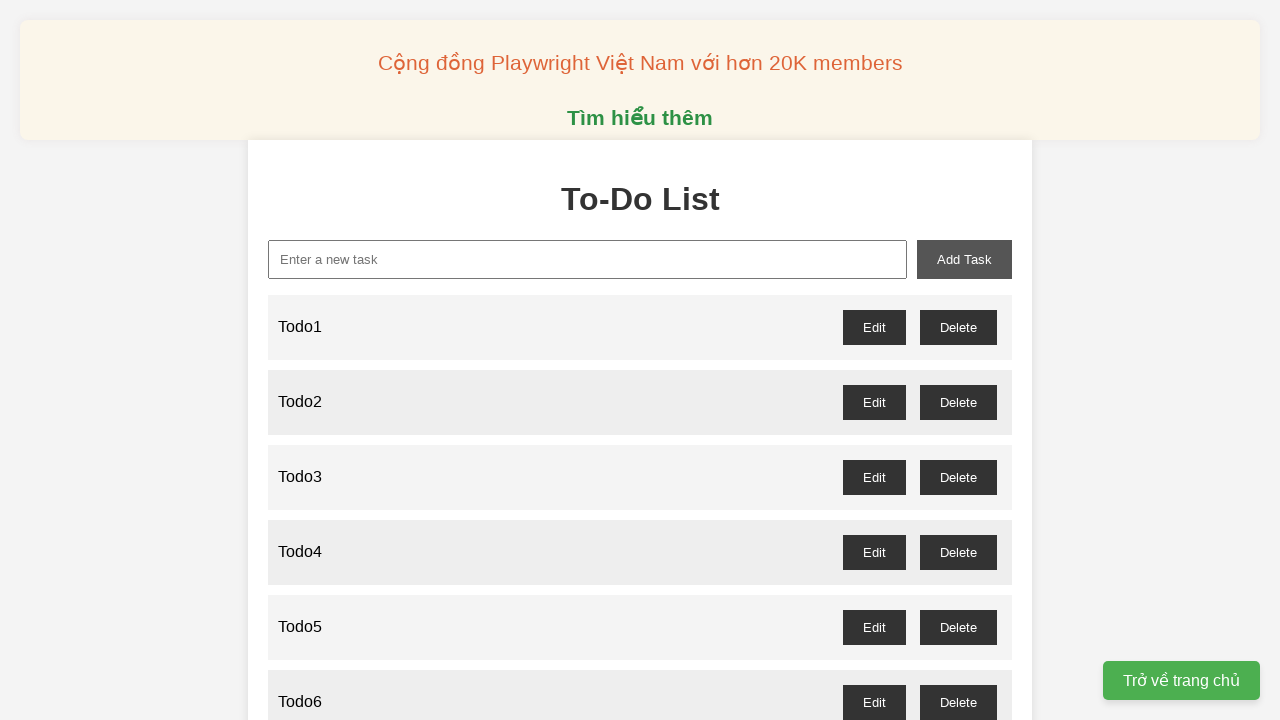

Filled new task input with 'Todo74' on xpath=//input[@id='new-task']
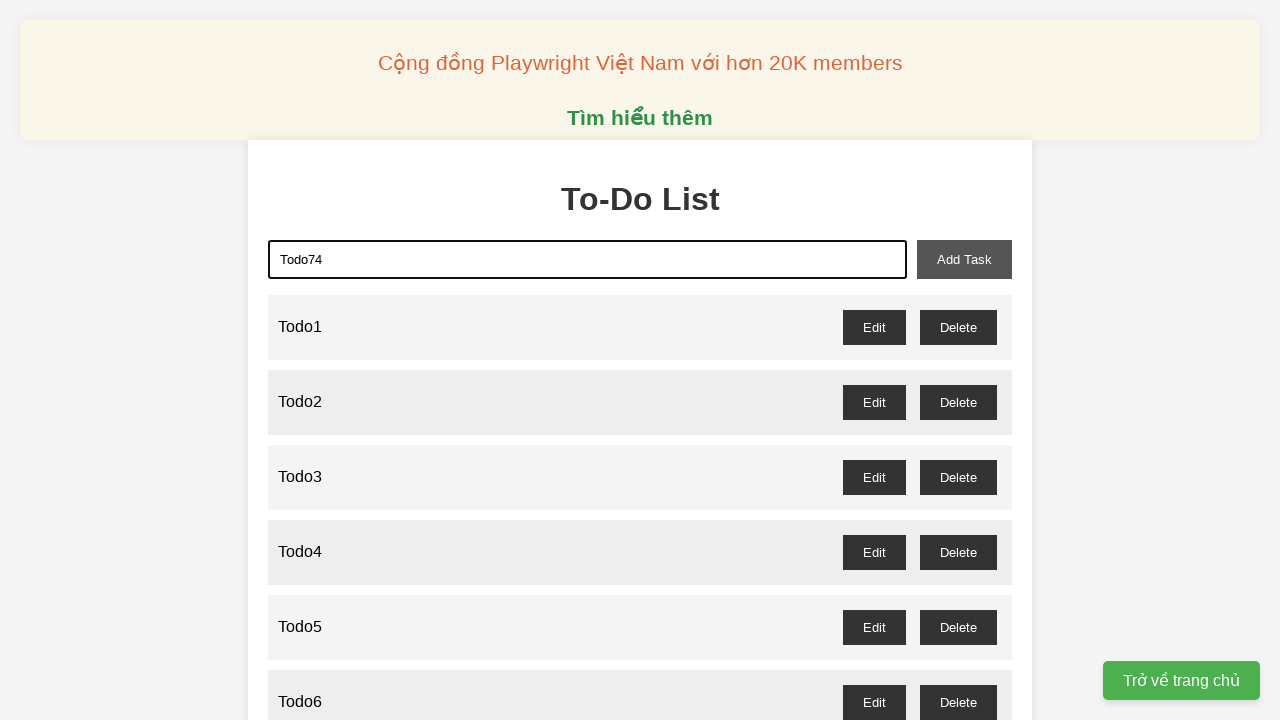

Clicked add task button to add Todo74 at (964, 259) on xpath=//button[@id='add-task']
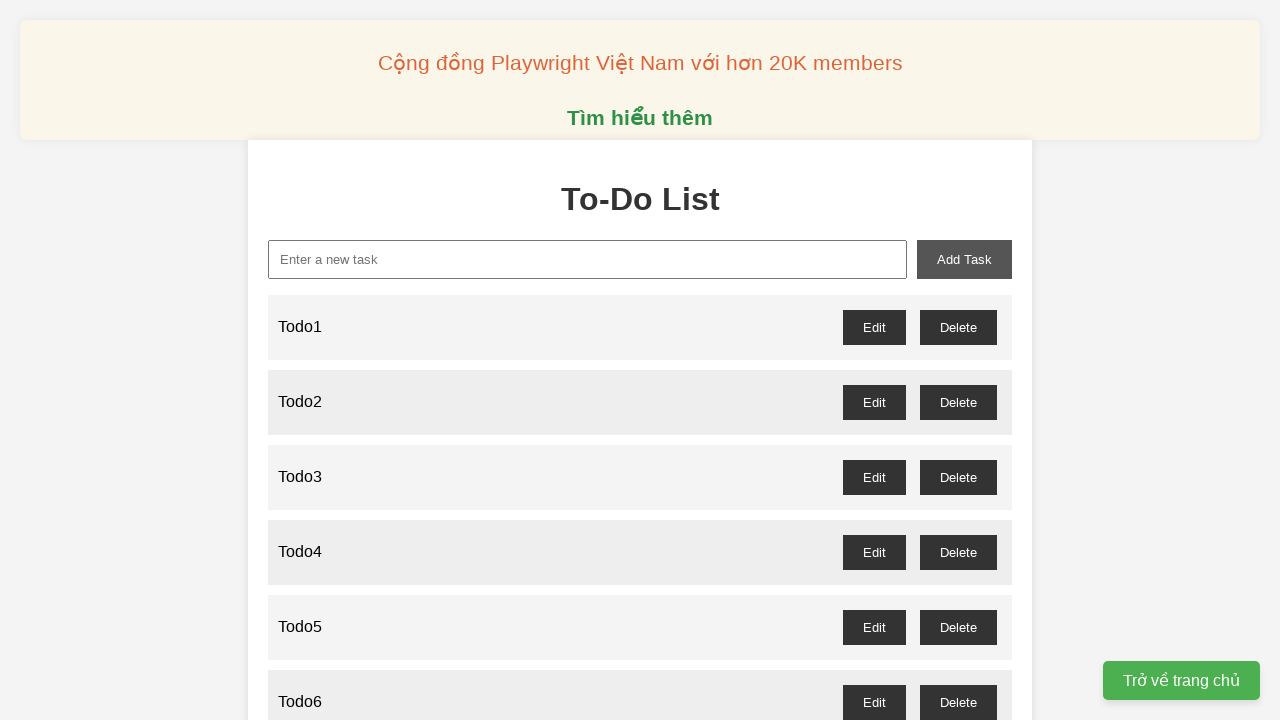

Filled new task input with 'Todo75' on xpath=//input[@id='new-task']
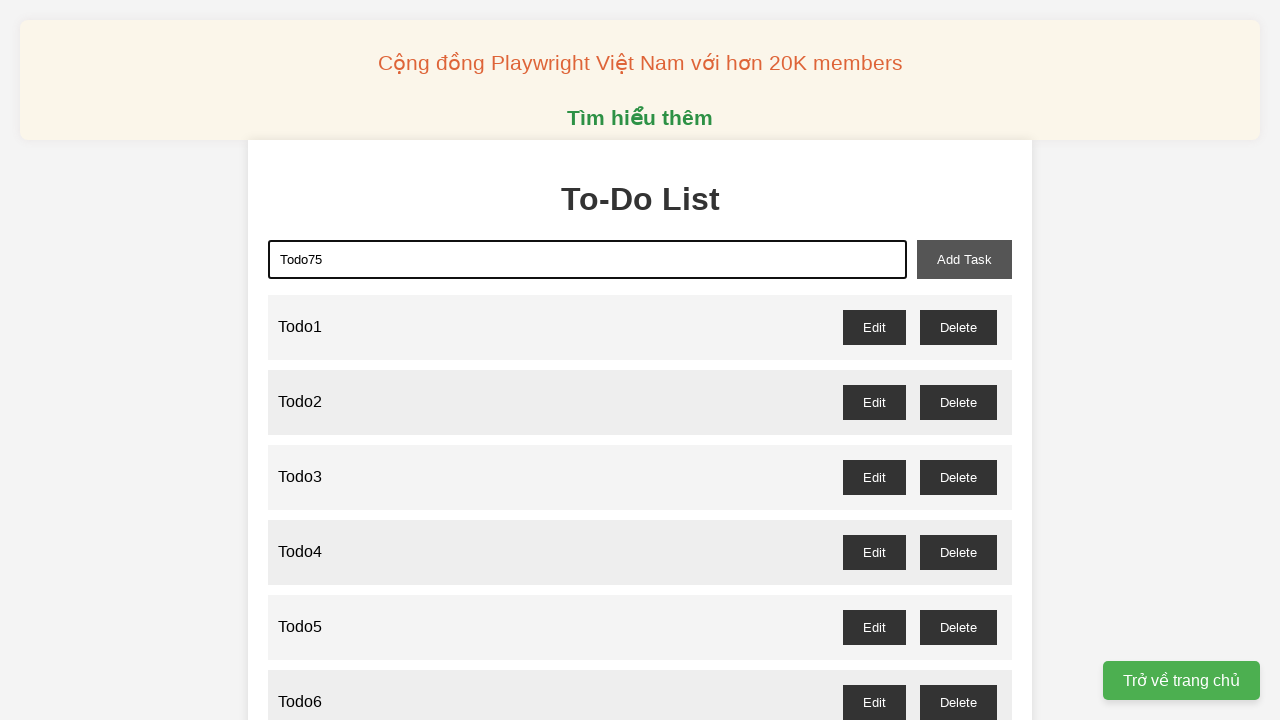

Clicked add task button to add Todo75 at (964, 259) on xpath=//button[@id='add-task']
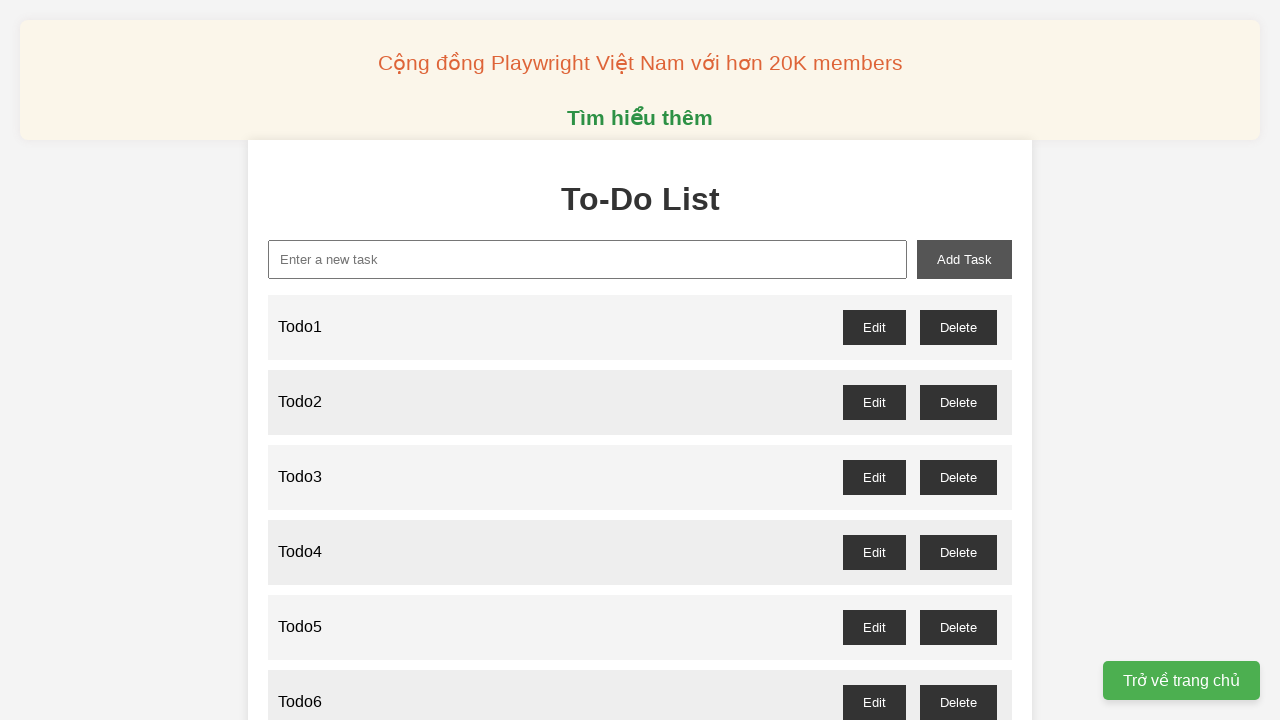

Filled new task input with 'Todo76' on xpath=//input[@id='new-task']
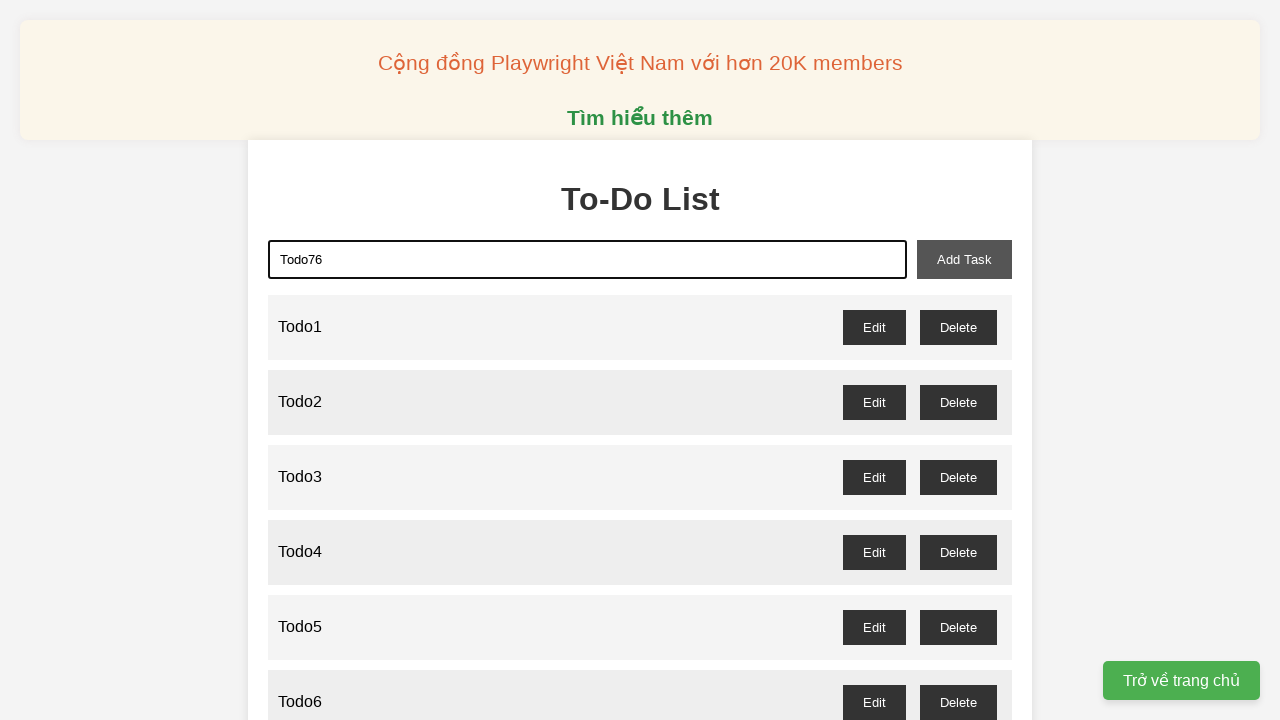

Clicked add task button to add Todo76 at (964, 259) on xpath=//button[@id='add-task']
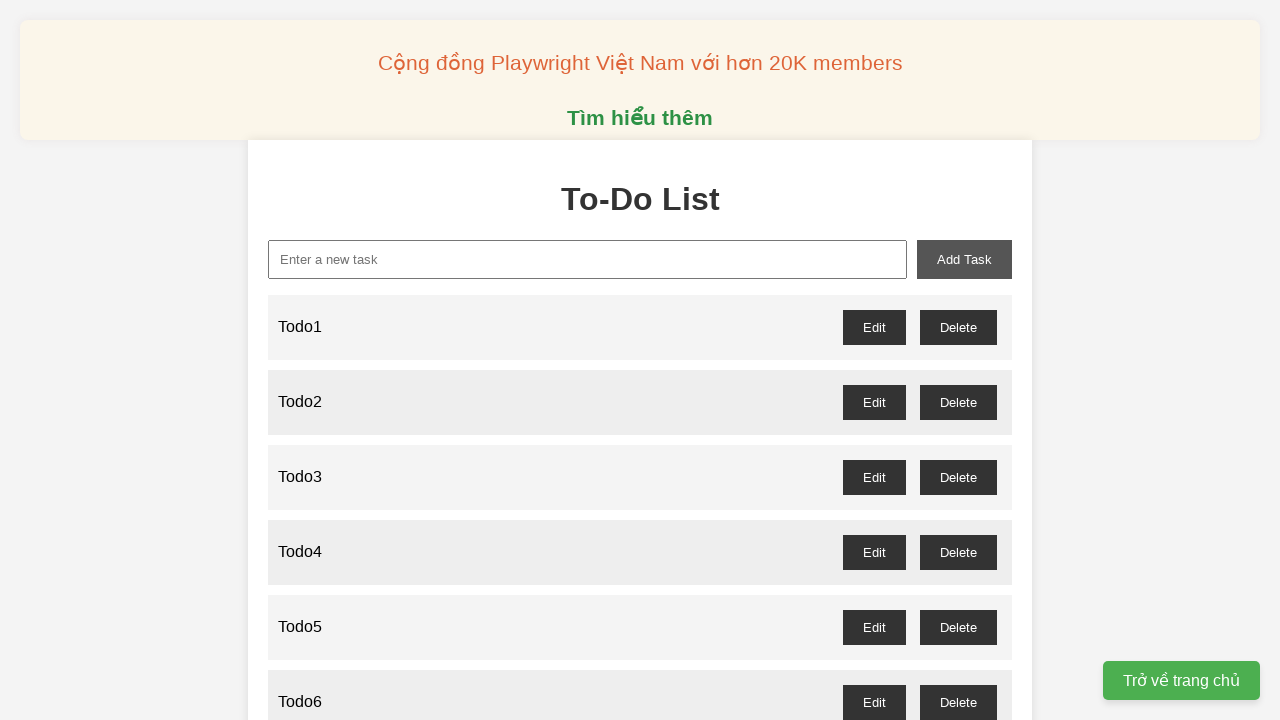

Filled new task input with 'Todo77' on xpath=//input[@id='new-task']
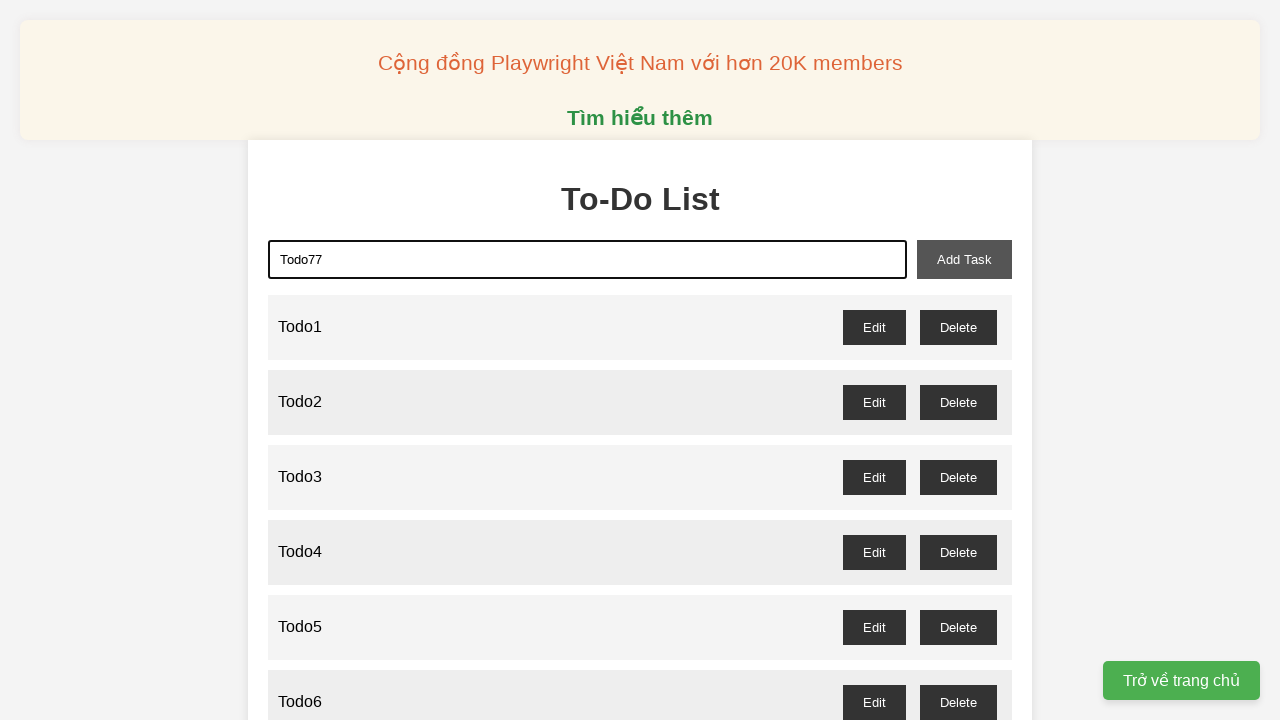

Clicked add task button to add Todo77 at (964, 259) on xpath=//button[@id='add-task']
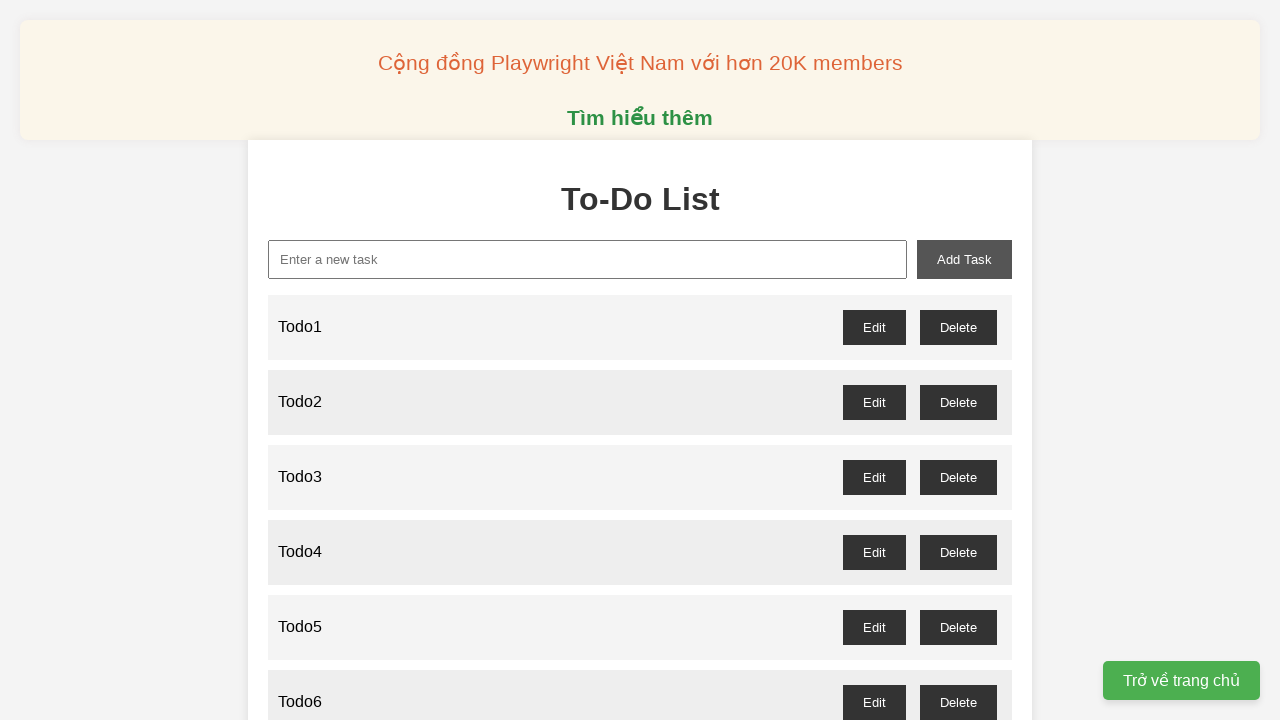

Filled new task input with 'Todo78' on xpath=//input[@id='new-task']
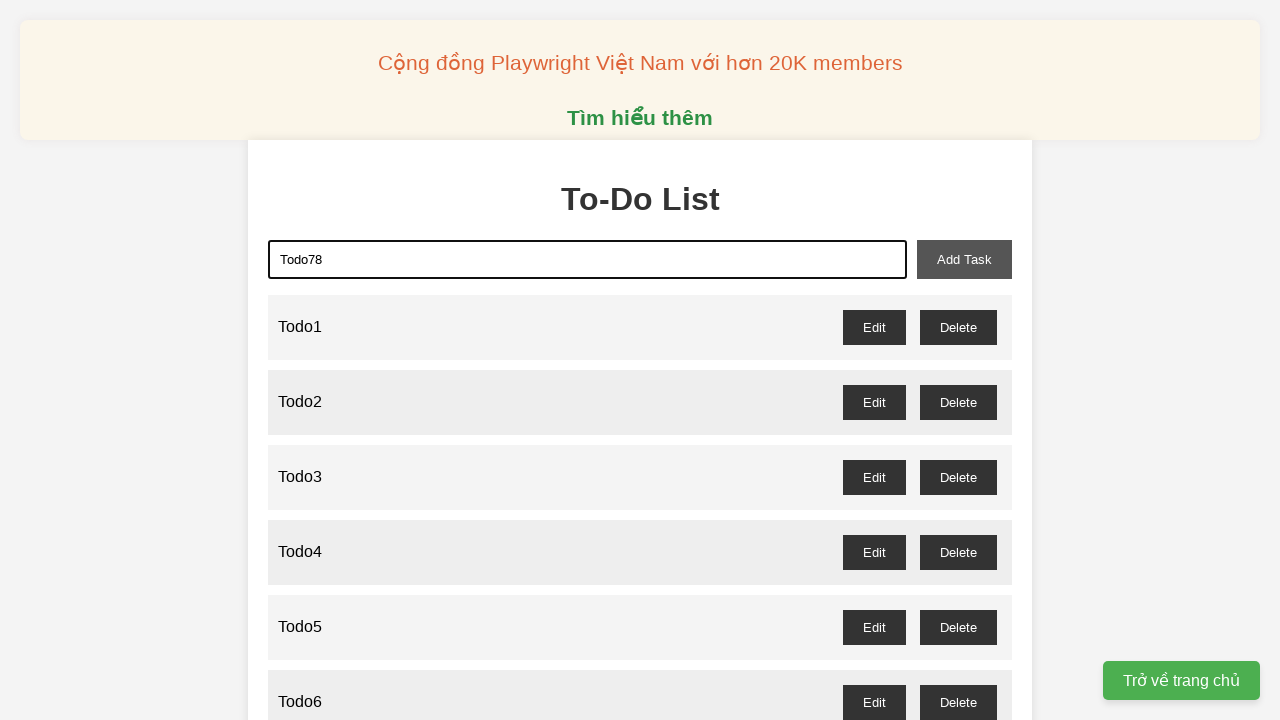

Clicked add task button to add Todo78 at (964, 259) on xpath=//button[@id='add-task']
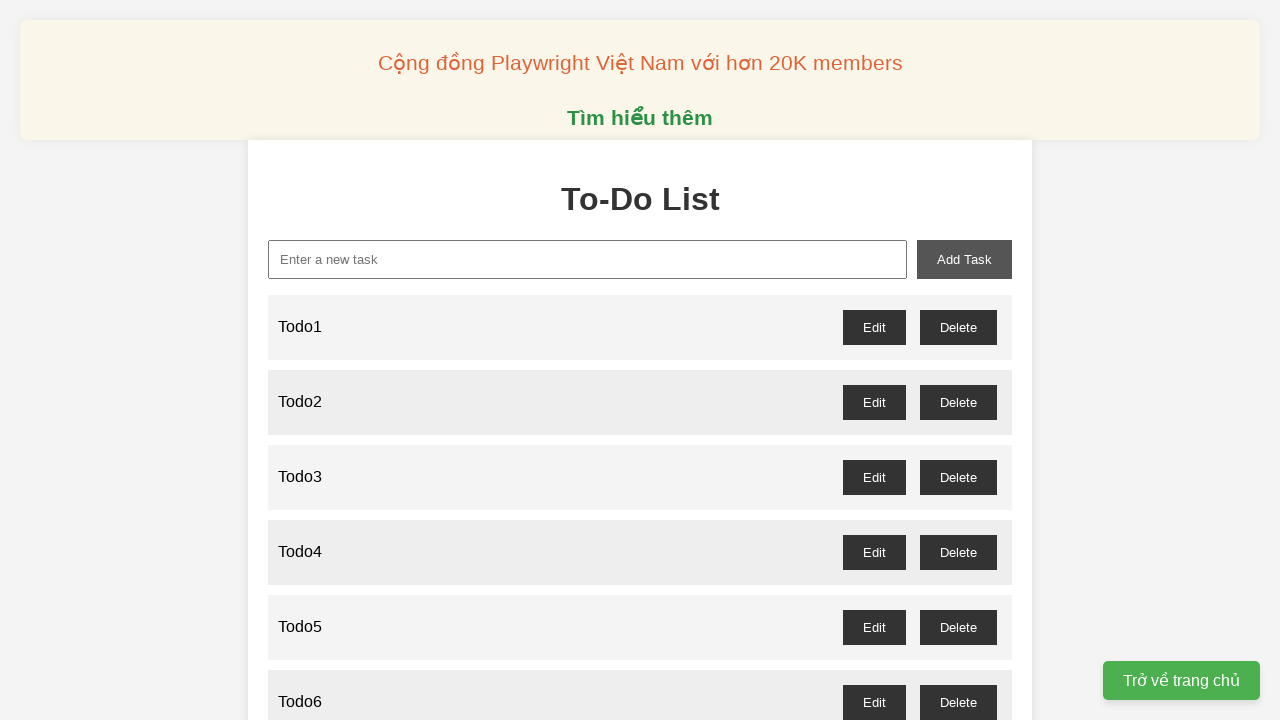

Filled new task input with 'Todo79' on xpath=//input[@id='new-task']
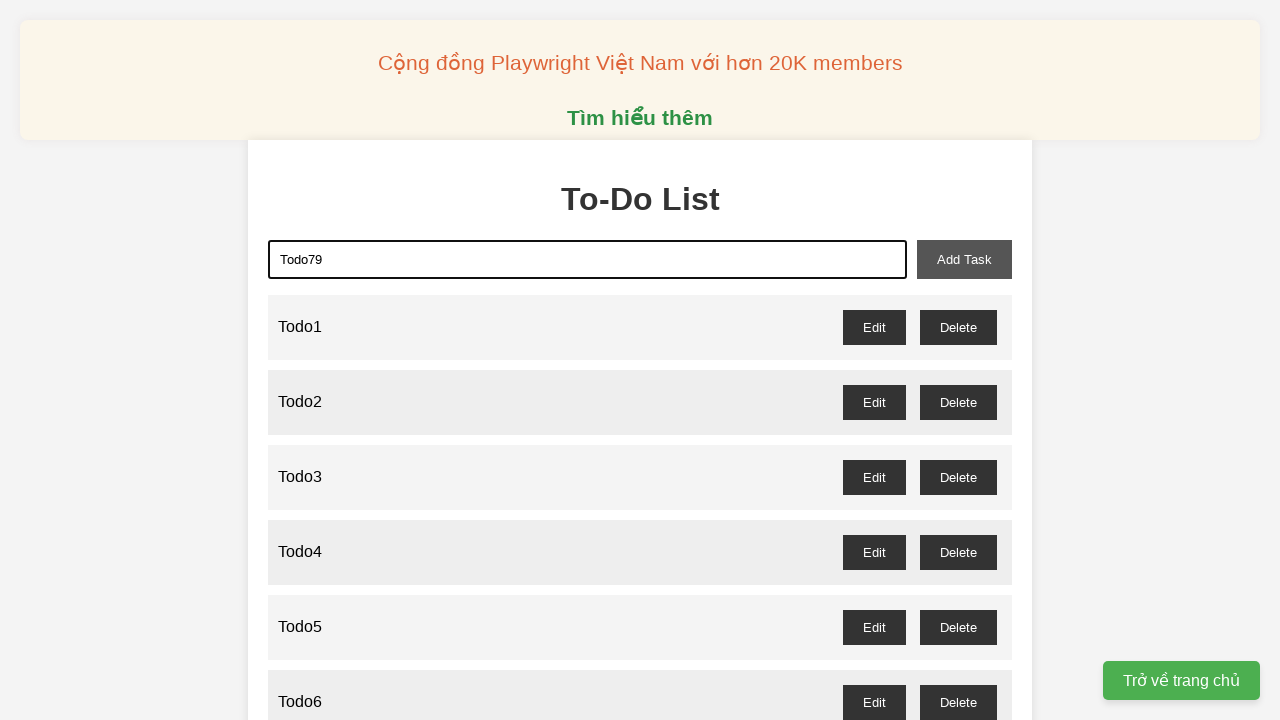

Clicked add task button to add Todo79 at (964, 259) on xpath=//button[@id='add-task']
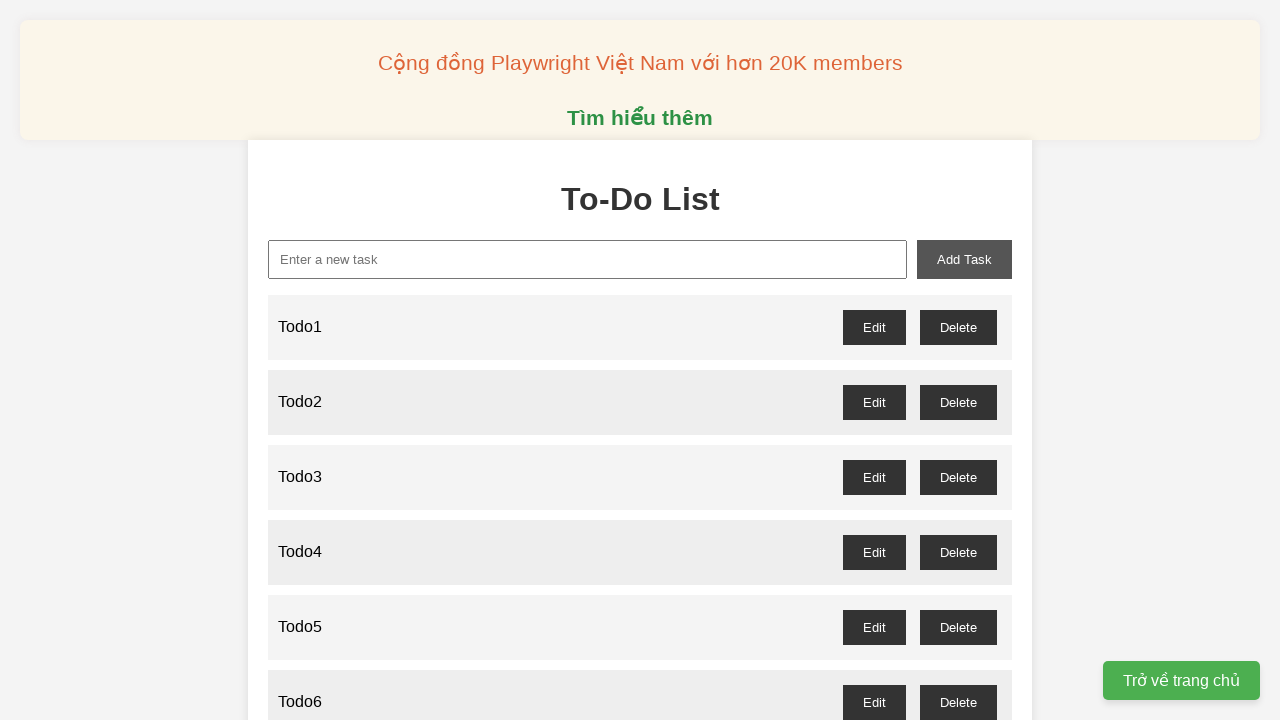

Filled new task input with 'Todo80' on xpath=//input[@id='new-task']
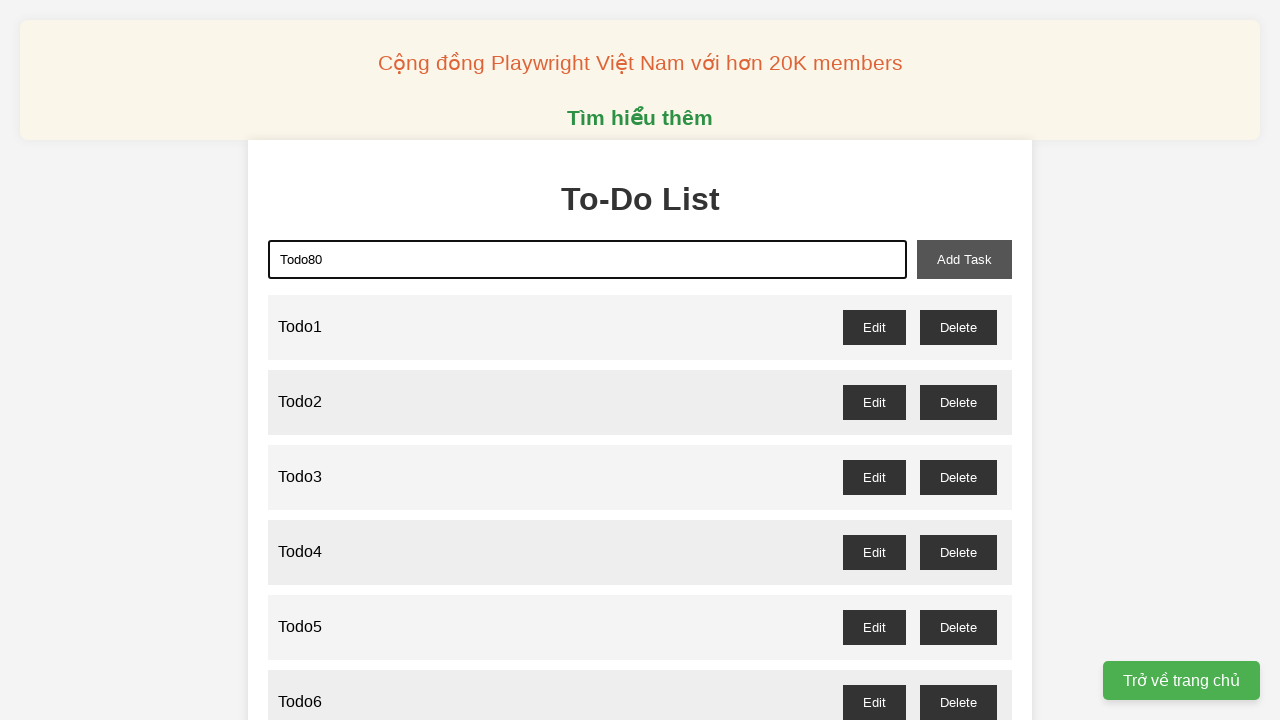

Clicked add task button to add Todo80 at (964, 259) on xpath=//button[@id='add-task']
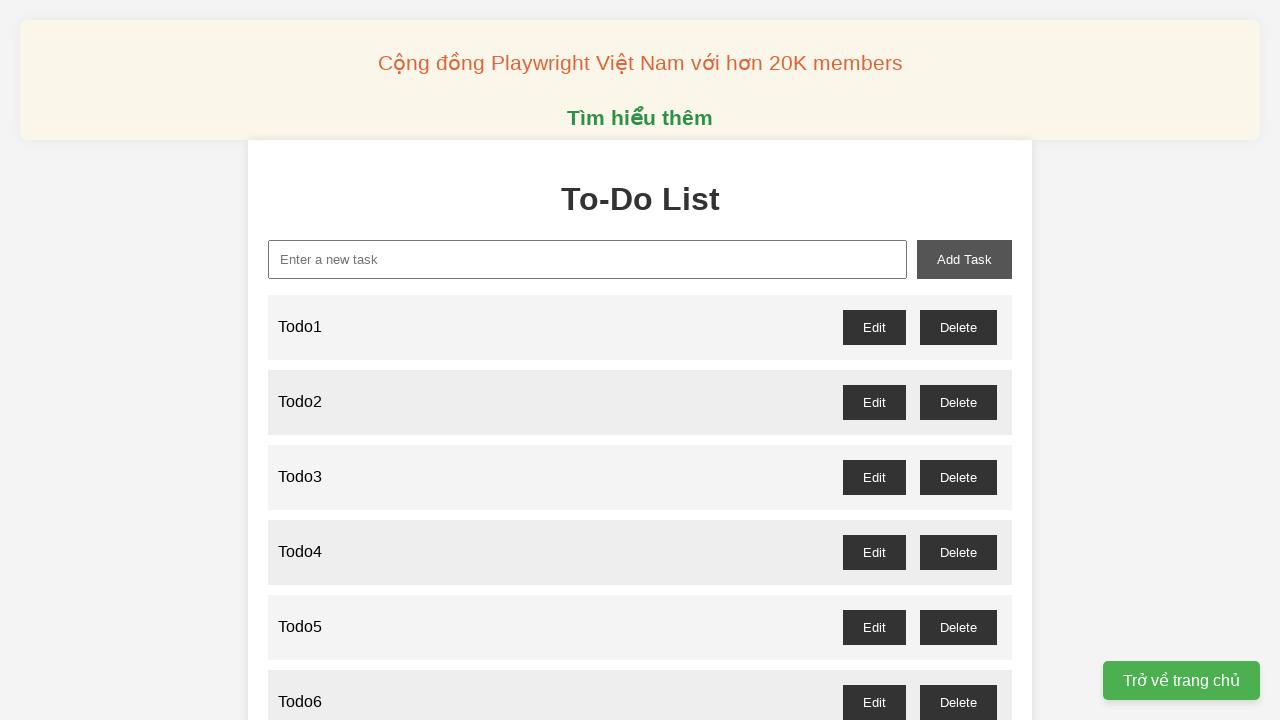

Filled new task input with 'Todo81' on xpath=//input[@id='new-task']
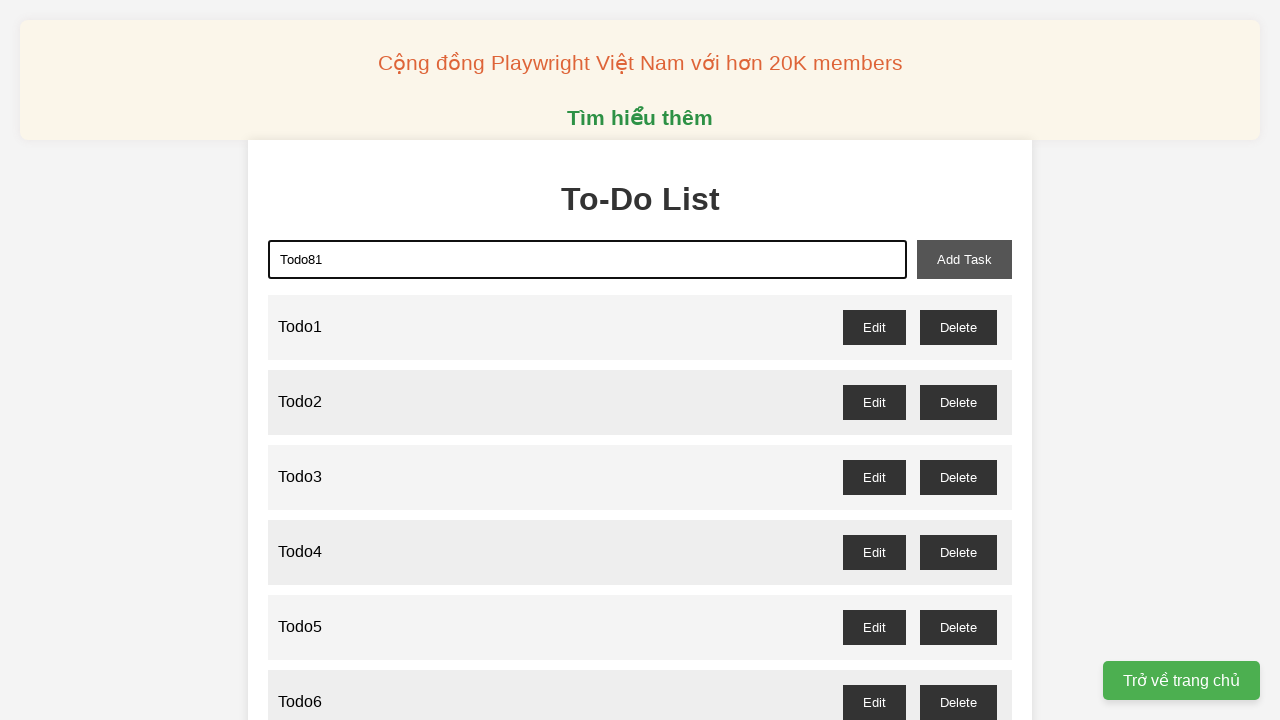

Clicked add task button to add Todo81 at (964, 259) on xpath=//button[@id='add-task']
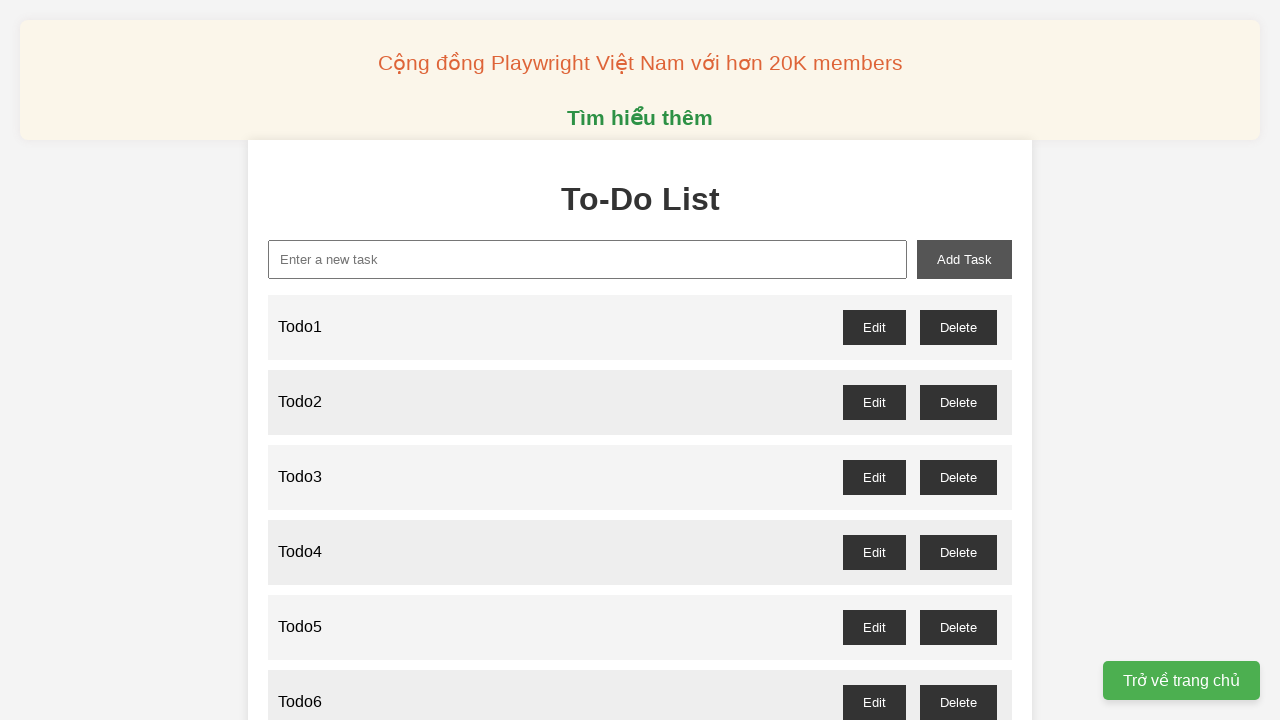

Filled new task input with 'Todo82' on xpath=//input[@id='new-task']
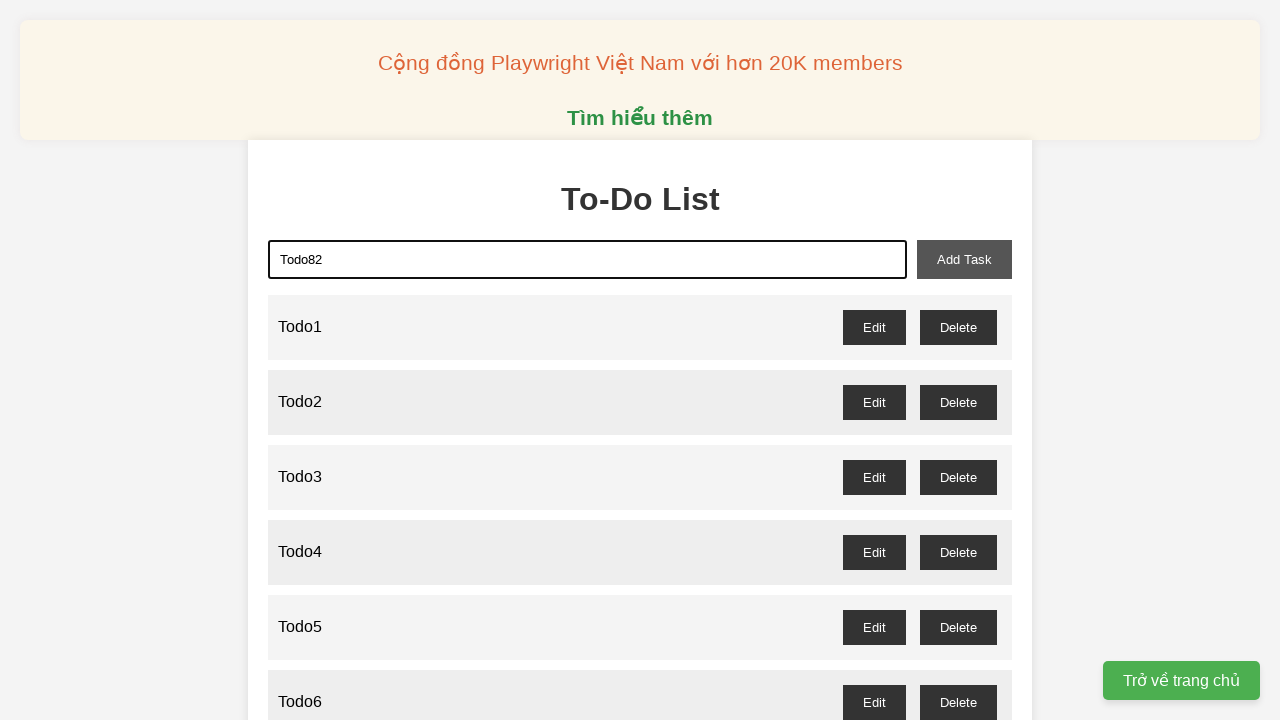

Clicked add task button to add Todo82 at (964, 259) on xpath=//button[@id='add-task']
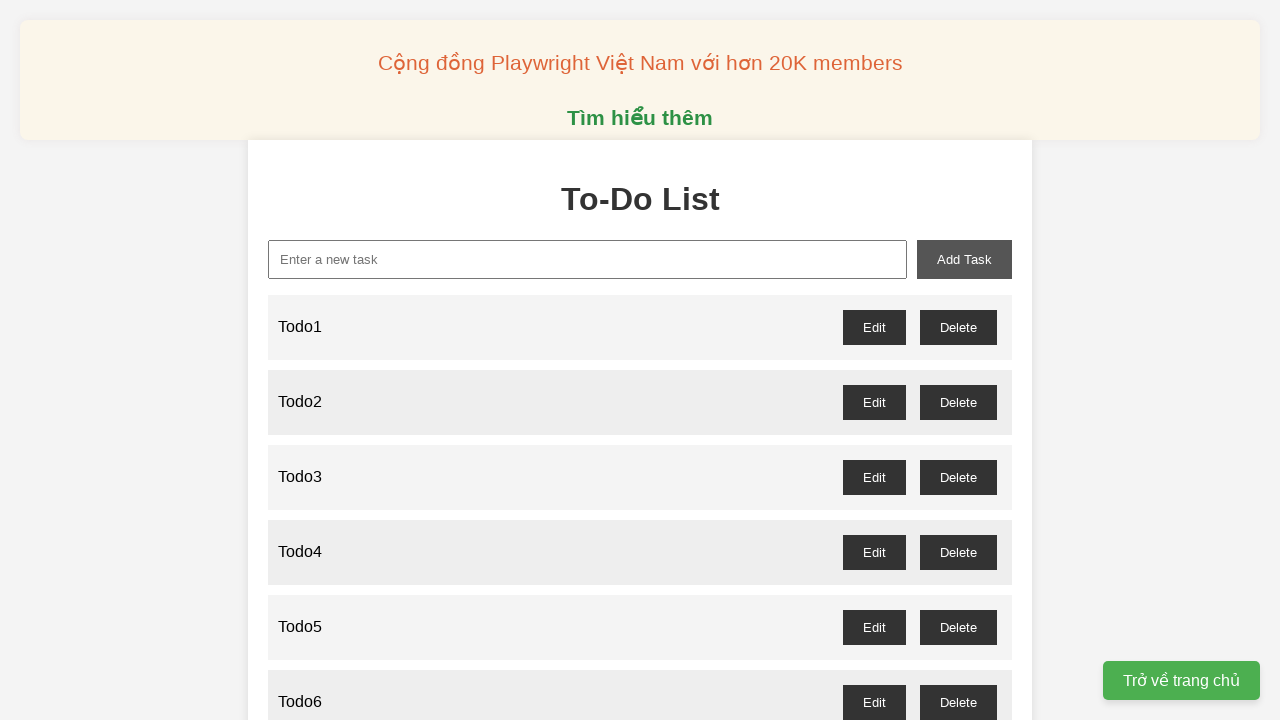

Filled new task input with 'Todo83' on xpath=//input[@id='new-task']
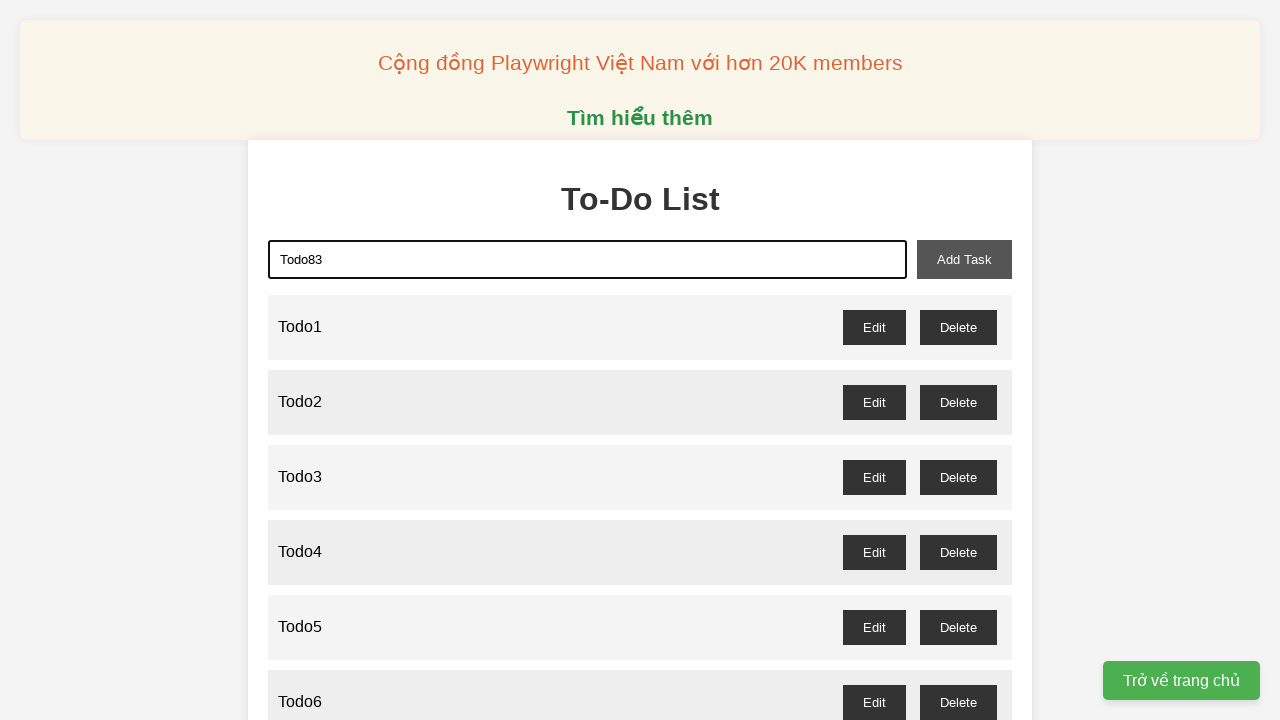

Clicked add task button to add Todo83 at (964, 259) on xpath=//button[@id='add-task']
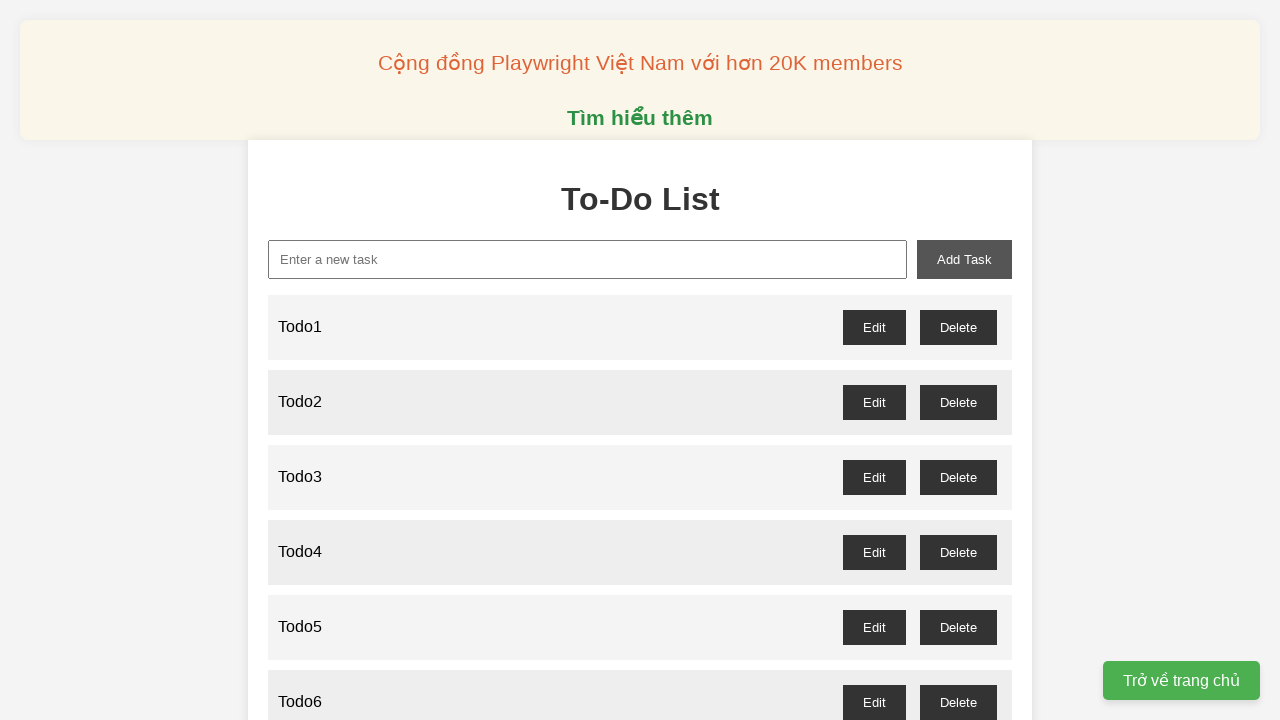

Filled new task input with 'Todo84' on xpath=//input[@id='new-task']
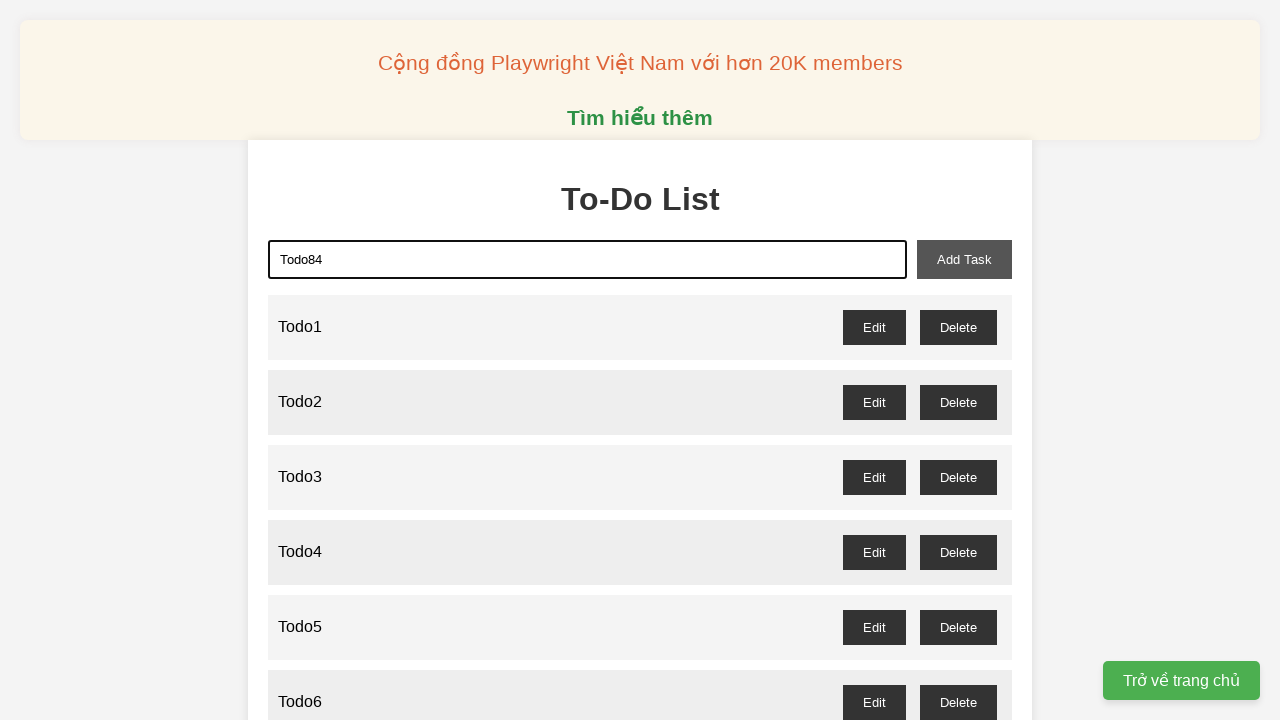

Clicked add task button to add Todo84 at (964, 259) on xpath=//button[@id='add-task']
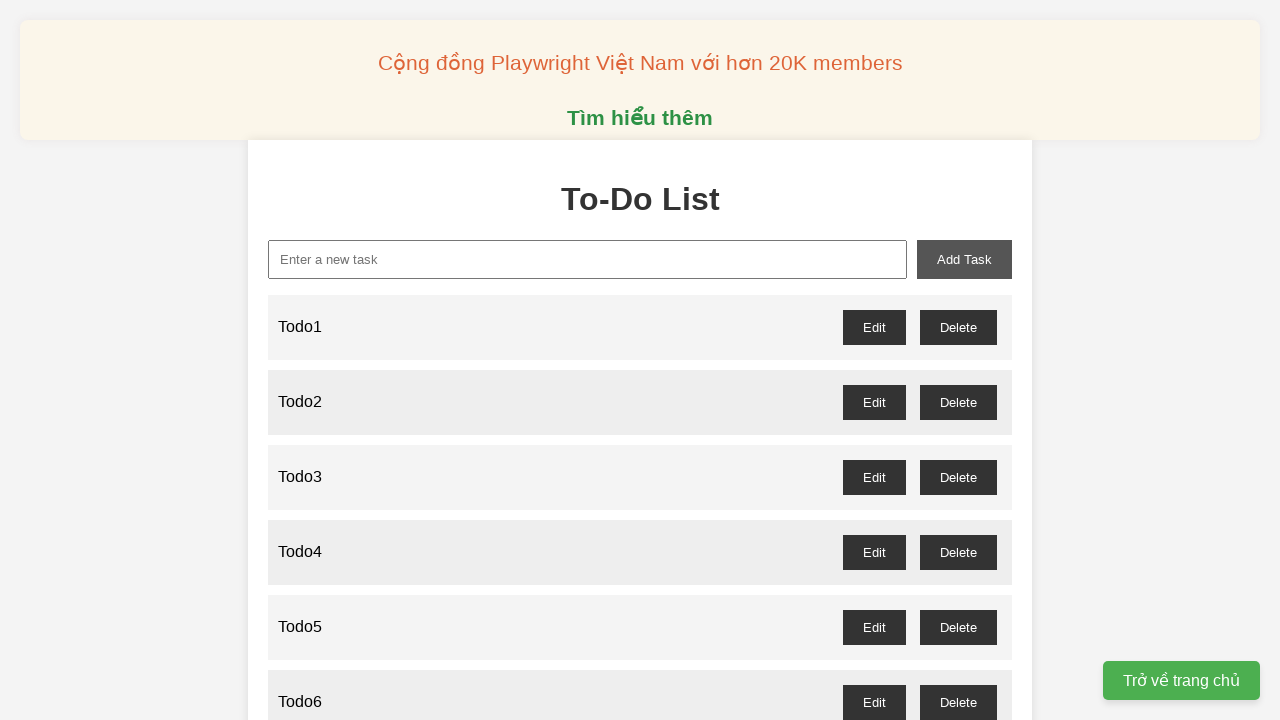

Filled new task input with 'Todo85' on xpath=//input[@id='new-task']
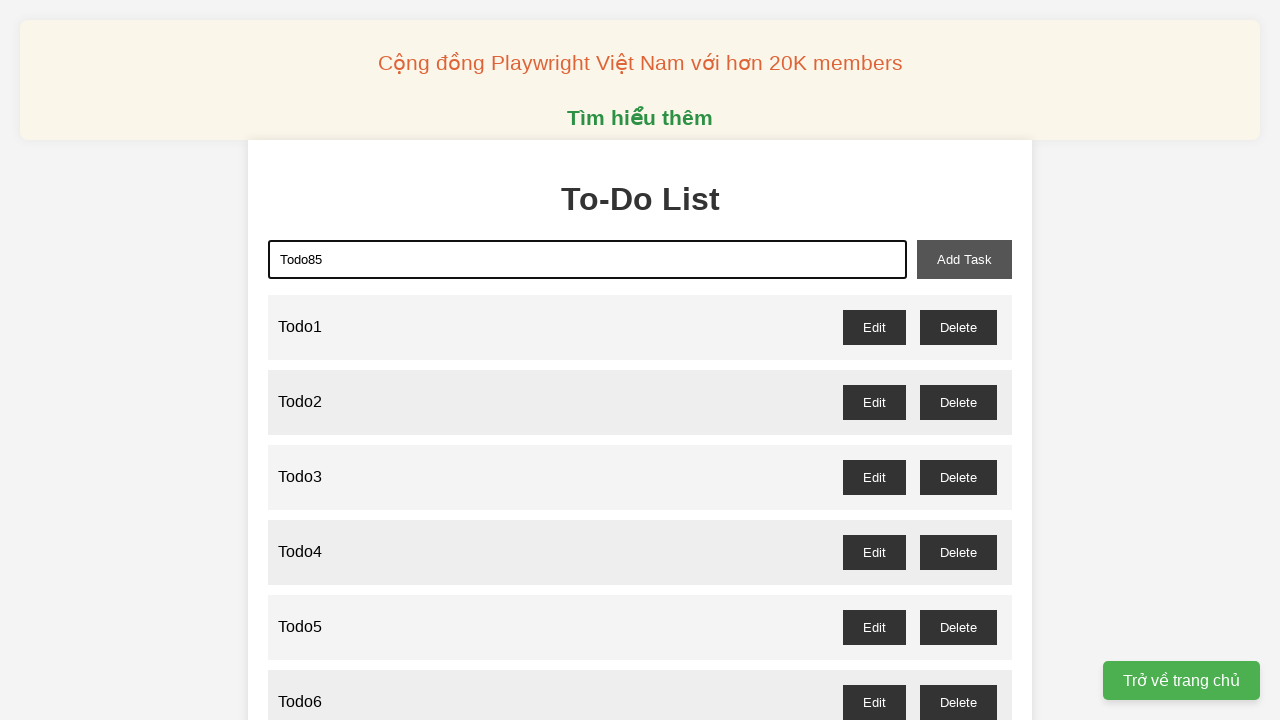

Clicked add task button to add Todo85 at (964, 259) on xpath=//button[@id='add-task']
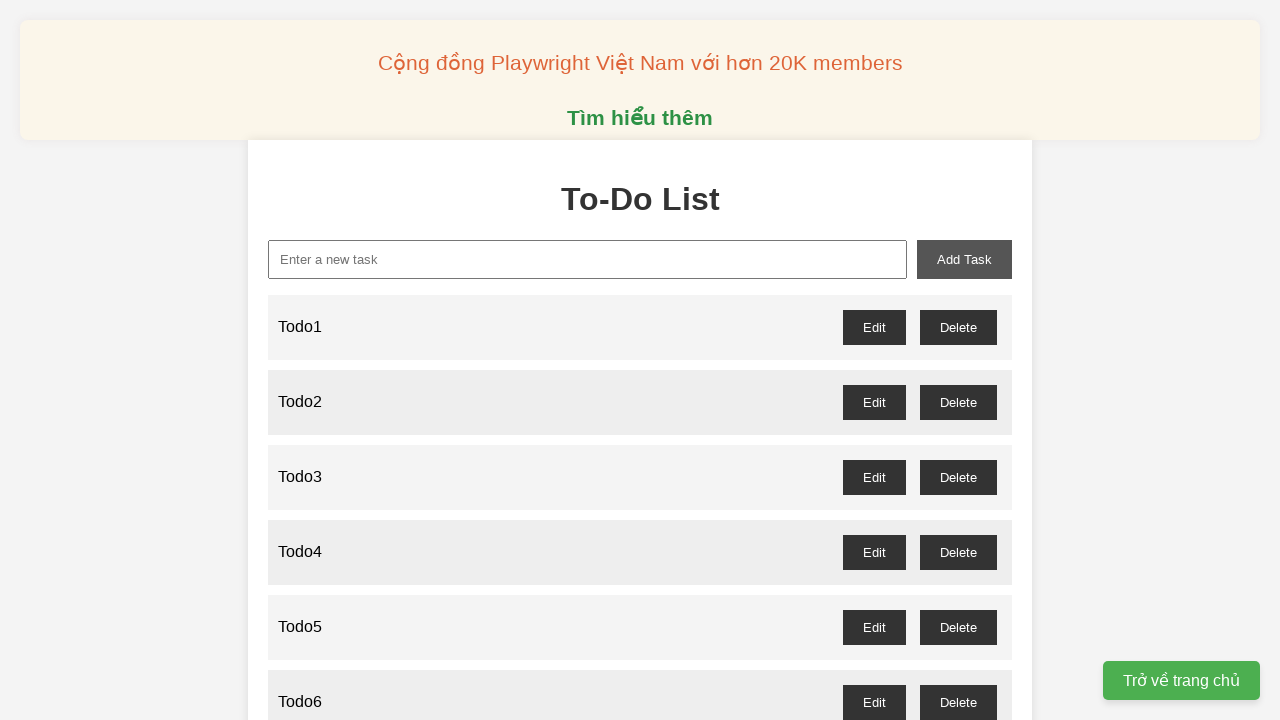

Filled new task input with 'Todo86' on xpath=//input[@id='new-task']
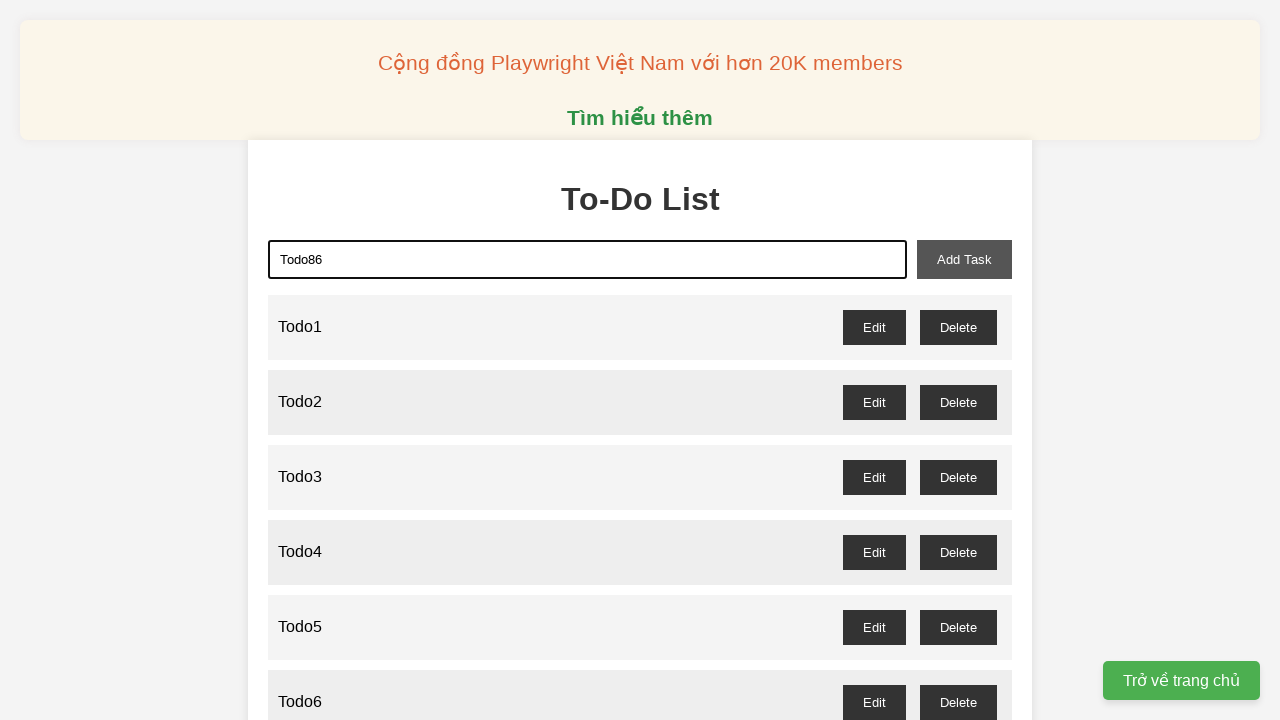

Clicked add task button to add Todo86 at (964, 259) on xpath=//button[@id='add-task']
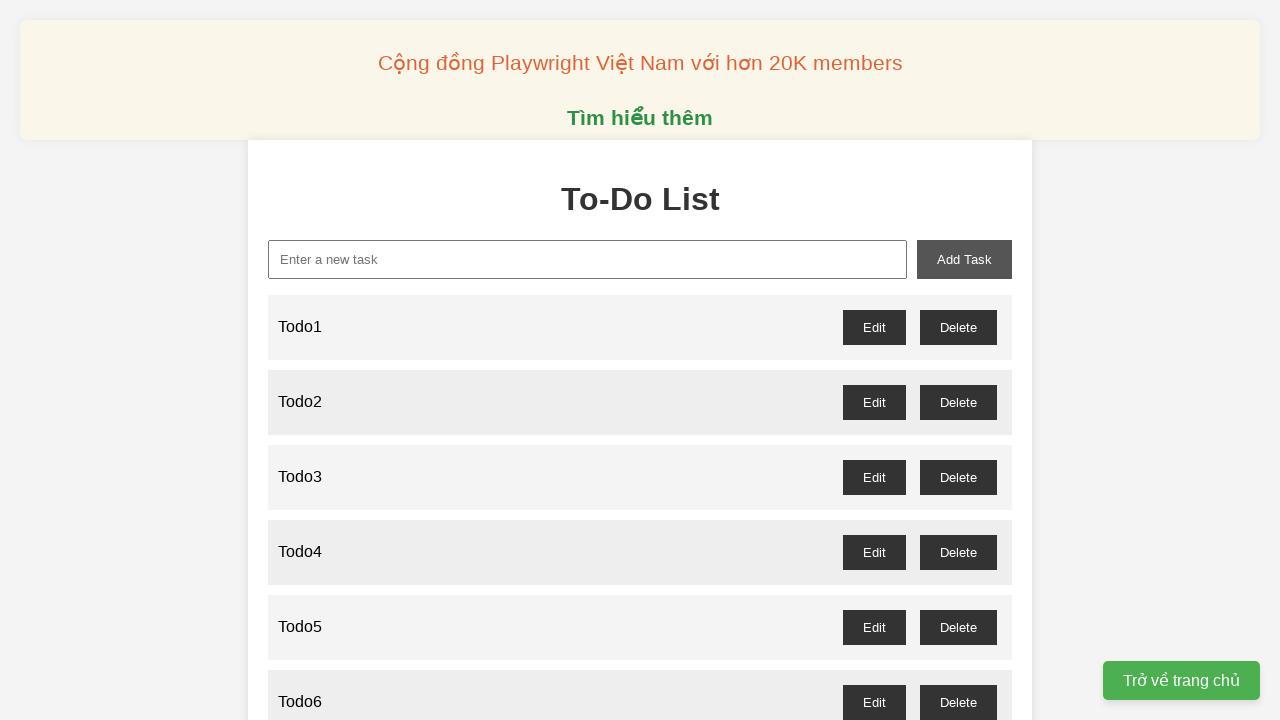

Filled new task input with 'Todo87' on xpath=//input[@id='new-task']
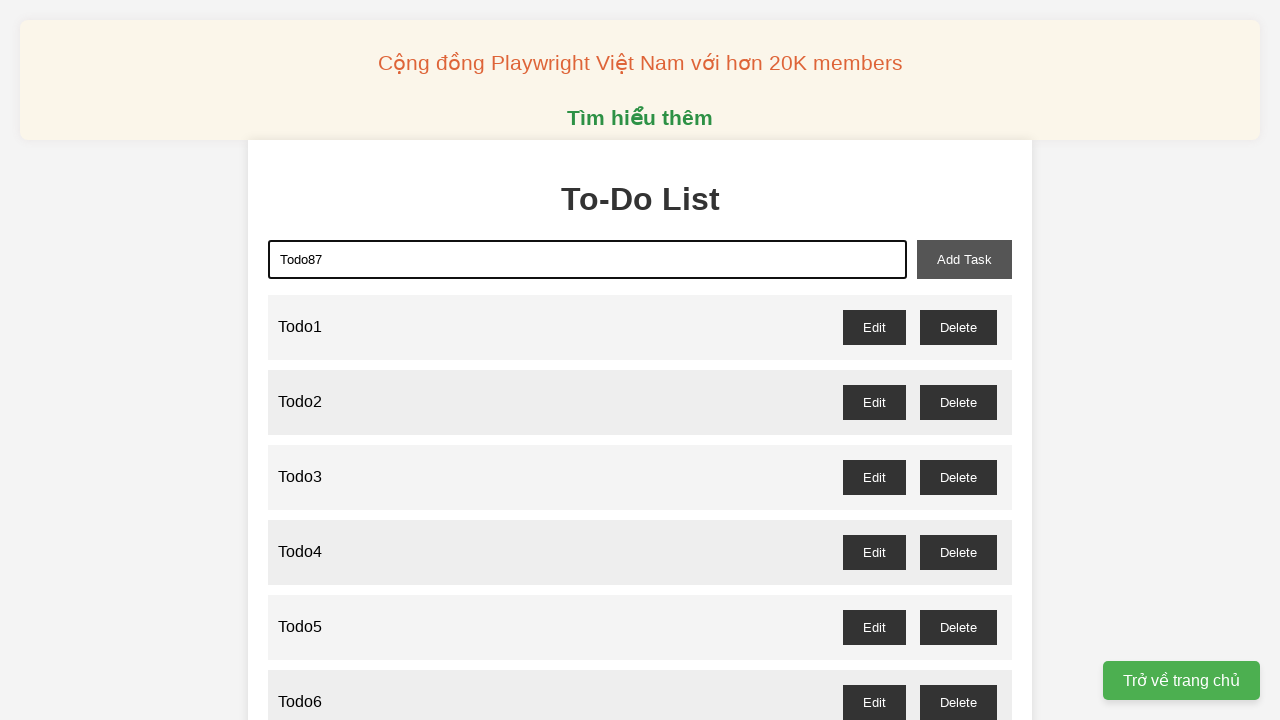

Clicked add task button to add Todo87 at (964, 259) on xpath=//button[@id='add-task']
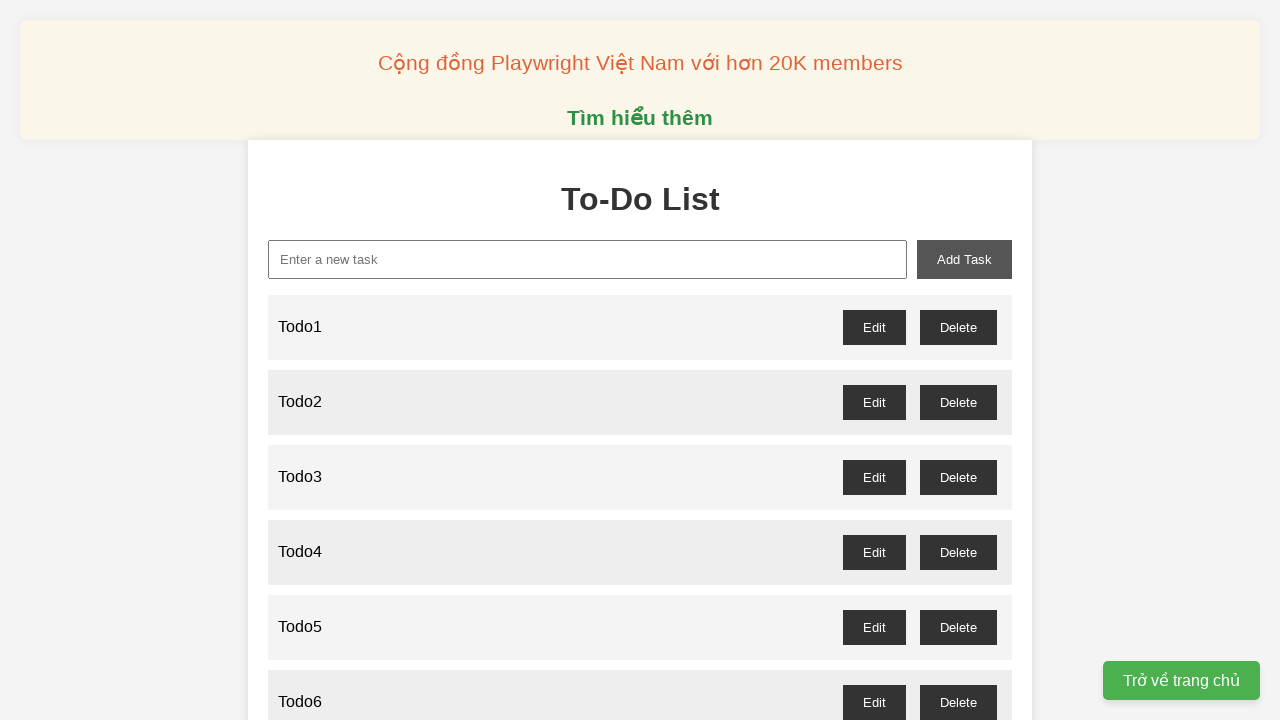

Filled new task input with 'Todo88' on xpath=//input[@id='new-task']
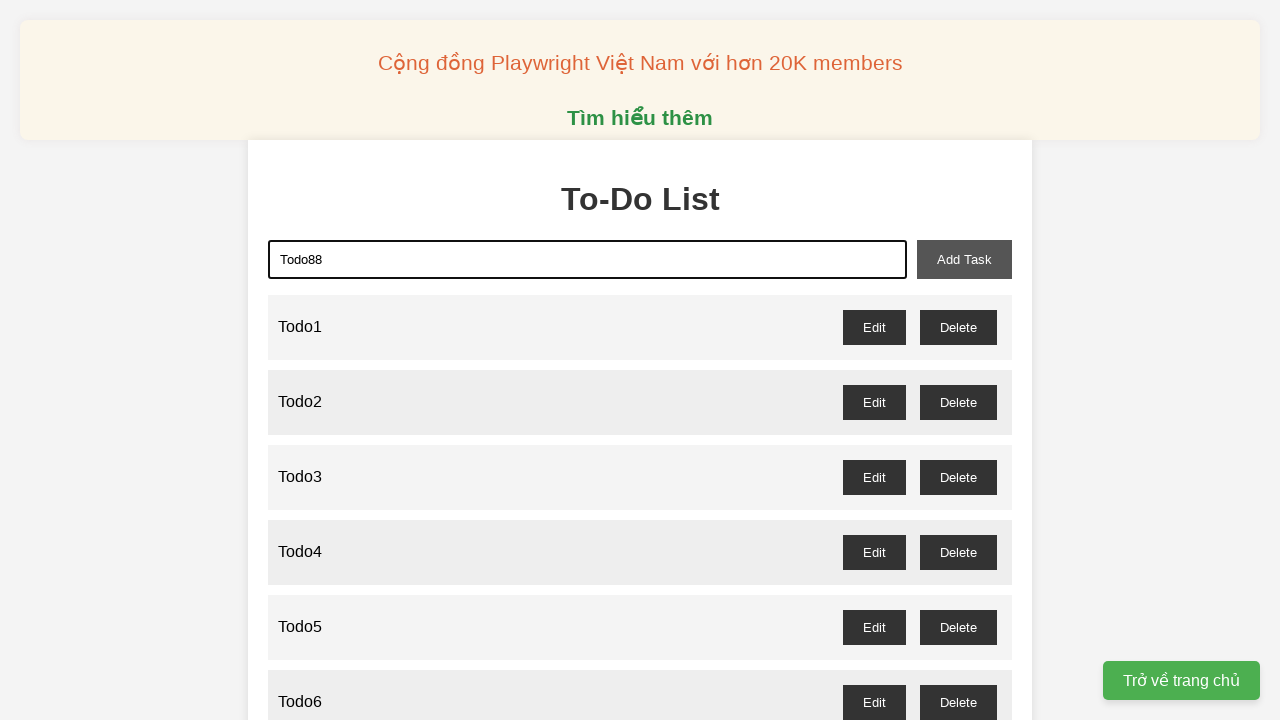

Clicked add task button to add Todo88 at (964, 259) on xpath=//button[@id='add-task']
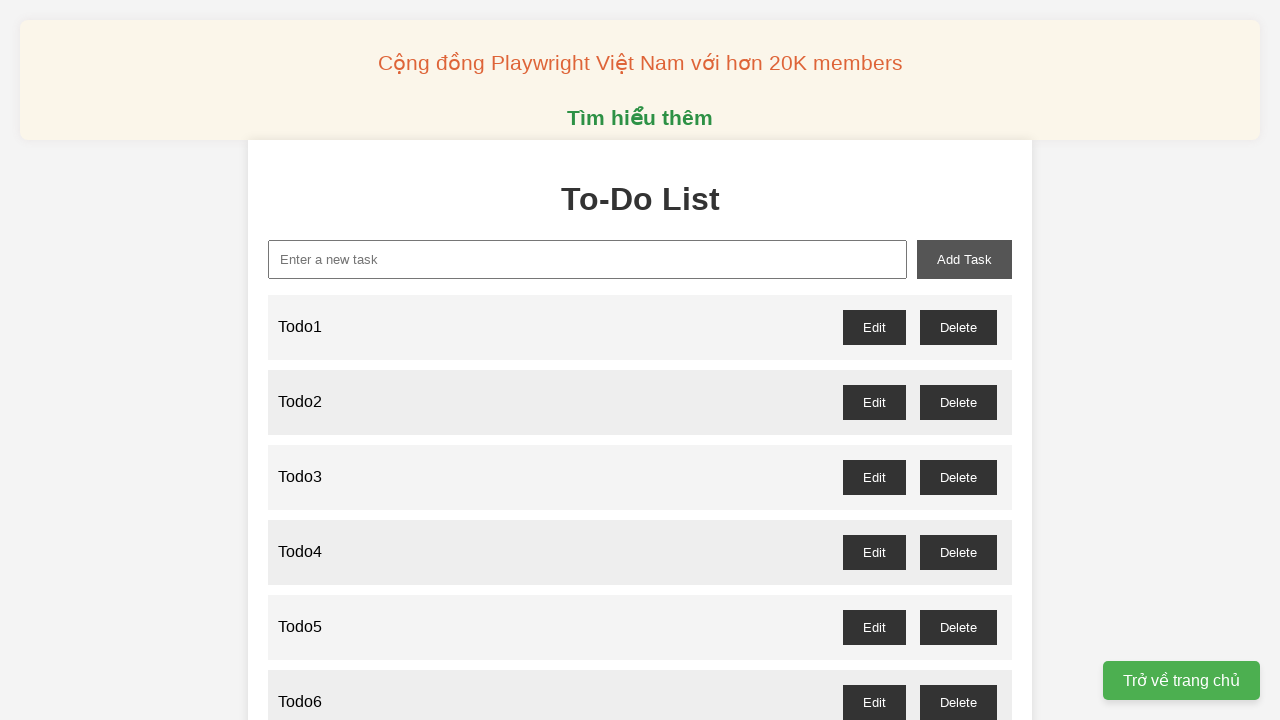

Filled new task input with 'Todo89' on xpath=//input[@id='new-task']
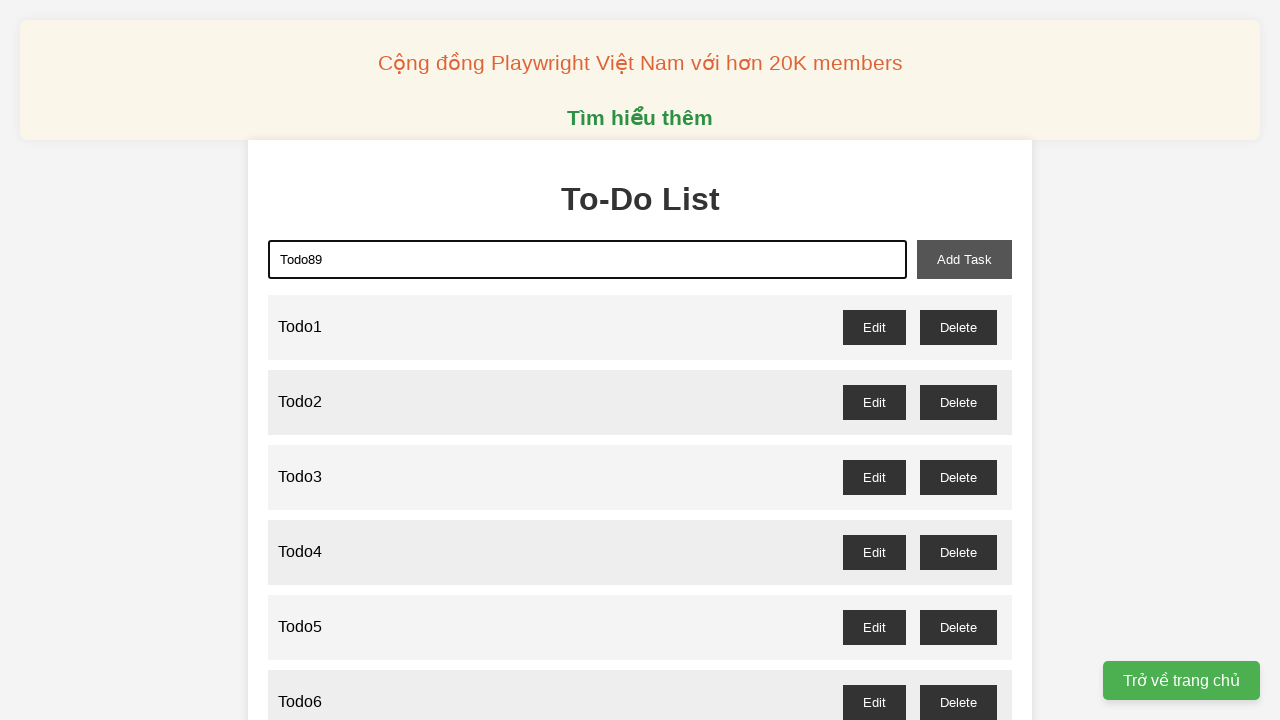

Clicked add task button to add Todo89 at (964, 259) on xpath=//button[@id='add-task']
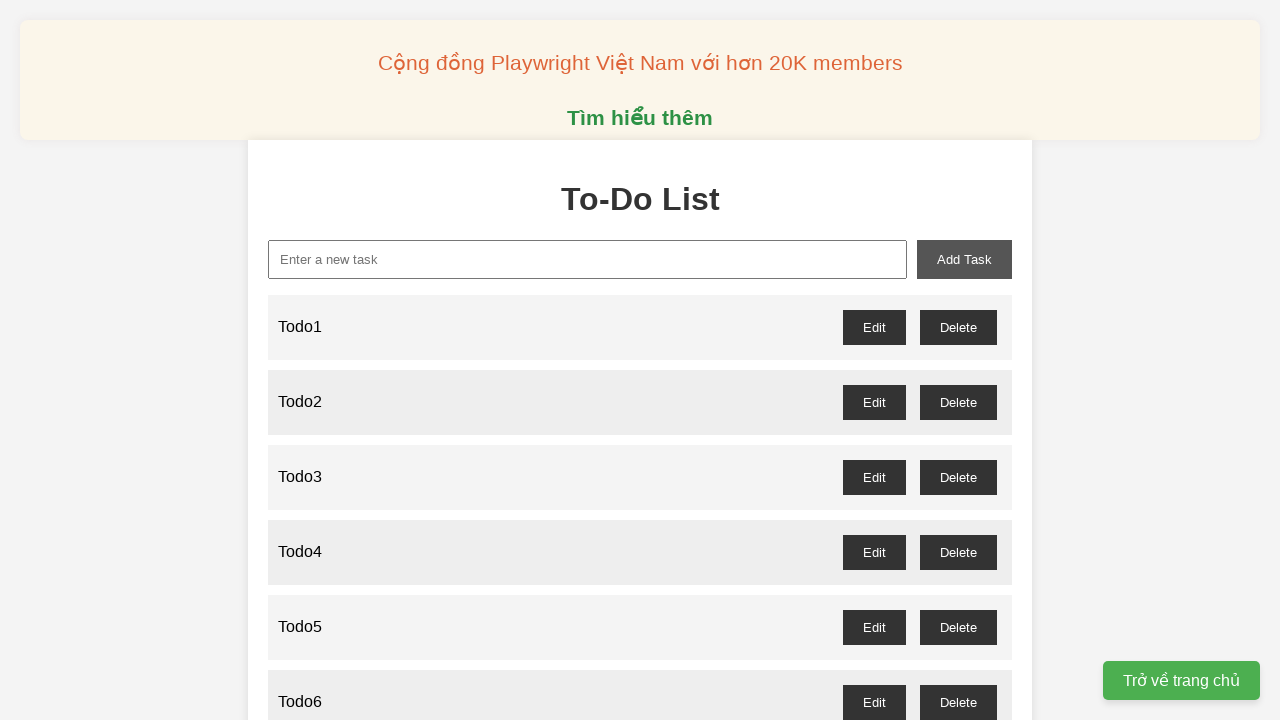

Filled new task input with 'Todo90' on xpath=//input[@id='new-task']
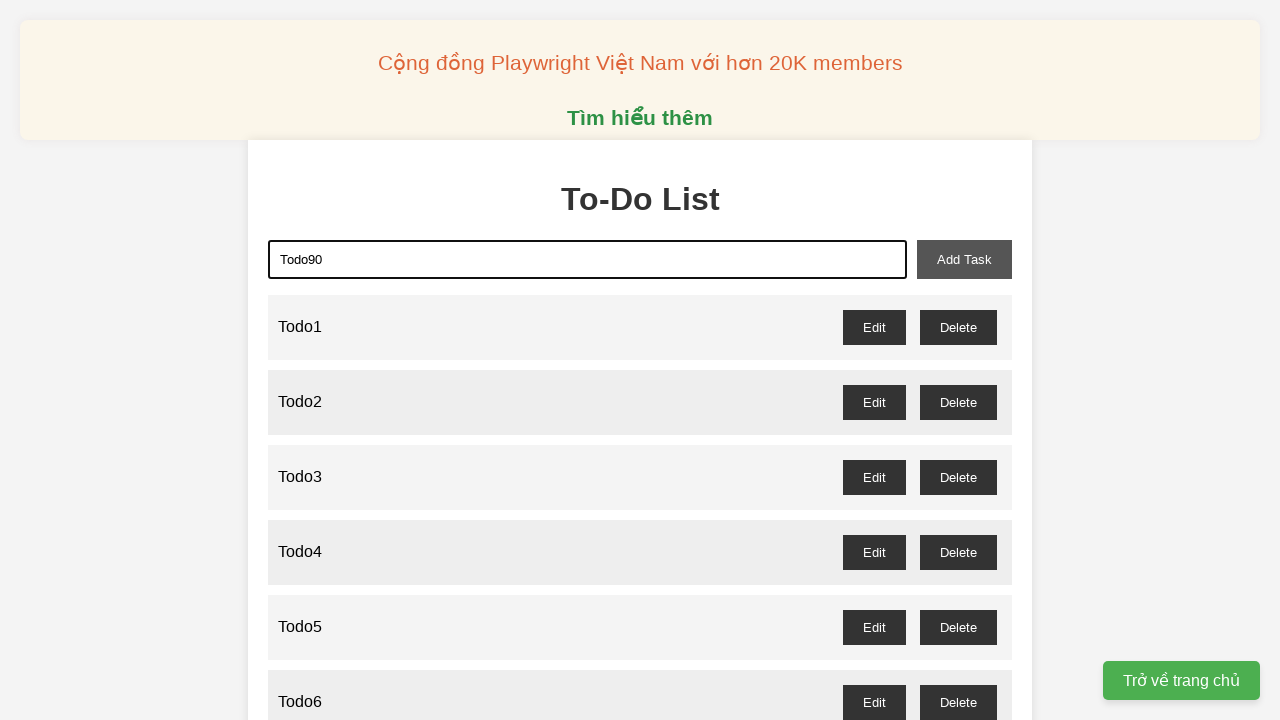

Clicked add task button to add Todo90 at (964, 259) on xpath=//button[@id='add-task']
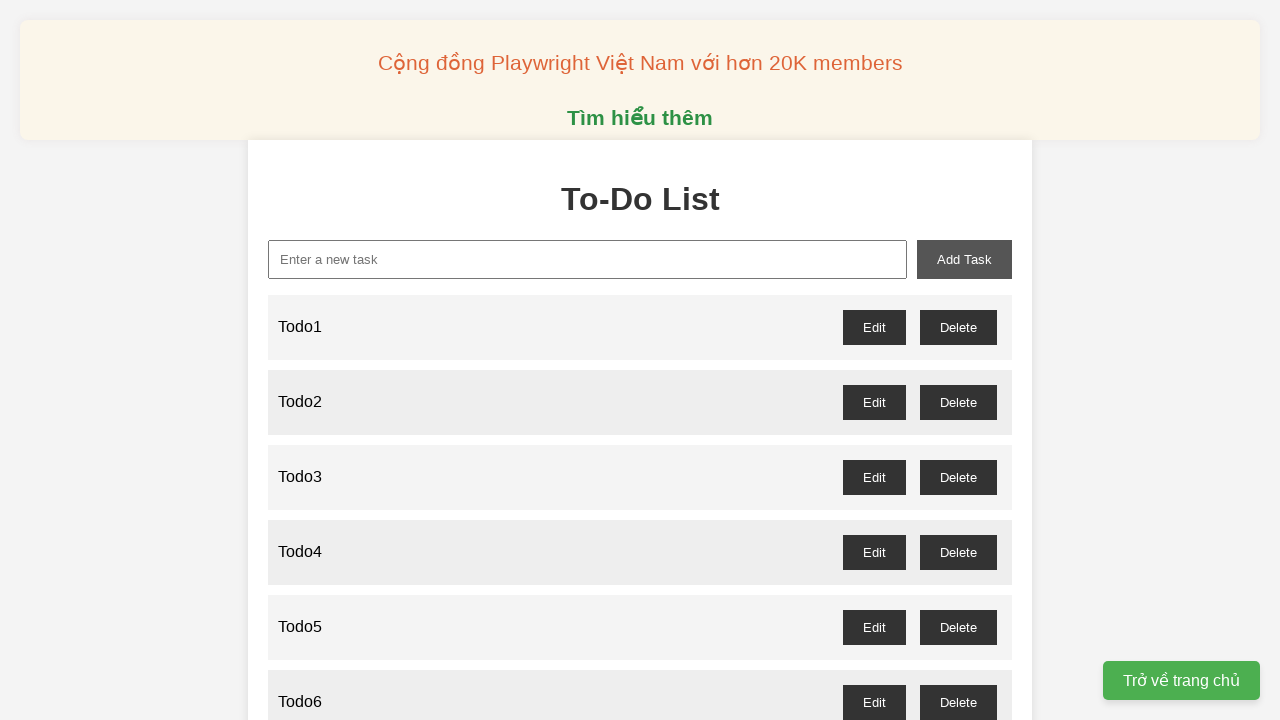

Filled new task input with 'Todo91' on xpath=//input[@id='new-task']
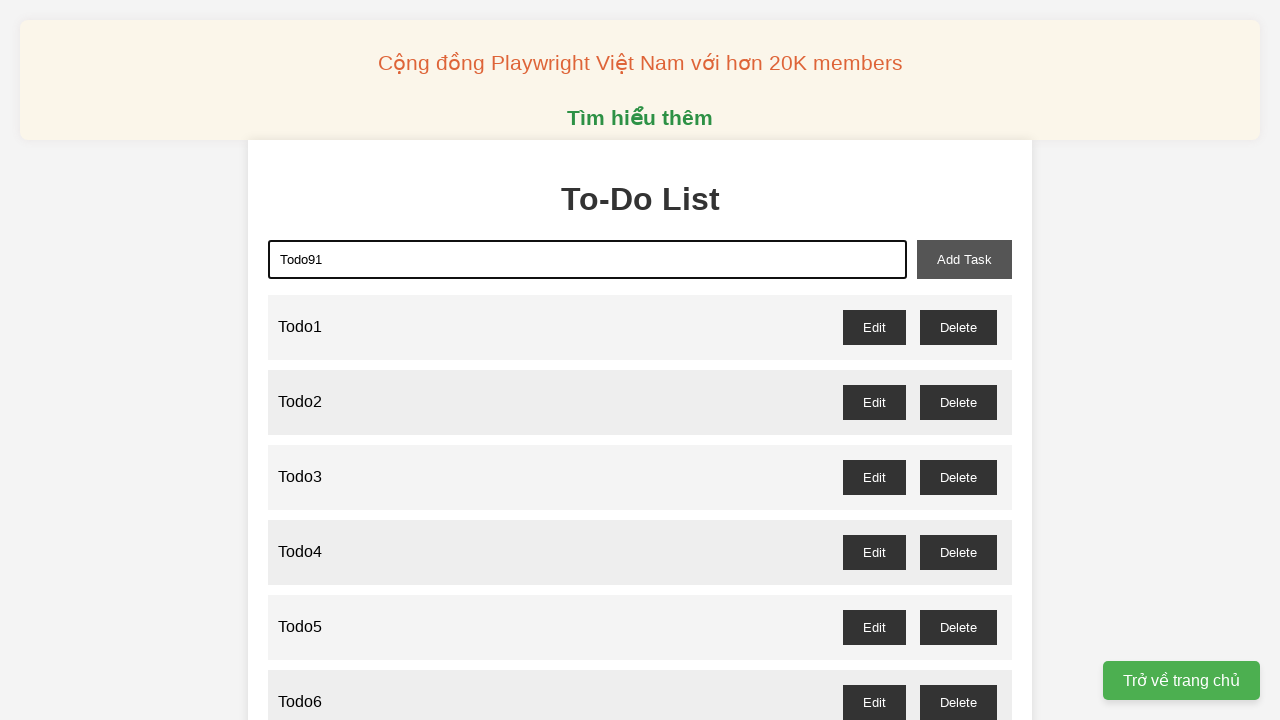

Clicked add task button to add Todo91 at (964, 259) on xpath=//button[@id='add-task']
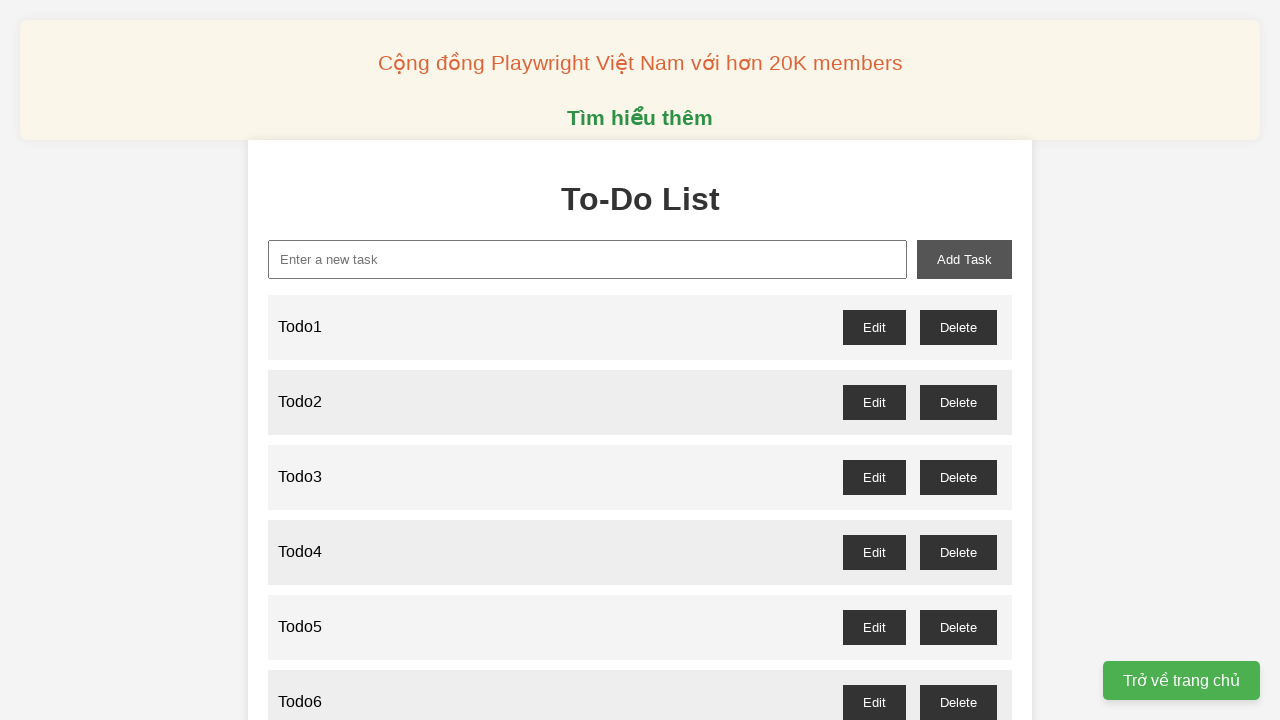

Filled new task input with 'Todo92' on xpath=//input[@id='new-task']
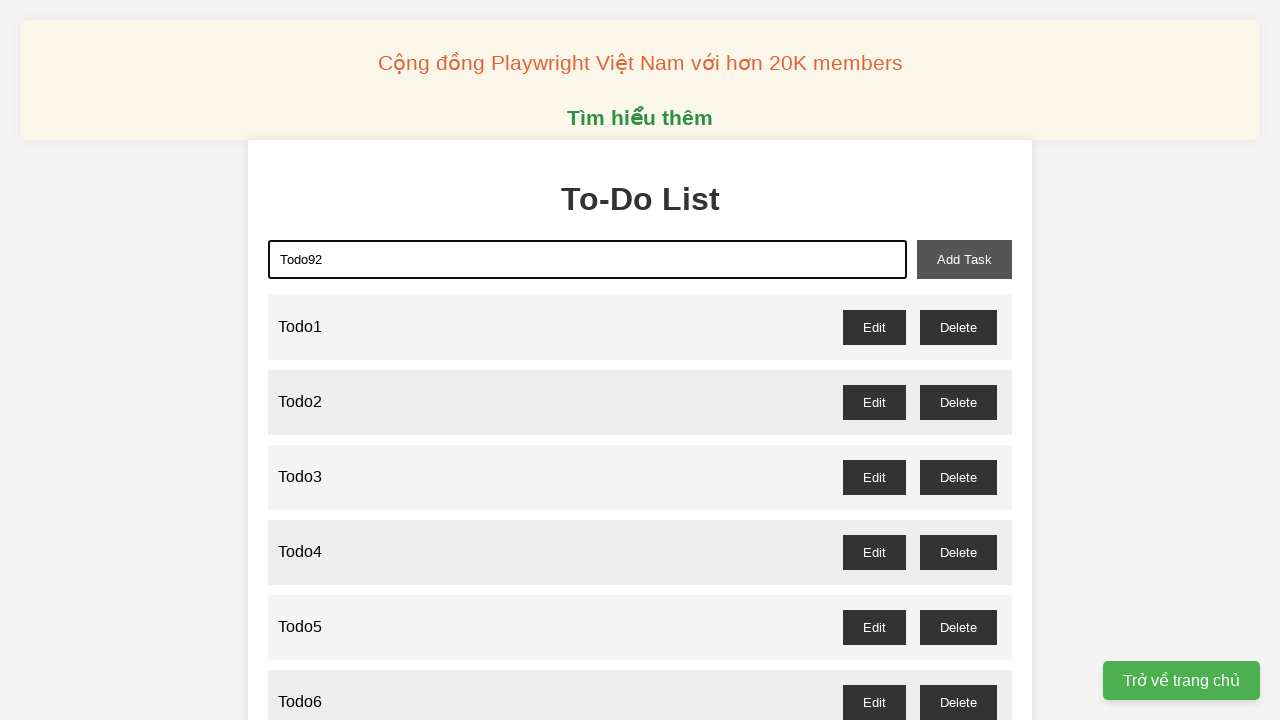

Clicked add task button to add Todo92 at (964, 259) on xpath=//button[@id='add-task']
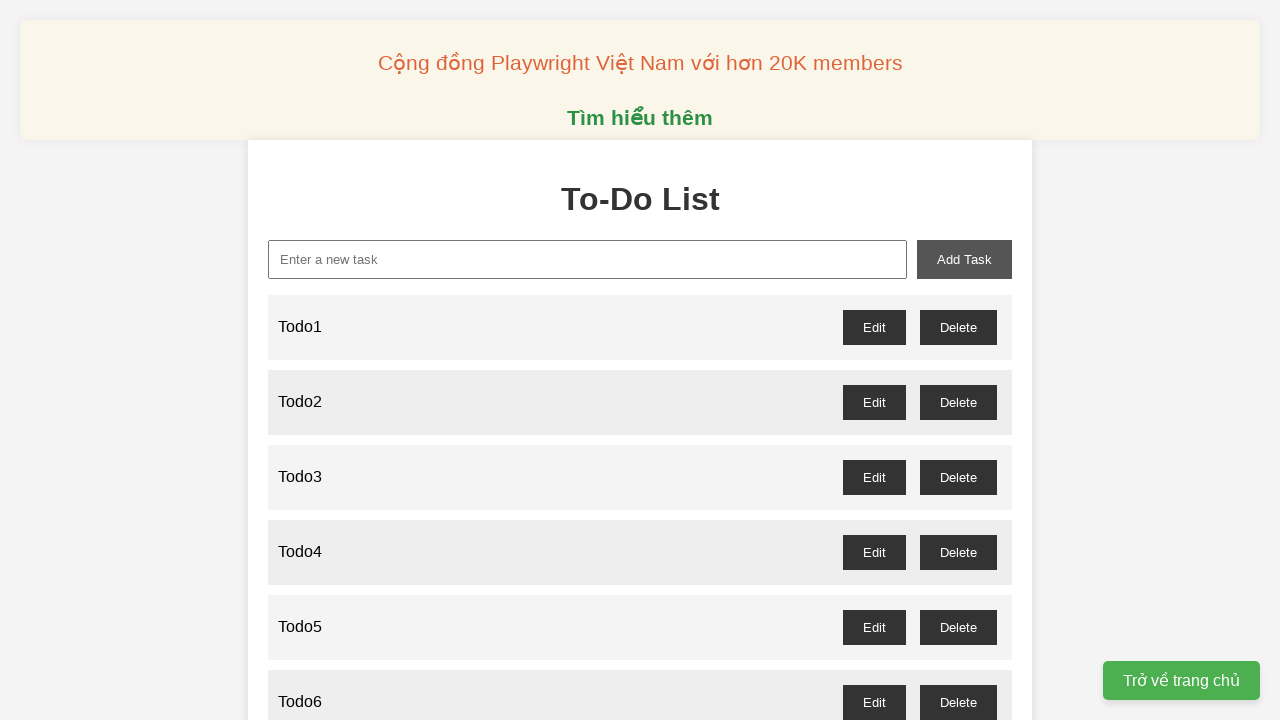

Filled new task input with 'Todo93' on xpath=//input[@id='new-task']
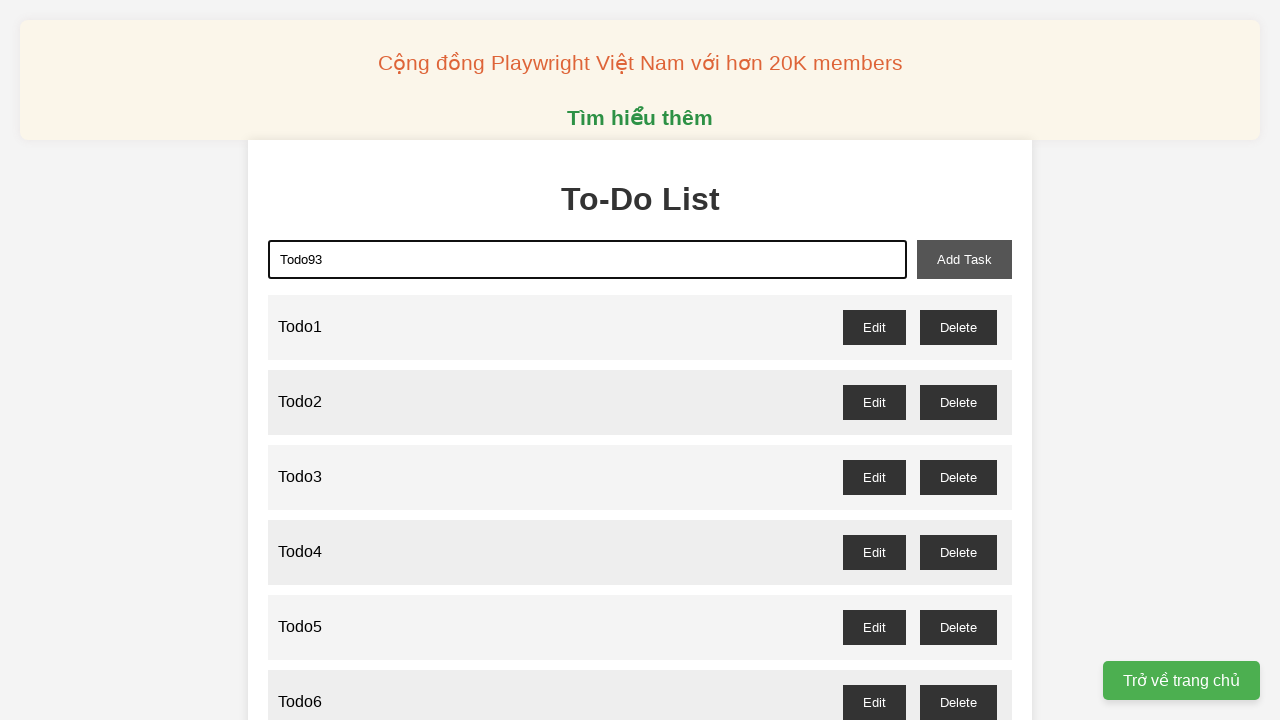

Clicked add task button to add Todo93 at (964, 259) on xpath=//button[@id='add-task']
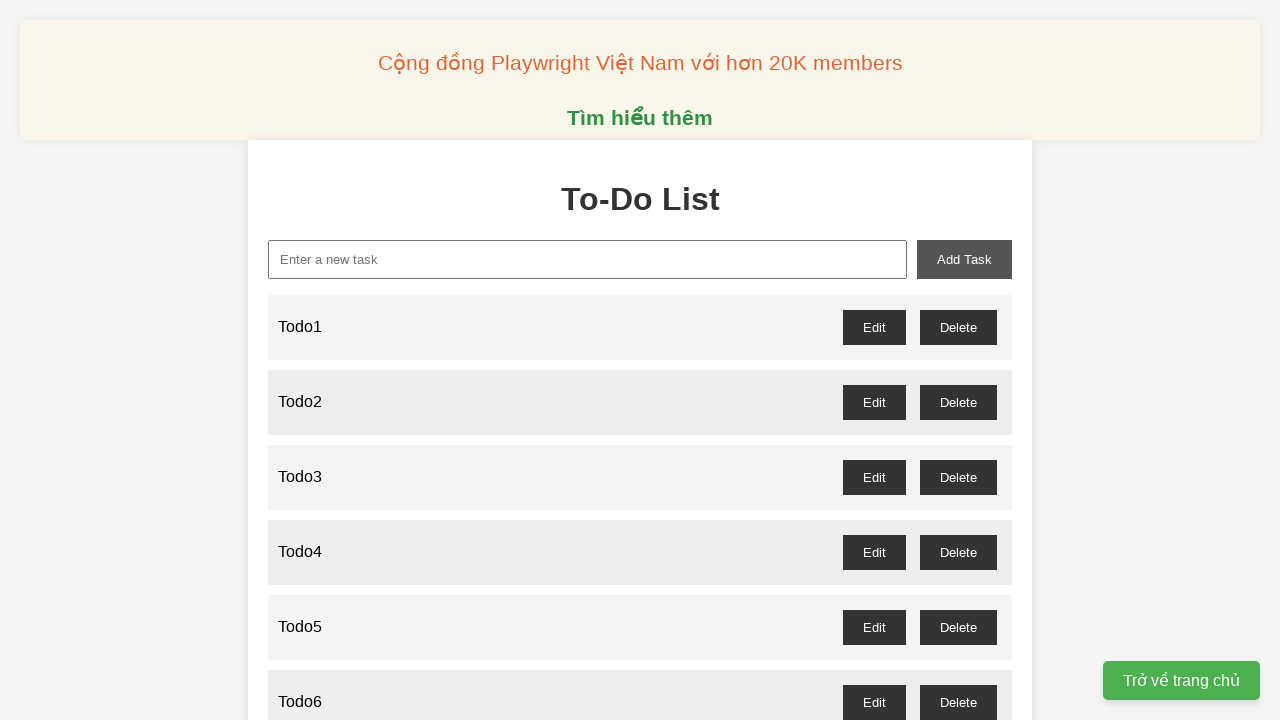

Filled new task input with 'Todo94' on xpath=//input[@id='new-task']
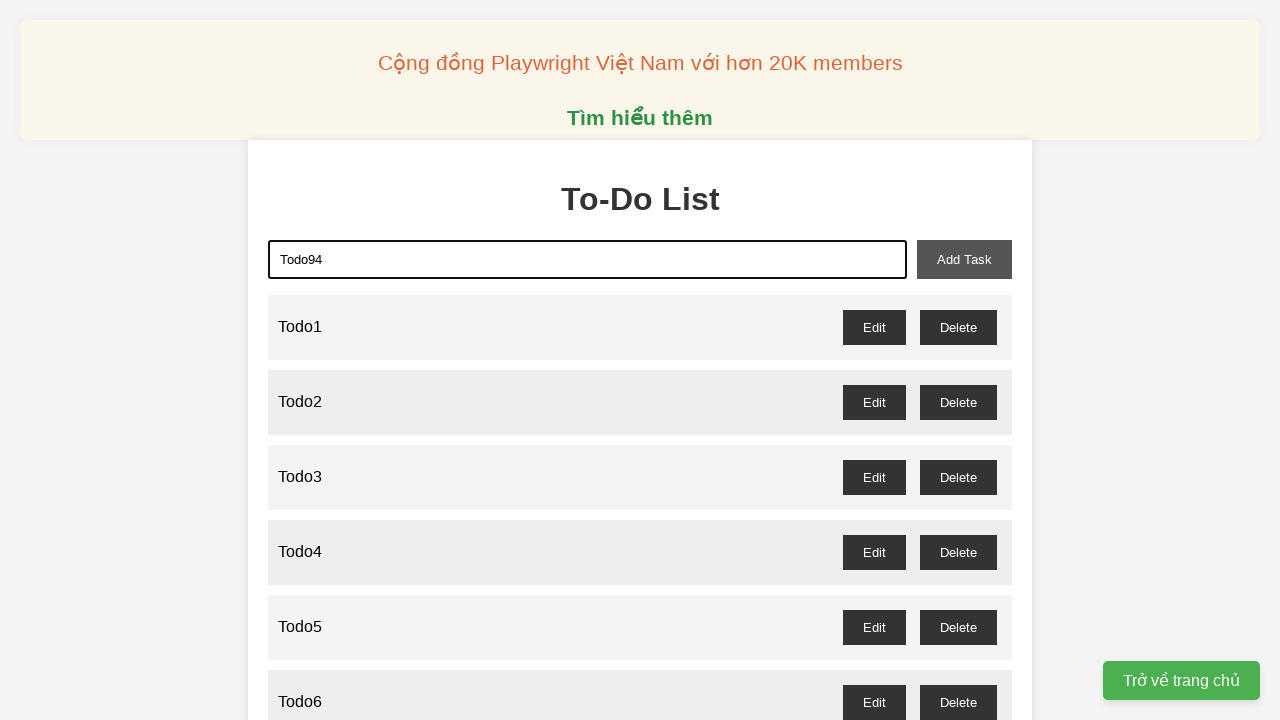

Clicked add task button to add Todo94 at (964, 259) on xpath=//button[@id='add-task']
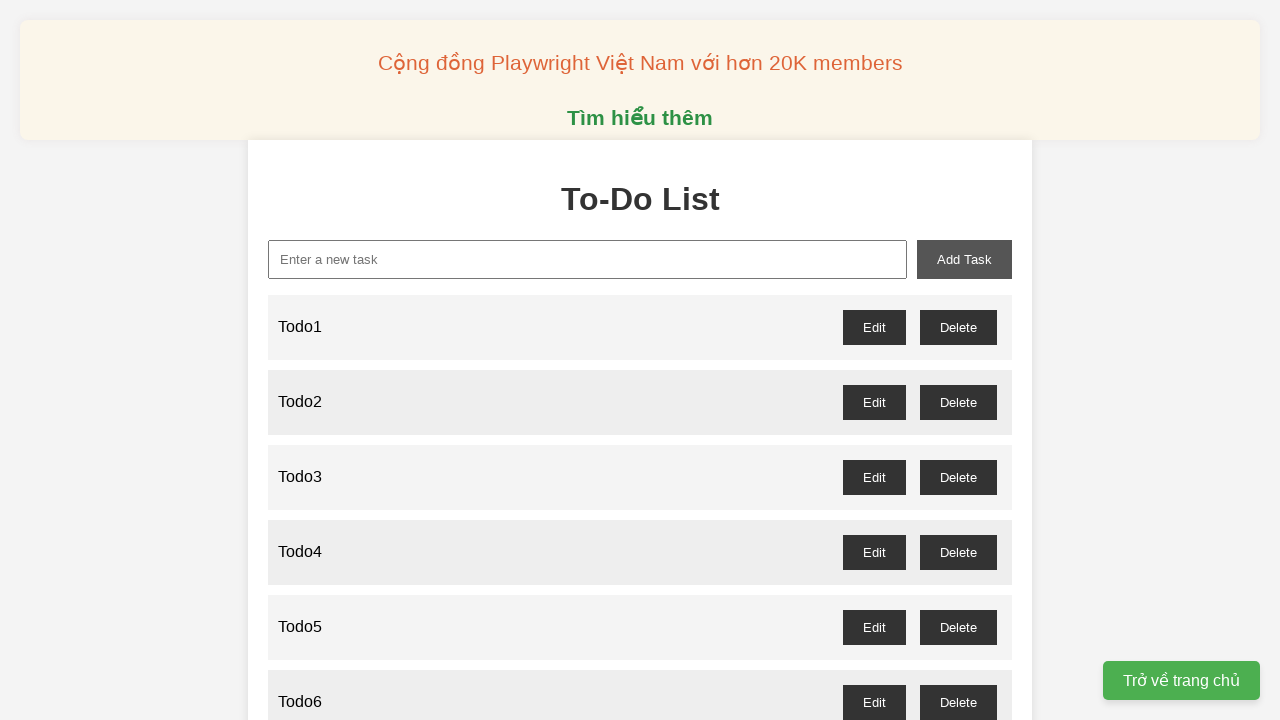

Filled new task input with 'Todo95' on xpath=//input[@id='new-task']
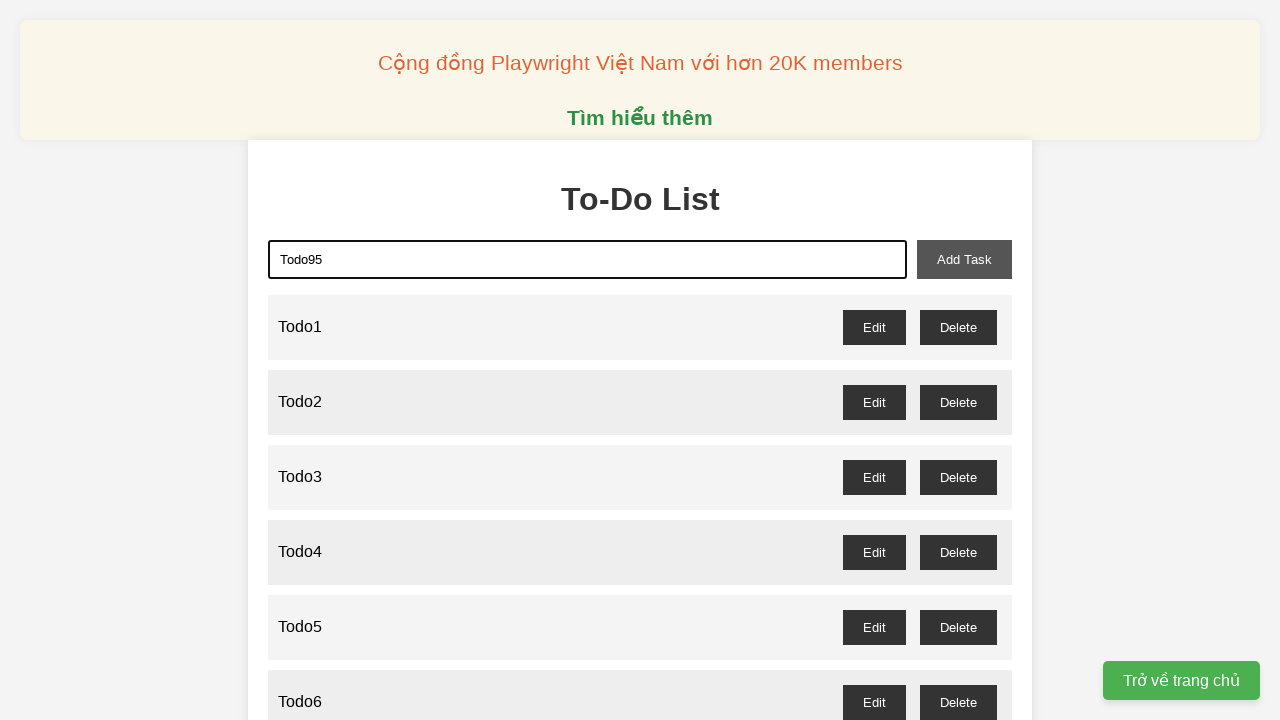

Clicked add task button to add Todo95 at (964, 259) on xpath=//button[@id='add-task']
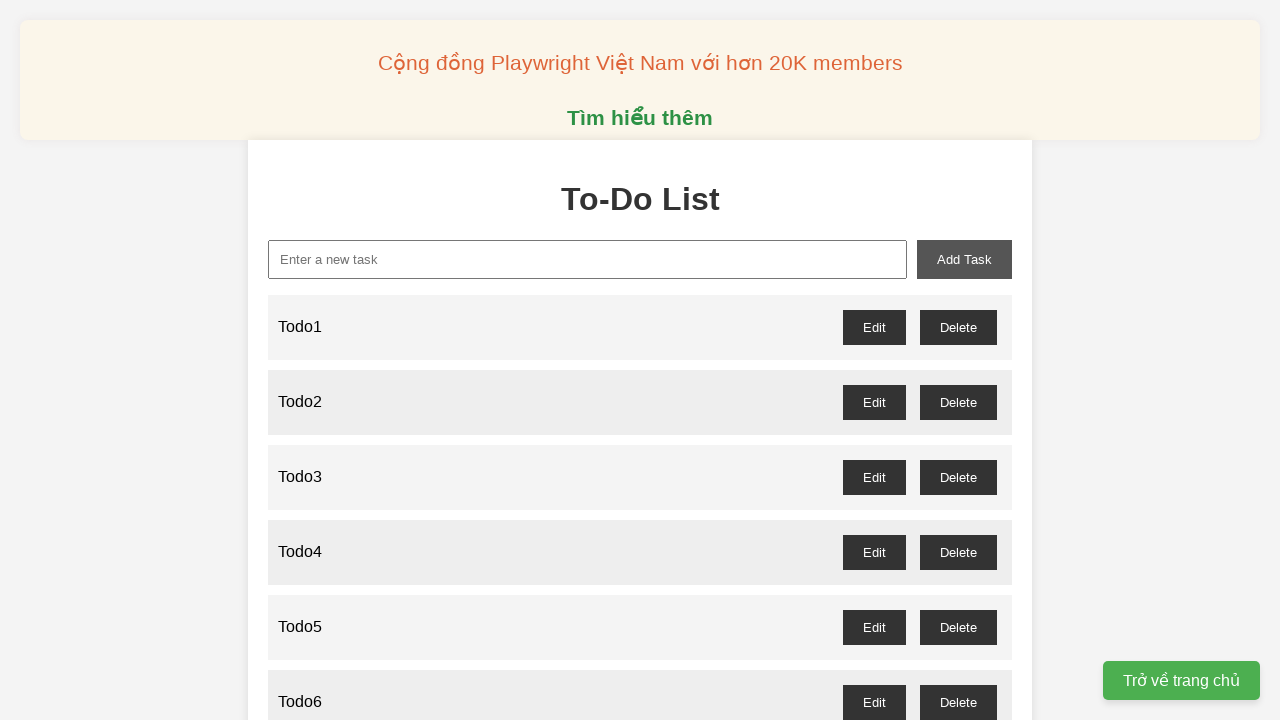

Filled new task input with 'Todo96' on xpath=//input[@id='new-task']
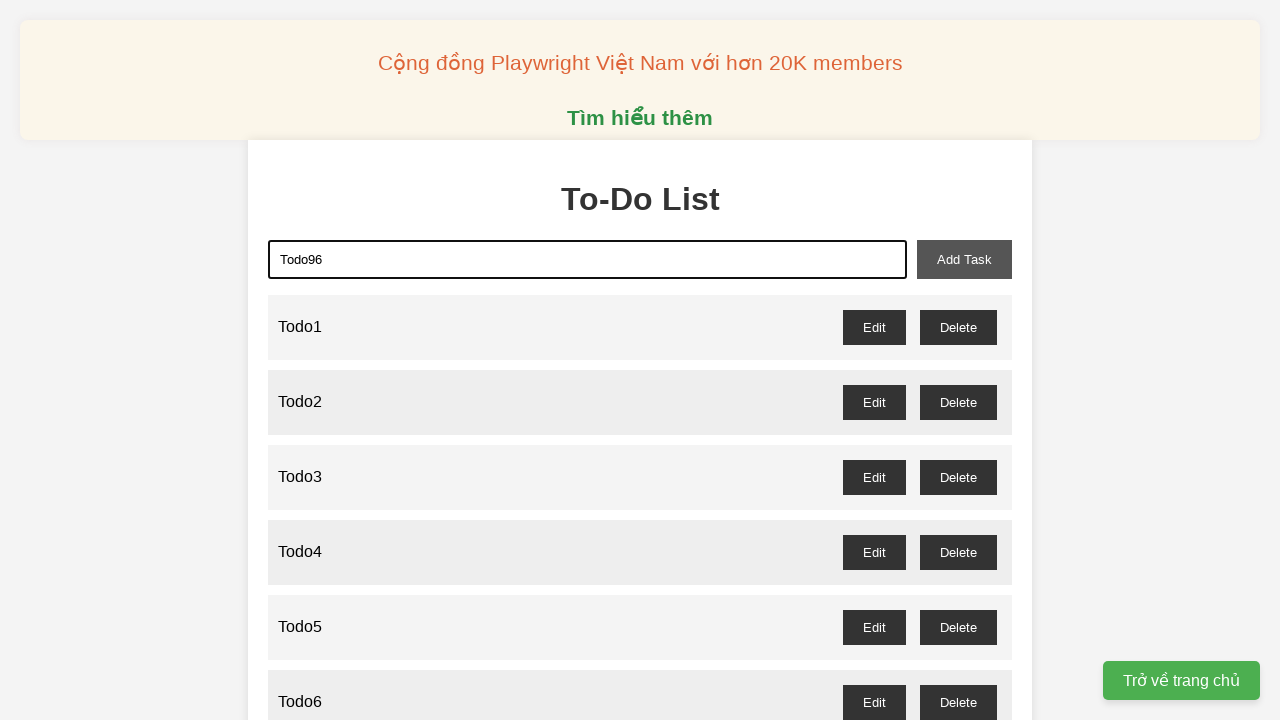

Clicked add task button to add Todo96 at (964, 259) on xpath=//button[@id='add-task']
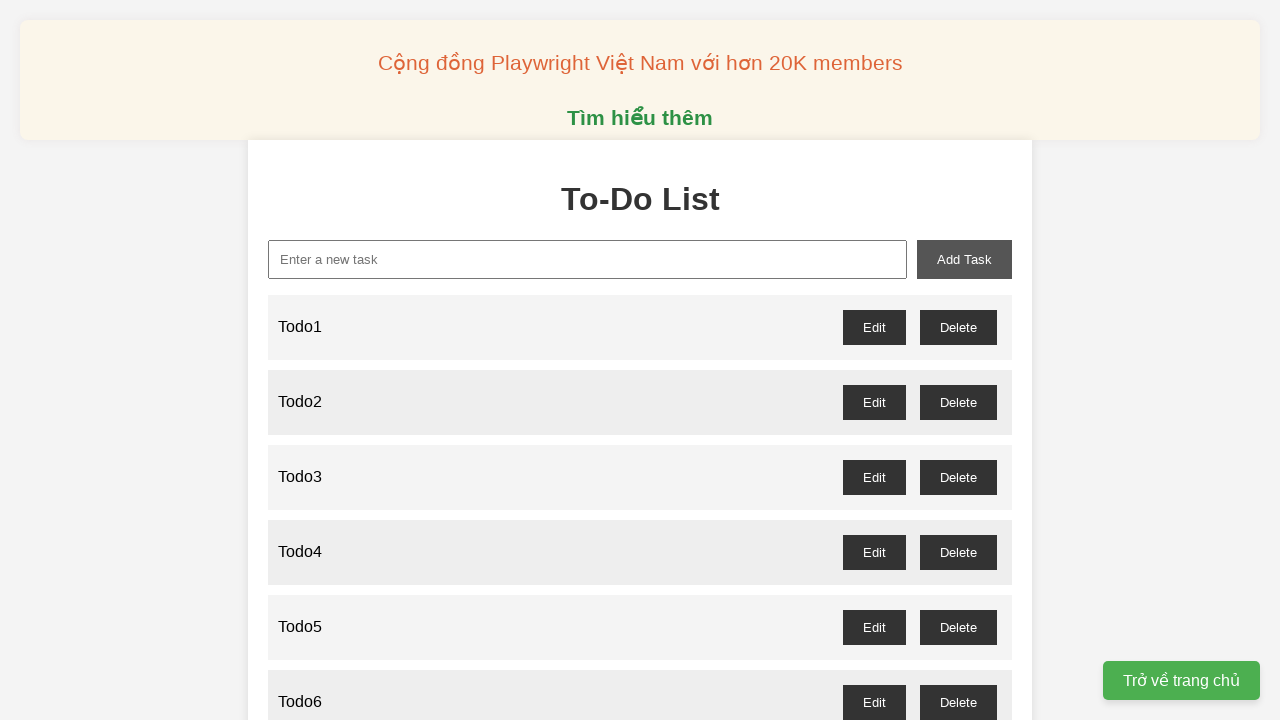

Filled new task input with 'Todo97' on xpath=//input[@id='new-task']
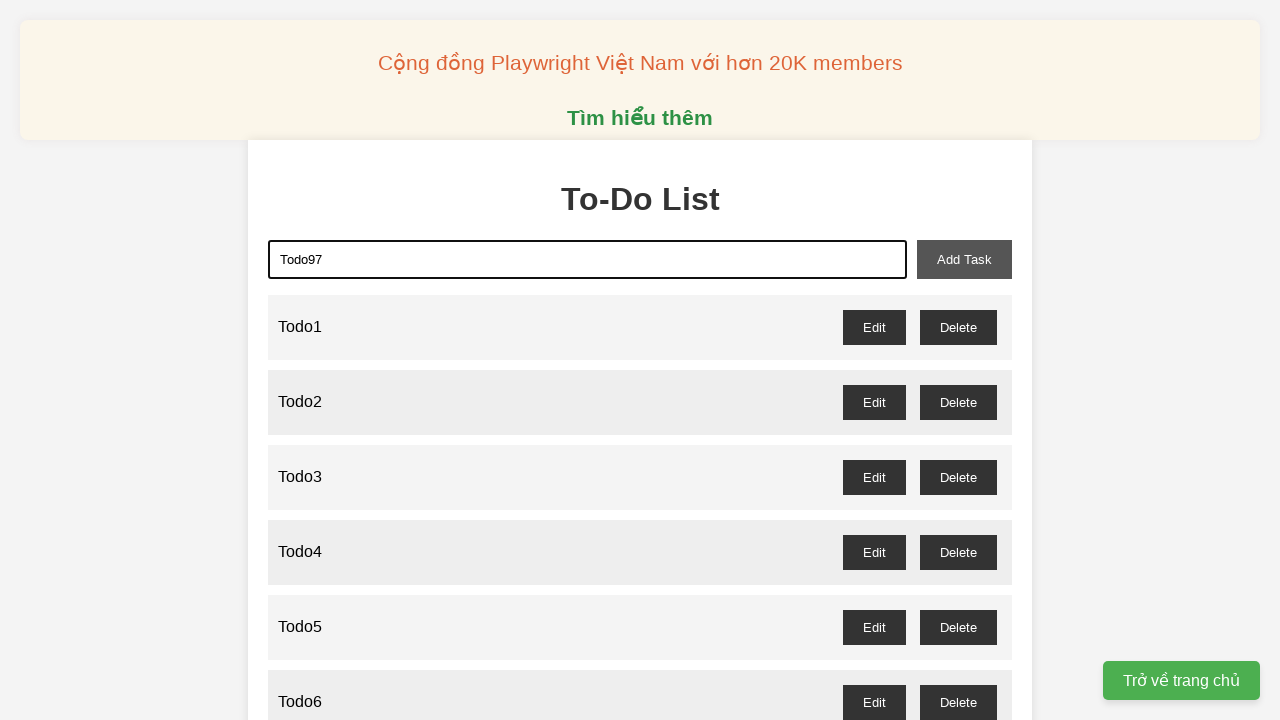

Clicked add task button to add Todo97 at (964, 259) on xpath=//button[@id='add-task']
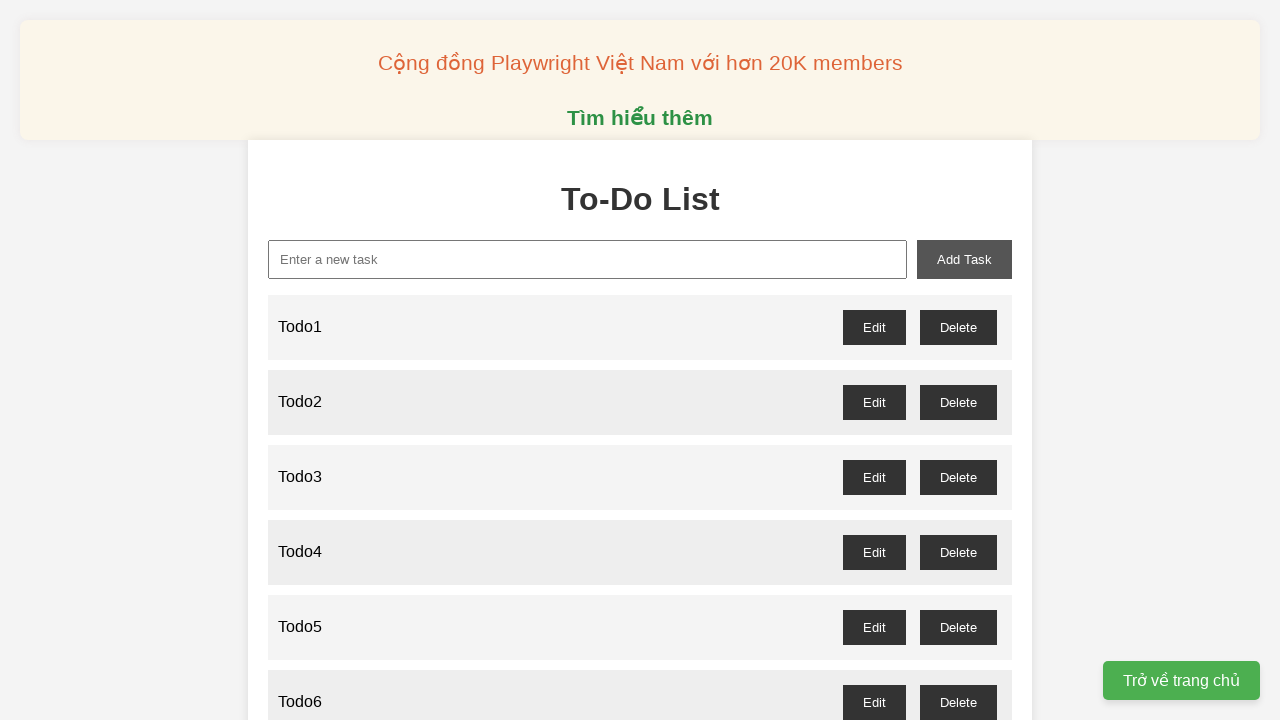

Filled new task input with 'Todo98' on xpath=//input[@id='new-task']
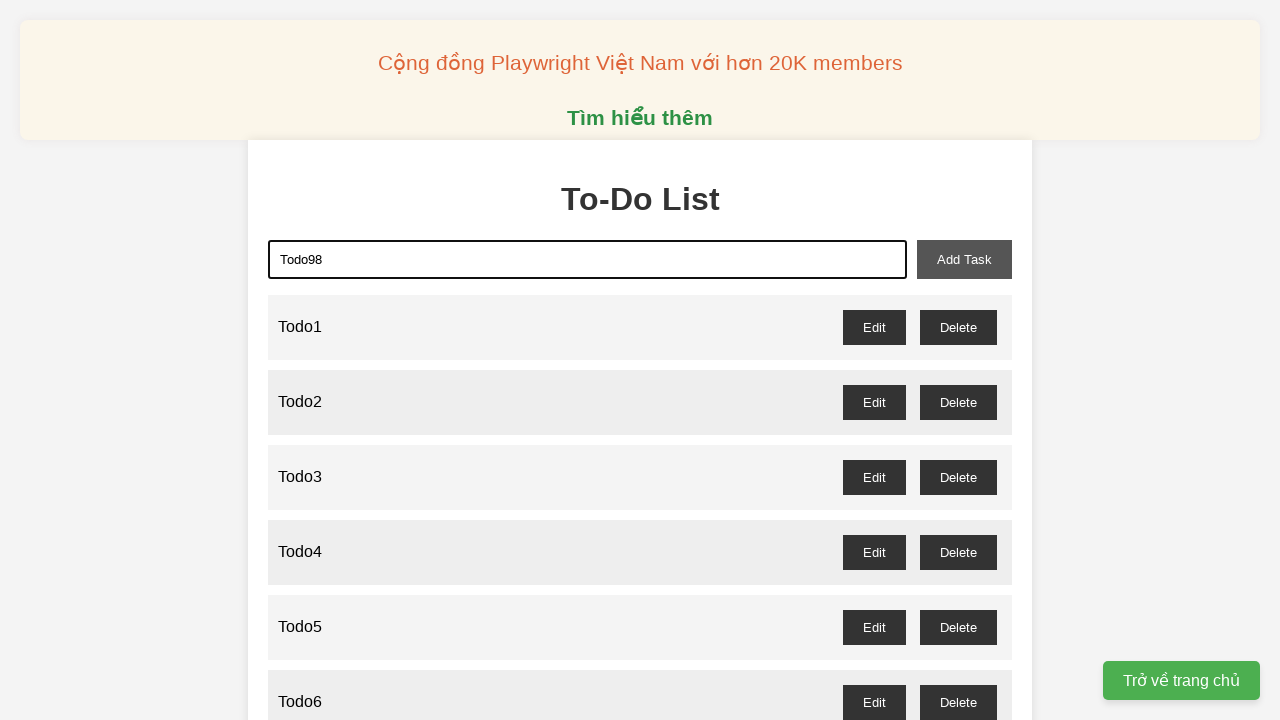

Clicked add task button to add Todo98 at (964, 259) on xpath=//button[@id='add-task']
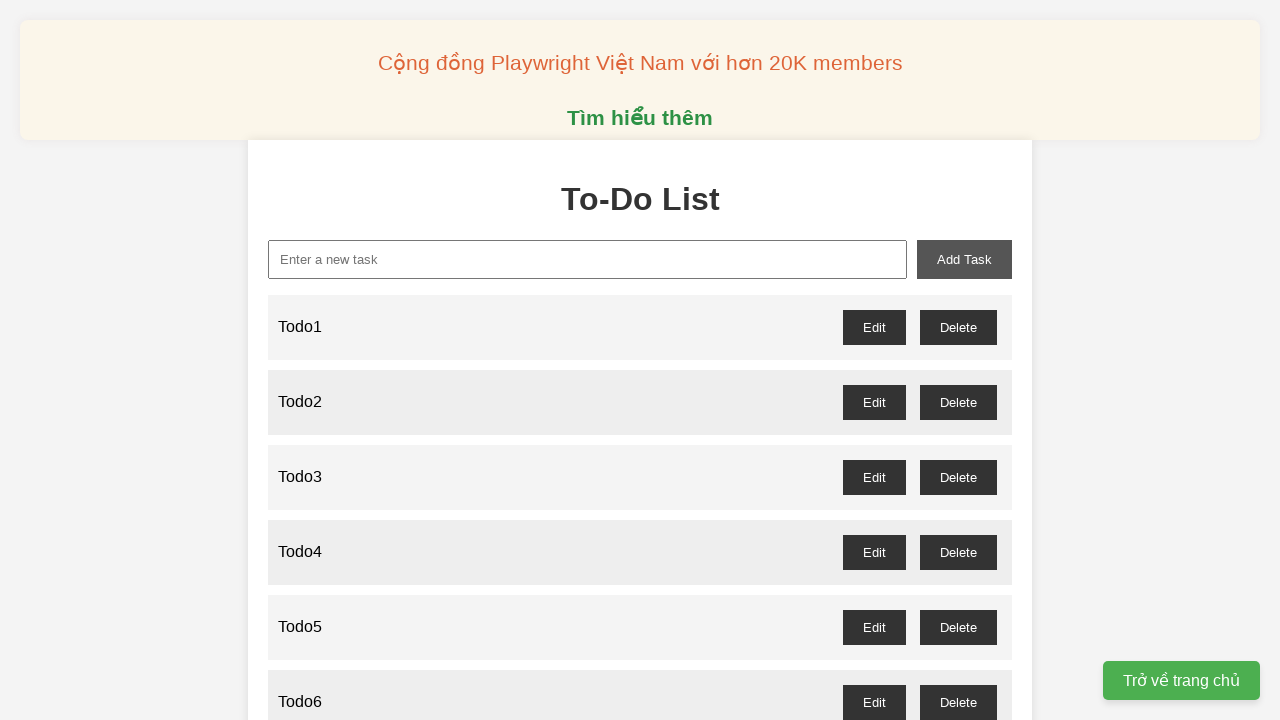

Filled new task input with 'Todo99' on xpath=//input[@id='new-task']
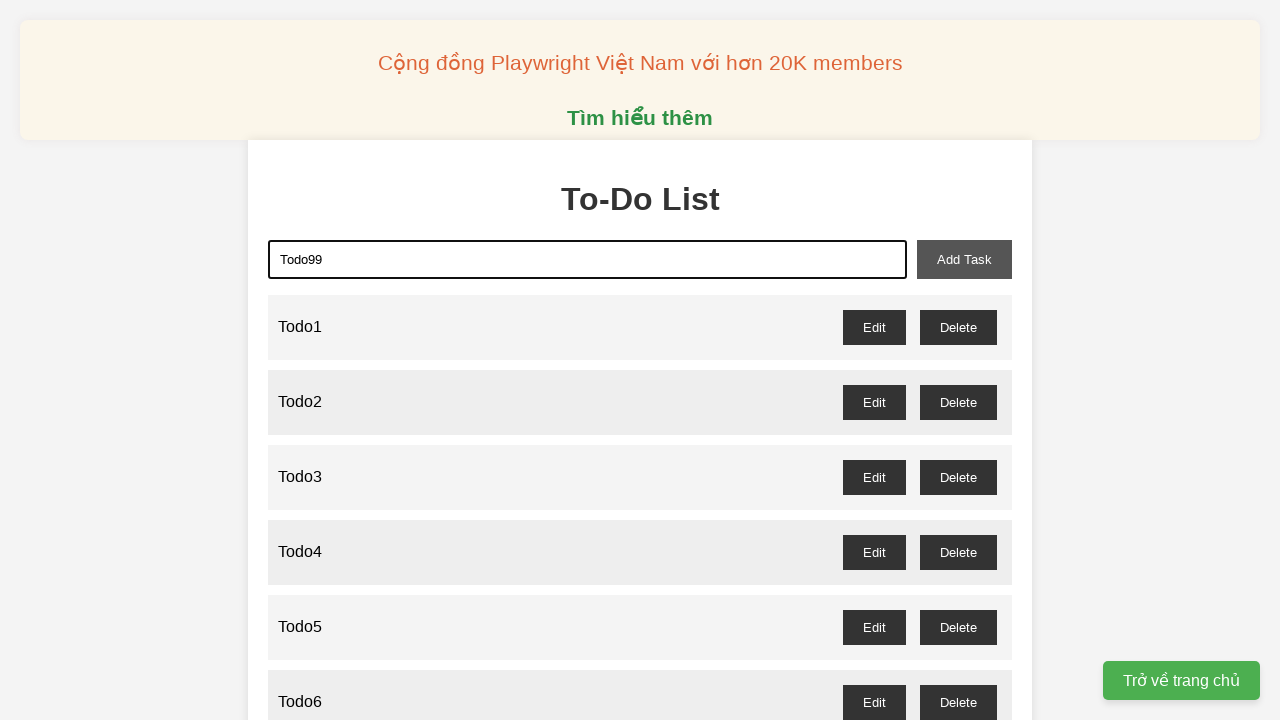

Clicked add task button to add Todo99 at (964, 259) on xpath=//button[@id='add-task']
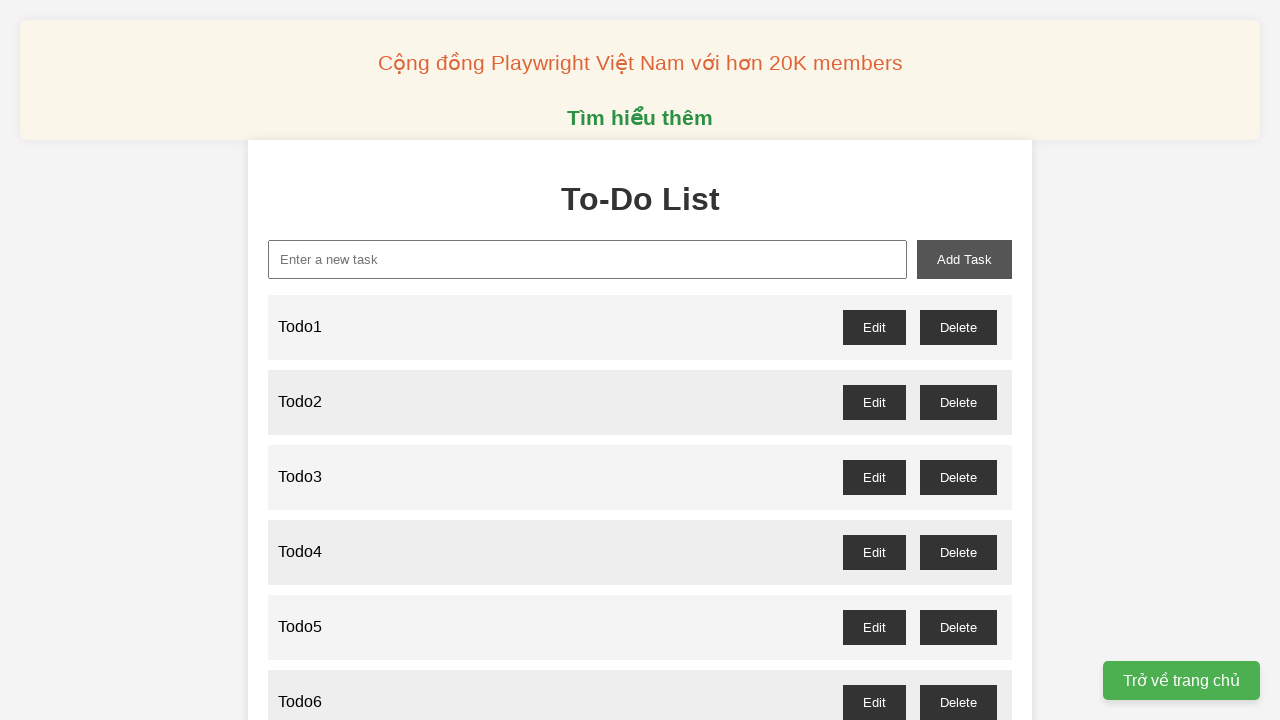

Filled new task input with 'Todo100' on xpath=//input[@id='new-task']
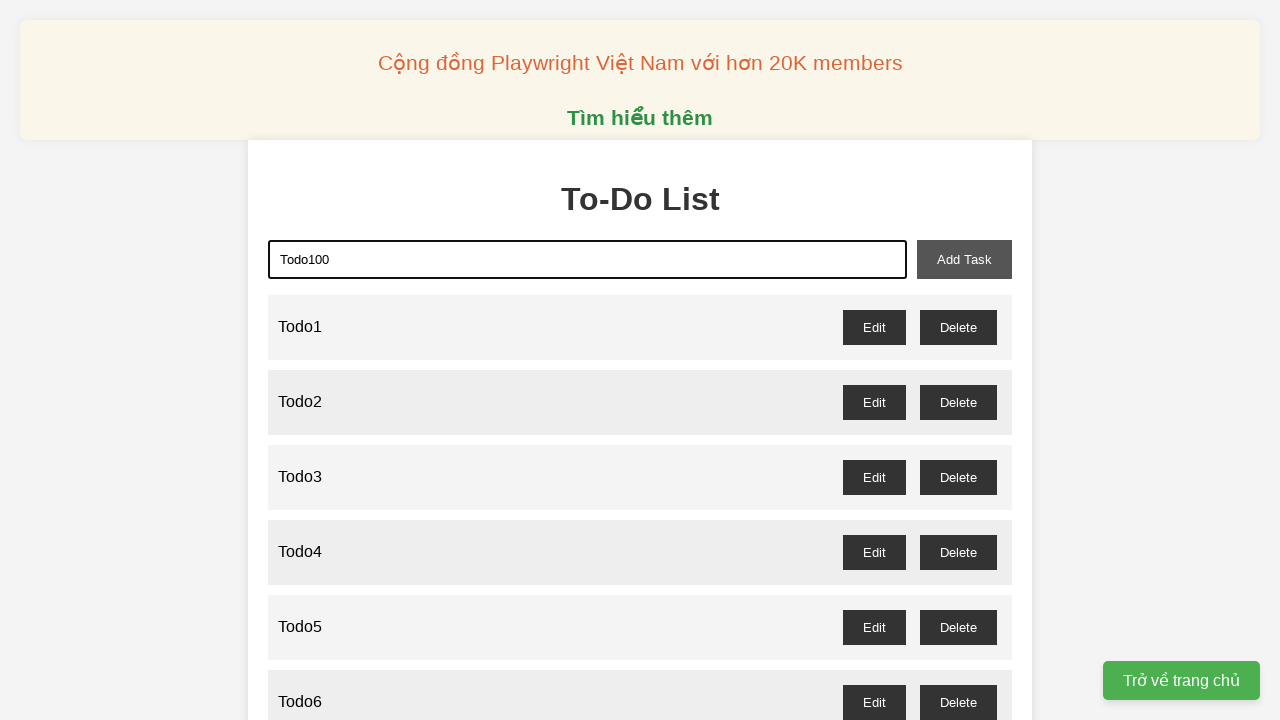

Clicked add task button to add Todo100 at (964, 259) on xpath=//button[@id='add-task']
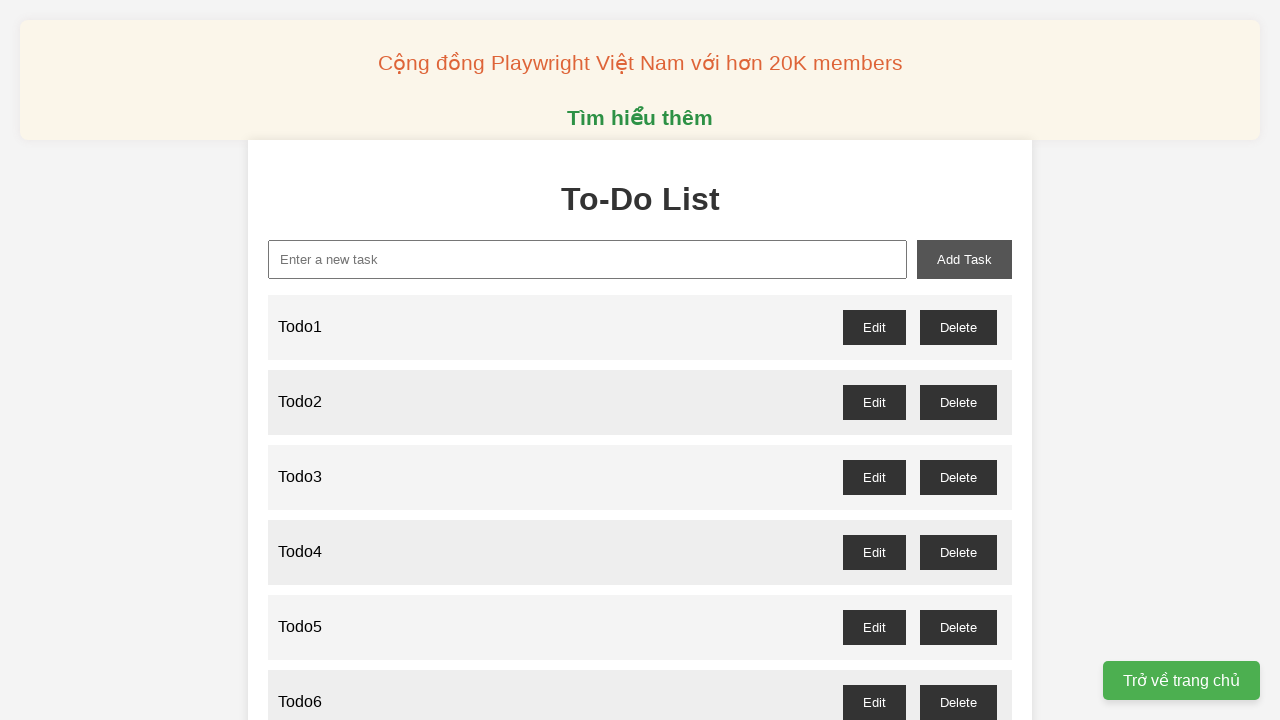

Set up dialog handler to accept confirmation dialogs
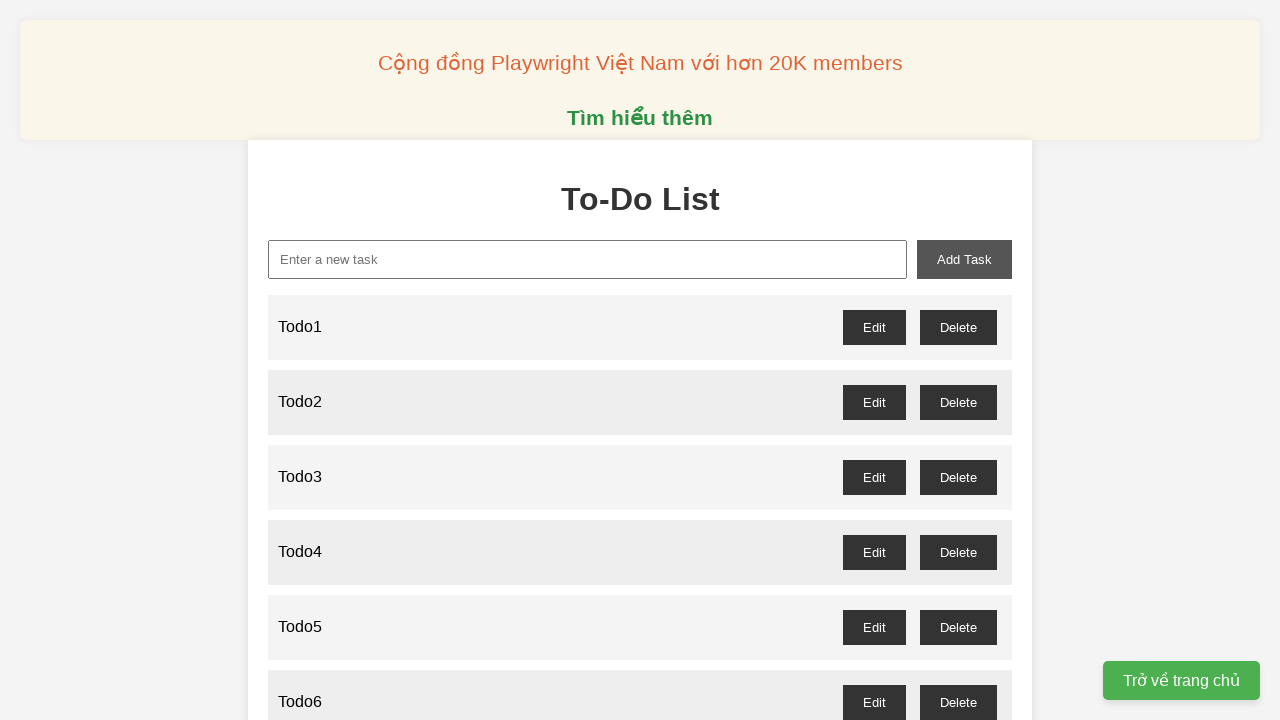

Clicked delete button for odd-numbered todo 1 and accepted confirmation dialog at (958, 327) on //button[@id='todo1-delete']
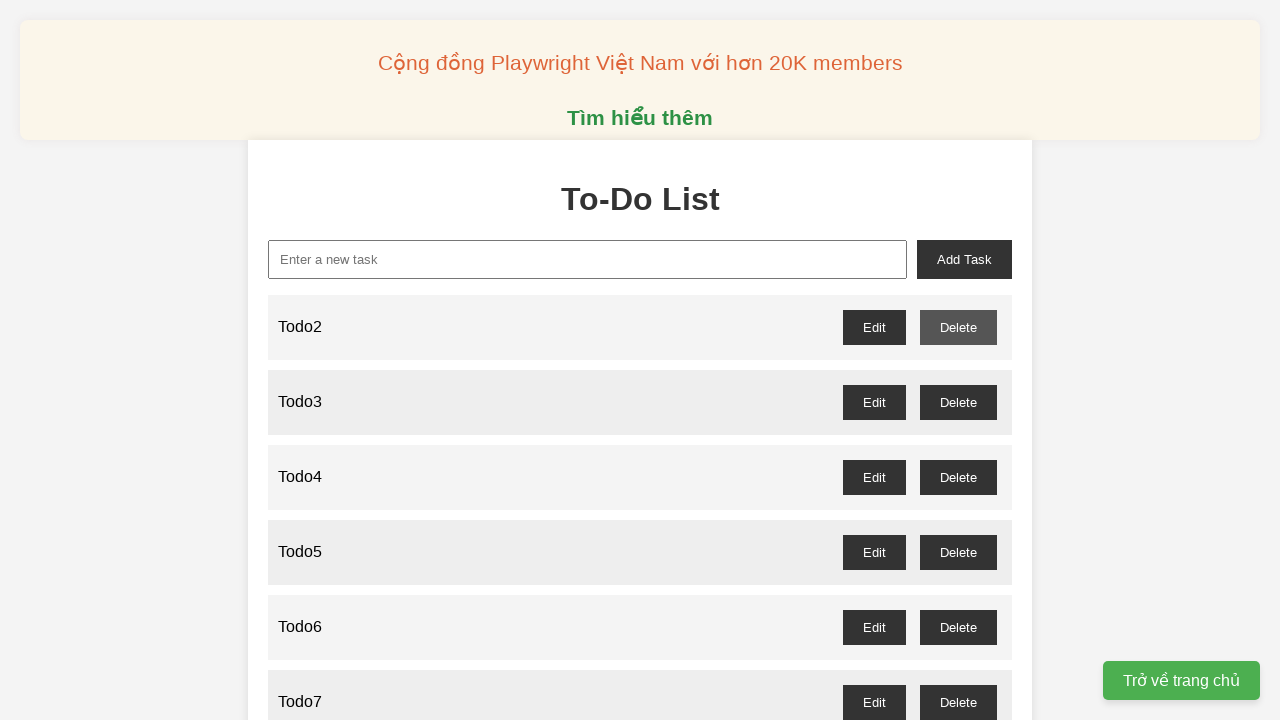

Clicked delete button for odd-numbered todo 3 and accepted confirmation dialog at (958, 402) on //button[@id='todo3-delete']
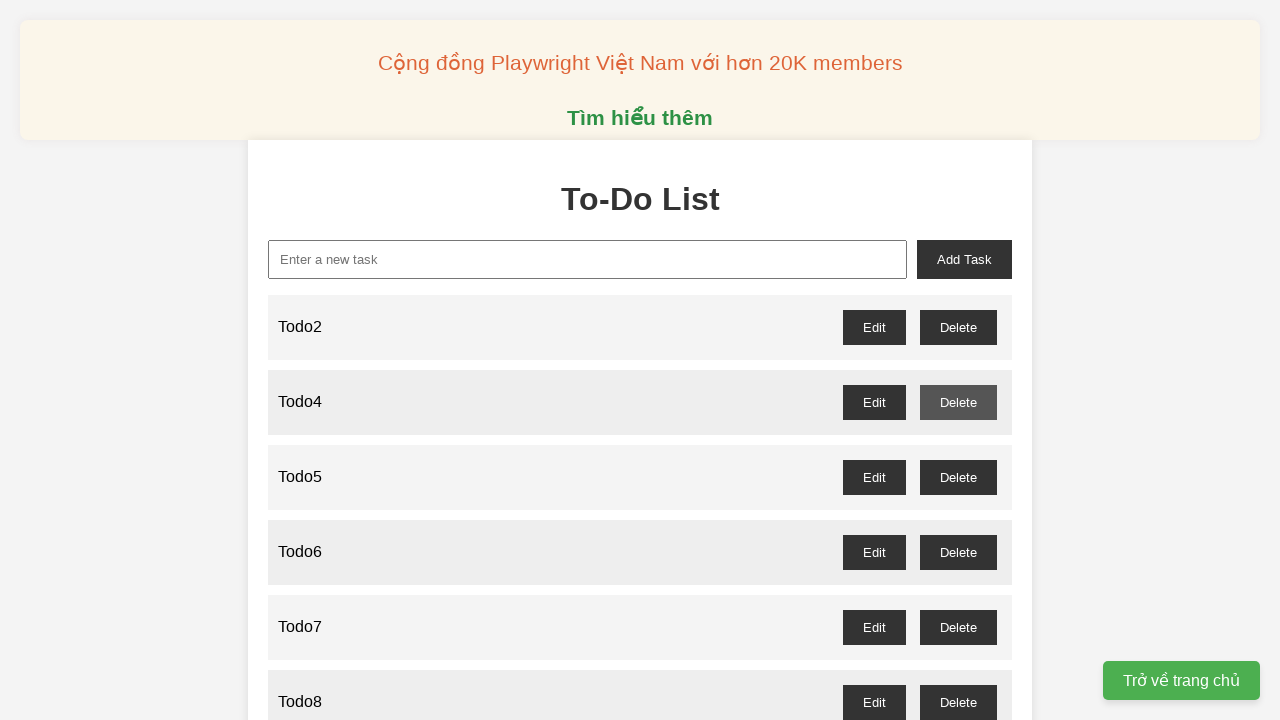

Clicked delete button for odd-numbered todo 5 and accepted confirmation dialog at (958, 477) on //button[@id='todo5-delete']
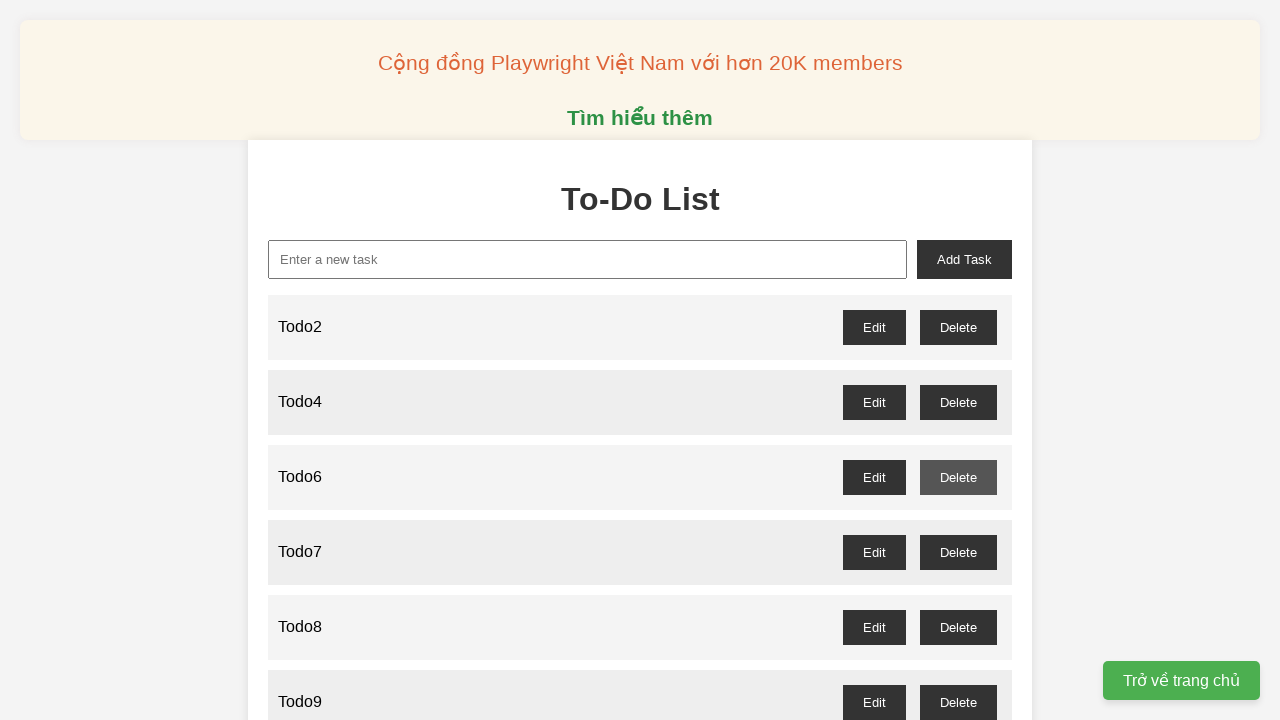

Clicked delete button for odd-numbered todo 7 and accepted confirmation dialog at (958, 552) on //button[@id='todo7-delete']
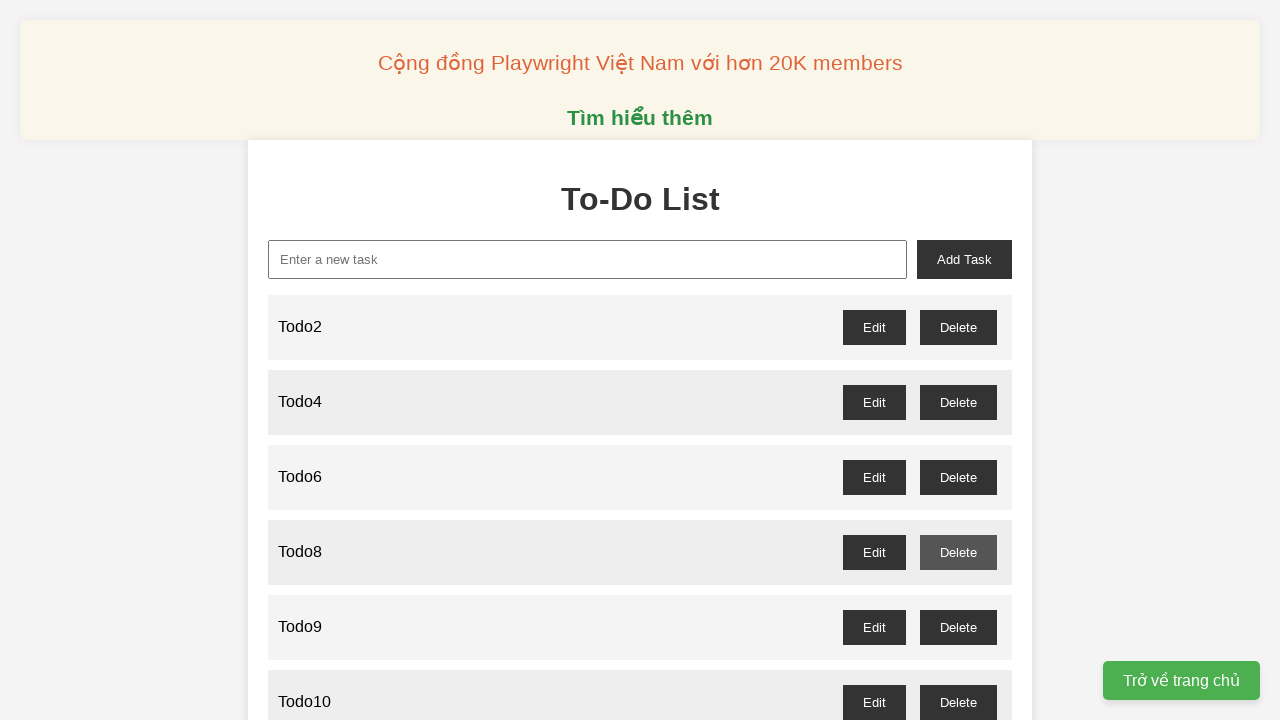

Clicked delete button for odd-numbered todo 9 and accepted confirmation dialog at (958, 627) on //button[@id='todo9-delete']
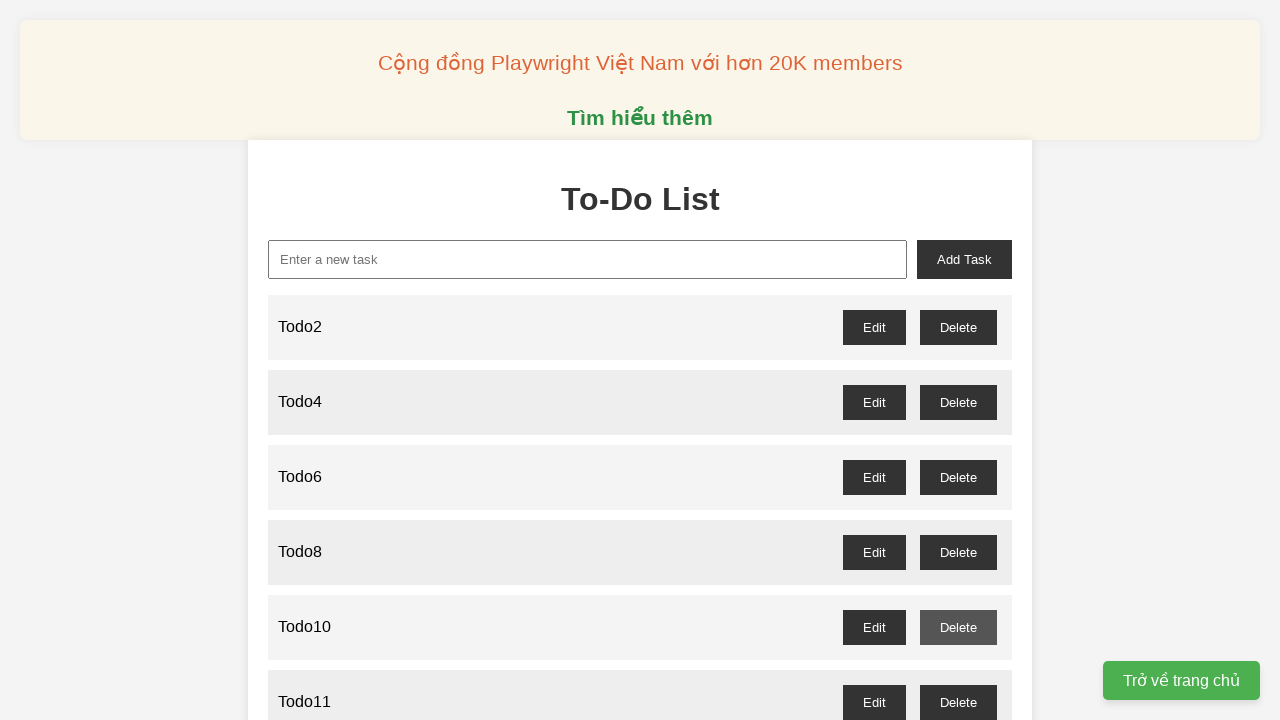

Clicked delete button for odd-numbered todo 11 and accepted confirmation dialog at (958, 702) on //button[@id='todo11-delete']
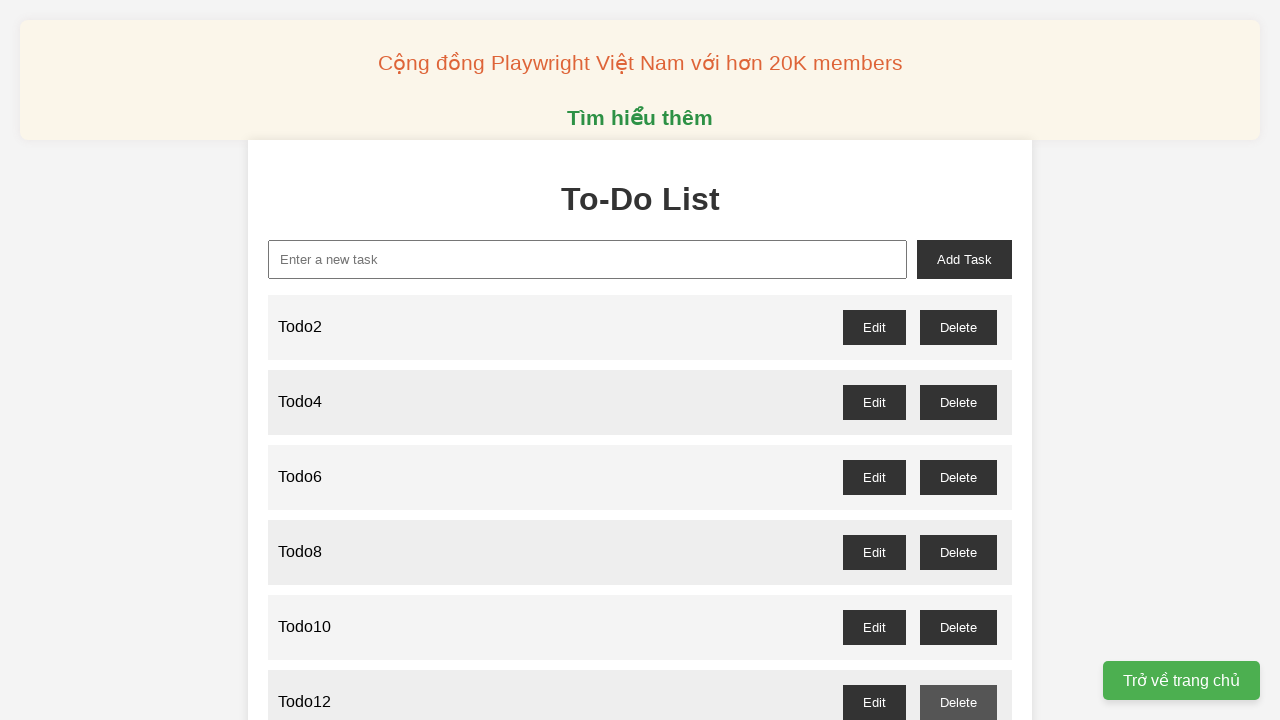

Clicked delete button for odd-numbered todo 13 and accepted confirmation dialog at (958, 360) on //button[@id='todo13-delete']
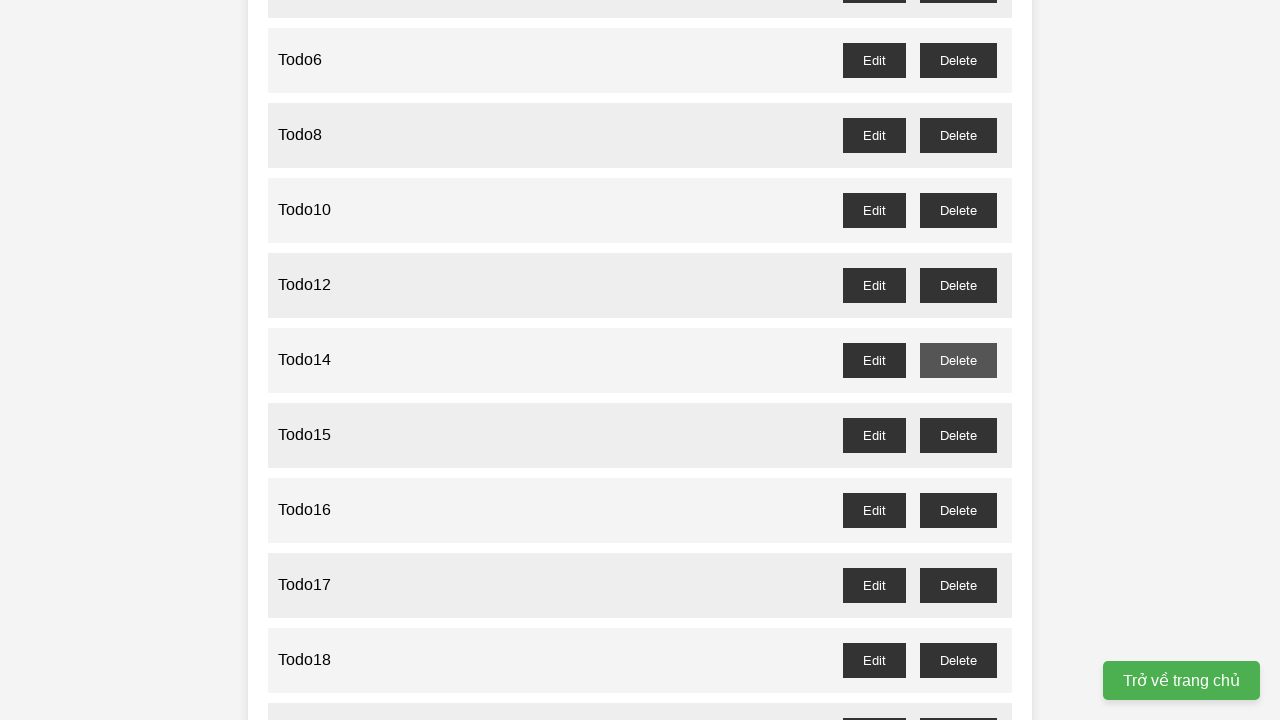

Clicked delete button for odd-numbered todo 15 and accepted confirmation dialog at (958, 435) on //button[@id='todo15-delete']
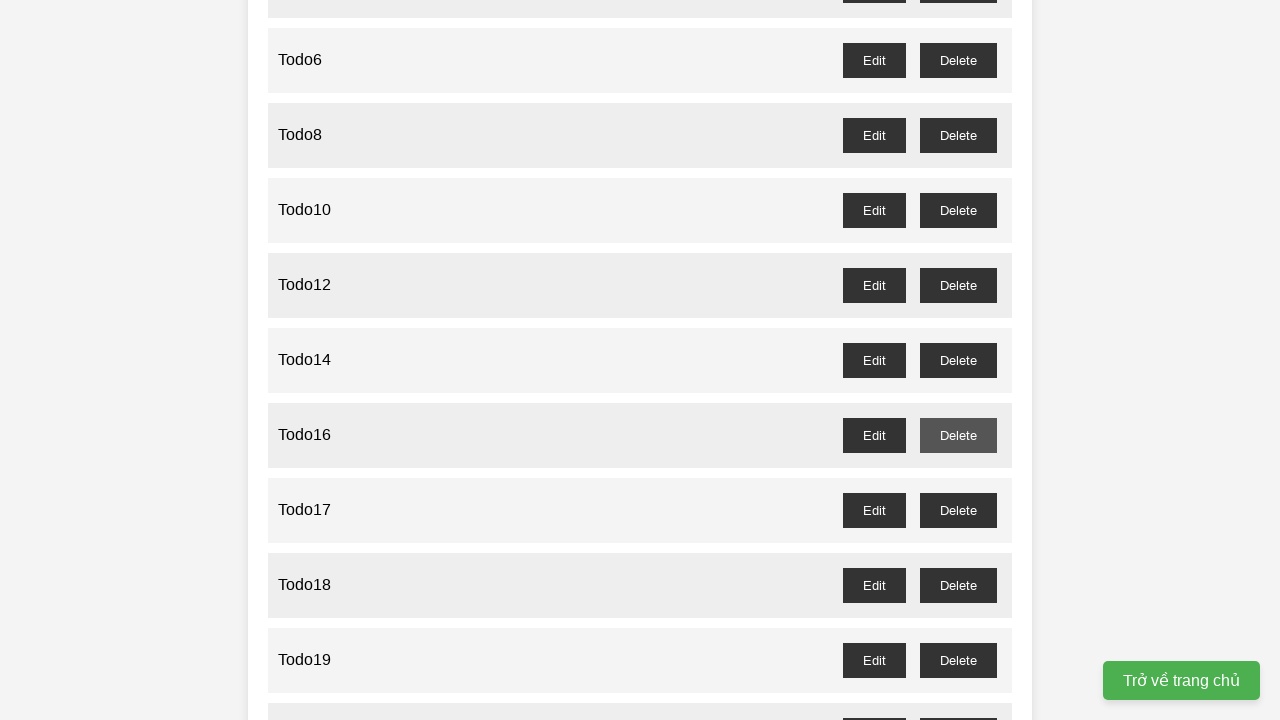

Clicked delete button for odd-numbered todo 17 and accepted confirmation dialog at (958, 510) on //button[@id='todo17-delete']
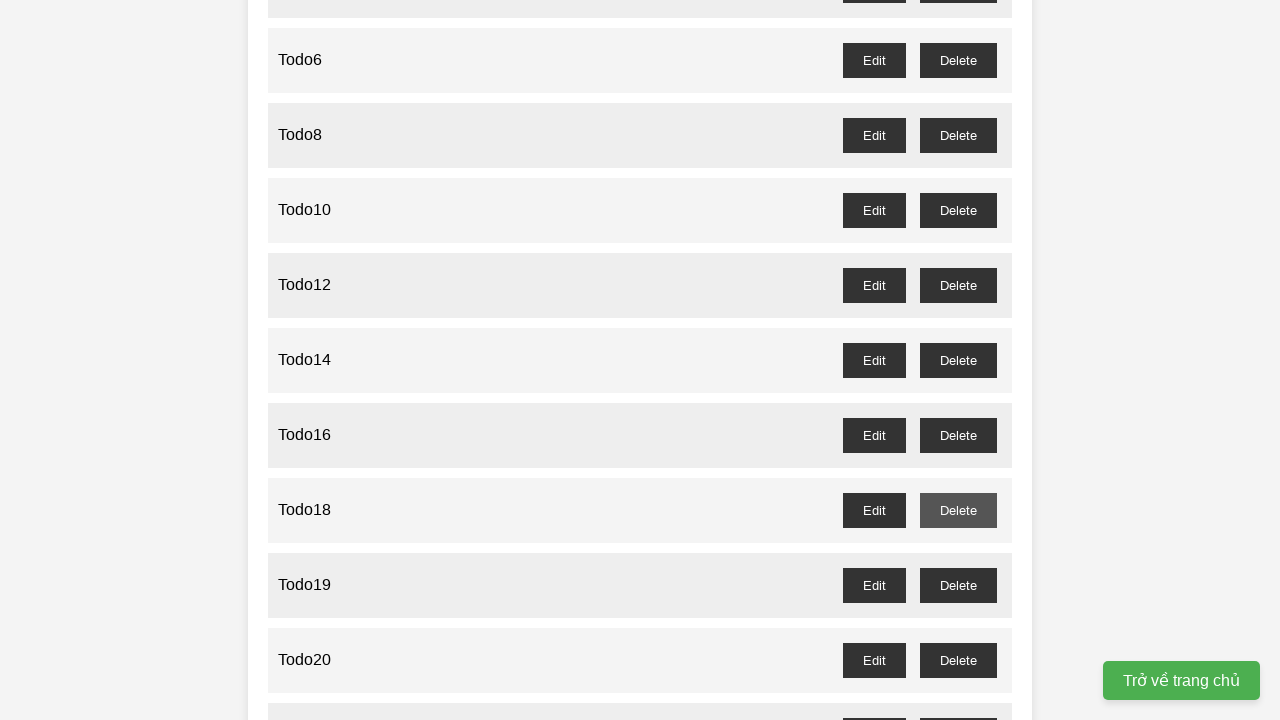

Clicked delete button for odd-numbered todo 19 and accepted confirmation dialog at (958, 585) on //button[@id='todo19-delete']
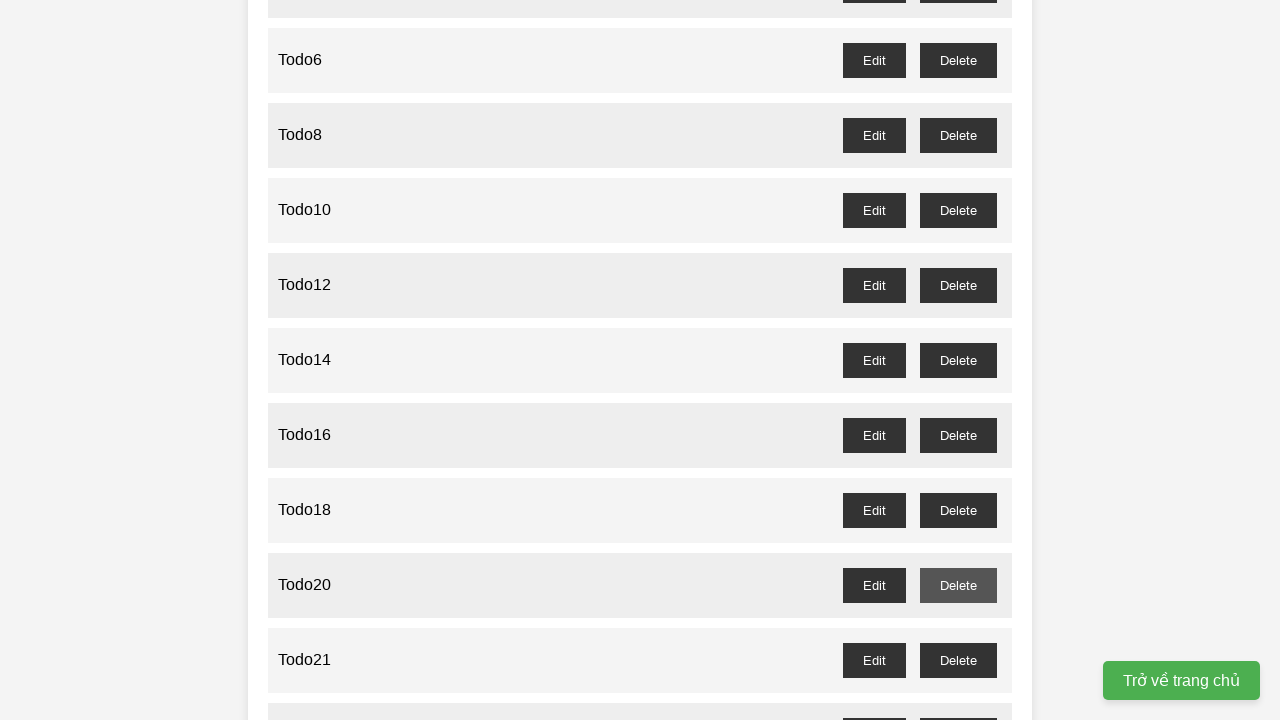

Clicked delete button for odd-numbered todo 21 and accepted confirmation dialog at (958, 660) on //button[@id='todo21-delete']
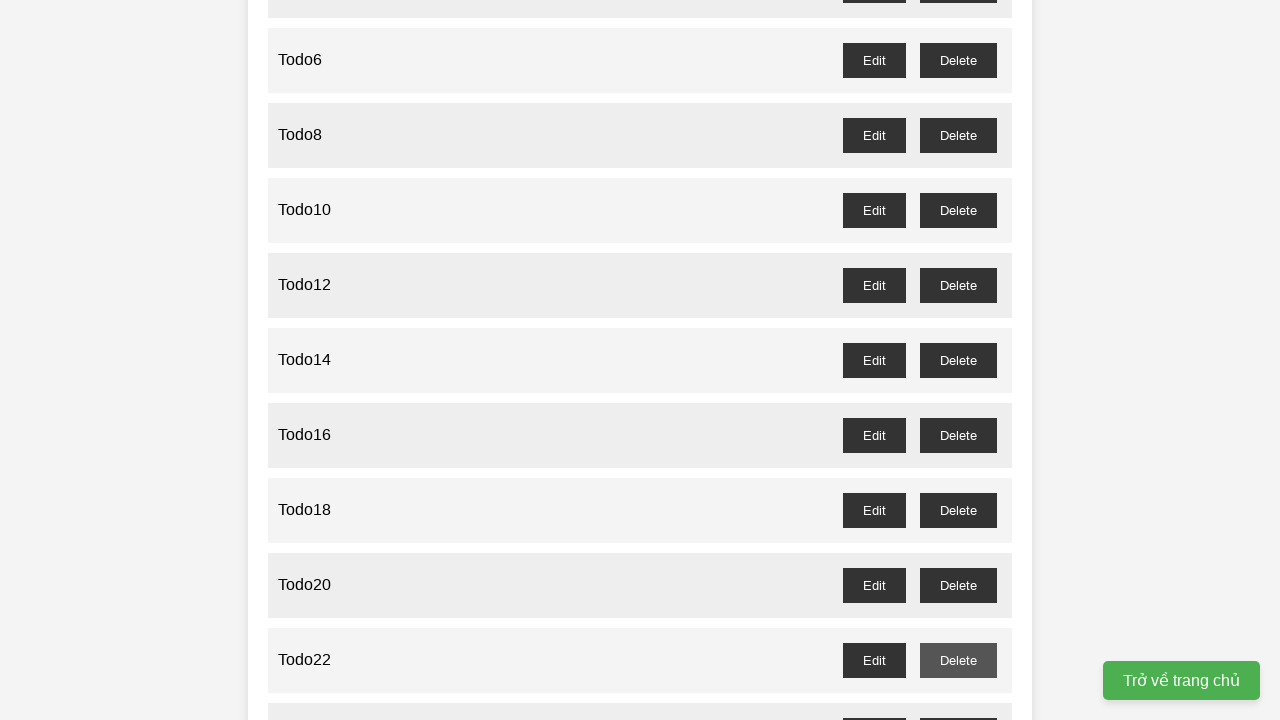

Clicked delete button for odd-numbered todo 23 and accepted confirmation dialog at (958, 703) on //button[@id='todo23-delete']
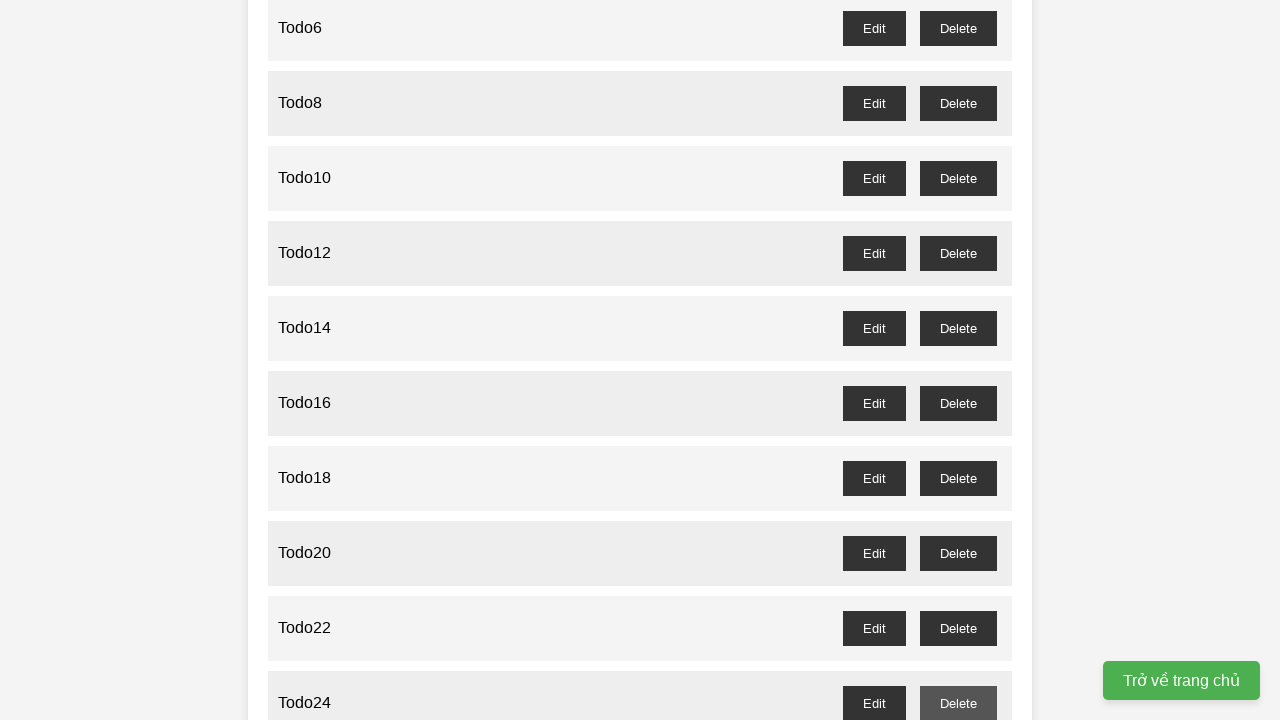

Clicked delete button for odd-numbered todo 25 and accepted confirmation dialog at (958, 360) on //button[@id='todo25-delete']
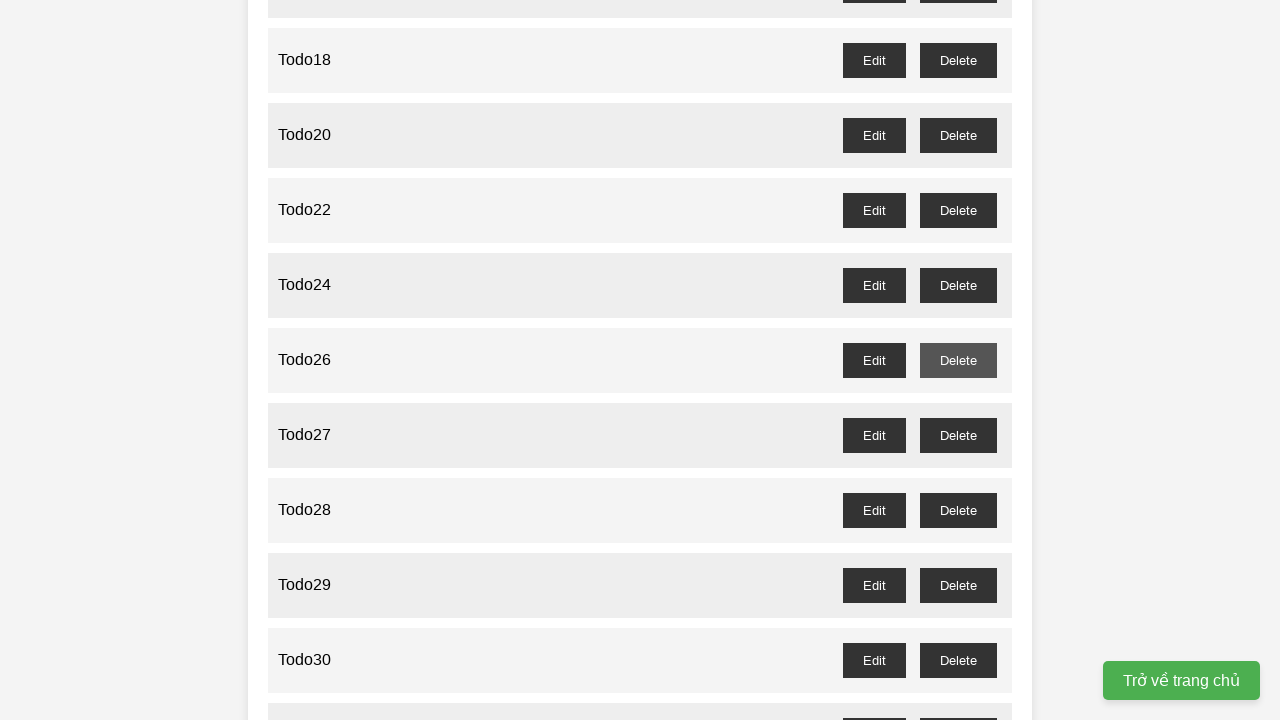

Clicked delete button for odd-numbered todo 27 and accepted confirmation dialog at (958, 435) on //button[@id='todo27-delete']
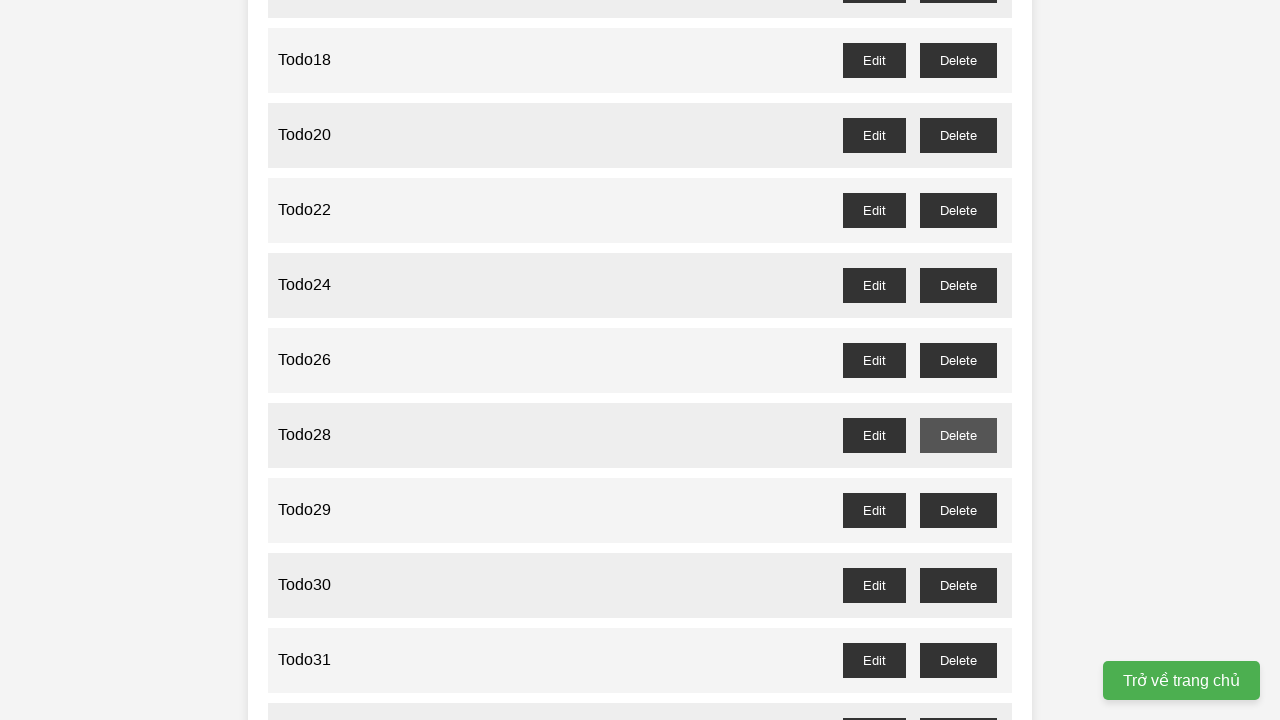

Clicked delete button for odd-numbered todo 29 and accepted confirmation dialog at (958, 510) on //button[@id='todo29-delete']
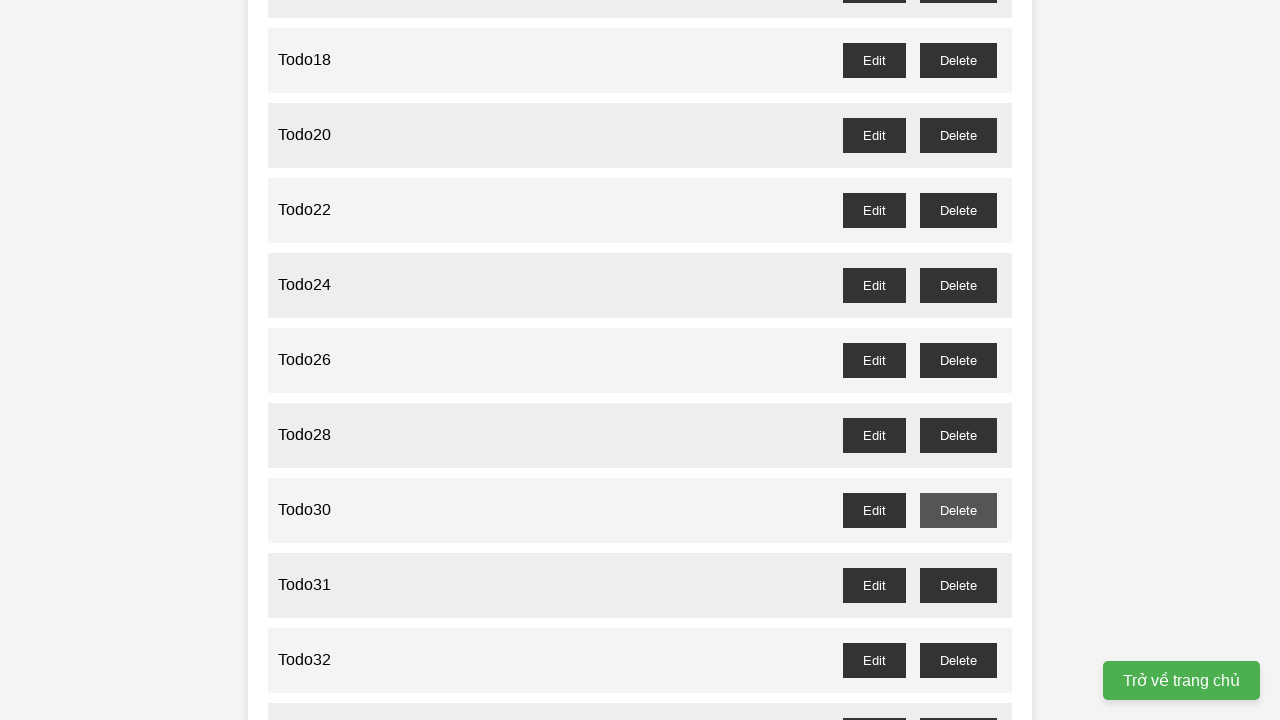

Clicked delete button for odd-numbered todo 31 and accepted confirmation dialog at (958, 585) on //button[@id='todo31-delete']
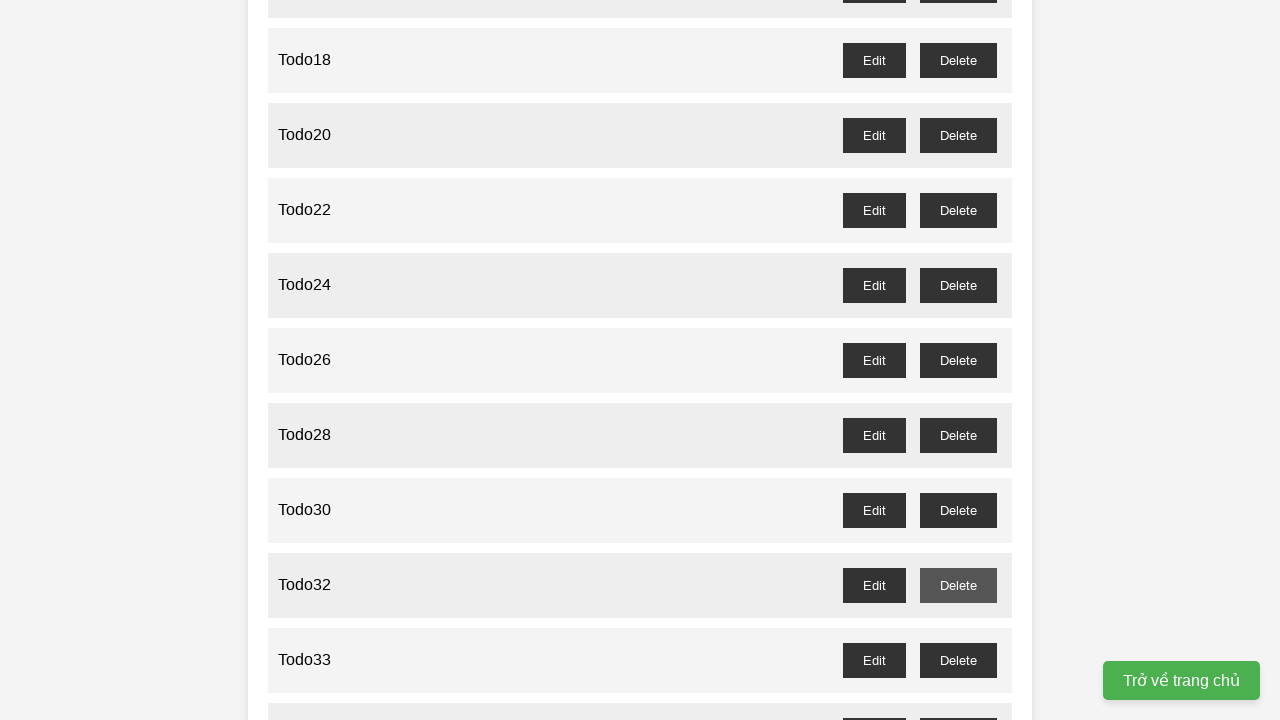

Clicked delete button for odd-numbered todo 33 and accepted confirmation dialog at (958, 660) on //button[@id='todo33-delete']
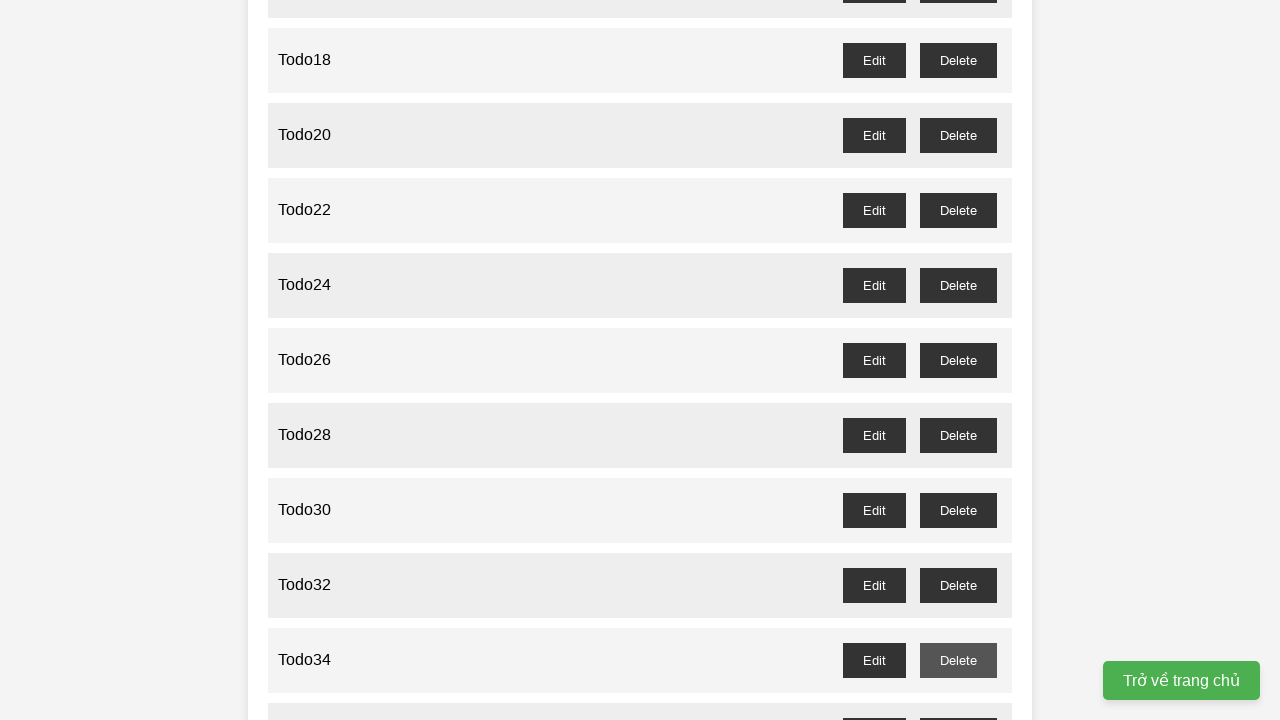

Clicked delete button for odd-numbered todo 35 and accepted confirmation dialog at (958, 703) on //button[@id='todo35-delete']
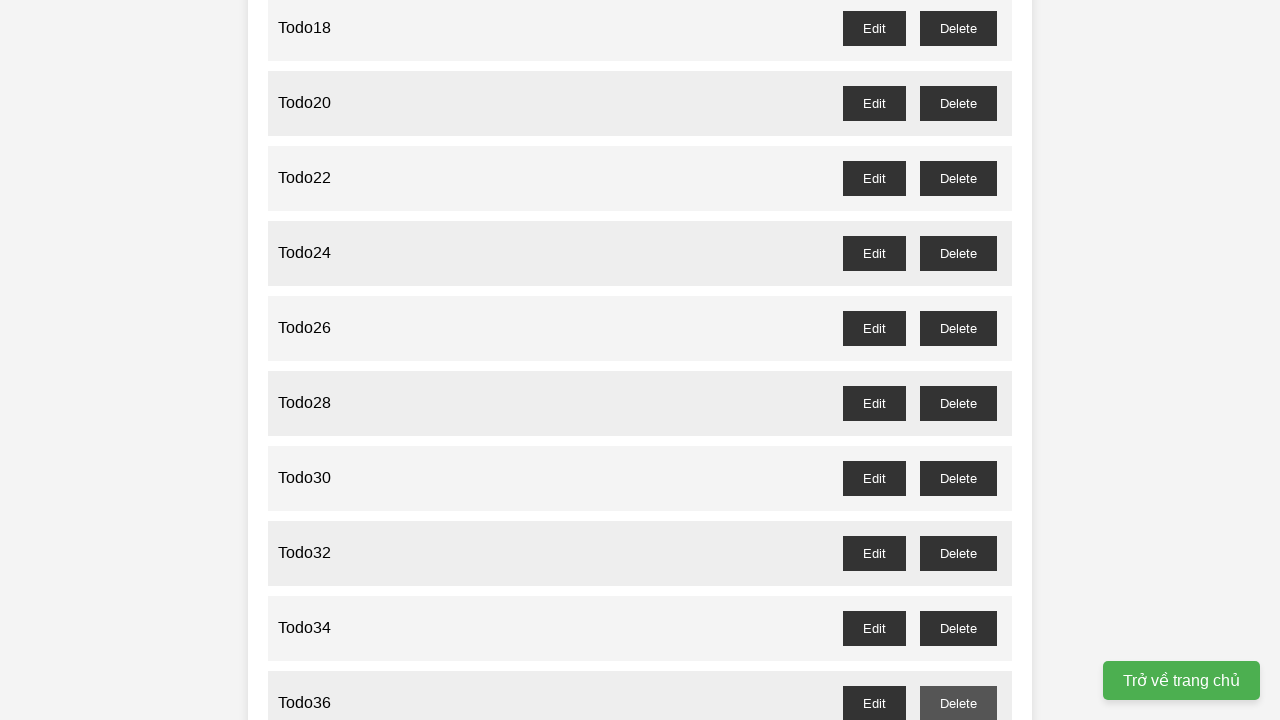

Clicked delete button for odd-numbered todo 37 and accepted confirmation dialog at (958, 360) on //button[@id='todo37-delete']
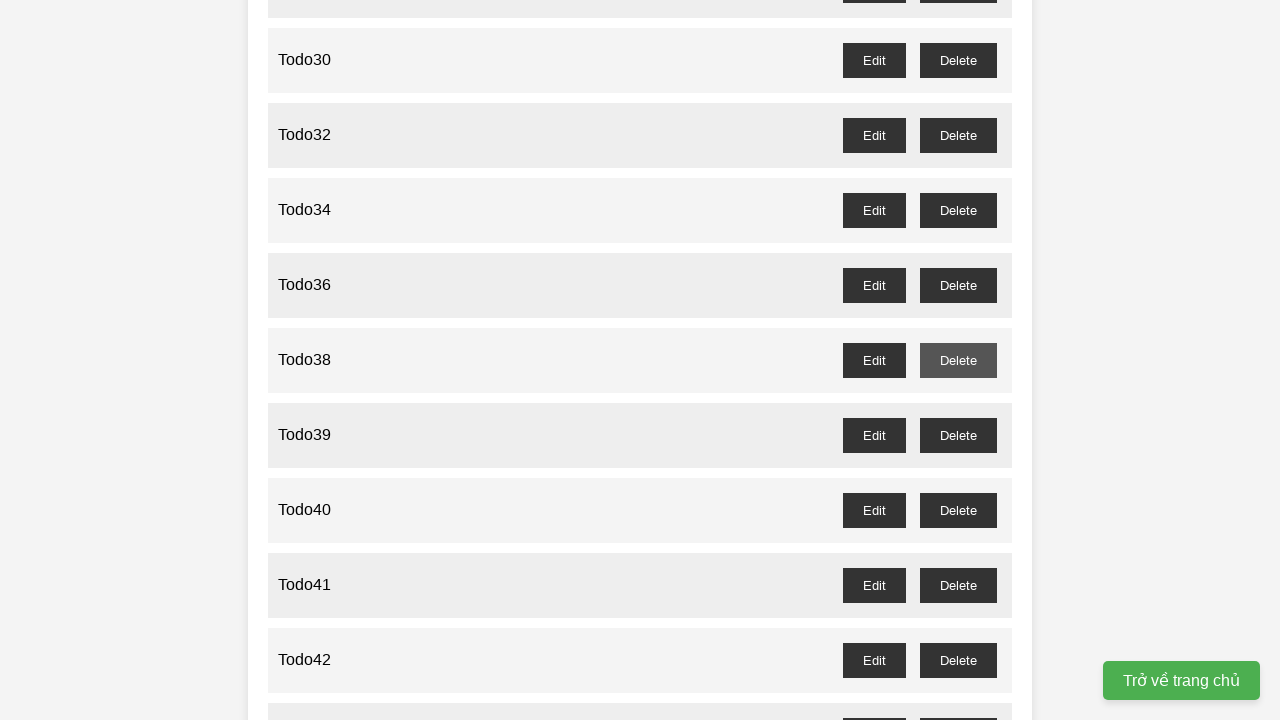

Clicked delete button for odd-numbered todo 39 and accepted confirmation dialog at (958, 435) on //button[@id='todo39-delete']
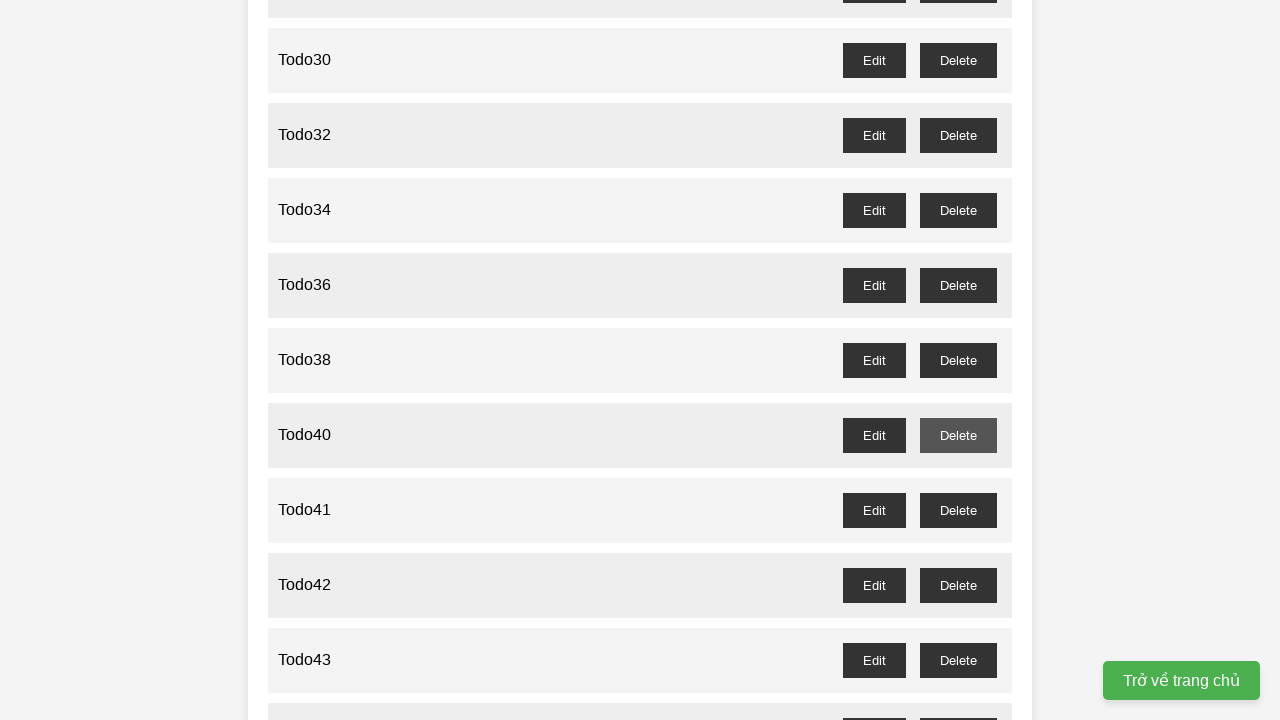

Clicked delete button for odd-numbered todo 41 and accepted confirmation dialog at (958, 510) on //button[@id='todo41-delete']
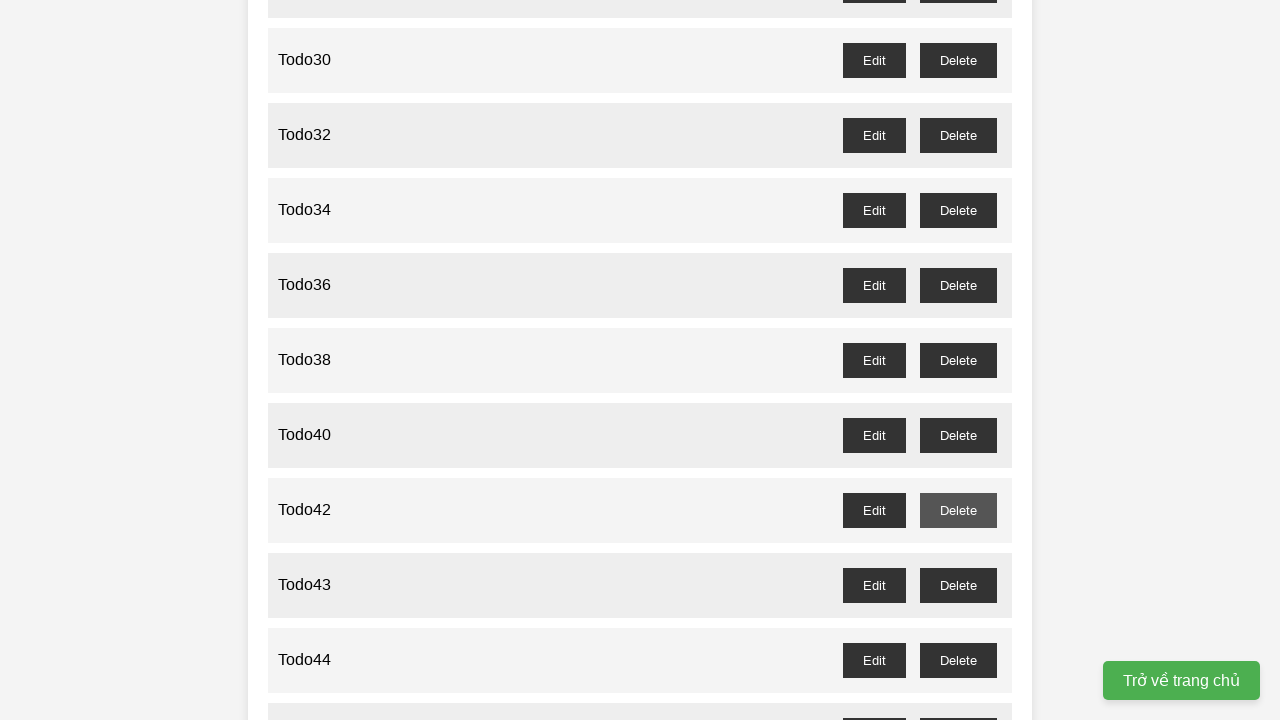

Clicked delete button for odd-numbered todo 43 and accepted confirmation dialog at (958, 585) on //button[@id='todo43-delete']
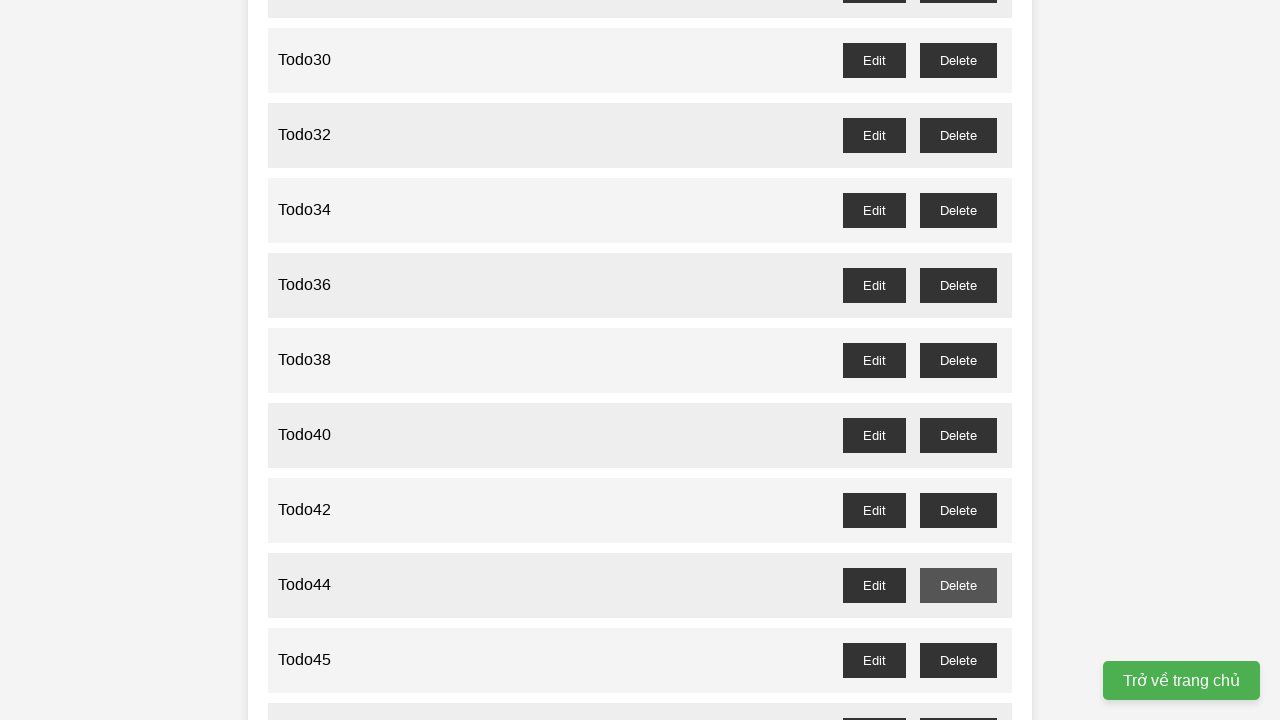

Clicked delete button for odd-numbered todo 45 and accepted confirmation dialog at (958, 660) on //button[@id='todo45-delete']
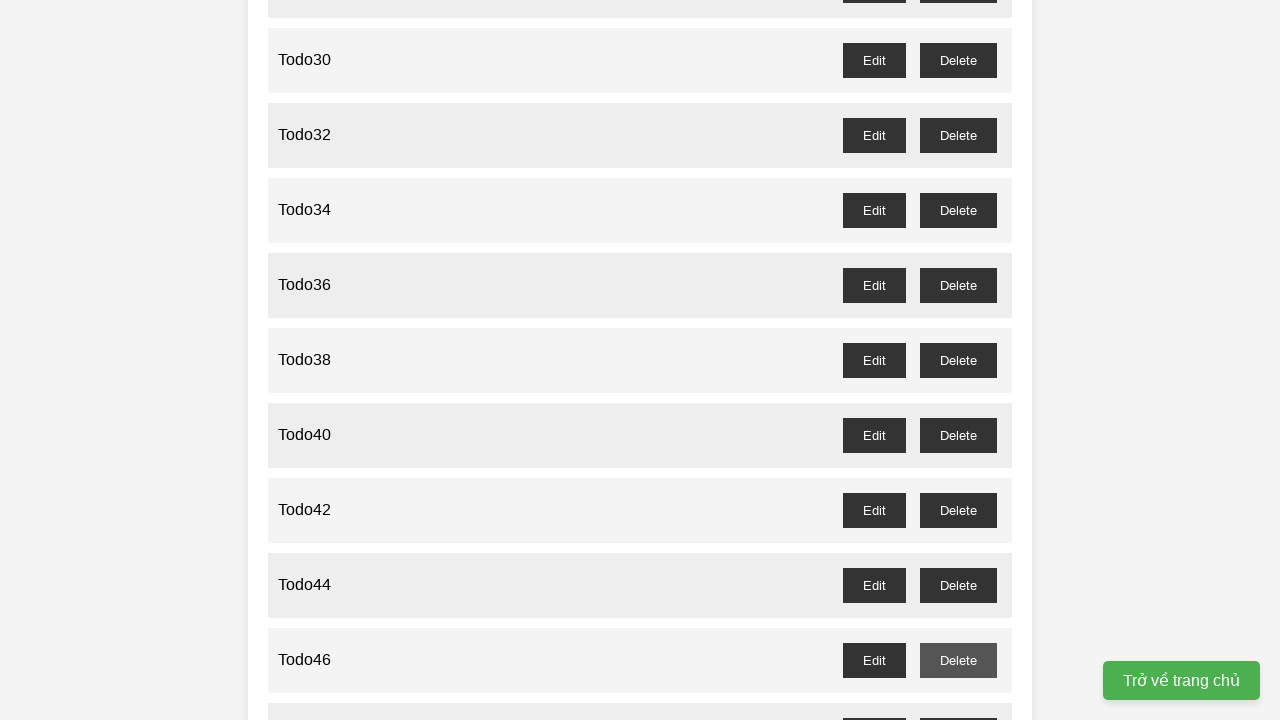

Clicked delete button for odd-numbered todo 47 and accepted confirmation dialog at (958, 703) on //button[@id='todo47-delete']
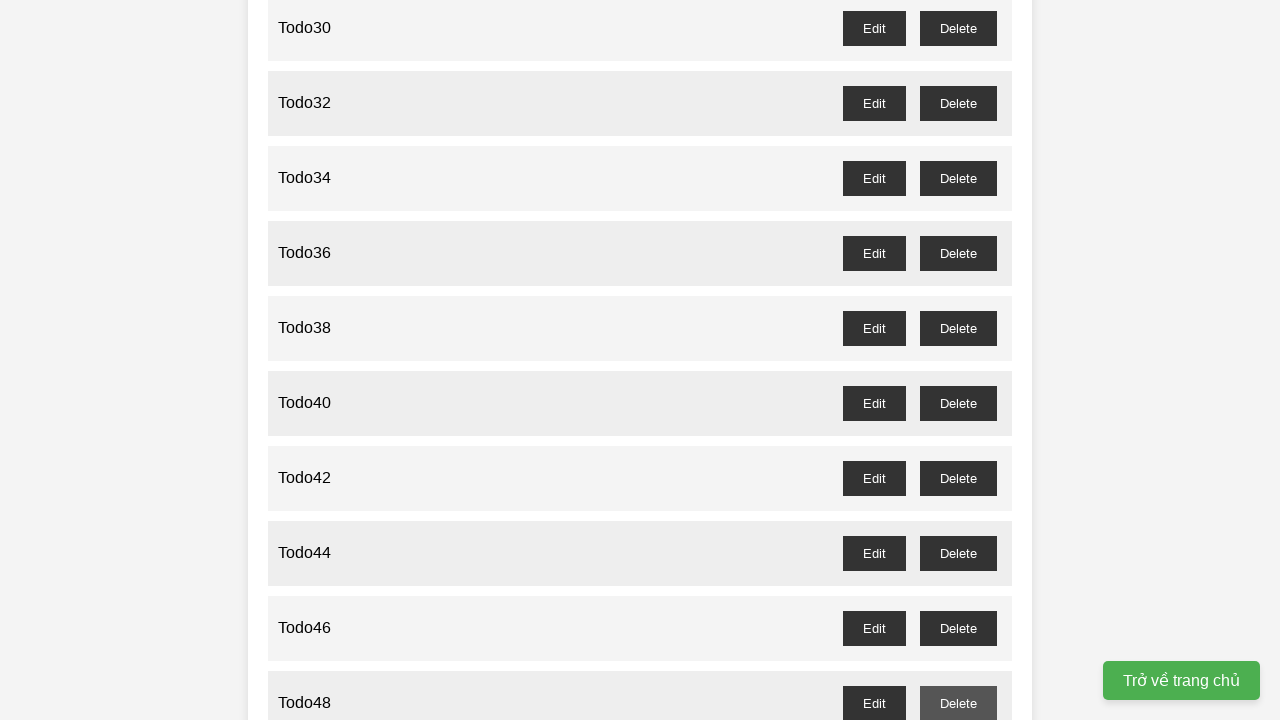

Clicked delete button for odd-numbered todo 49 and accepted confirmation dialog at (958, 360) on //button[@id='todo49-delete']
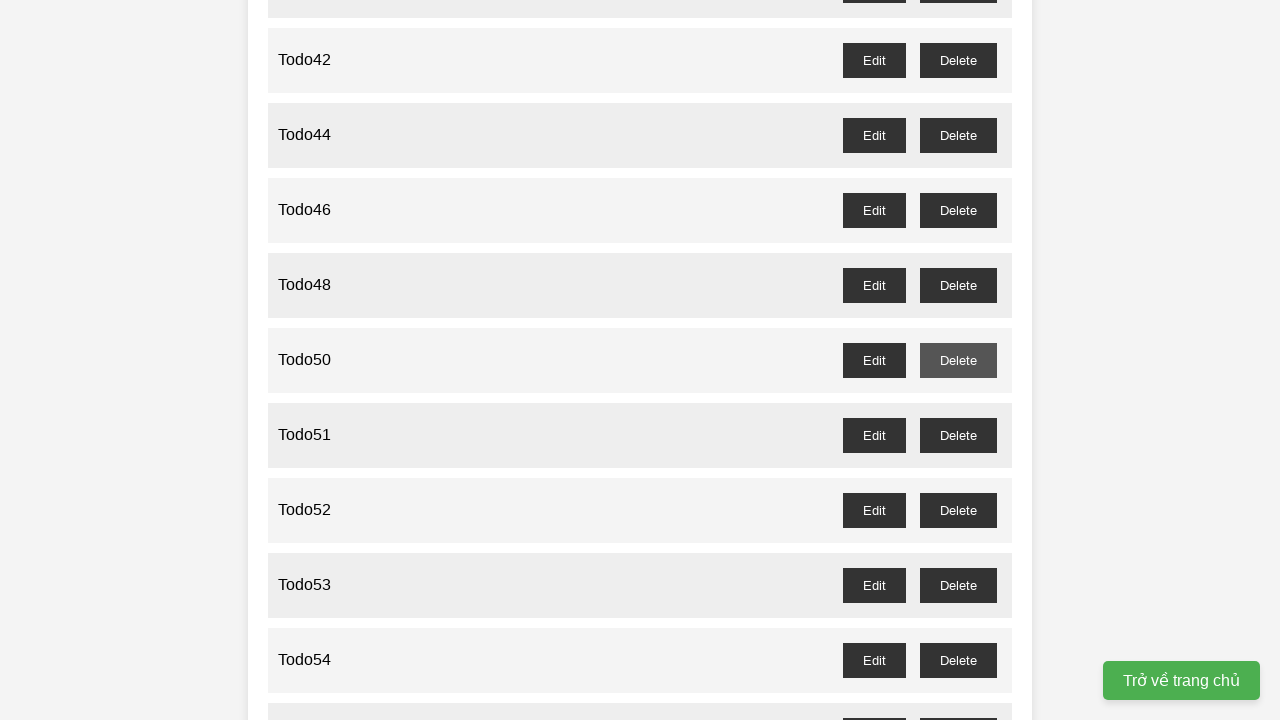

Clicked delete button for odd-numbered todo 51 and accepted confirmation dialog at (958, 435) on //button[@id='todo51-delete']
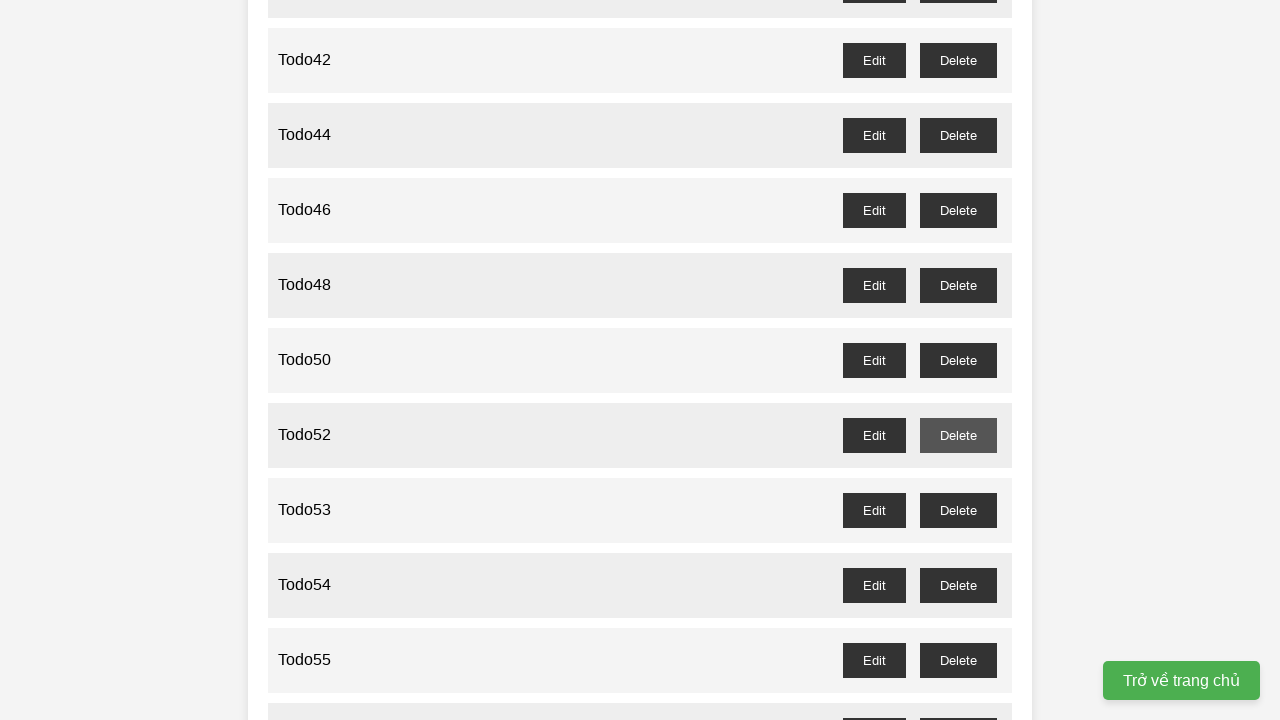

Clicked delete button for odd-numbered todo 53 and accepted confirmation dialog at (958, 510) on //button[@id='todo53-delete']
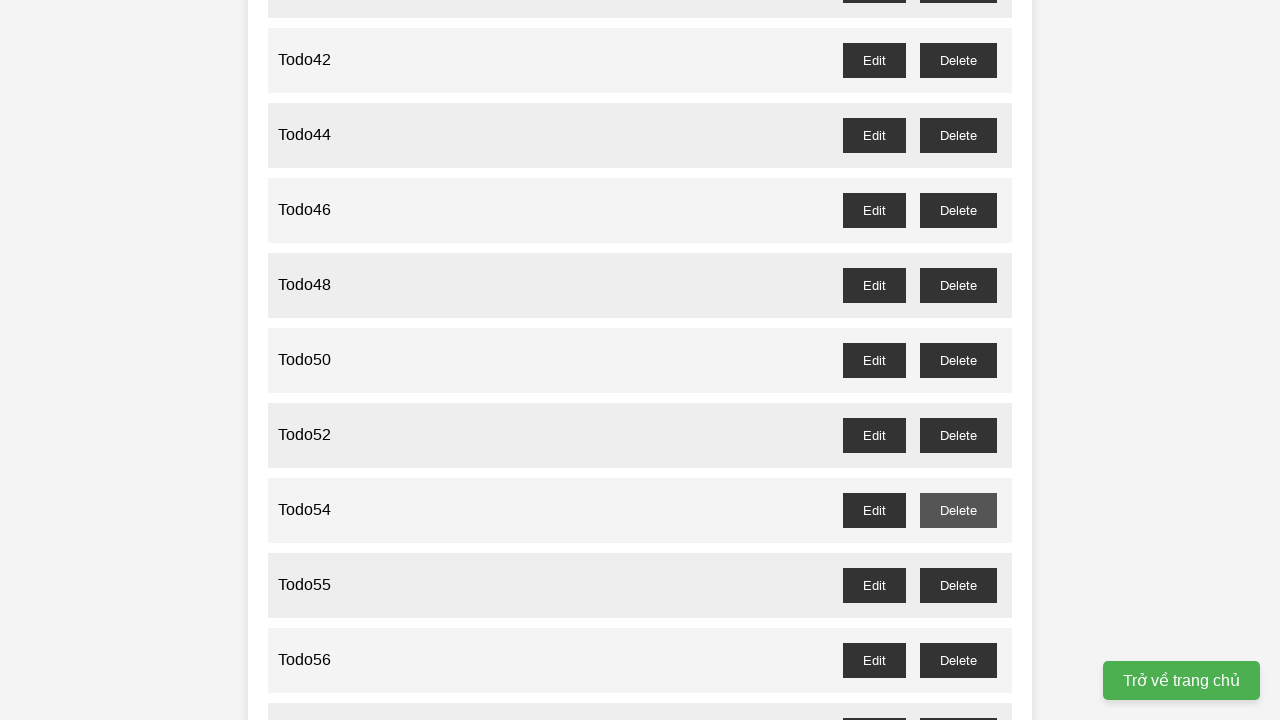

Clicked delete button for odd-numbered todo 55 and accepted confirmation dialog at (958, 585) on //button[@id='todo55-delete']
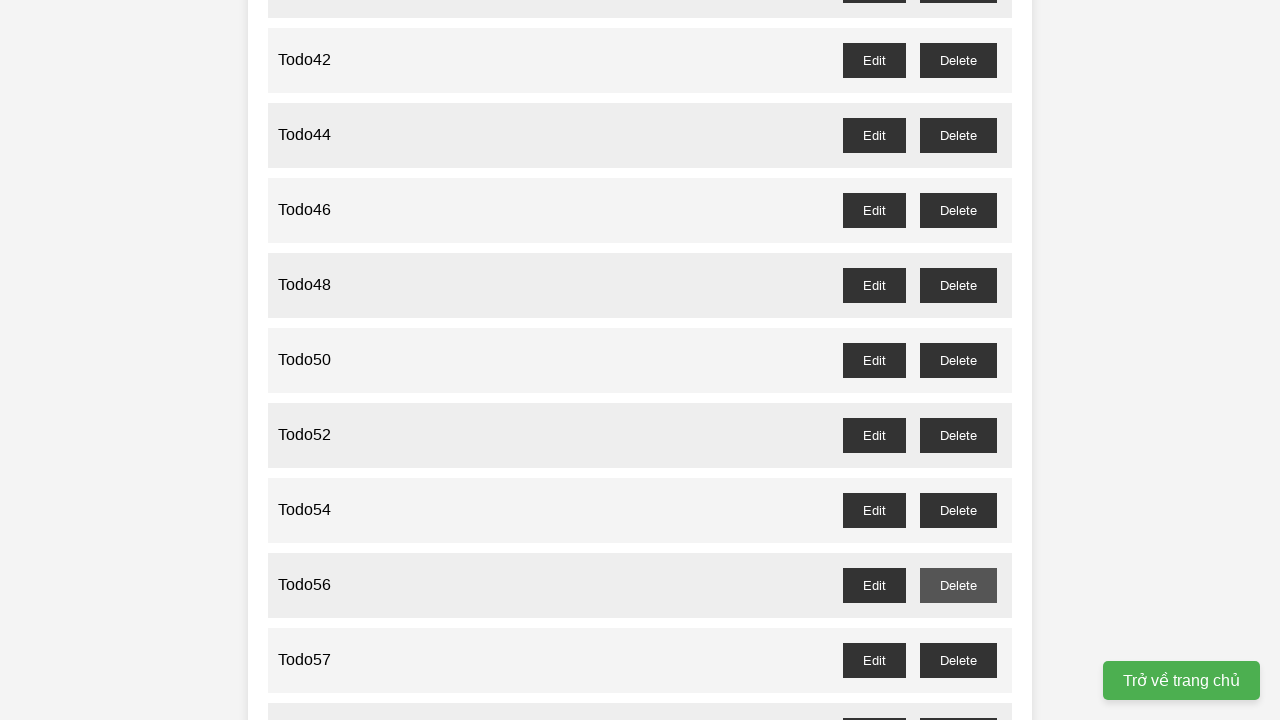

Clicked delete button for odd-numbered todo 57 and accepted confirmation dialog at (958, 660) on //button[@id='todo57-delete']
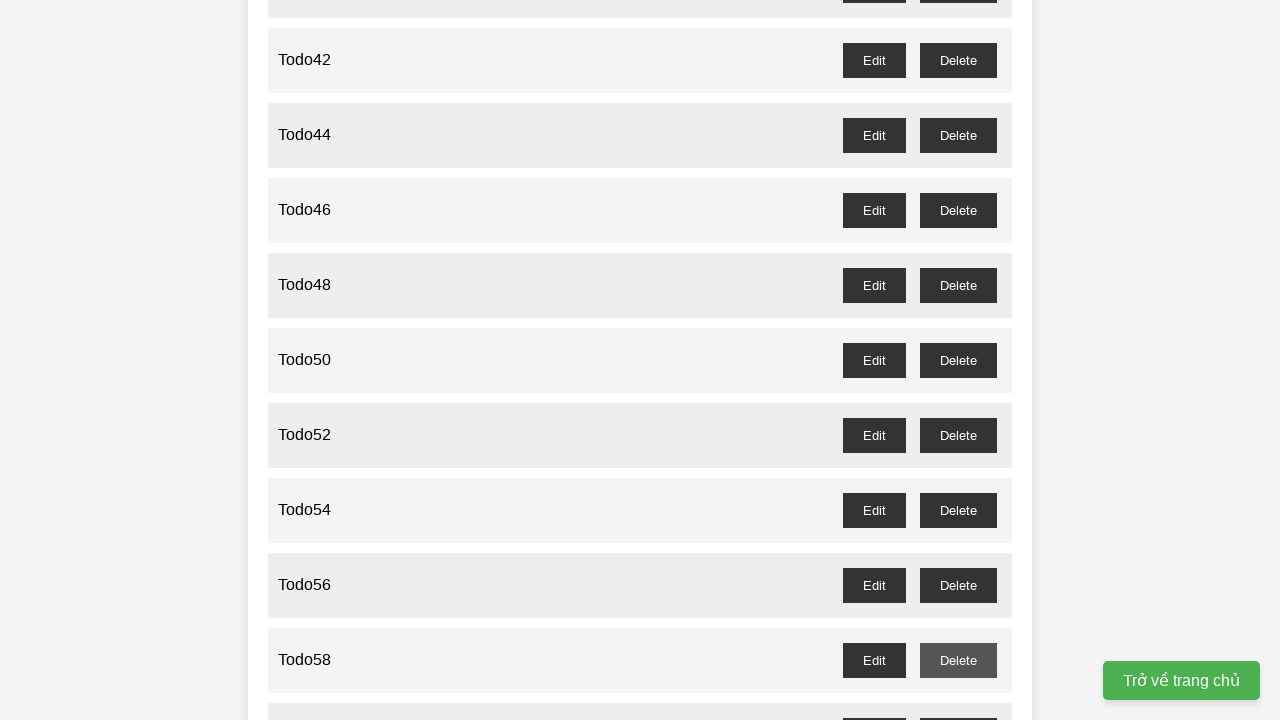

Clicked delete button for odd-numbered todo 59 and accepted confirmation dialog at (958, 703) on //button[@id='todo59-delete']
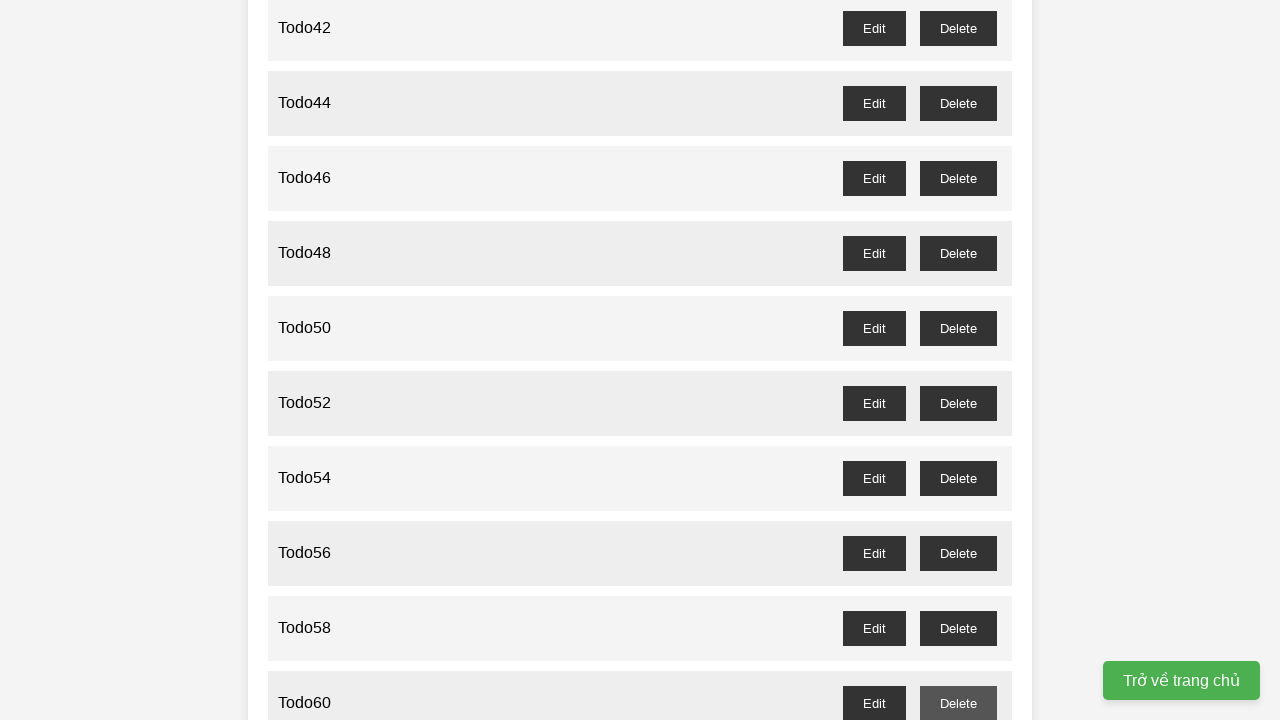

Clicked delete button for odd-numbered todo 61 and accepted confirmation dialog at (958, 360) on //button[@id='todo61-delete']
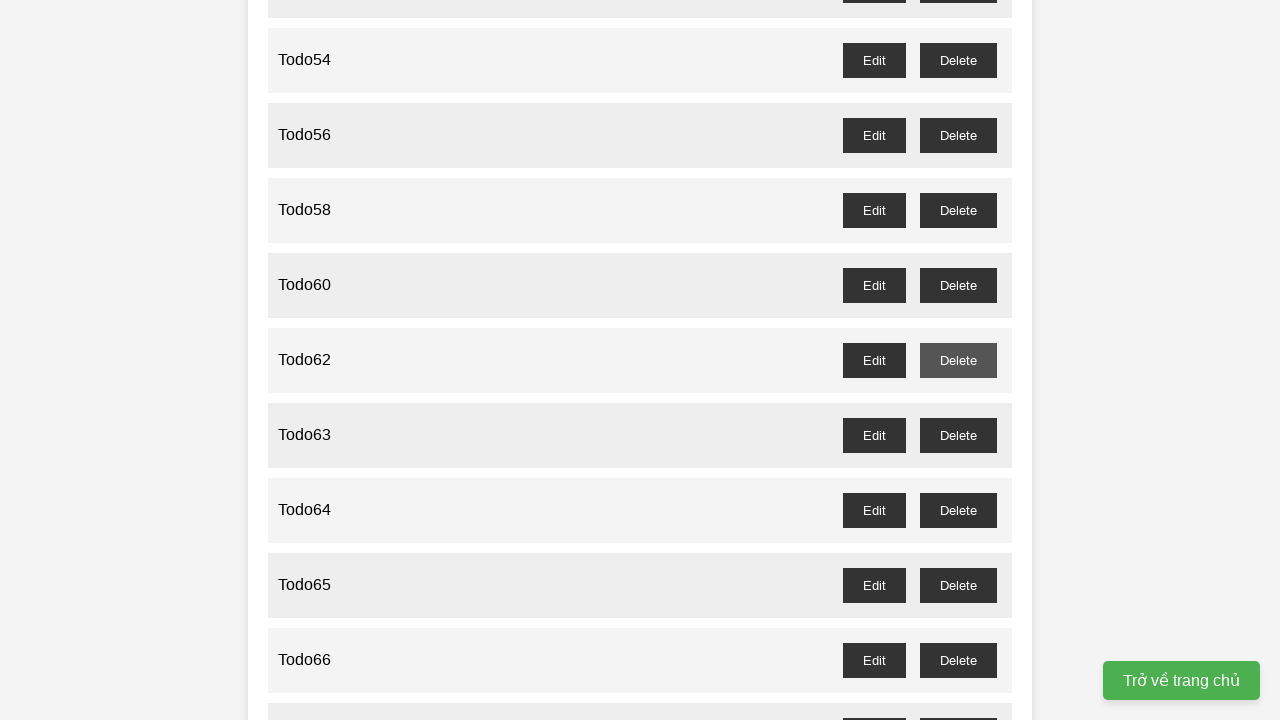

Clicked delete button for odd-numbered todo 63 and accepted confirmation dialog at (958, 435) on //button[@id='todo63-delete']
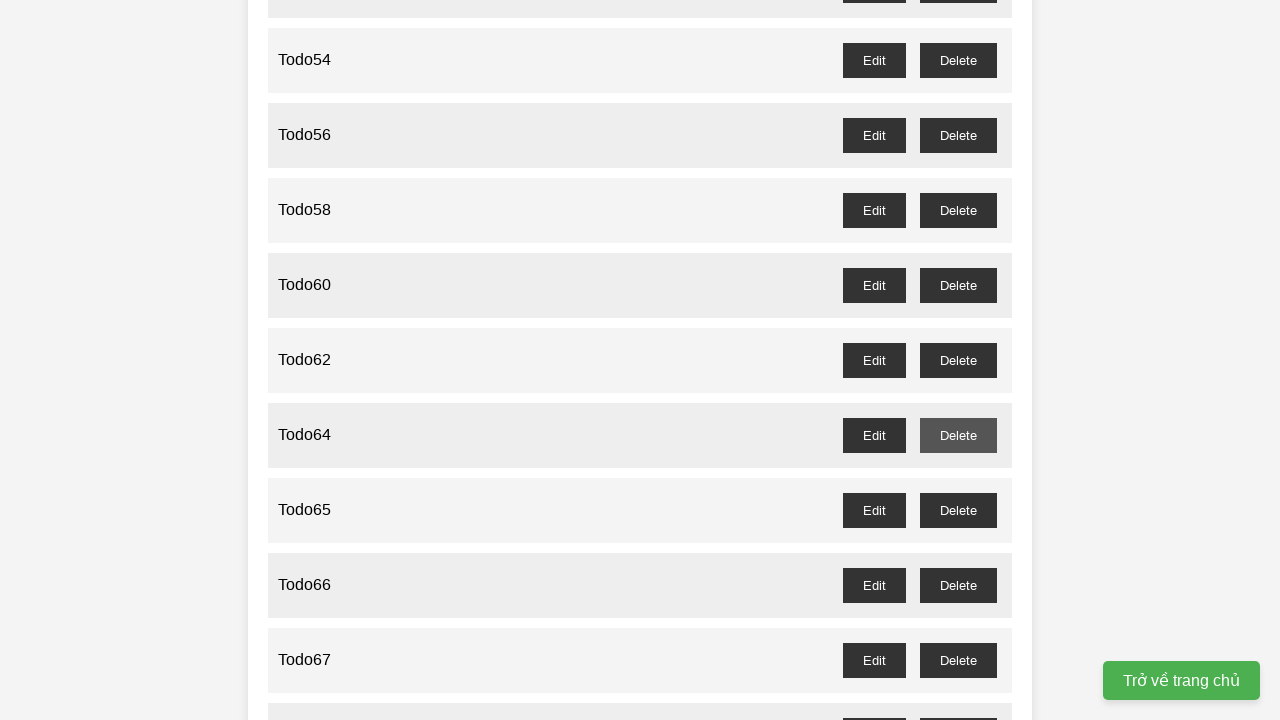

Clicked delete button for odd-numbered todo 65 and accepted confirmation dialog at (958, 510) on //button[@id='todo65-delete']
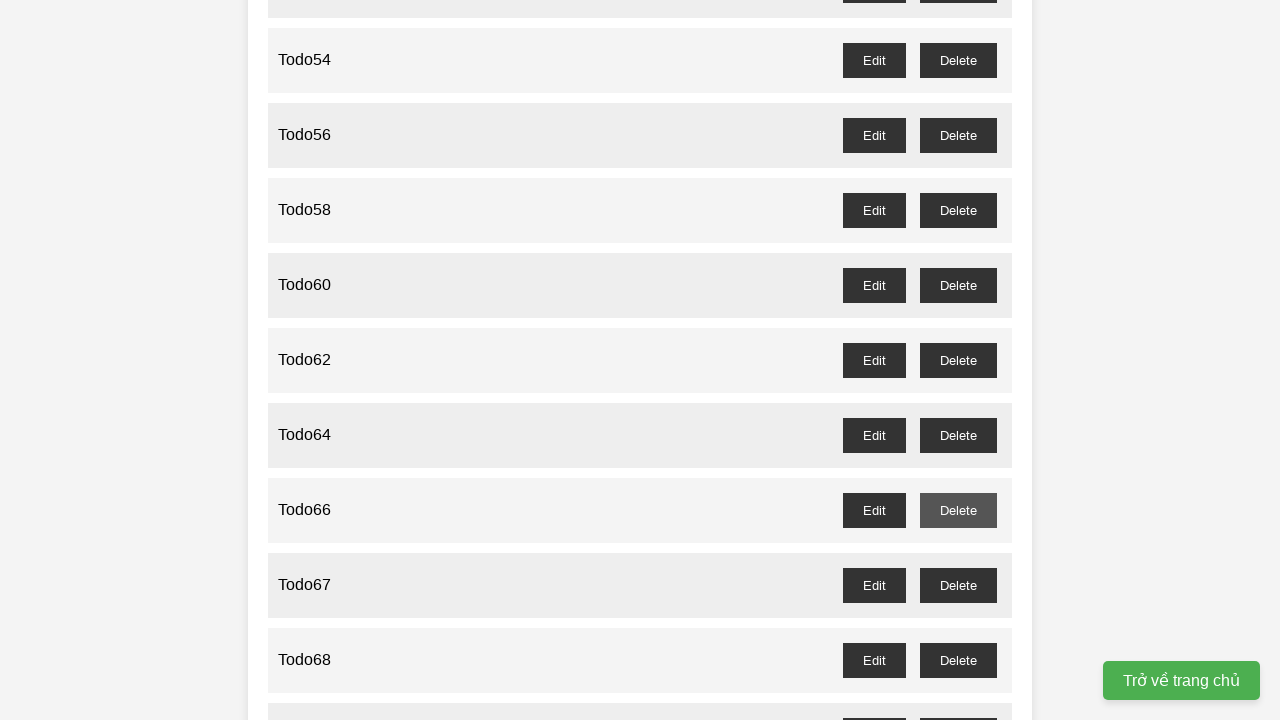

Clicked delete button for odd-numbered todo 67 and accepted confirmation dialog at (958, 585) on //button[@id='todo67-delete']
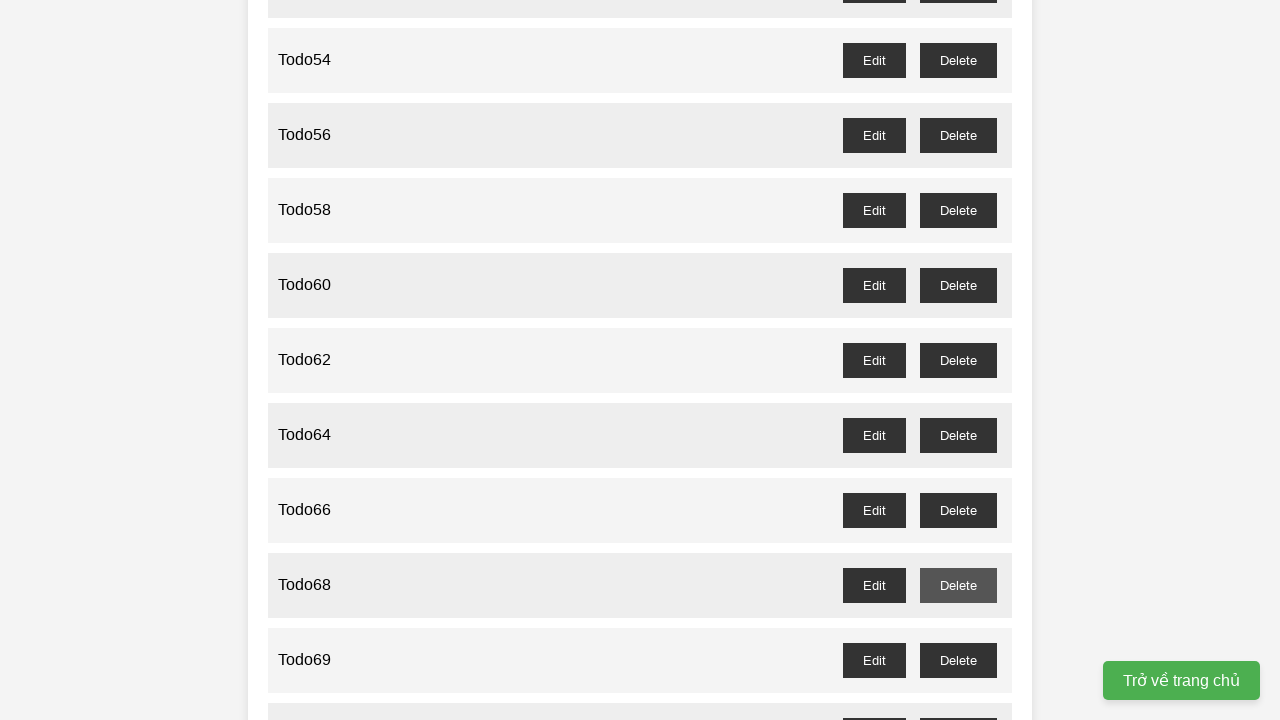

Clicked delete button for odd-numbered todo 69 and accepted confirmation dialog at (958, 660) on //button[@id='todo69-delete']
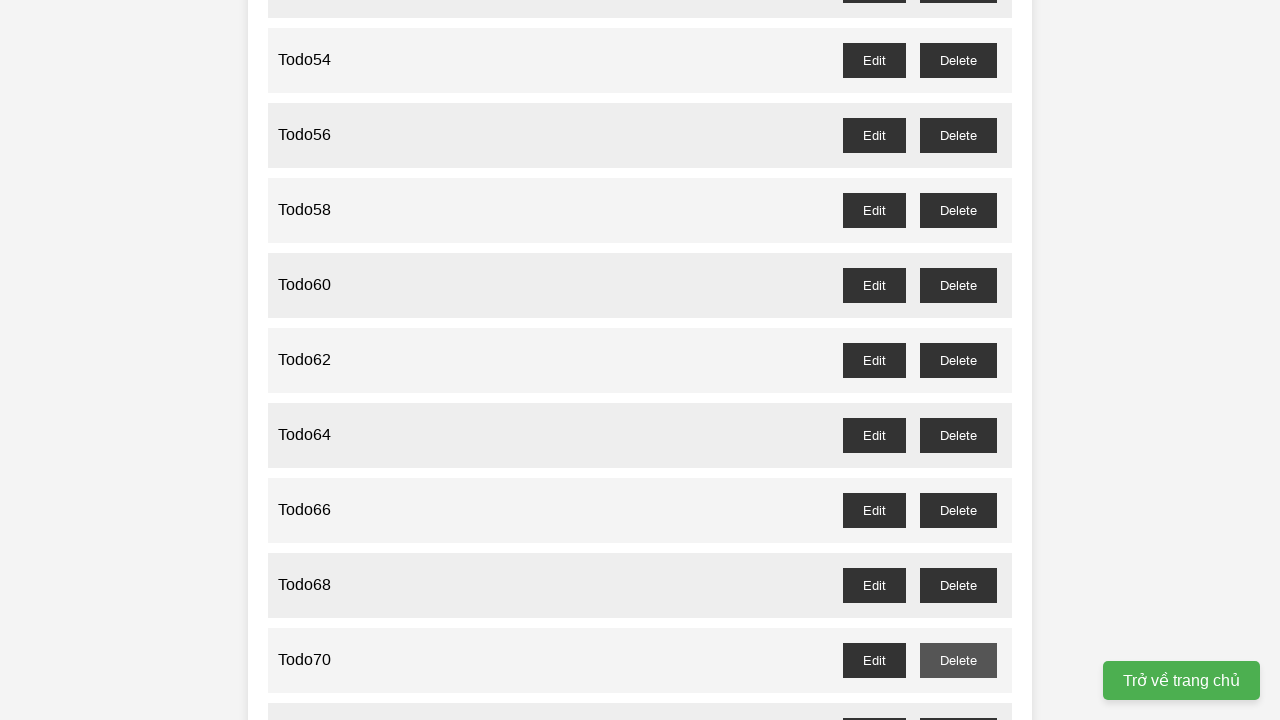

Clicked delete button for odd-numbered todo 71 and accepted confirmation dialog at (958, 703) on //button[@id='todo71-delete']
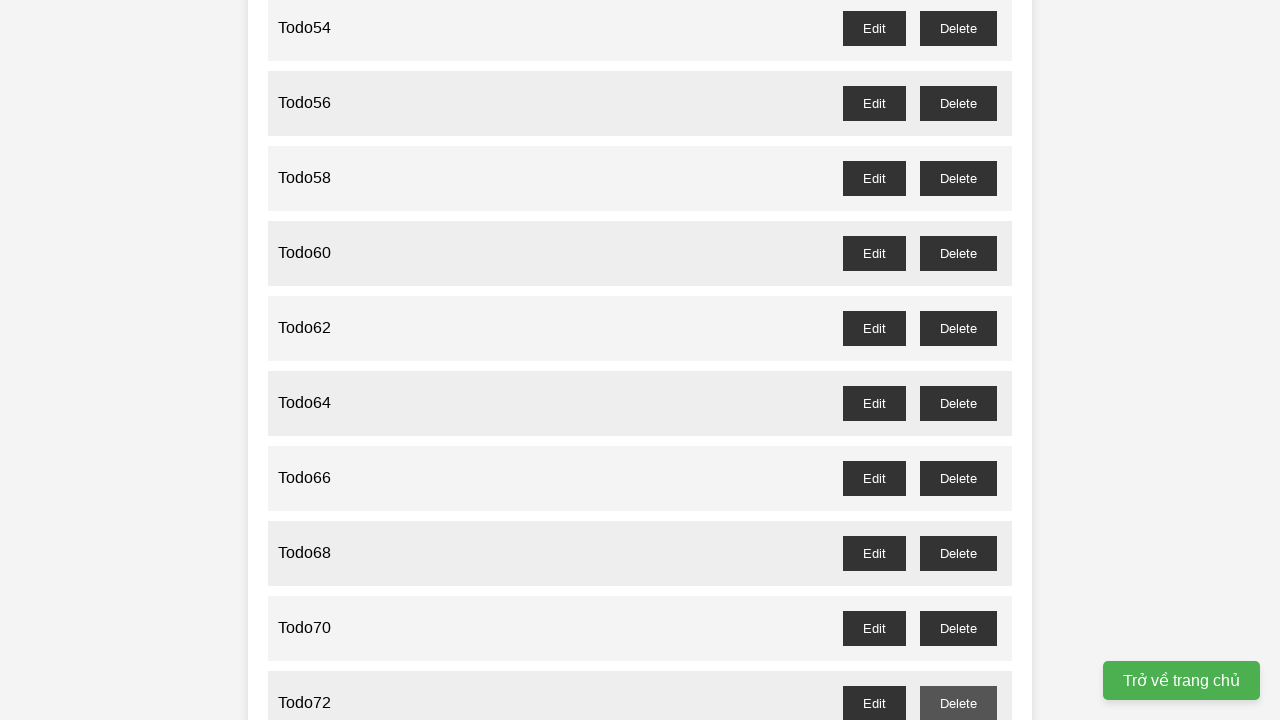

Clicked delete button for odd-numbered todo 73 and accepted confirmation dialog at (958, 360) on //button[@id='todo73-delete']
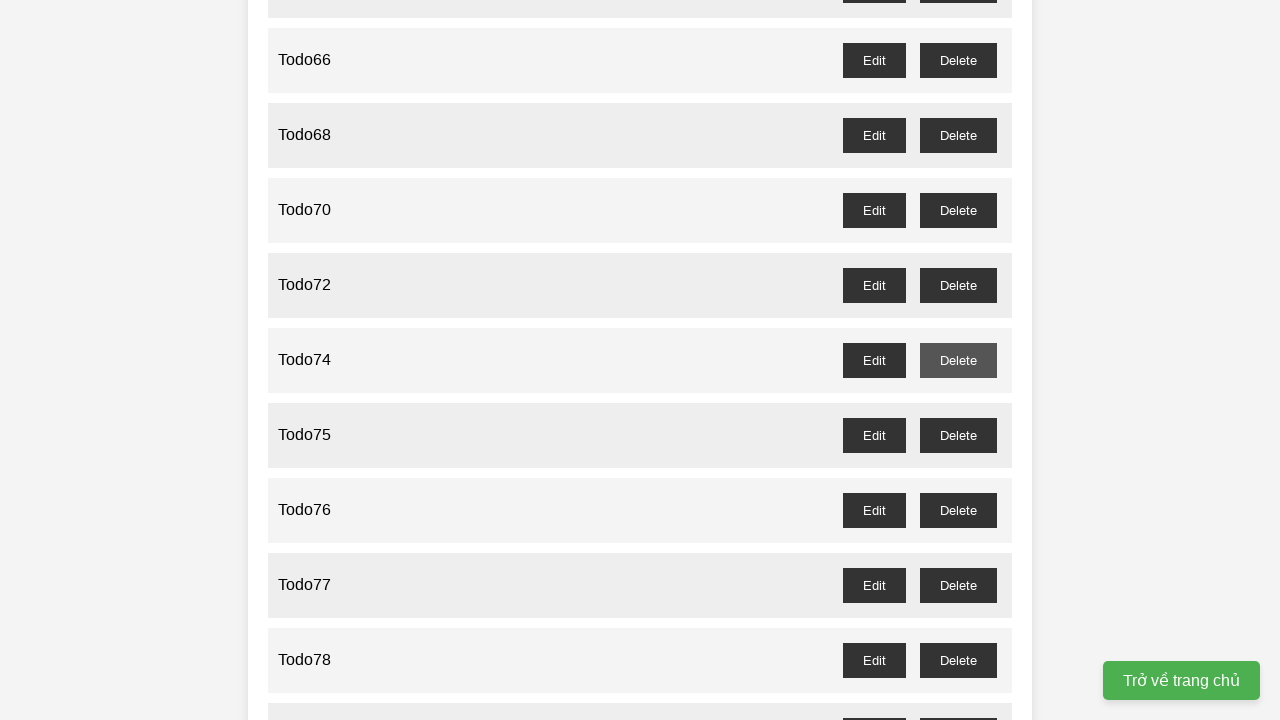

Clicked delete button for odd-numbered todo 75 and accepted confirmation dialog at (958, 435) on //button[@id='todo75-delete']
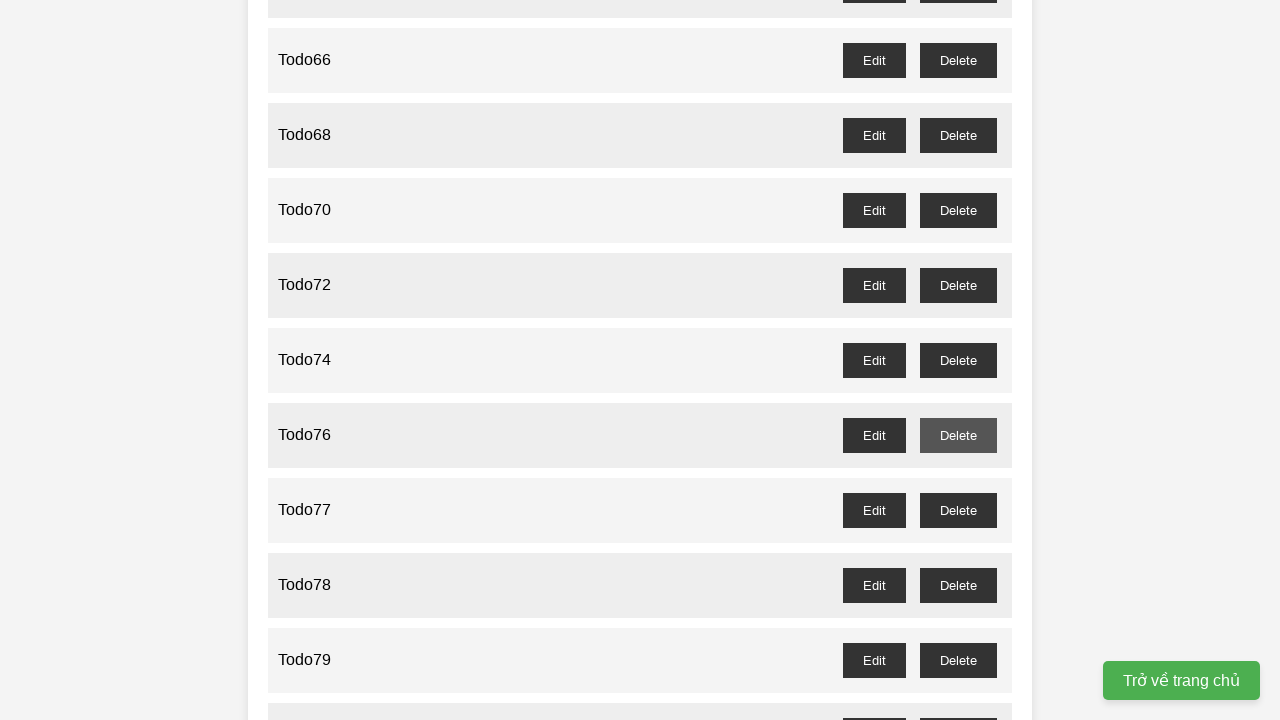

Clicked delete button for odd-numbered todo 77 and accepted confirmation dialog at (958, 510) on //button[@id='todo77-delete']
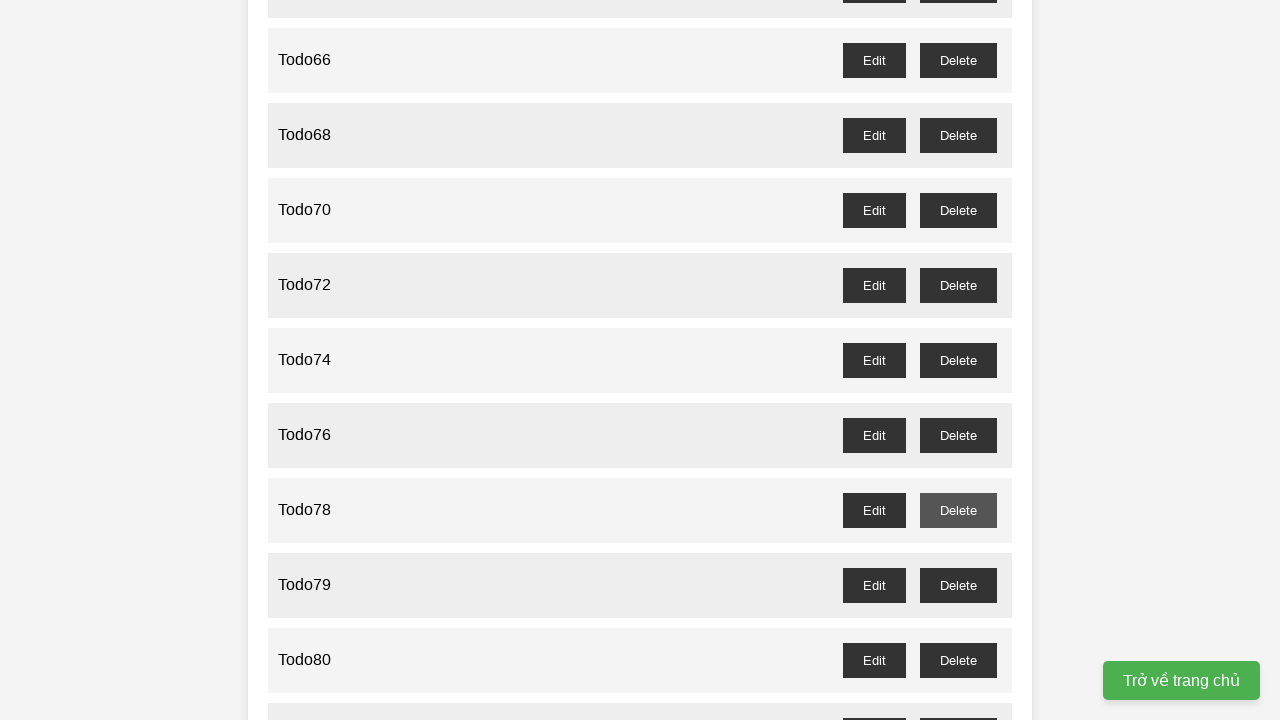

Clicked delete button for odd-numbered todo 79 and accepted confirmation dialog at (958, 585) on //button[@id='todo79-delete']
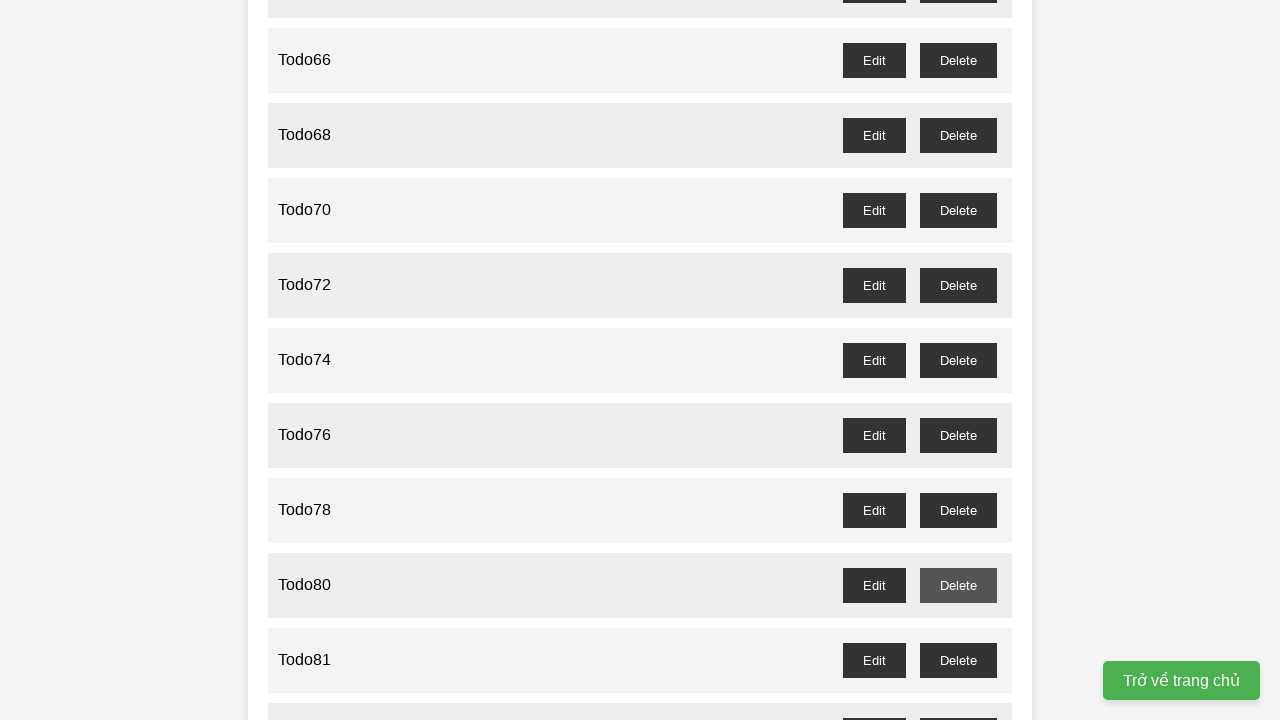

Clicked delete button for odd-numbered todo 81 and accepted confirmation dialog at (958, 660) on //button[@id='todo81-delete']
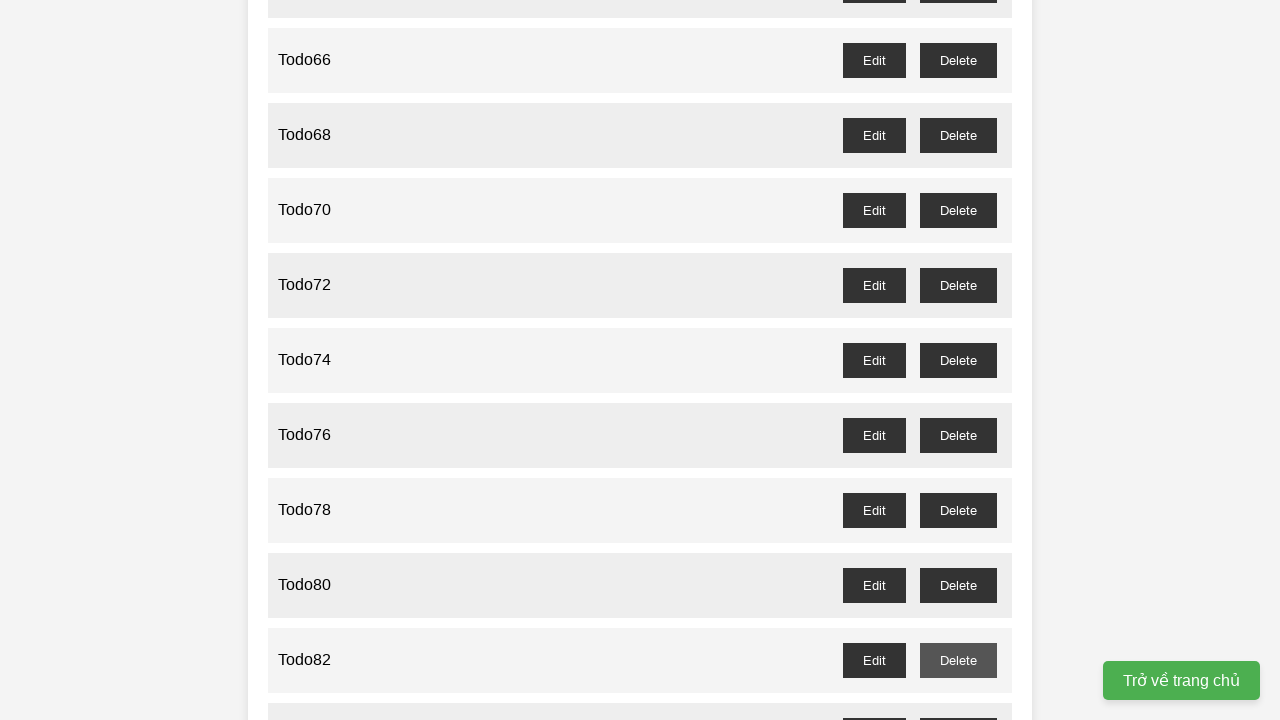

Clicked delete button for odd-numbered todo 83 and accepted confirmation dialog at (958, 703) on //button[@id='todo83-delete']
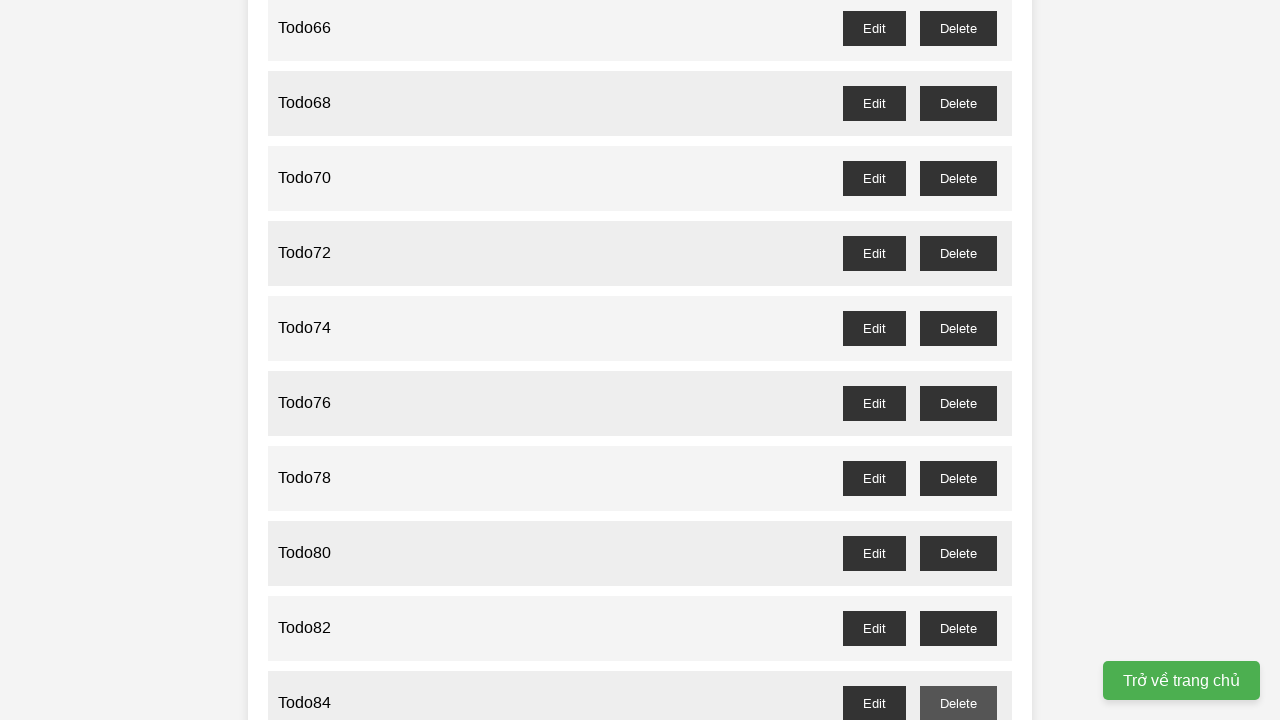

Clicked delete button for odd-numbered todo 85 and accepted confirmation dialog at (958, 360) on //button[@id='todo85-delete']
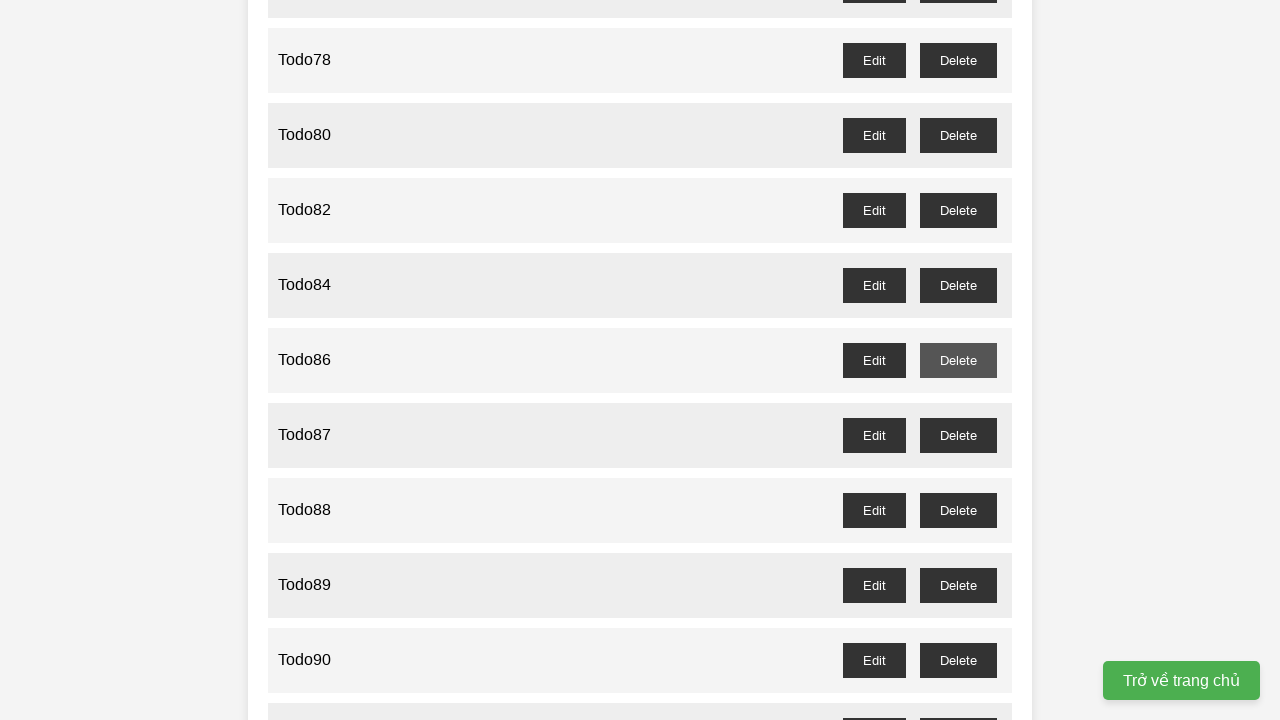

Clicked delete button for odd-numbered todo 87 and accepted confirmation dialog at (958, 435) on //button[@id='todo87-delete']
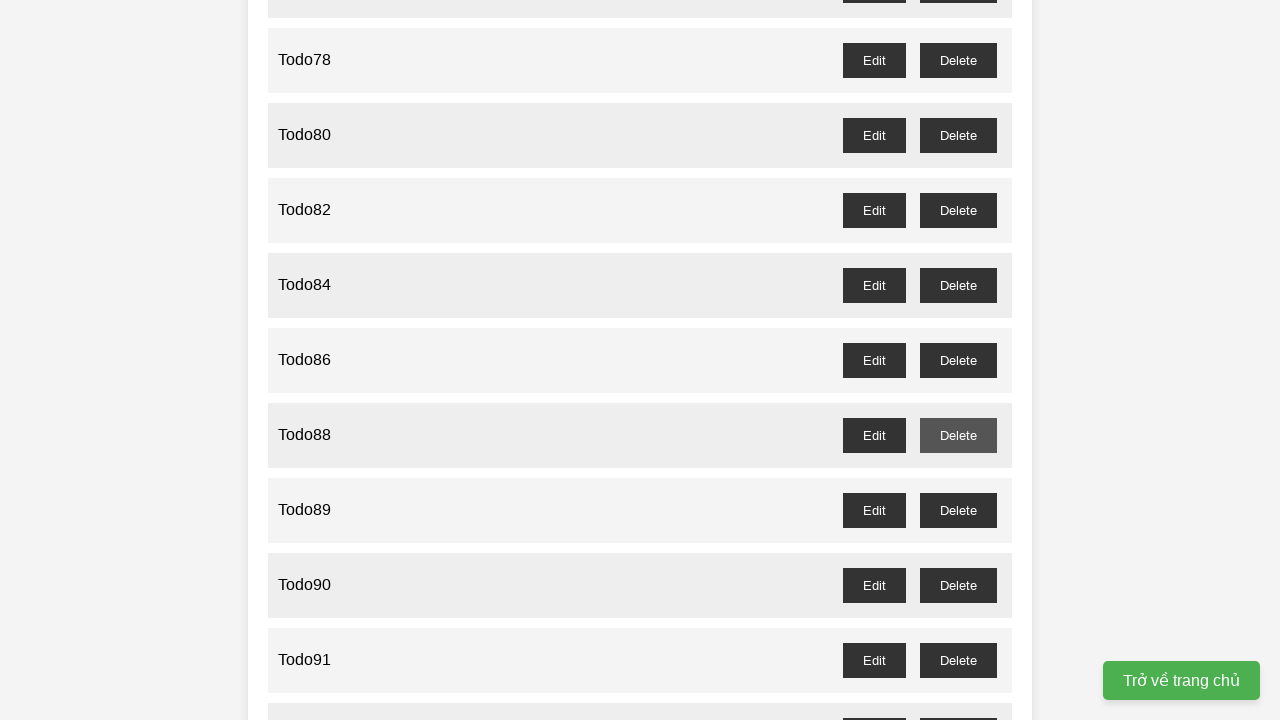

Clicked delete button for odd-numbered todo 89 and accepted confirmation dialog at (958, 510) on //button[@id='todo89-delete']
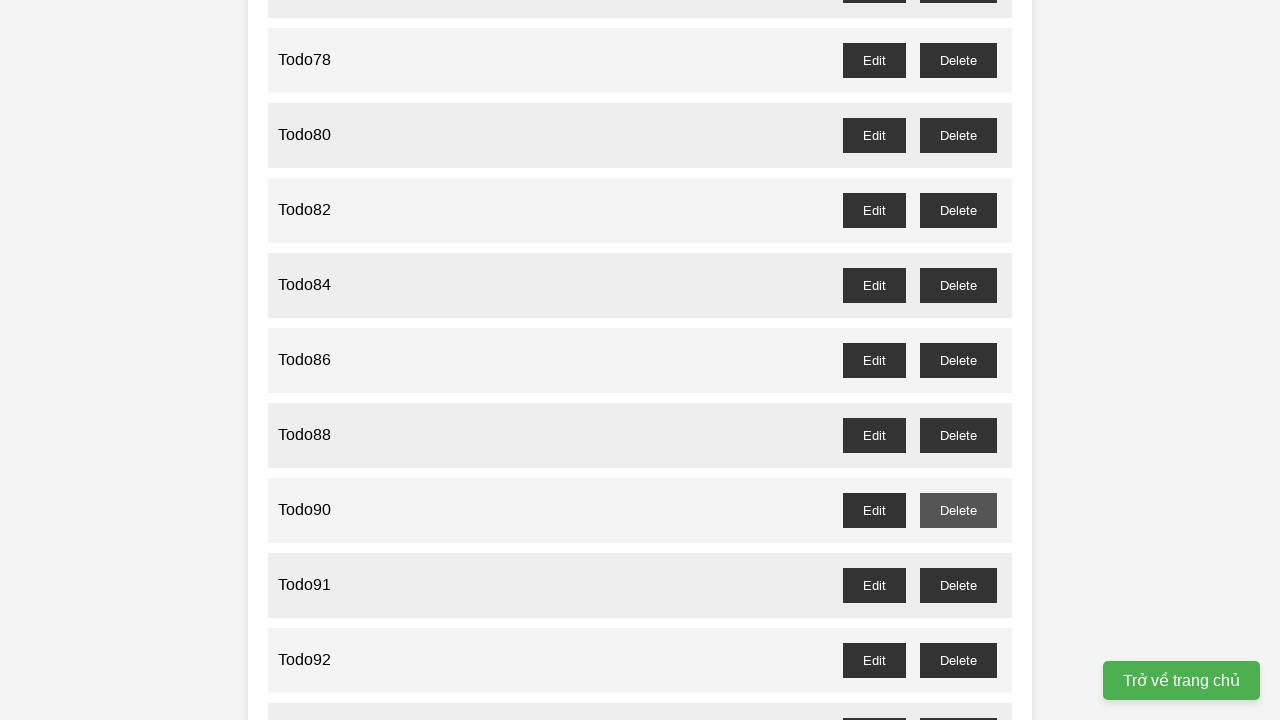

Clicked delete button for odd-numbered todo 91 and accepted confirmation dialog at (958, 585) on //button[@id='todo91-delete']
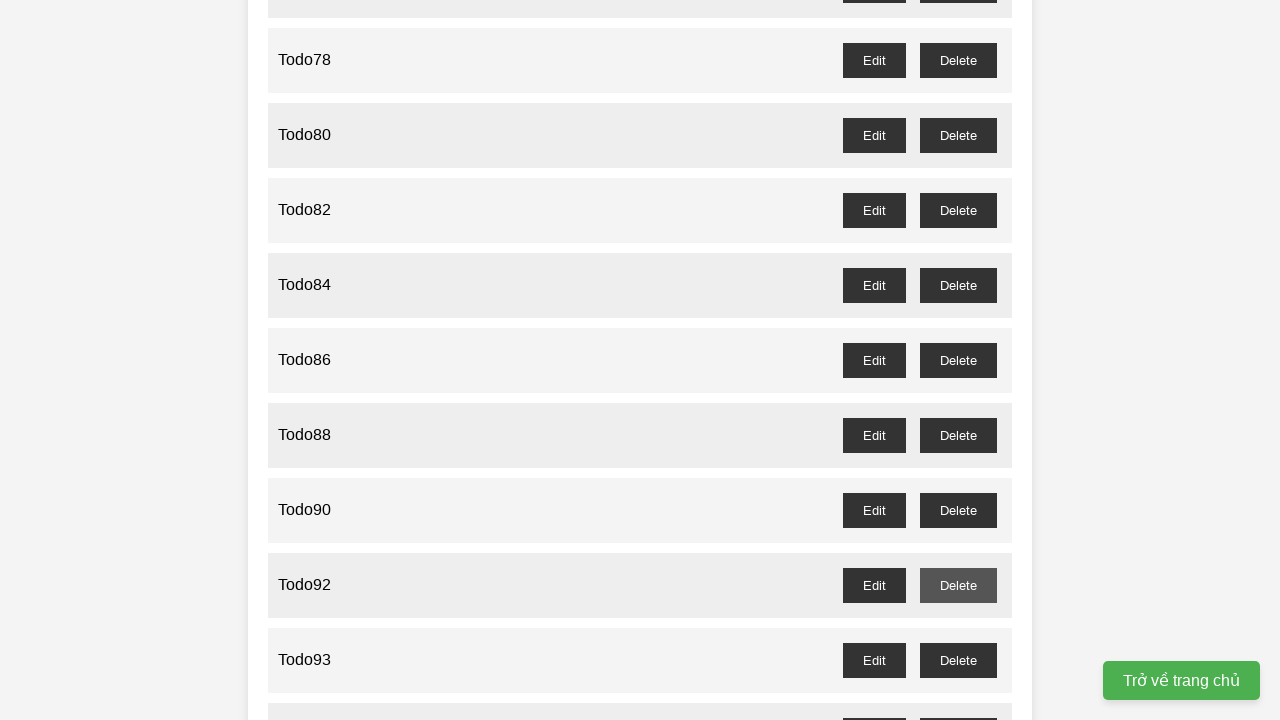

Clicked delete button for odd-numbered todo 93 and accepted confirmation dialog at (958, 660) on //button[@id='todo93-delete']
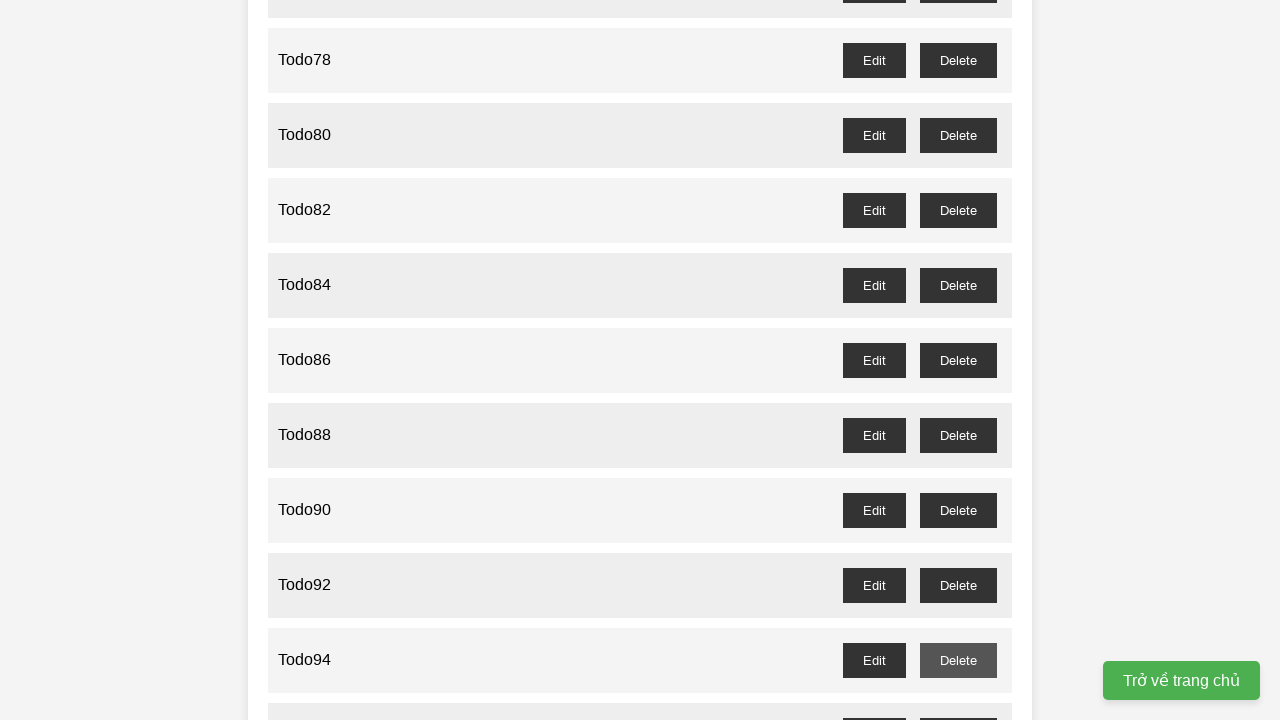

Clicked delete button for odd-numbered todo 95 and accepted confirmation dialog at (958, 703) on //button[@id='todo95-delete']
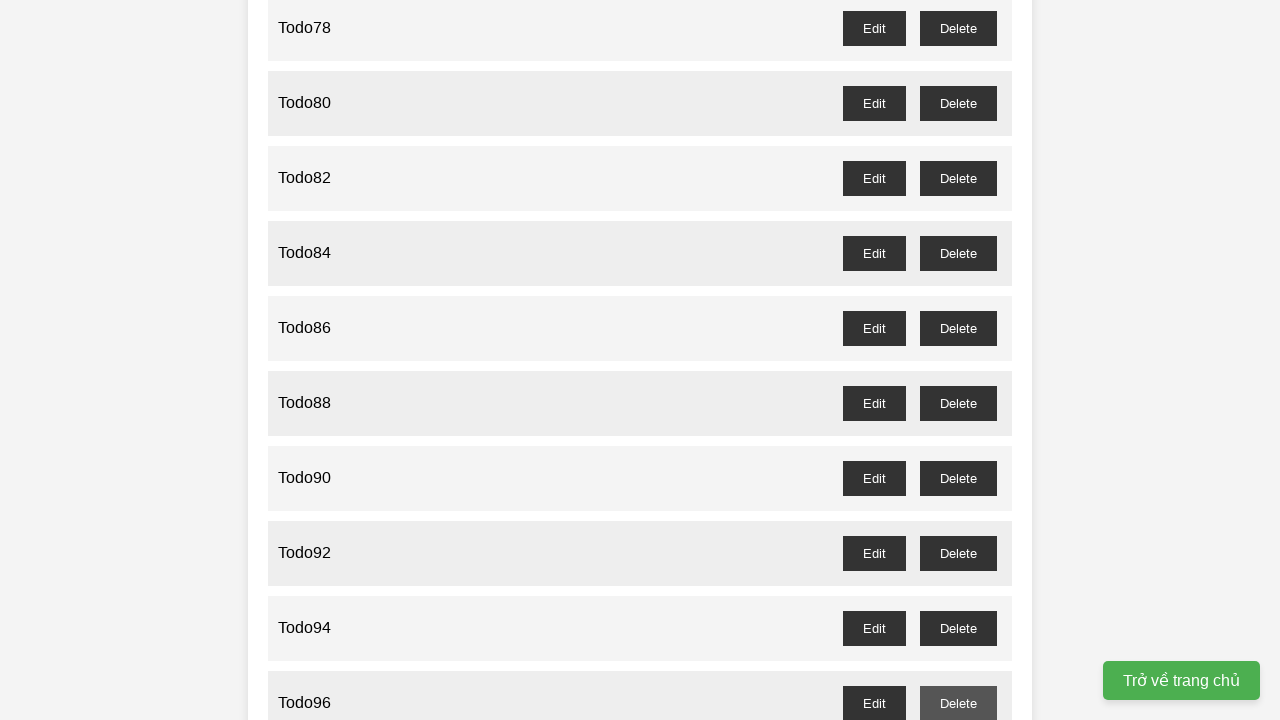

Clicked delete button for odd-numbered todo 97 and accepted confirmation dialog at (958, 406) on //button[@id='todo97-delete']
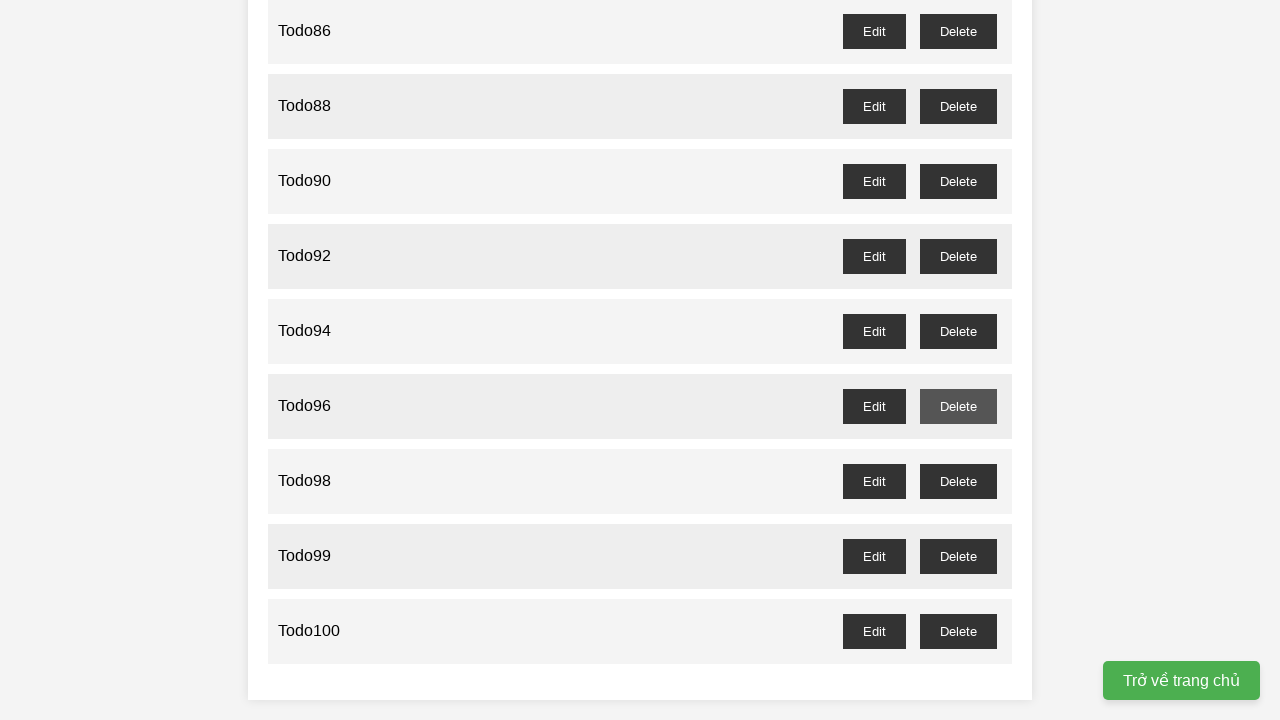

Clicked delete button for odd-numbered todo 99 and accepted confirmation dialog at (958, 556) on //button[@id='todo99-delete']
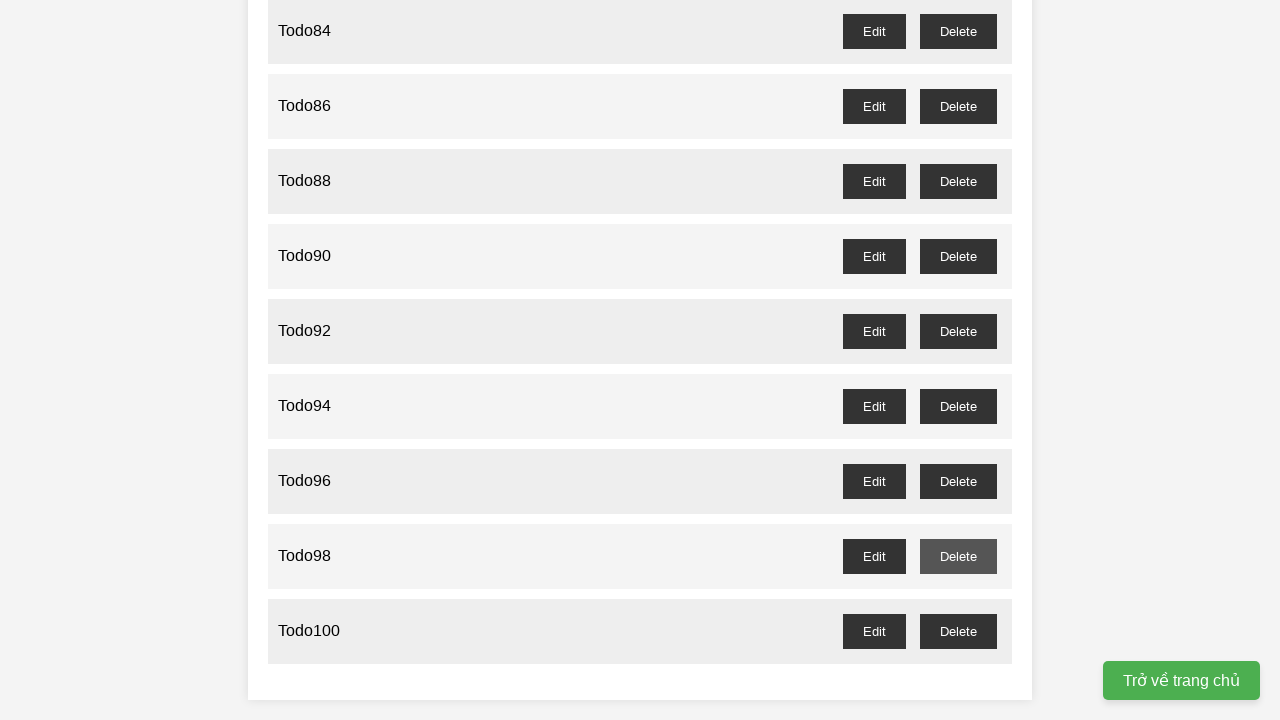

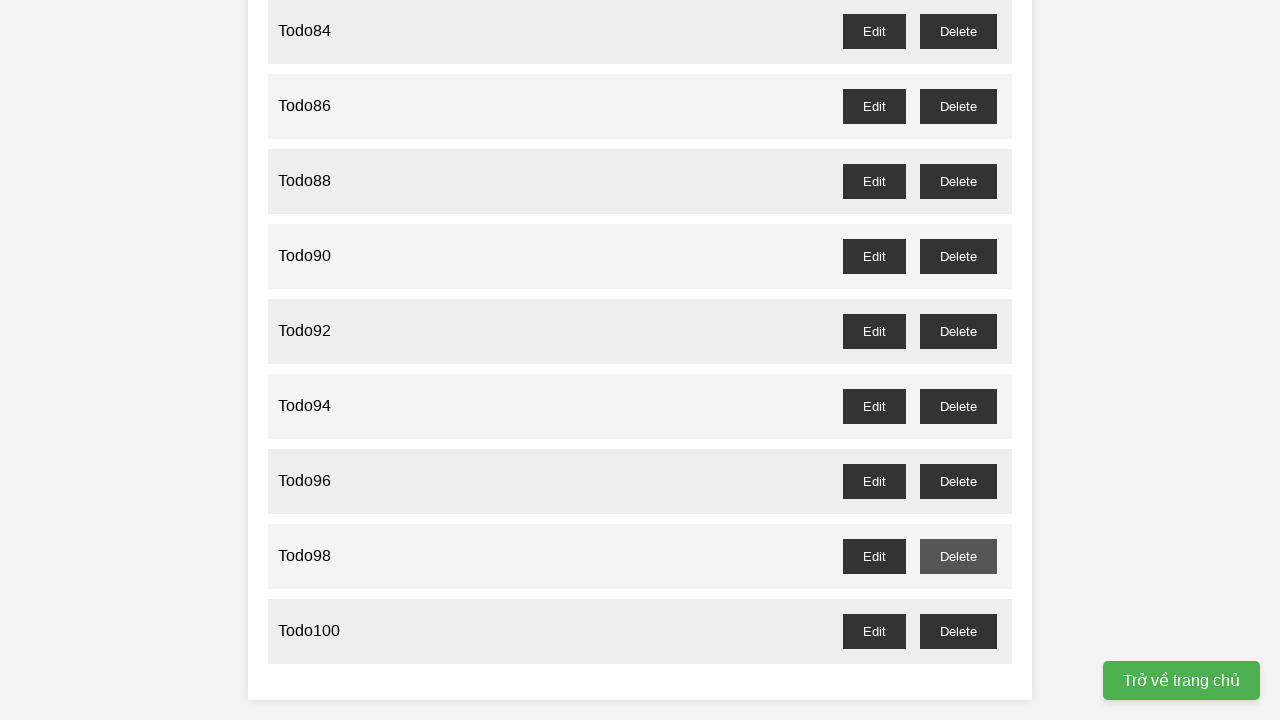